Tests jQuery UI datepicker functionality by opening the calendar, navigating to a specific month/year (September 2016), and selecting a specific date (29th).

Starting URL: https://jqueryui.com/datepicker/

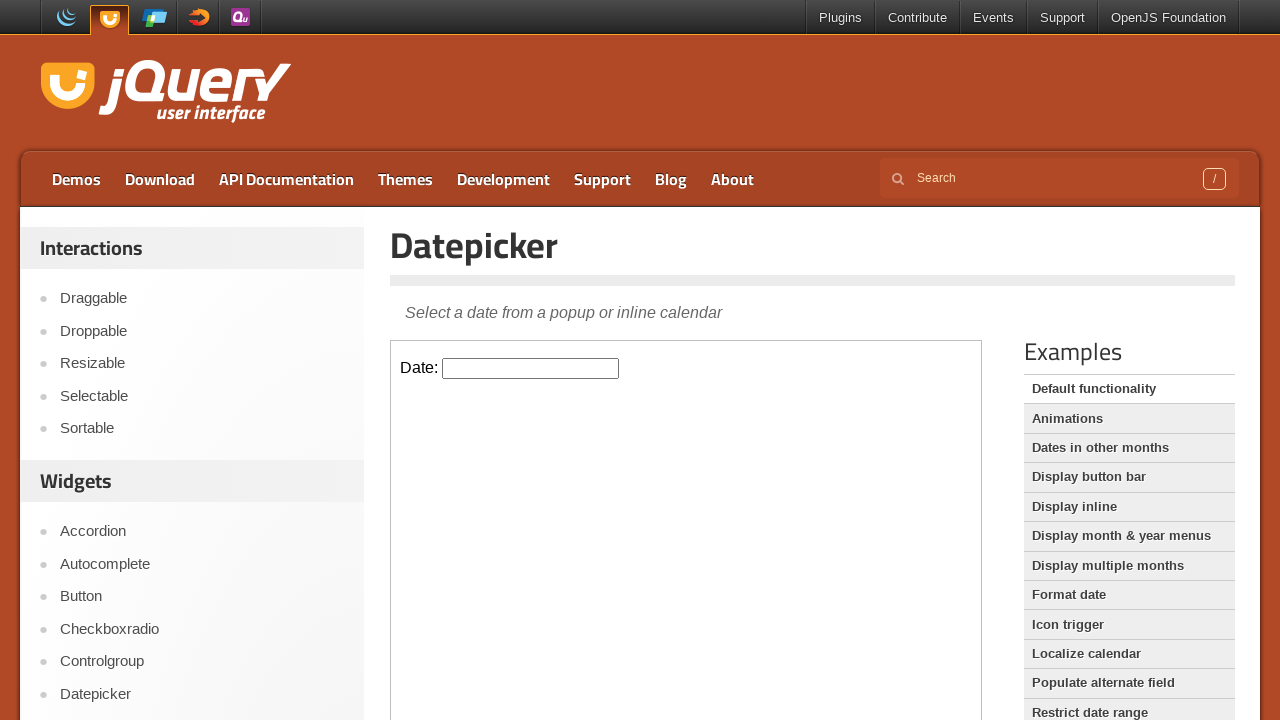

Located iframe containing the datepicker
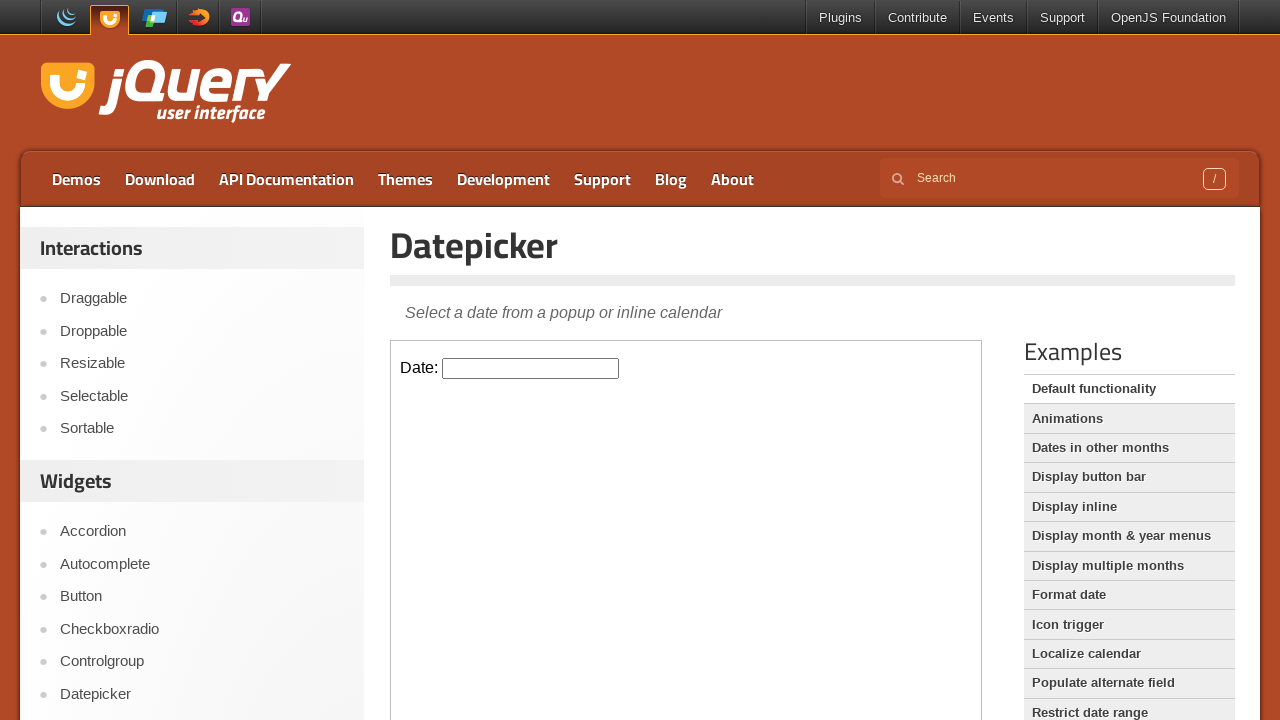

Clicked on datepicker input to open calendar at (531, 368) on iframe.demo-frame >> internal:control=enter-frame >> #datepicker
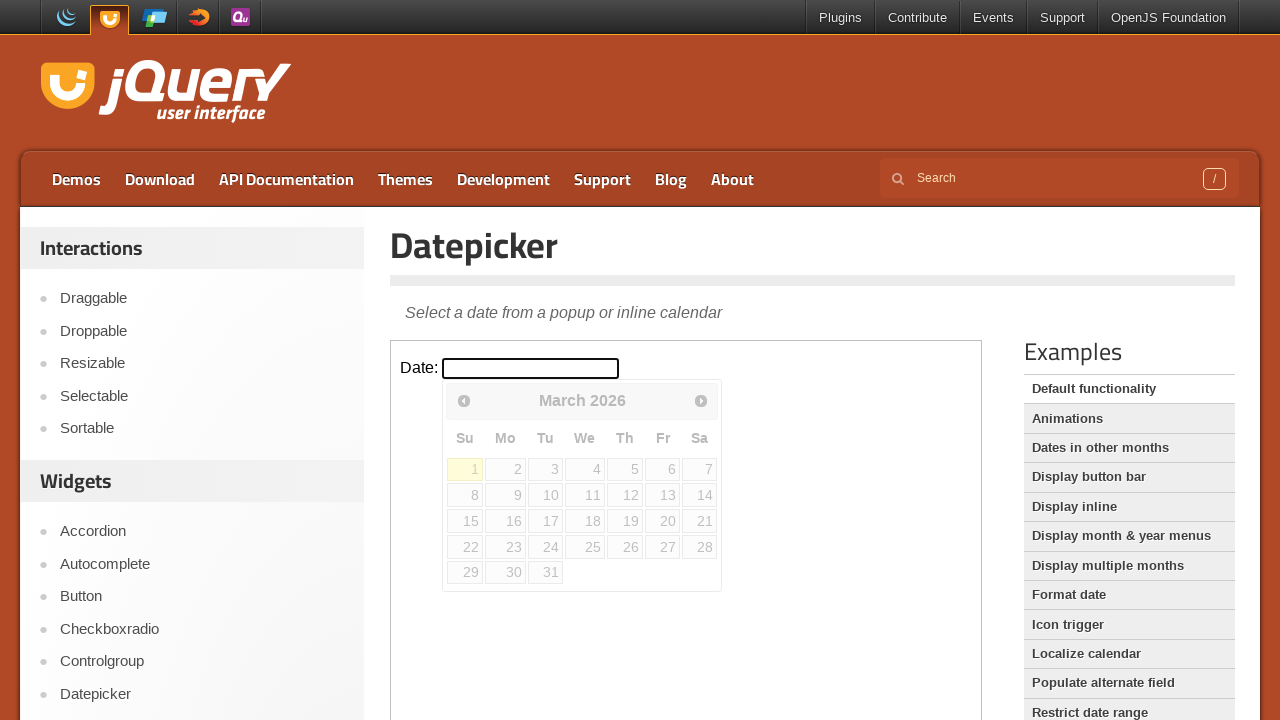

Retrieved current calendar display: March 2026
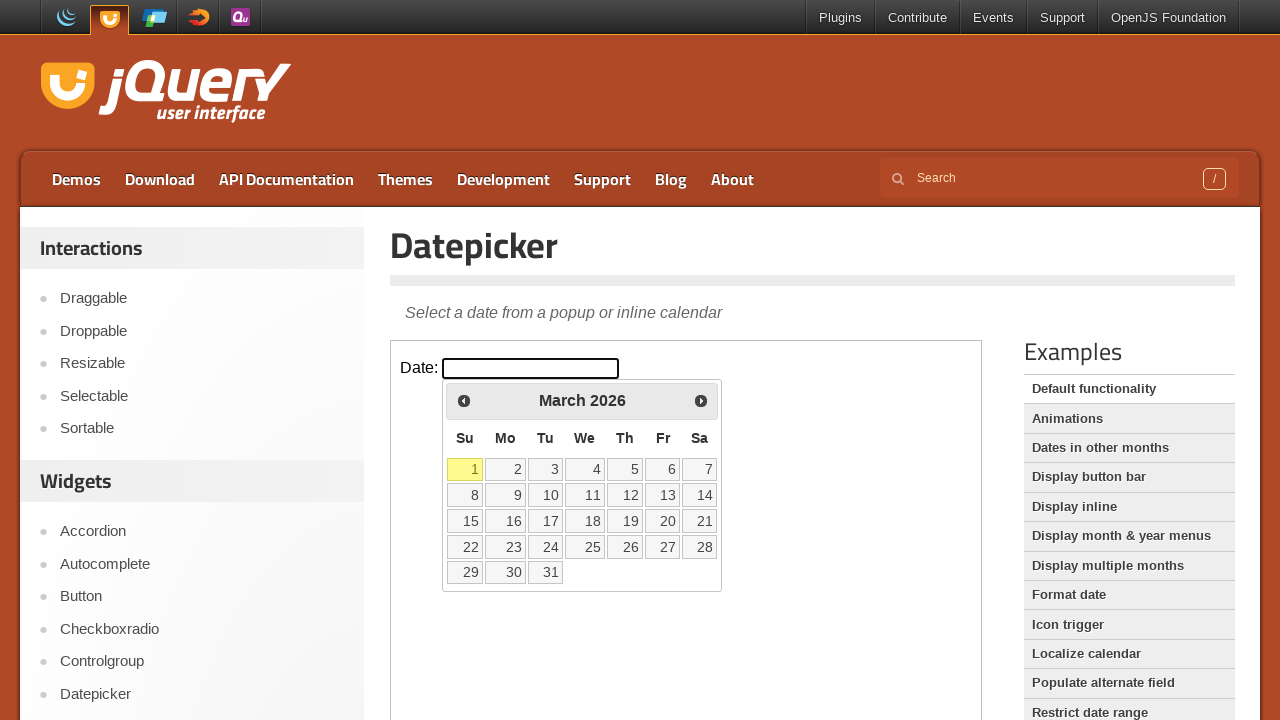

Clicked previous month button to navigate backward at (464, 400) on iframe.demo-frame >> internal:control=enter-frame >> #ui-datepicker-div >> a.ui-
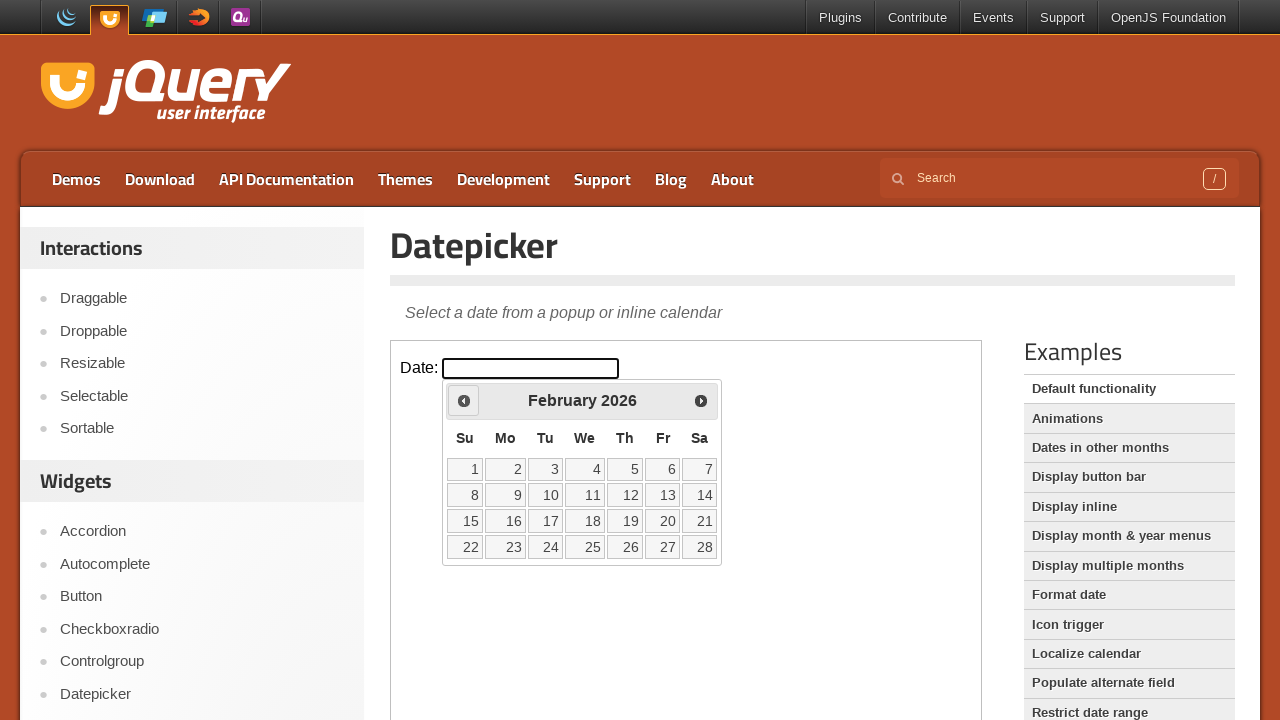

Waited 200ms for calendar update
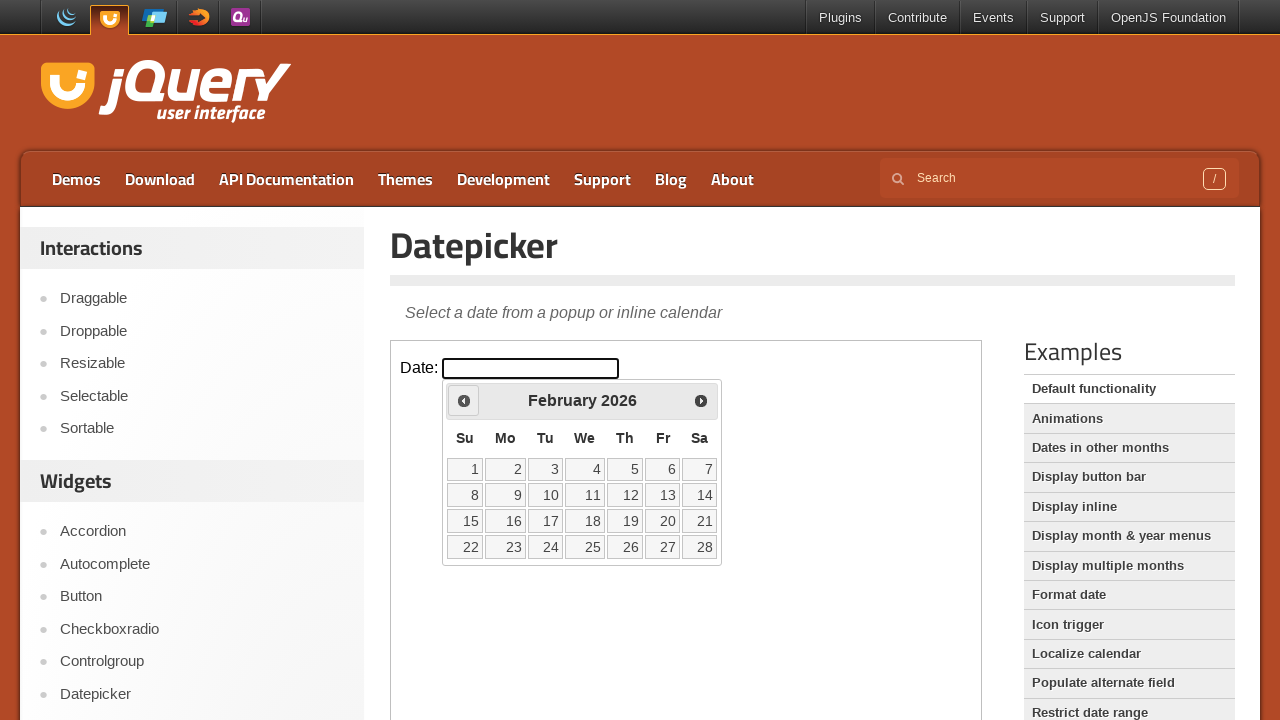

Retrieved current calendar display: February 2026
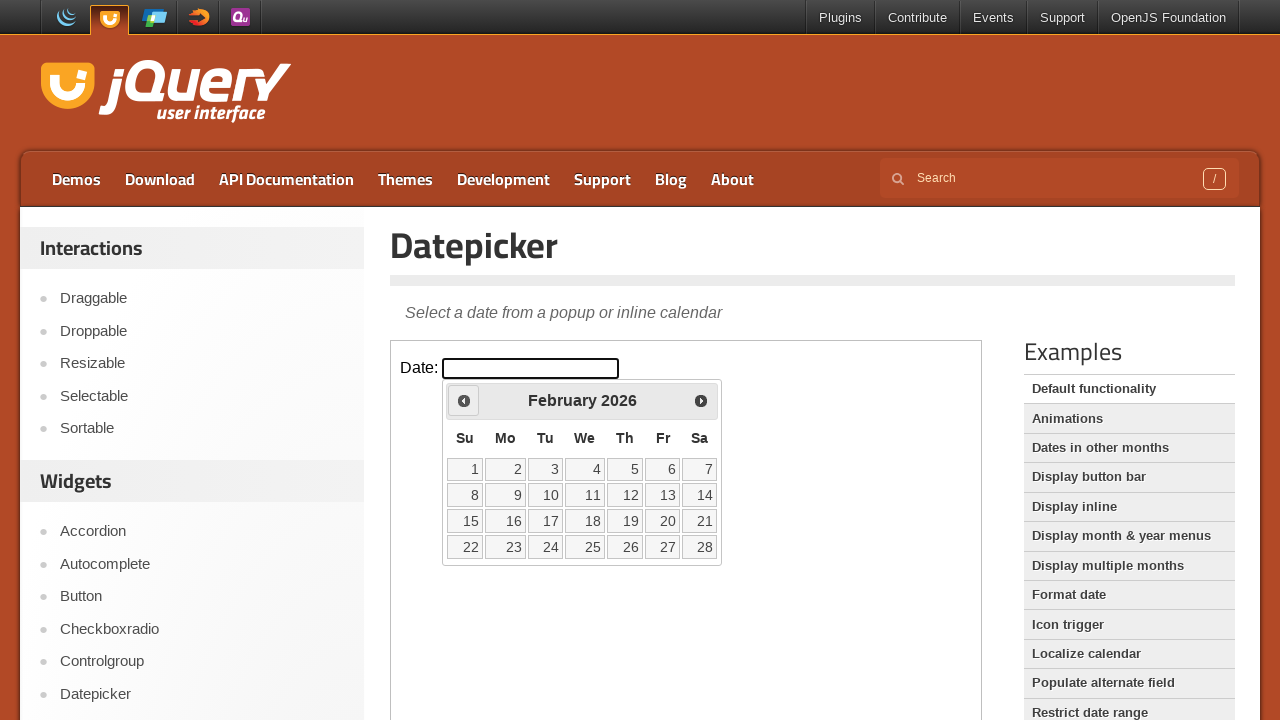

Clicked previous month button to navigate backward at (464, 400) on iframe.demo-frame >> internal:control=enter-frame >> #ui-datepicker-div >> a.ui-
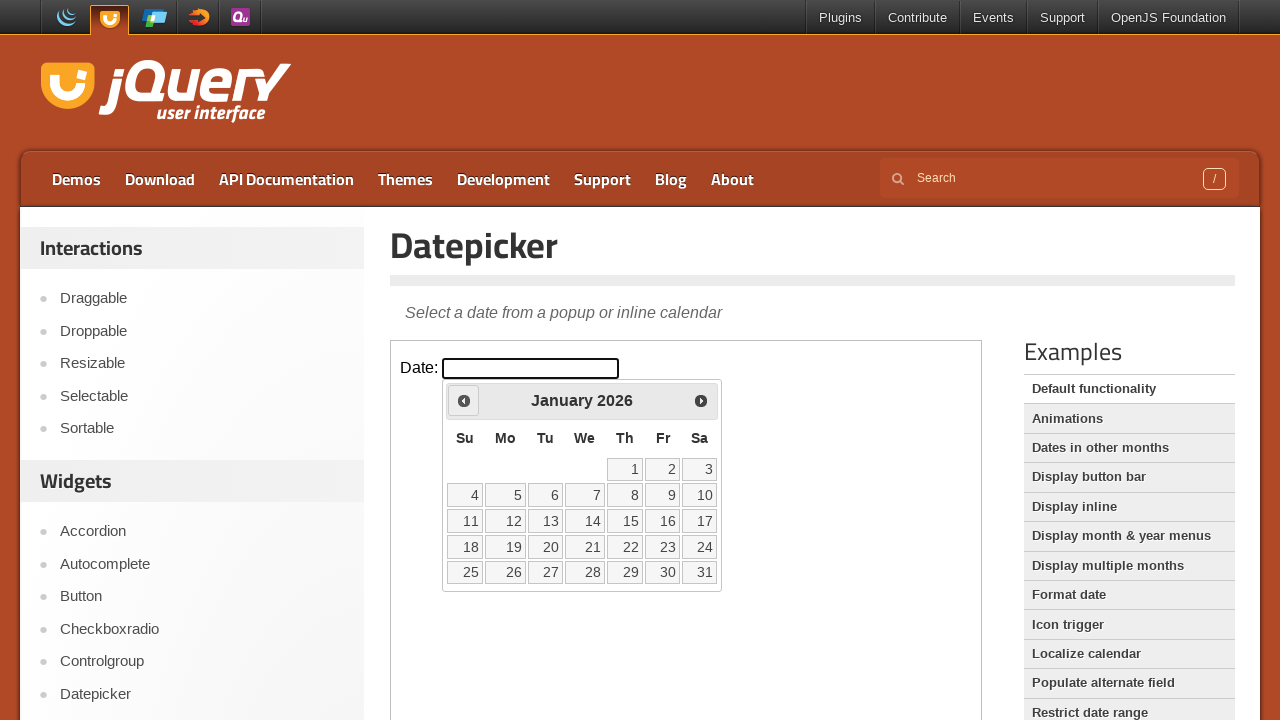

Waited 200ms for calendar update
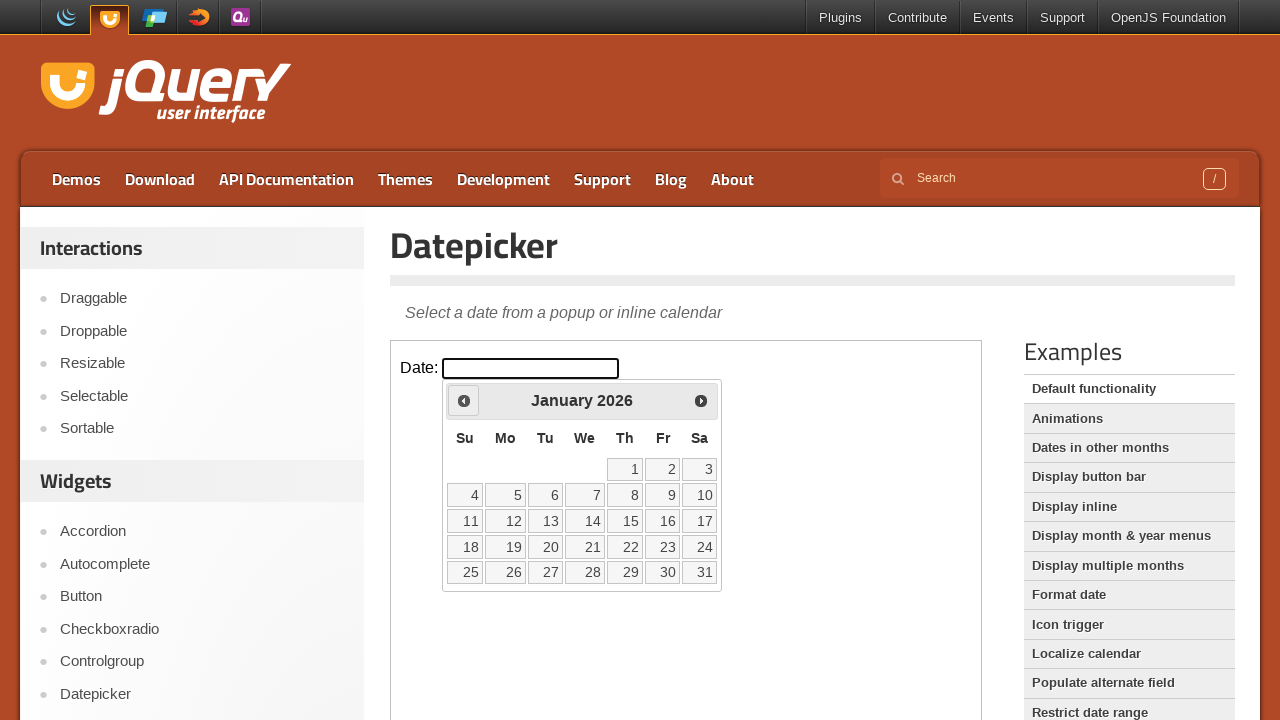

Retrieved current calendar display: January 2026
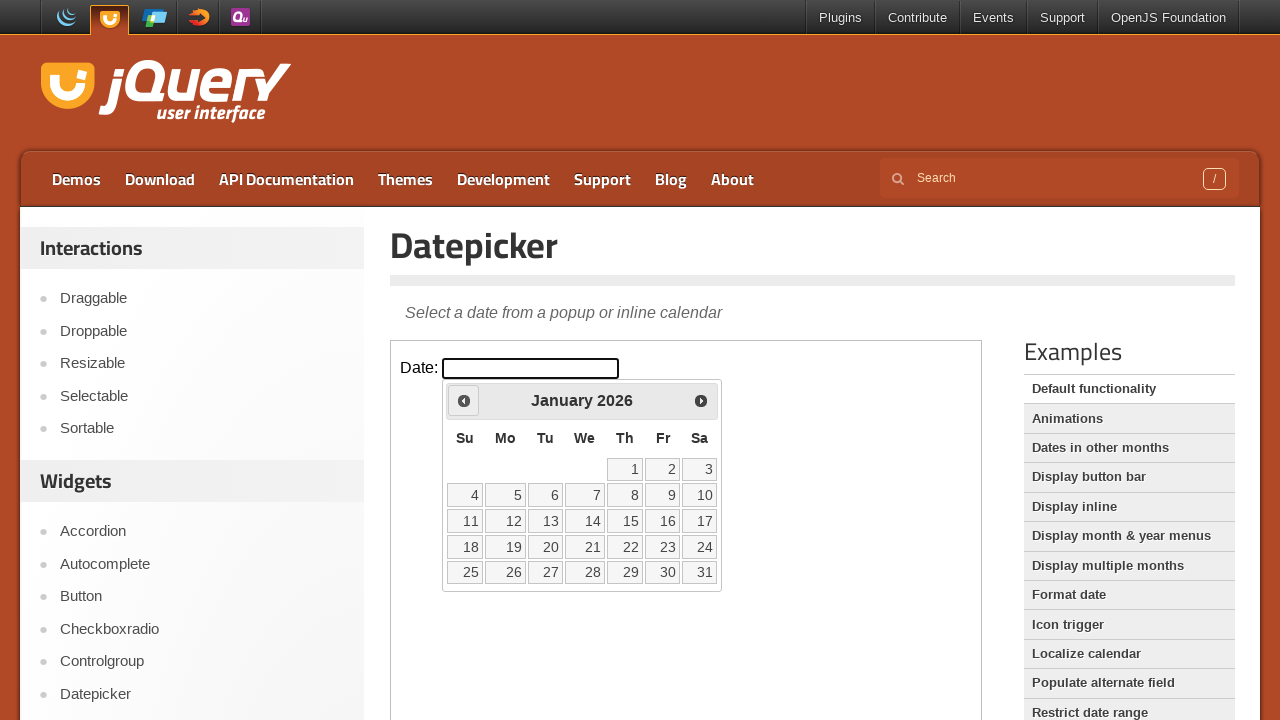

Clicked previous month button to navigate backward at (464, 400) on iframe.demo-frame >> internal:control=enter-frame >> #ui-datepicker-div >> a.ui-
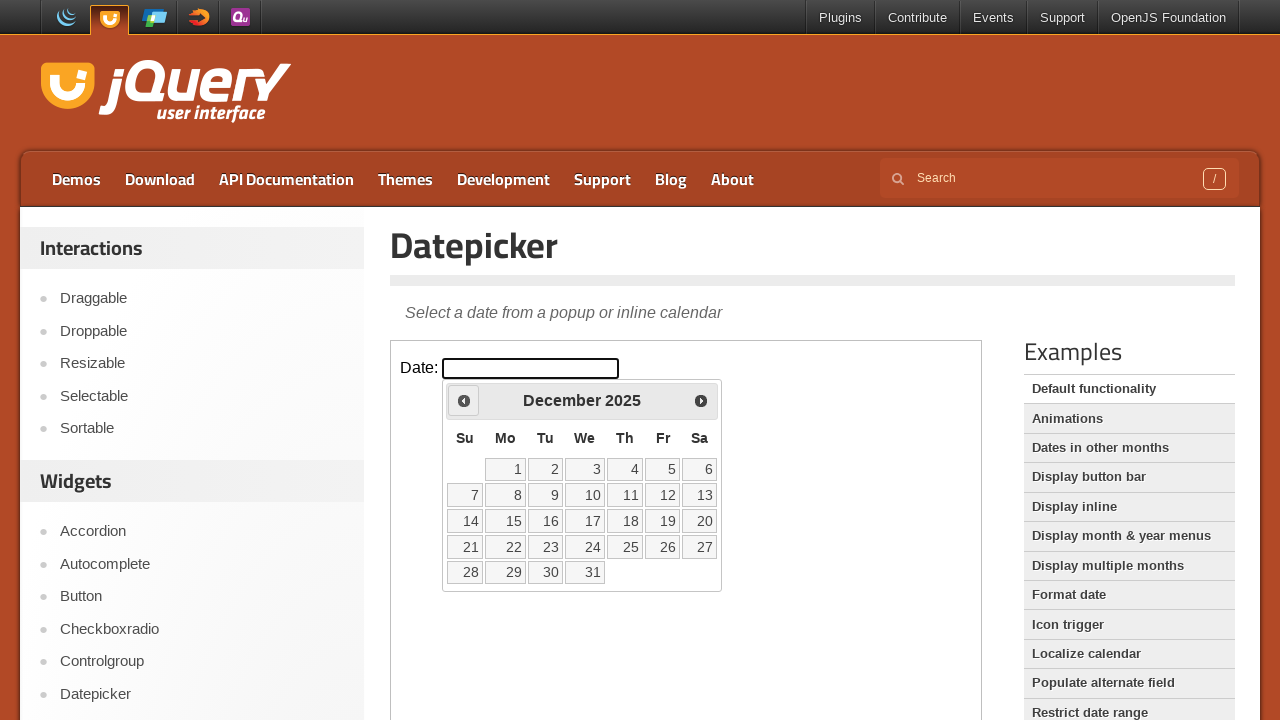

Waited 200ms for calendar update
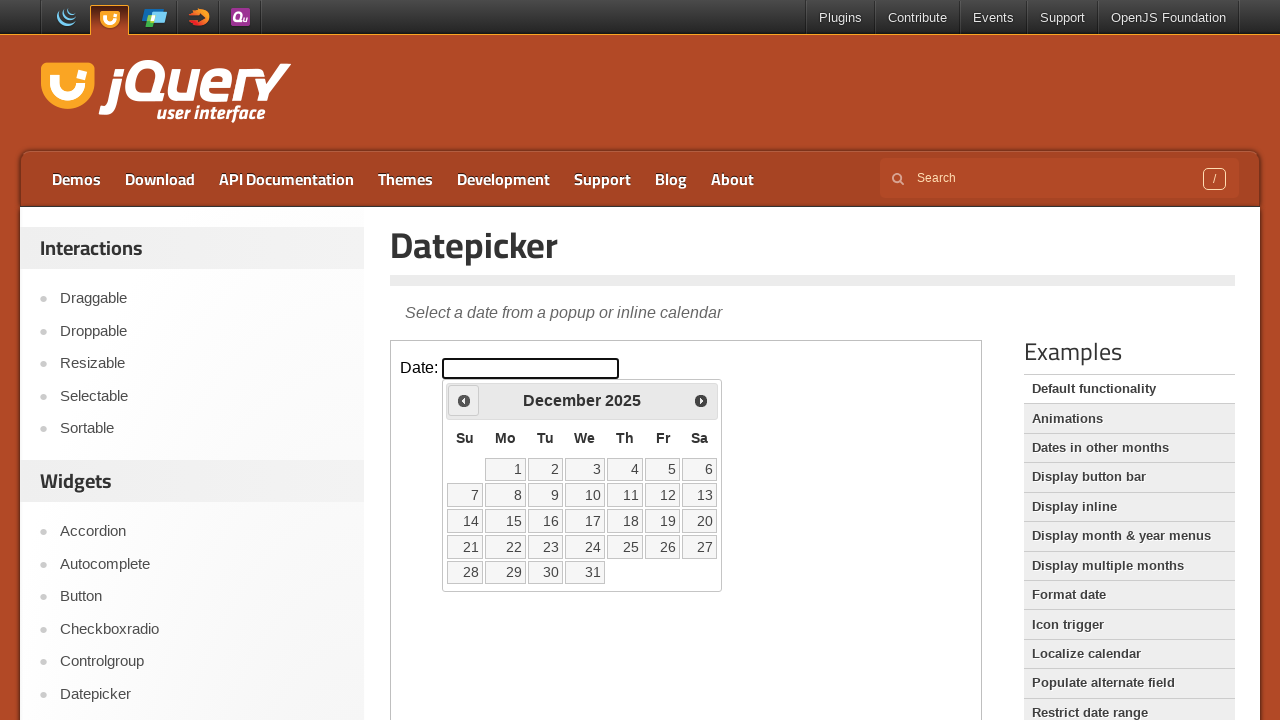

Retrieved current calendar display: December 2025
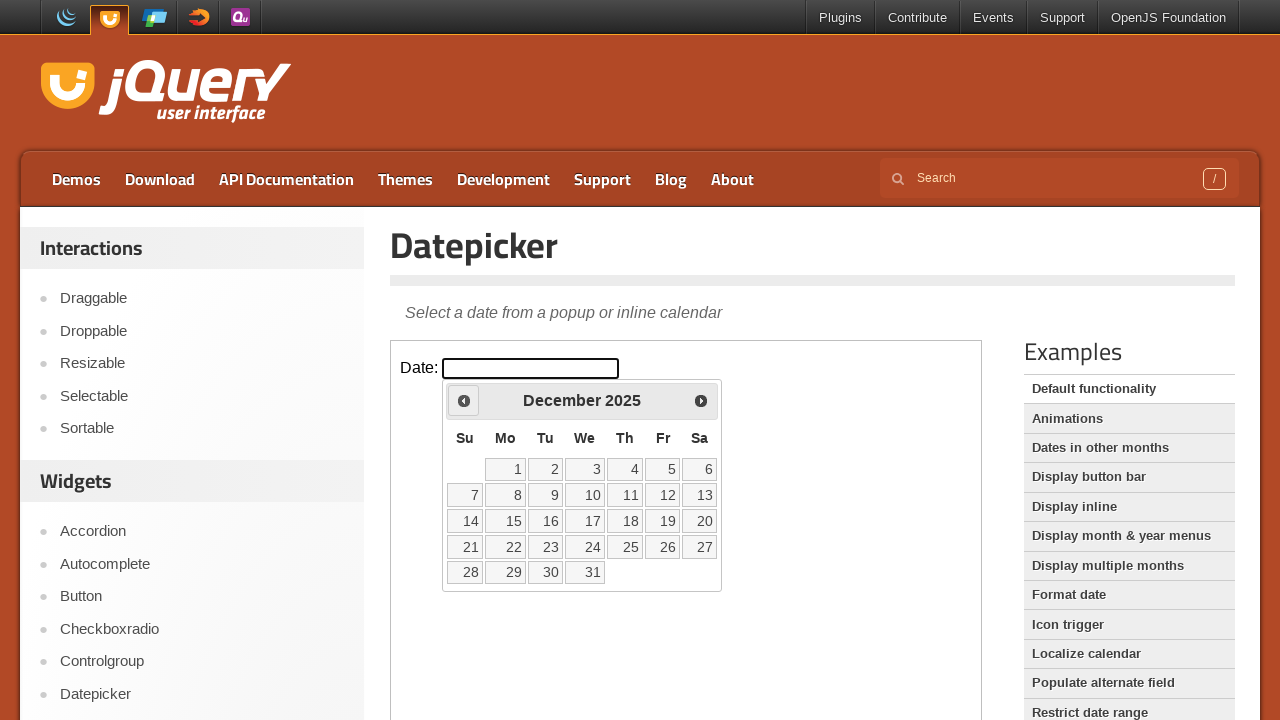

Clicked previous month button to navigate backward at (464, 400) on iframe.demo-frame >> internal:control=enter-frame >> #ui-datepicker-div >> a.ui-
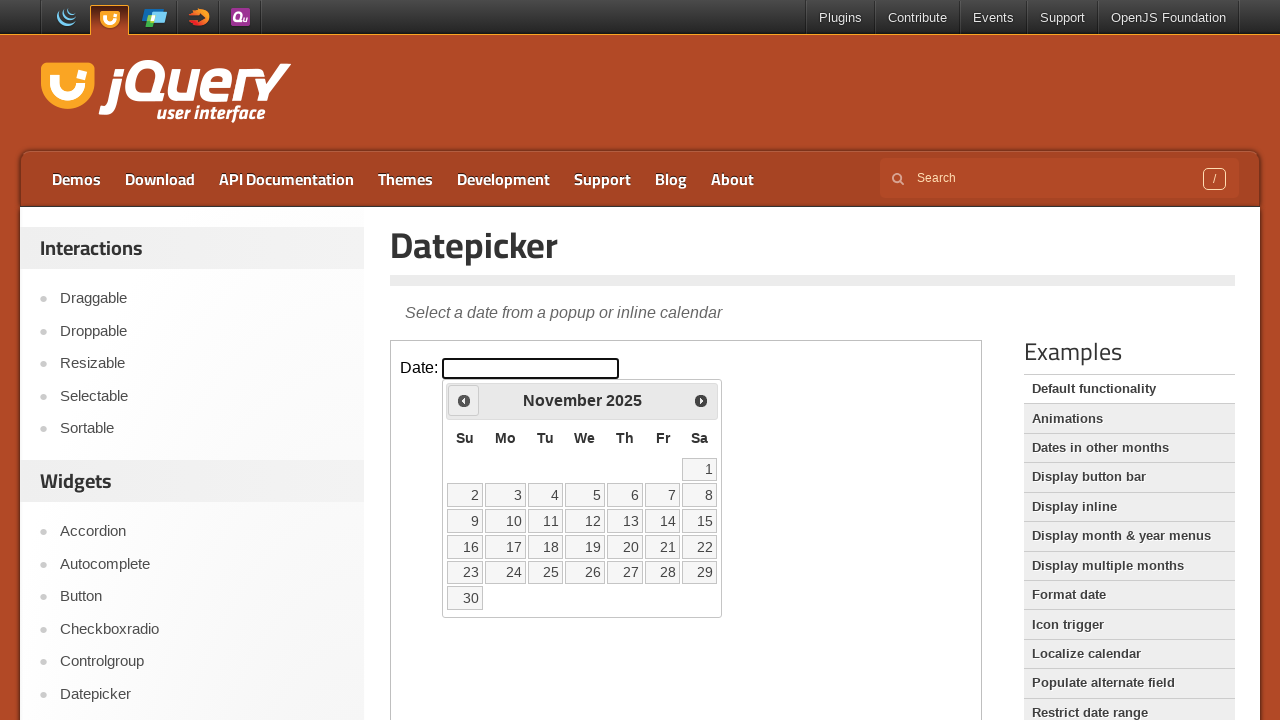

Waited 200ms for calendar update
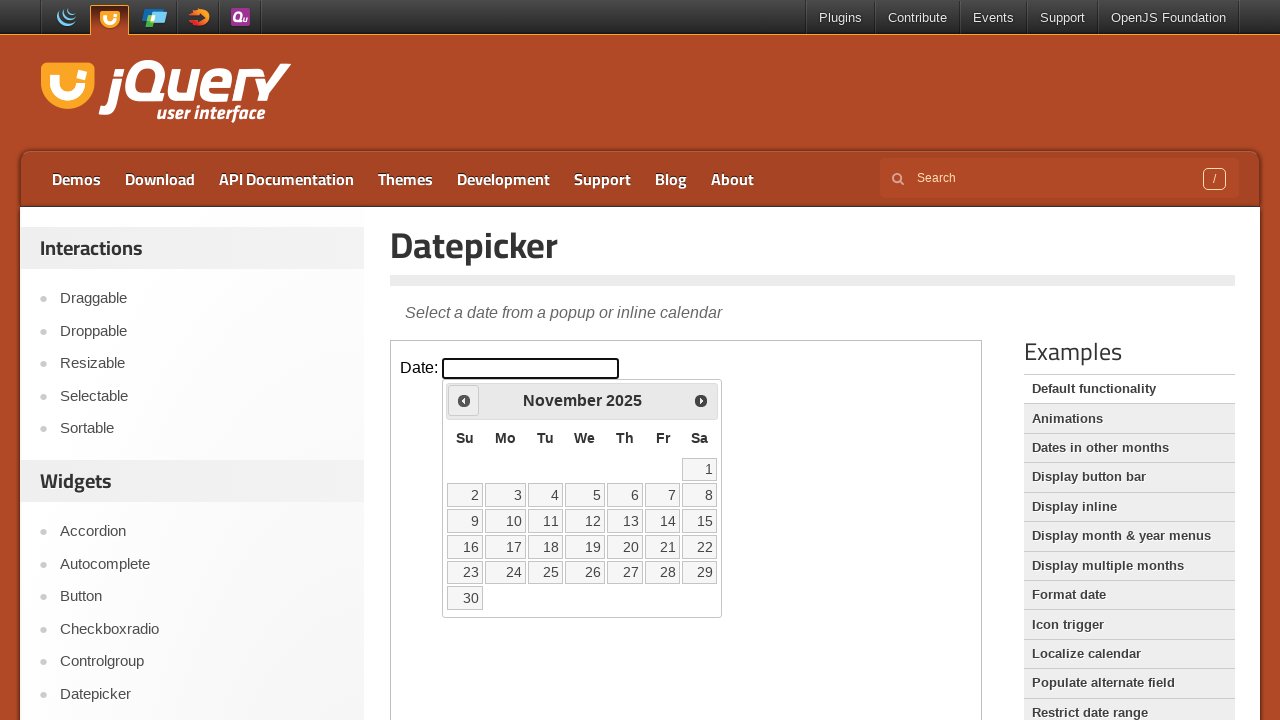

Retrieved current calendar display: November 2025
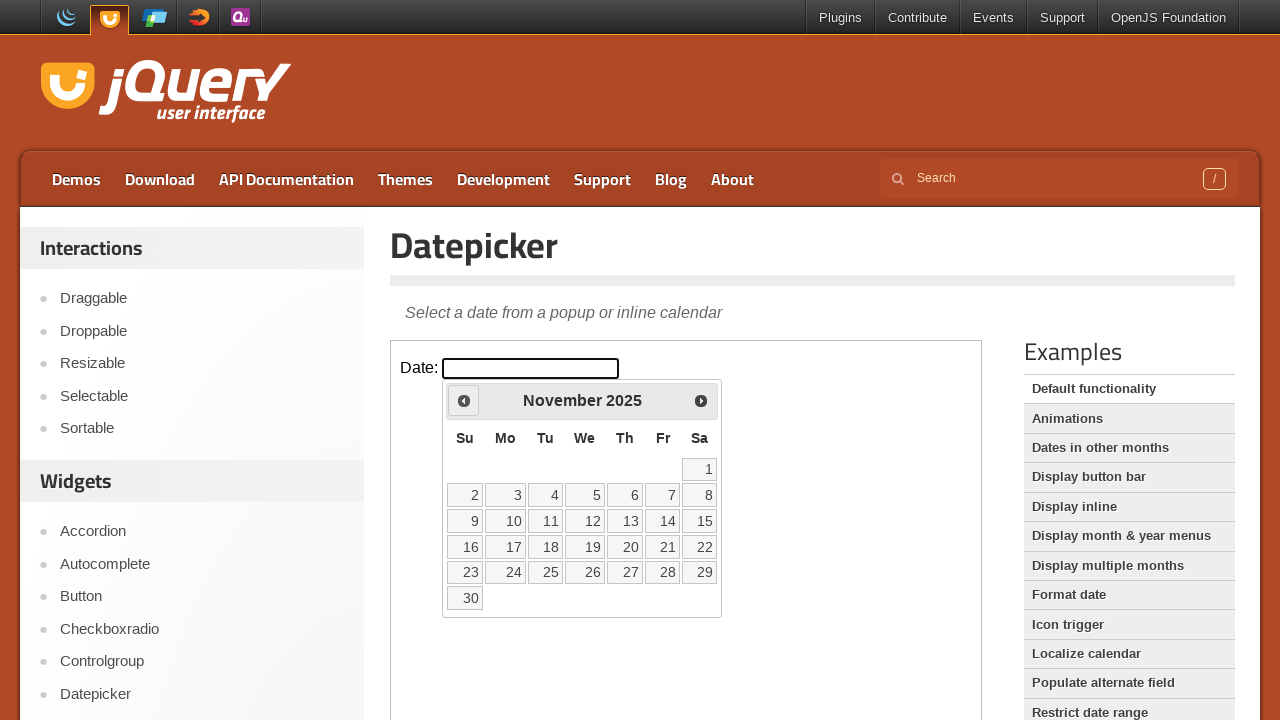

Clicked previous month button to navigate backward at (464, 400) on iframe.demo-frame >> internal:control=enter-frame >> #ui-datepicker-div >> a.ui-
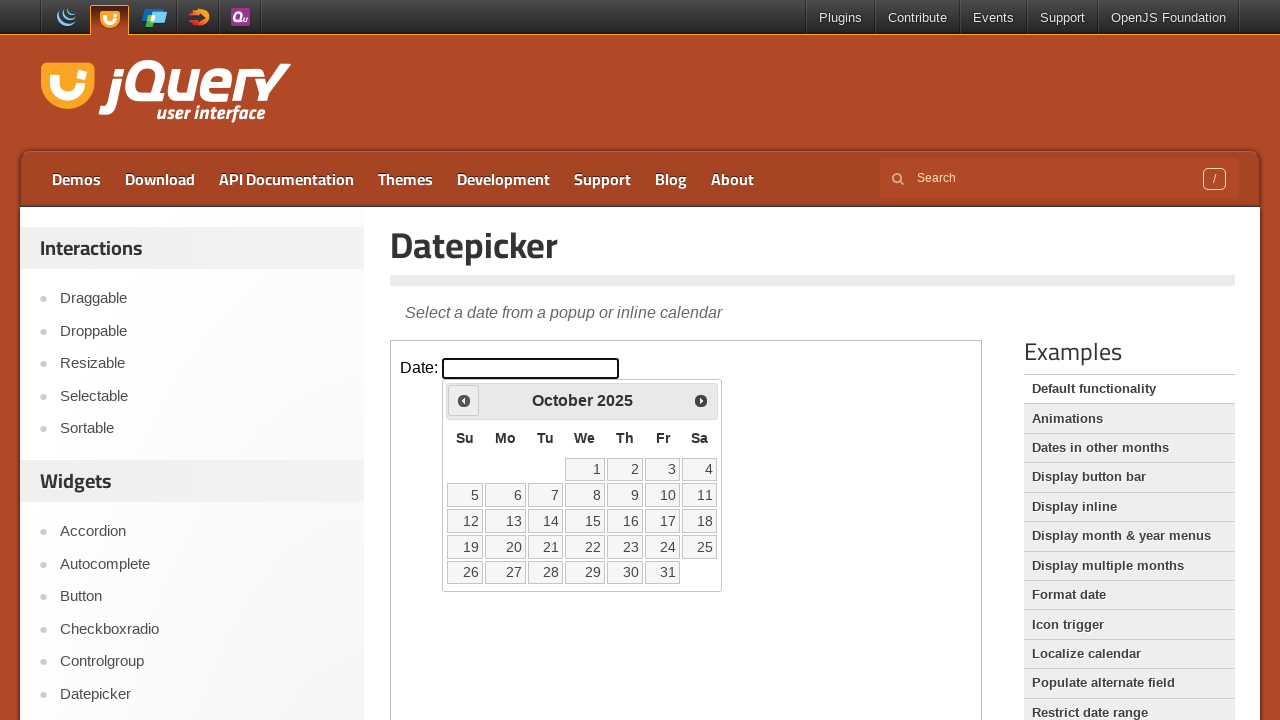

Waited 200ms for calendar update
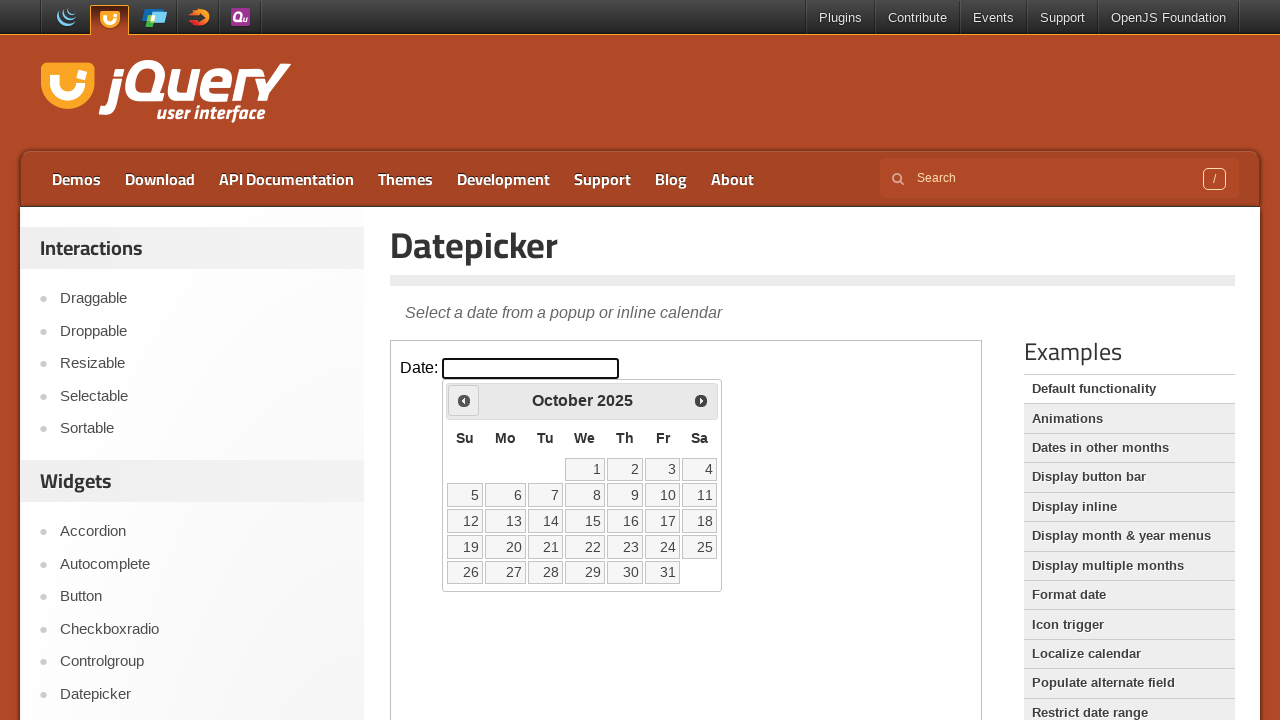

Retrieved current calendar display: October 2025
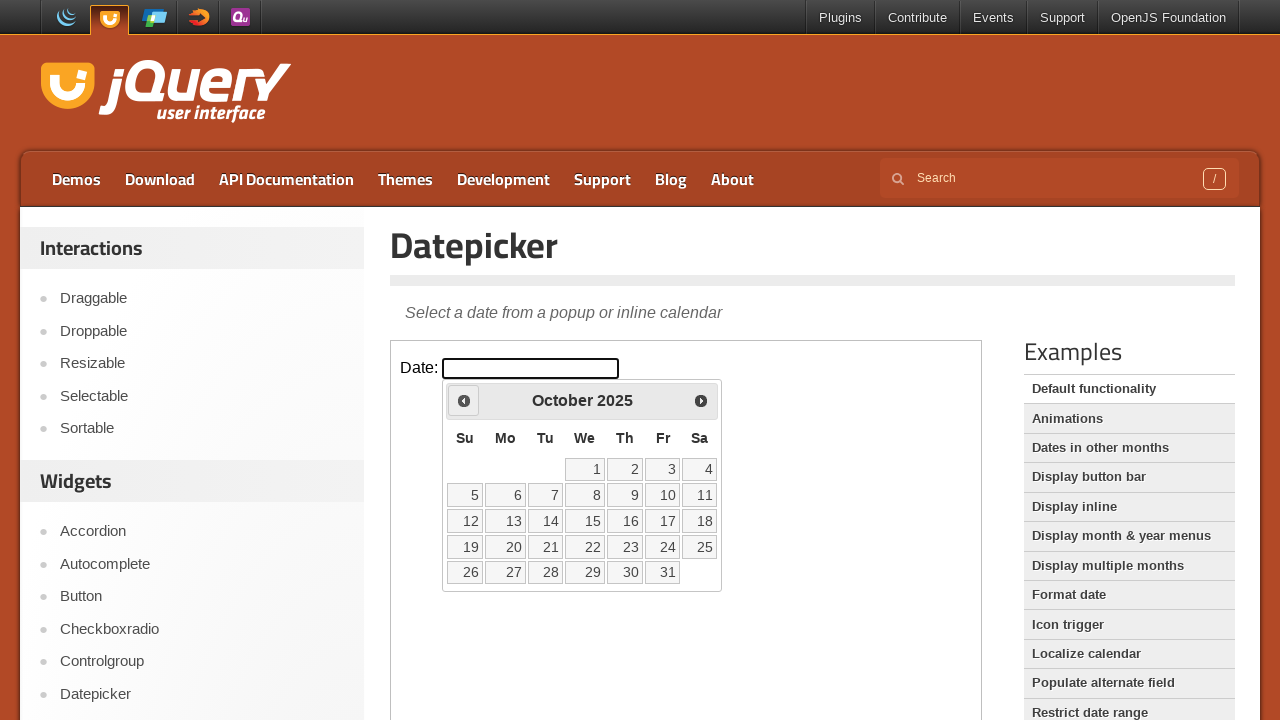

Clicked previous month button to navigate backward at (464, 400) on iframe.demo-frame >> internal:control=enter-frame >> #ui-datepicker-div >> a.ui-
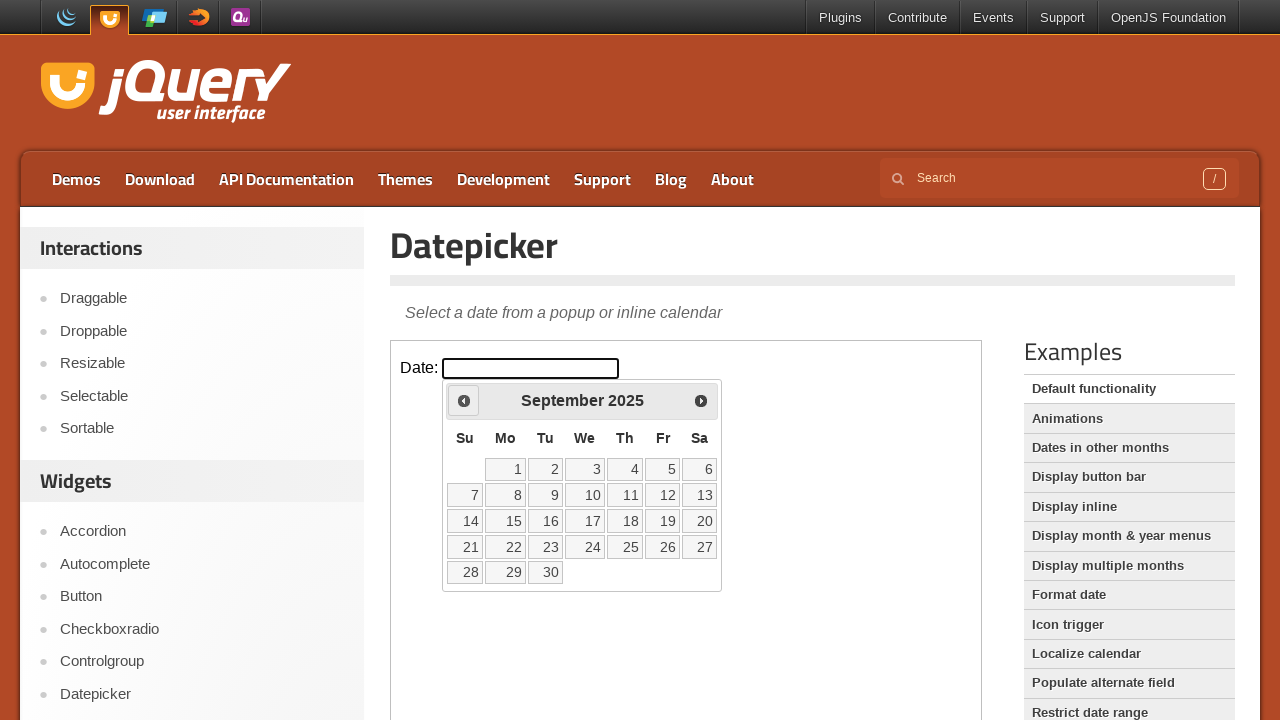

Waited 200ms for calendar update
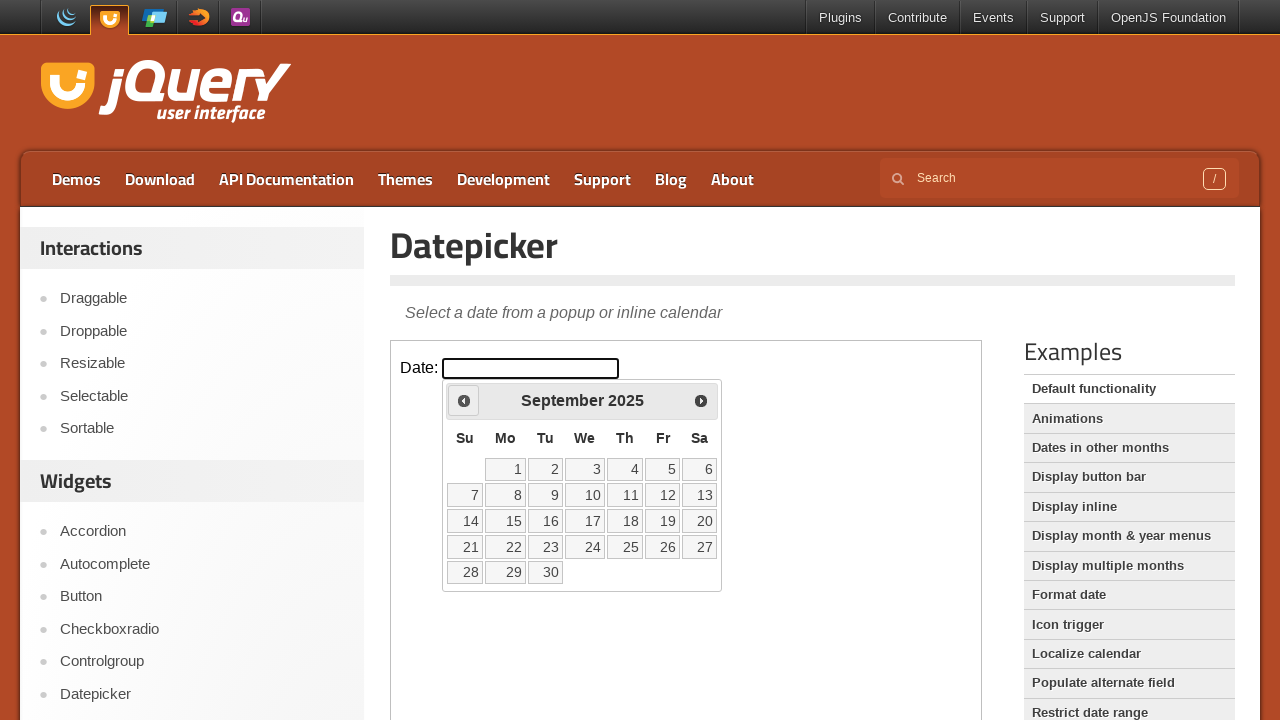

Retrieved current calendar display: September 2025
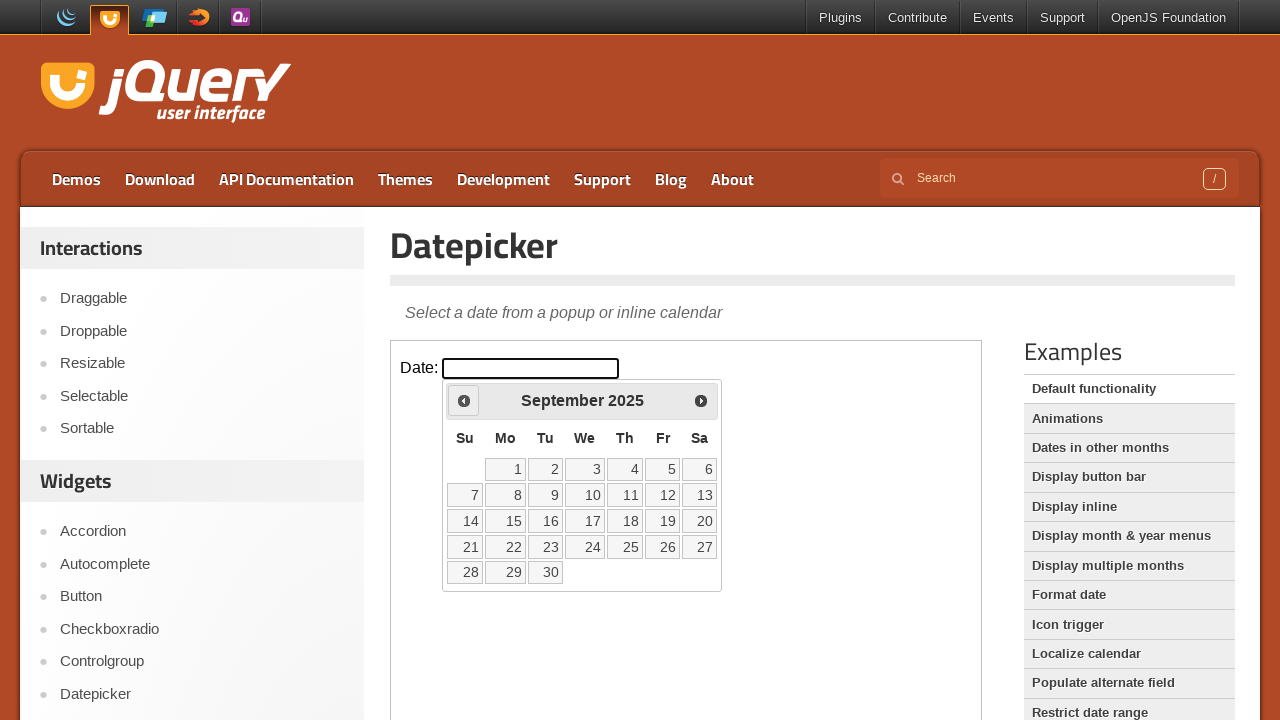

Clicked previous month button to navigate backward at (464, 400) on iframe.demo-frame >> internal:control=enter-frame >> #ui-datepicker-div >> a.ui-
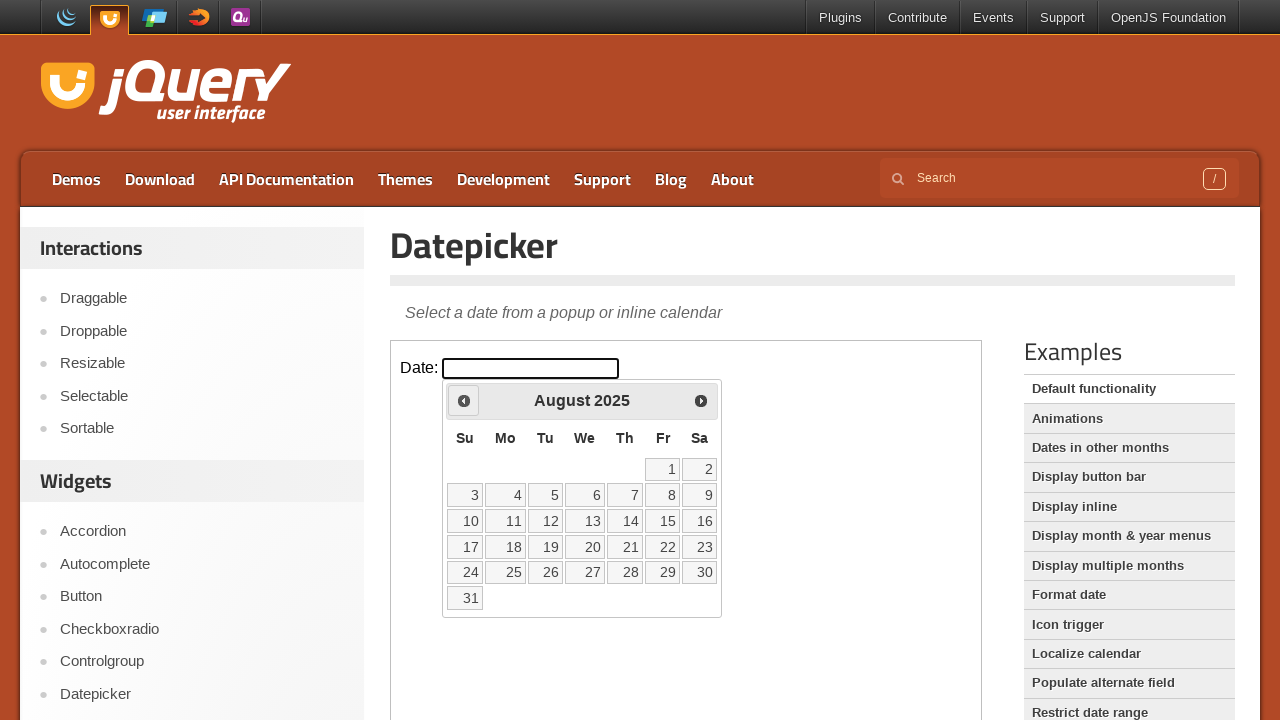

Waited 200ms for calendar update
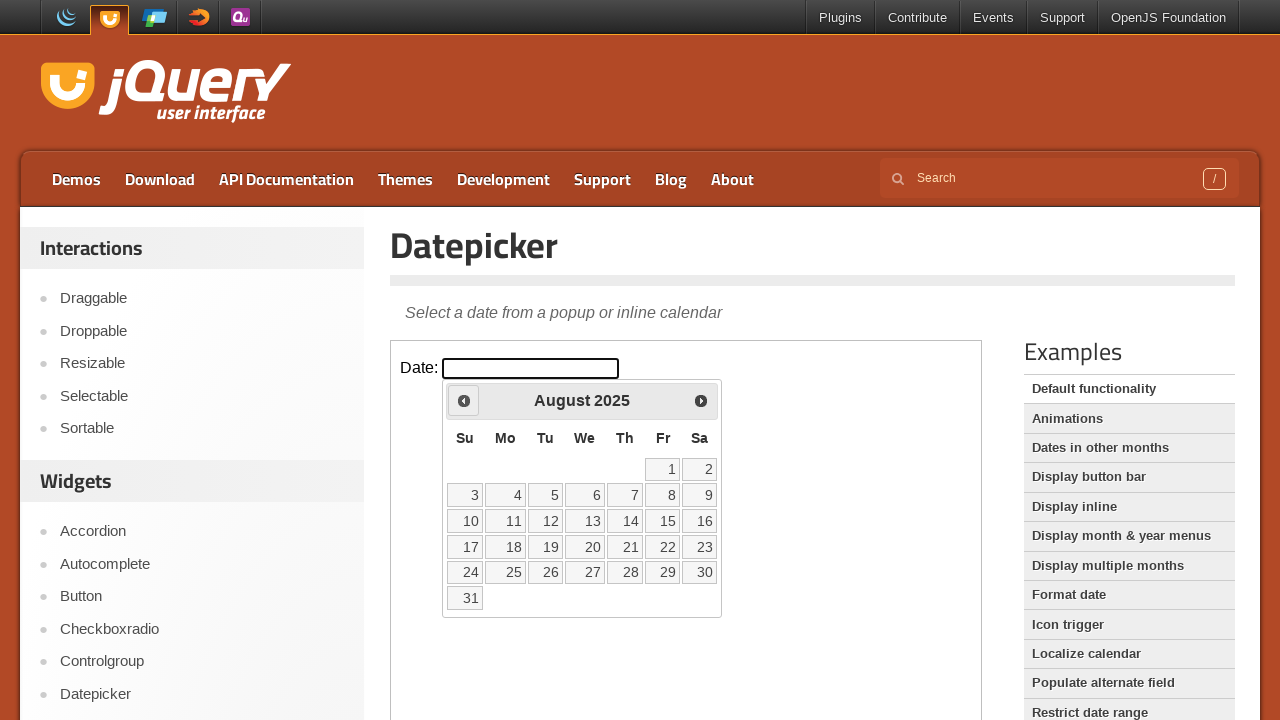

Retrieved current calendar display: August 2025
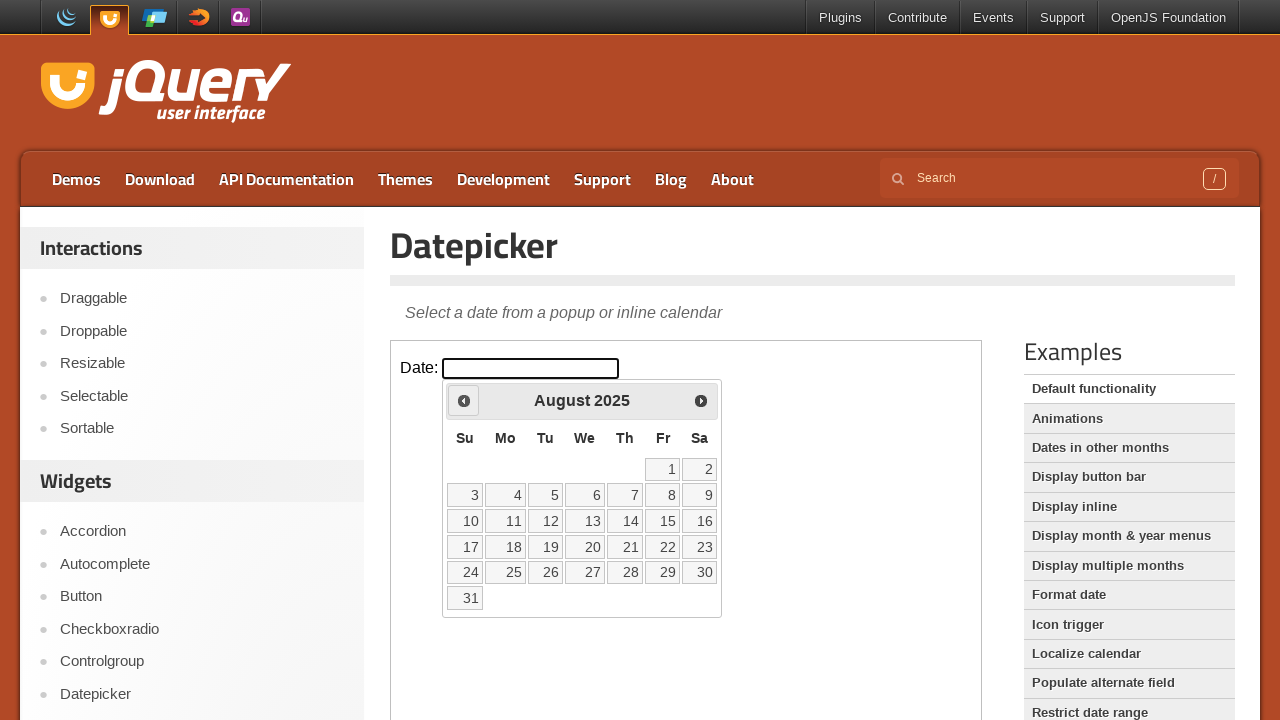

Clicked previous month button to navigate backward at (464, 400) on iframe.demo-frame >> internal:control=enter-frame >> #ui-datepicker-div >> a.ui-
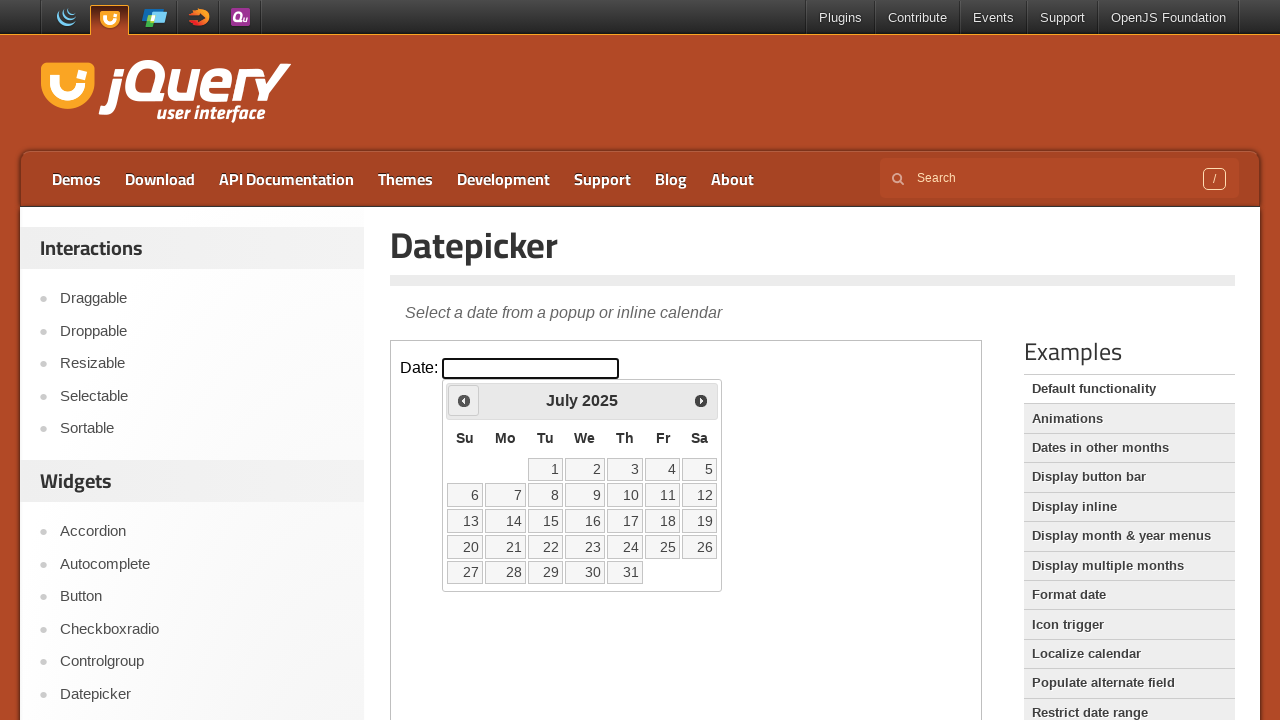

Waited 200ms for calendar update
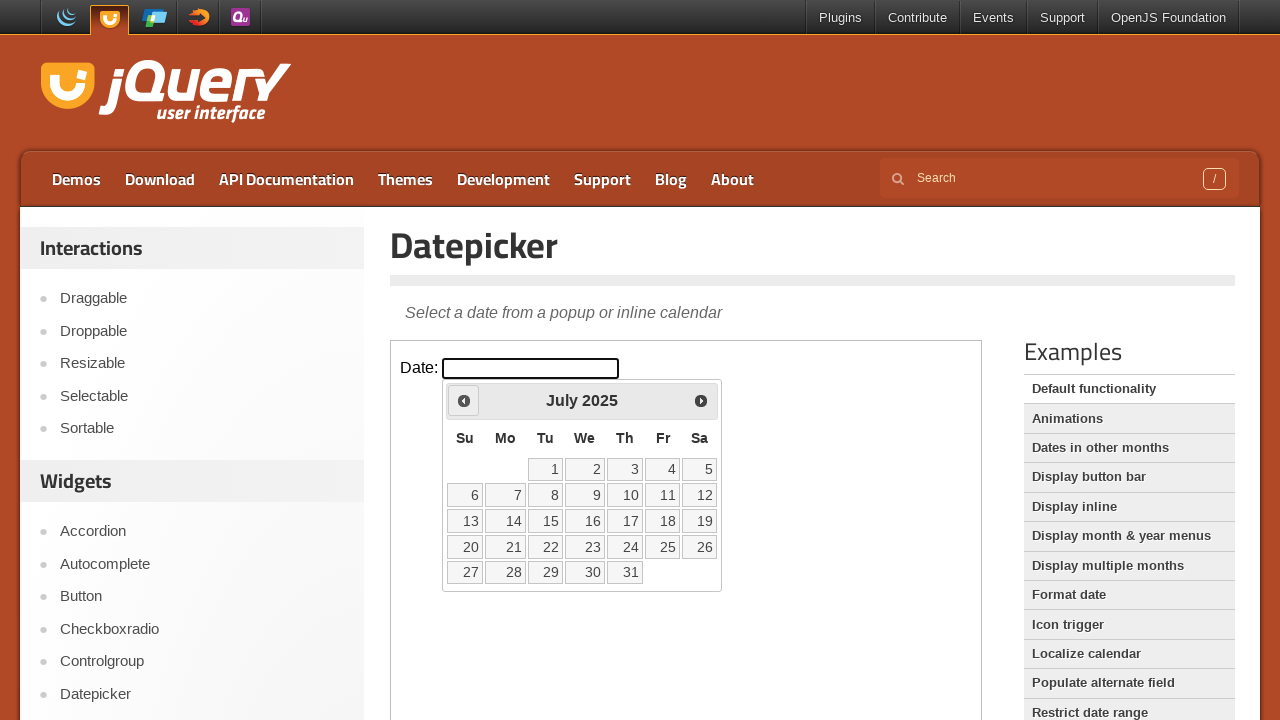

Retrieved current calendar display: July 2025
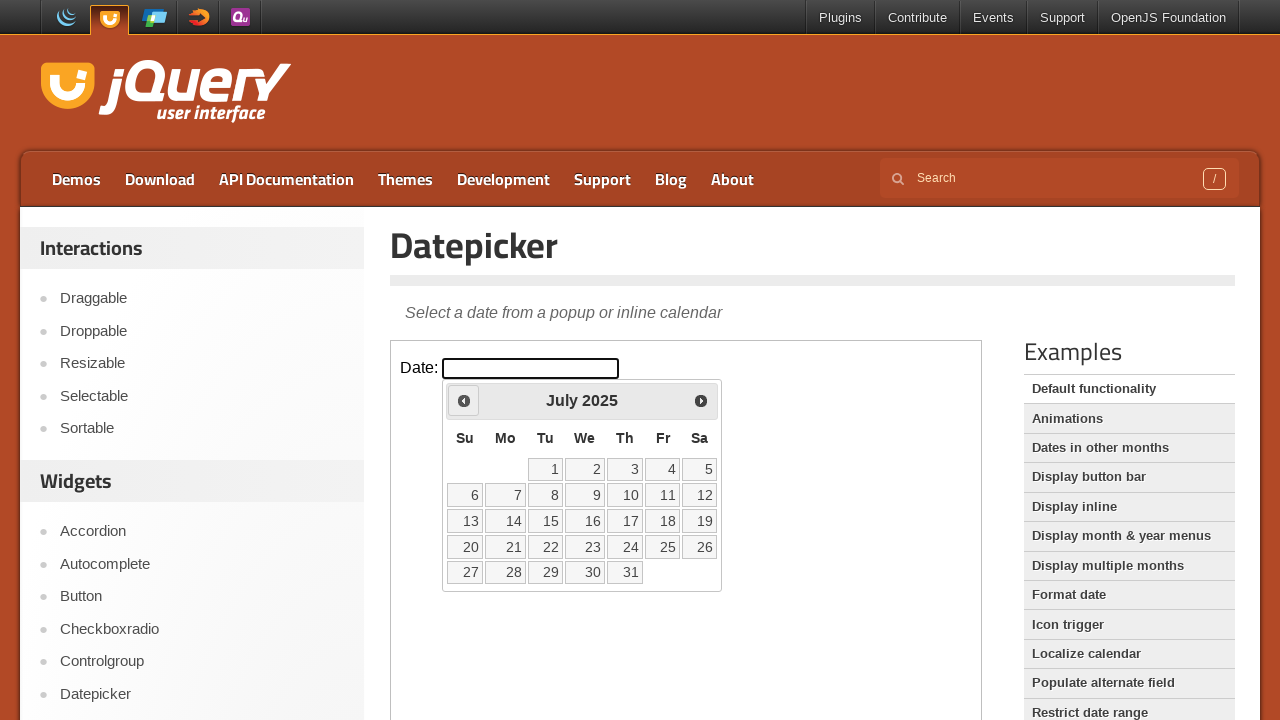

Clicked previous month button to navigate backward at (464, 400) on iframe.demo-frame >> internal:control=enter-frame >> #ui-datepicker-div >> a.ui-
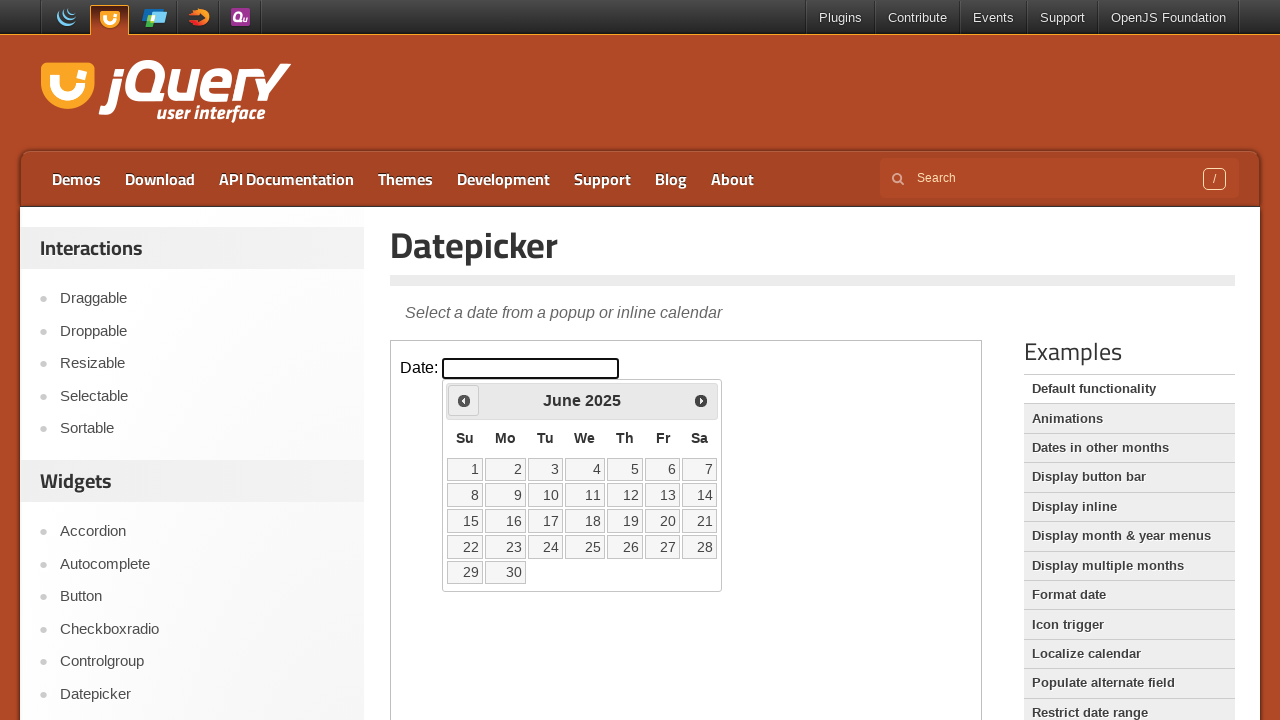

Waited 200ms for calendar update
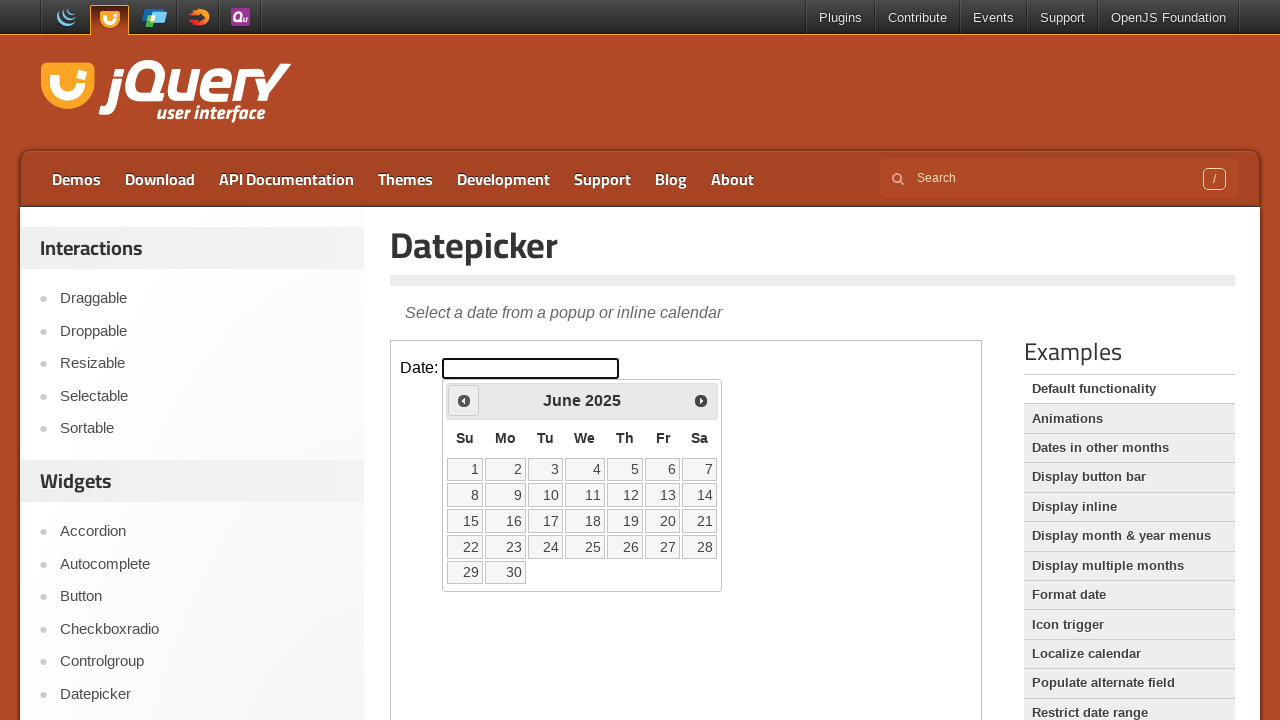

Retrieved current calendar display: June 2025
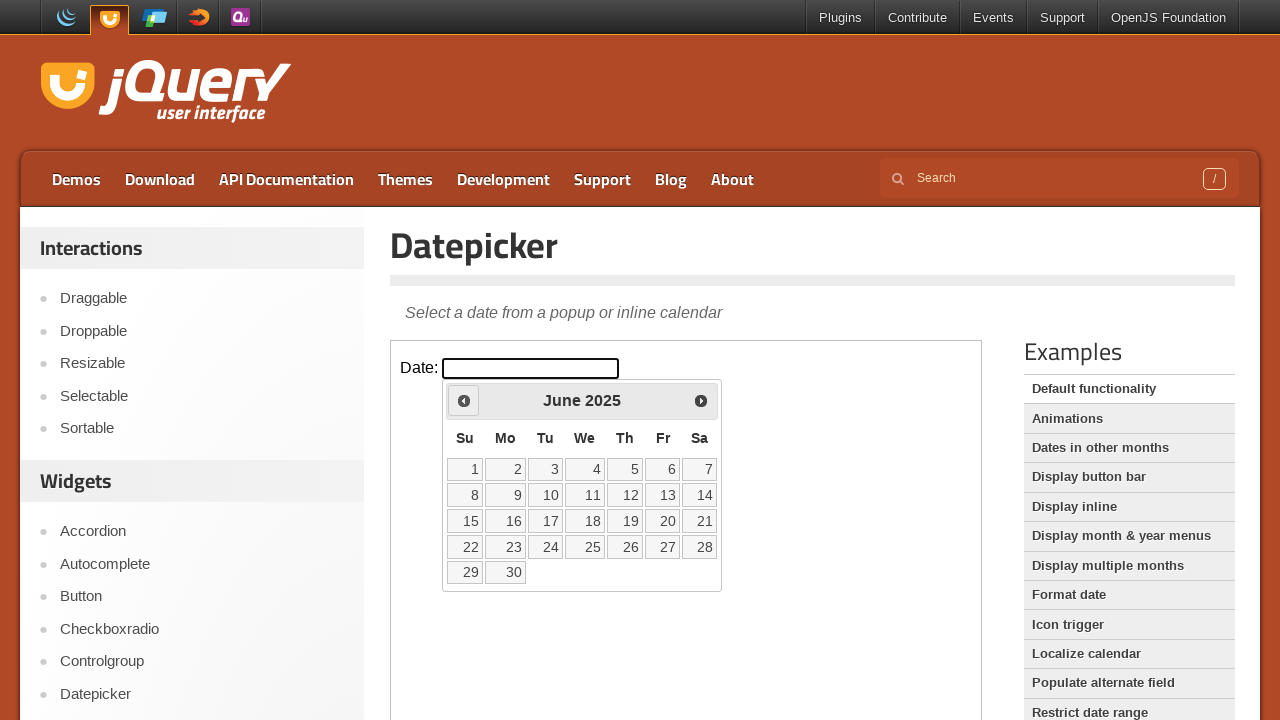

Clicked previous month button to navigate backward at (464, 400) on iframe.demo-frame >> internal:control=enter-frame >> #ui-datepicker-div >> a.ui-
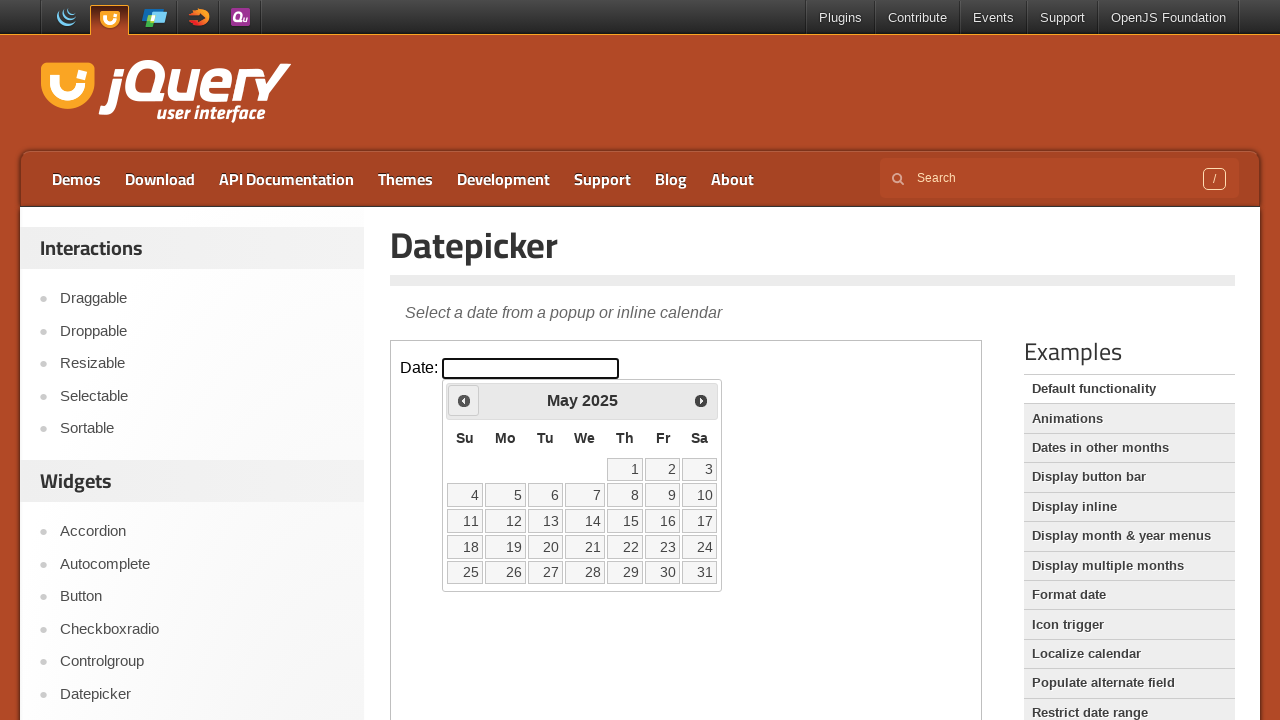

Waited 200ms for calendar update
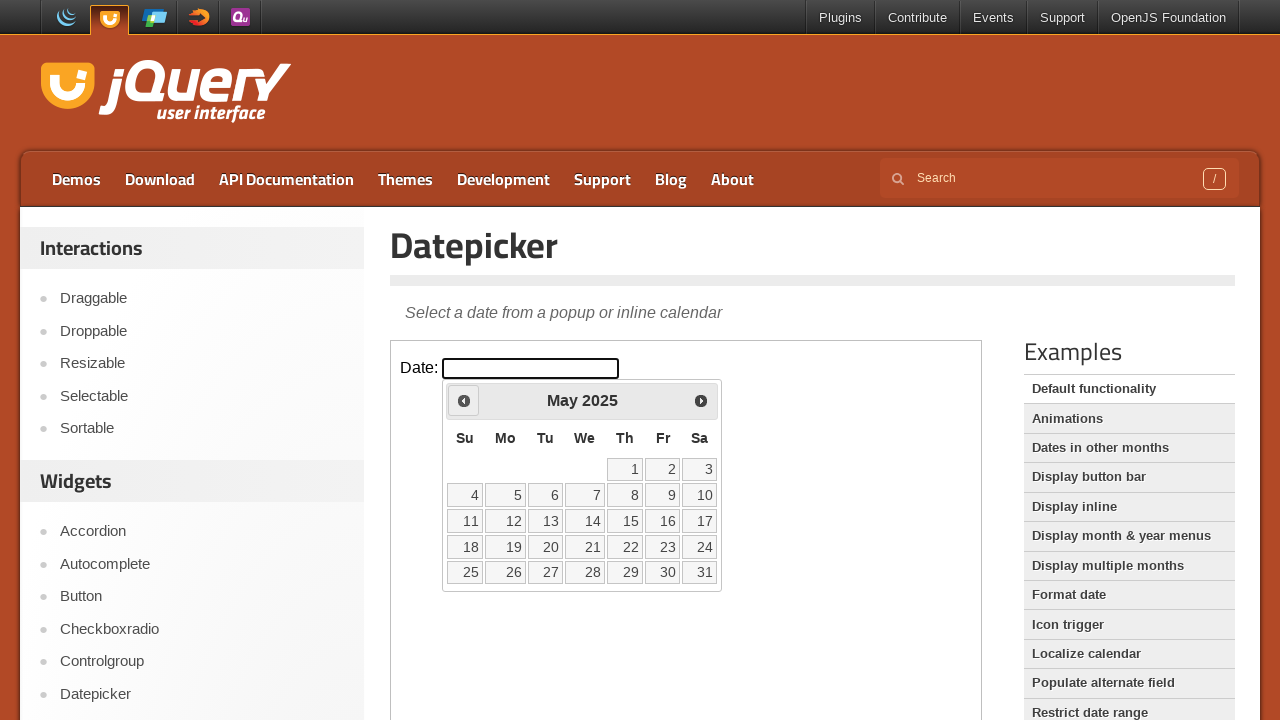

Retrieved current calendar display: May 2025
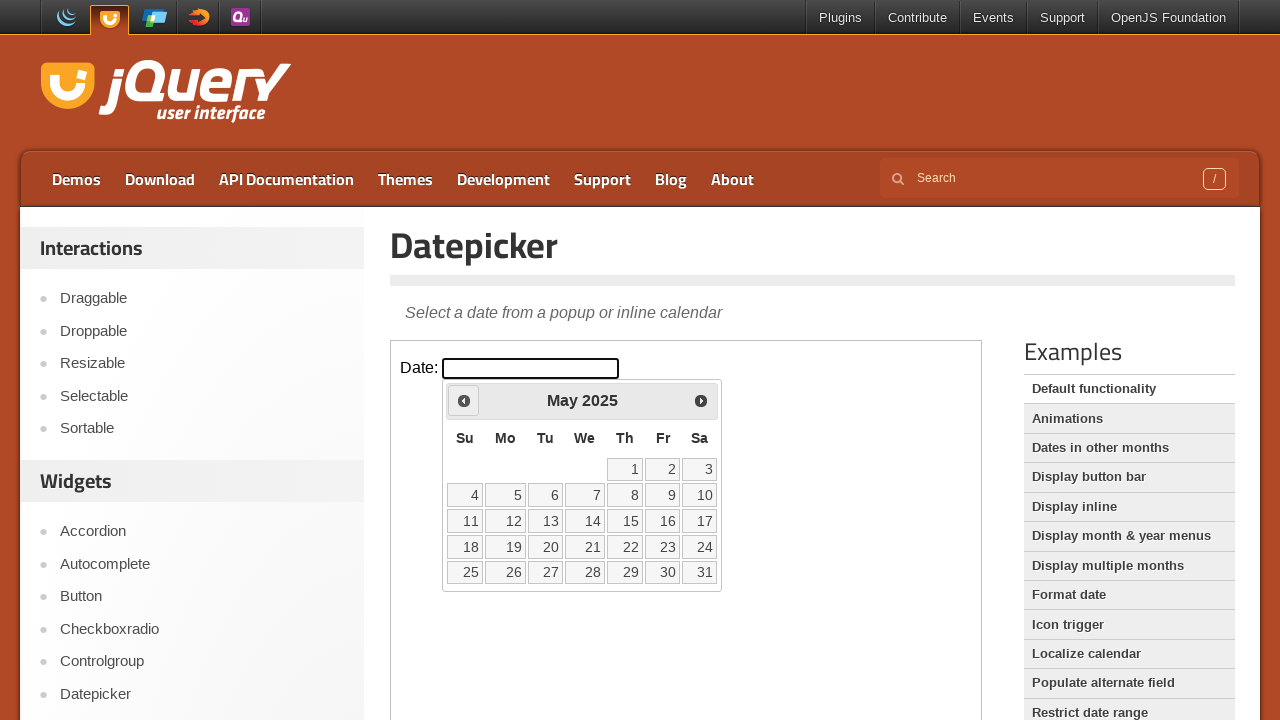

Clicked previous month button to navigate backward at (464, 400) on iframe.demo-frame >> internal:control=enter-frame >> #ui-datepicker-div >> a.ui-
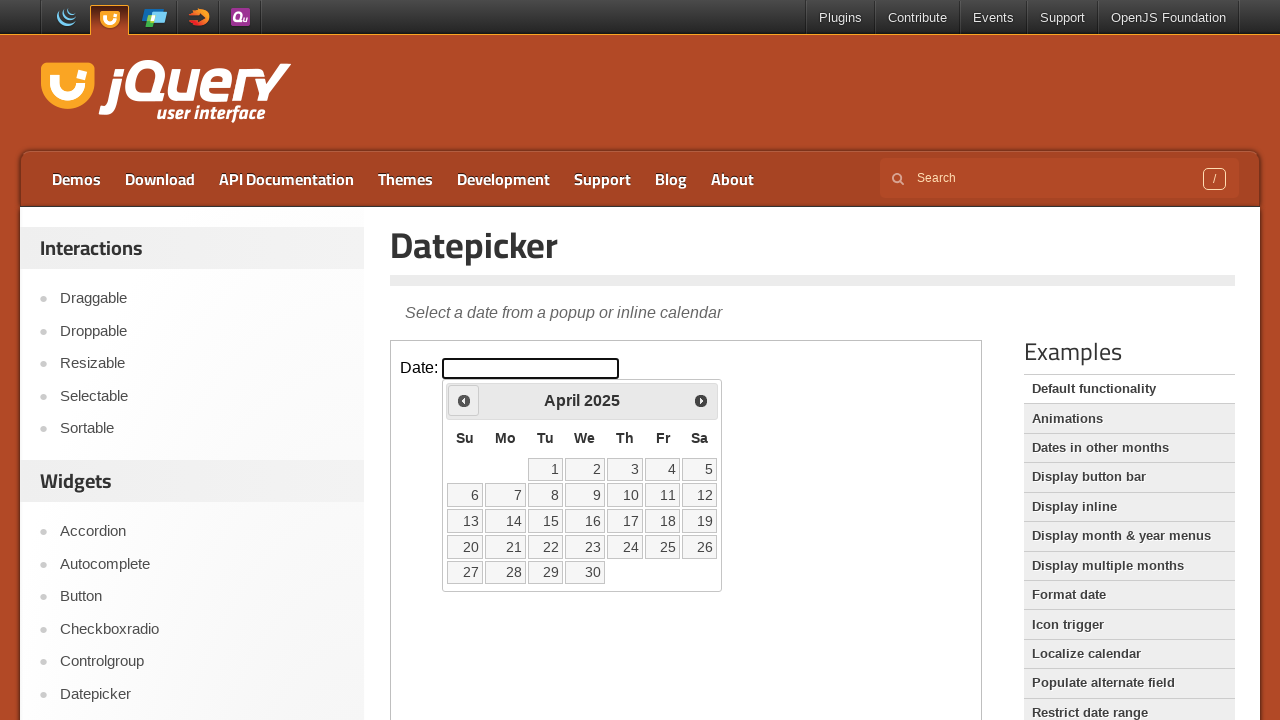

Waited 200ms for calendar update
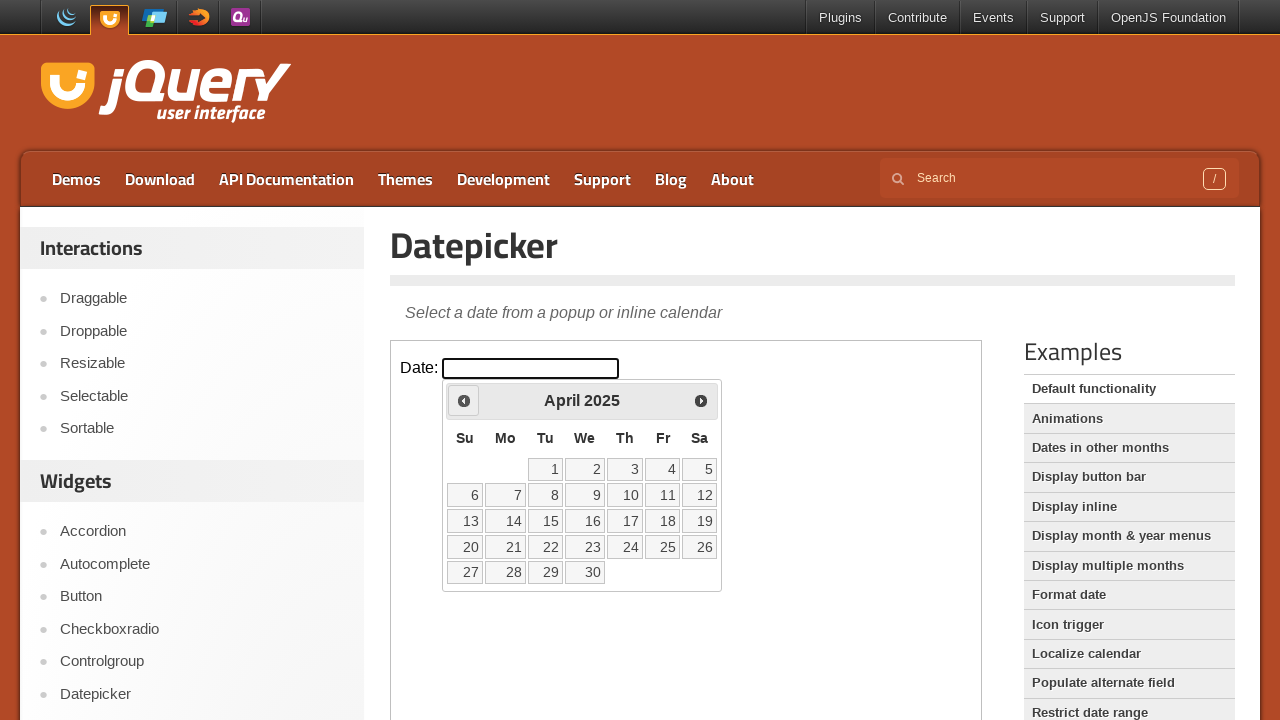

Retrieved current calendar display: April 2025
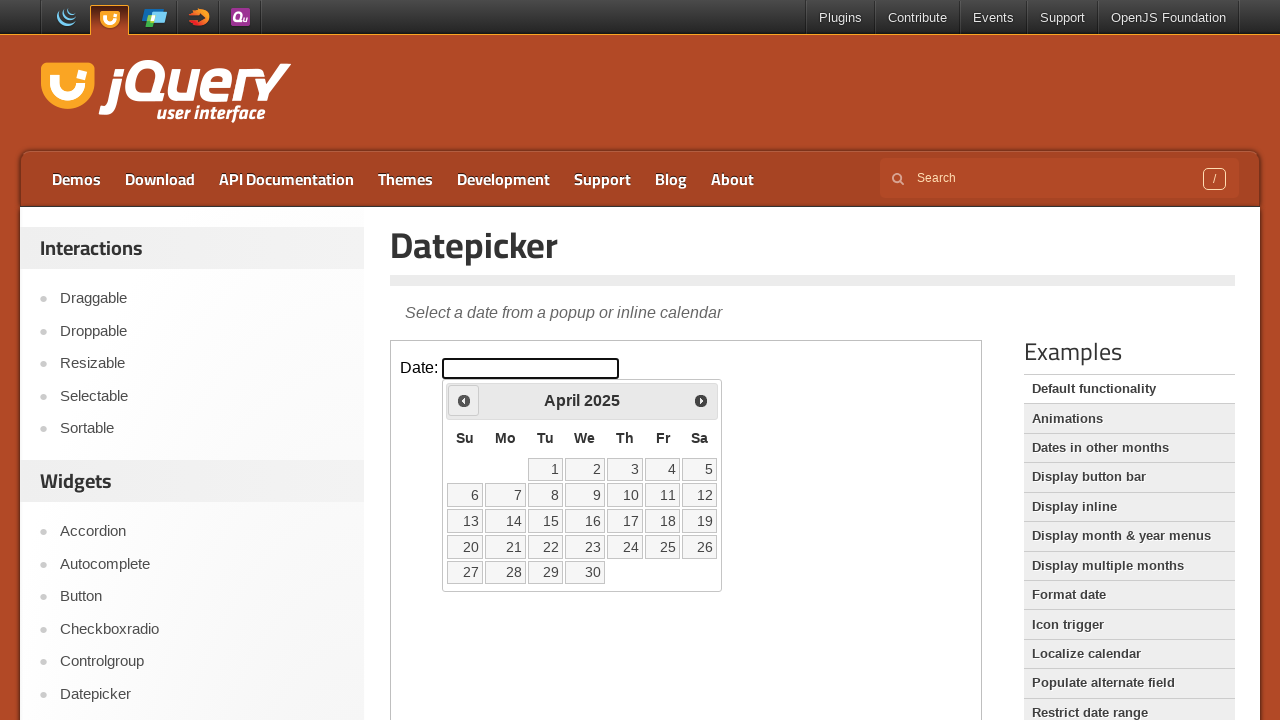

Clicked previous month button to navigate backward at (464, 400) on iframe.demo-frame >> internal:control=enter-frame >> #ui-datepicker-div >> a.ui-
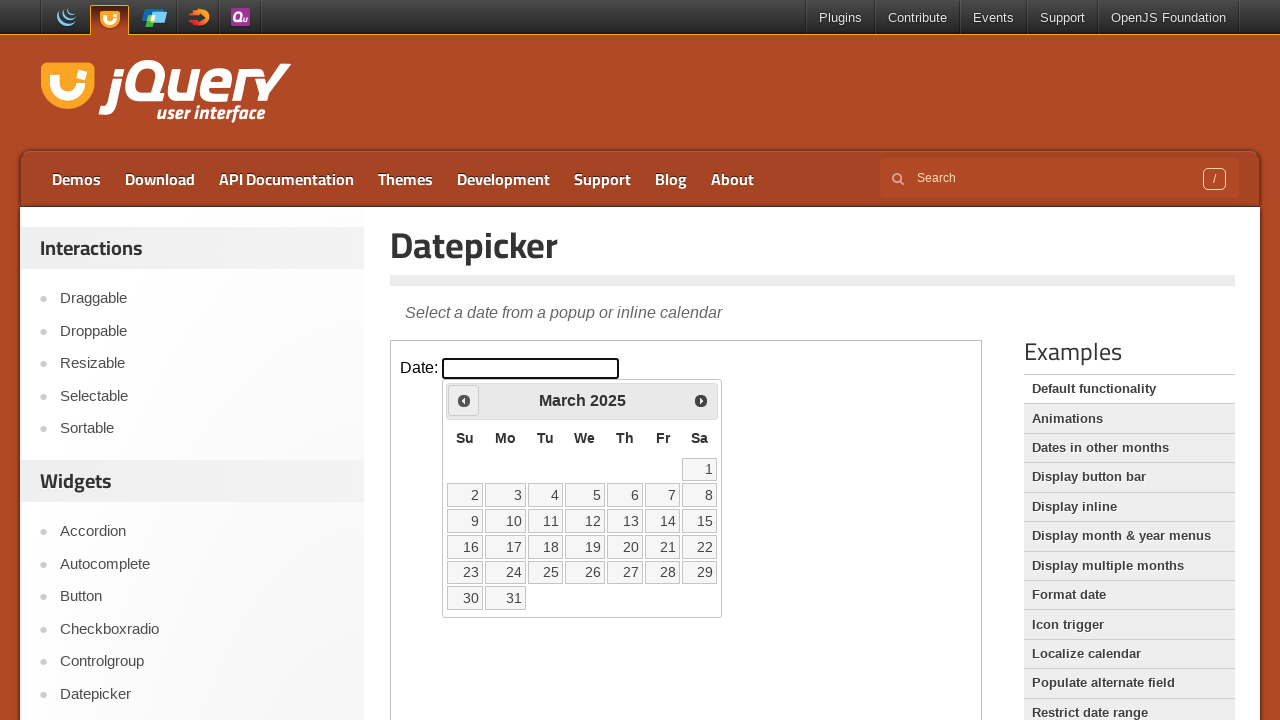

Waited 200ms for calendar update
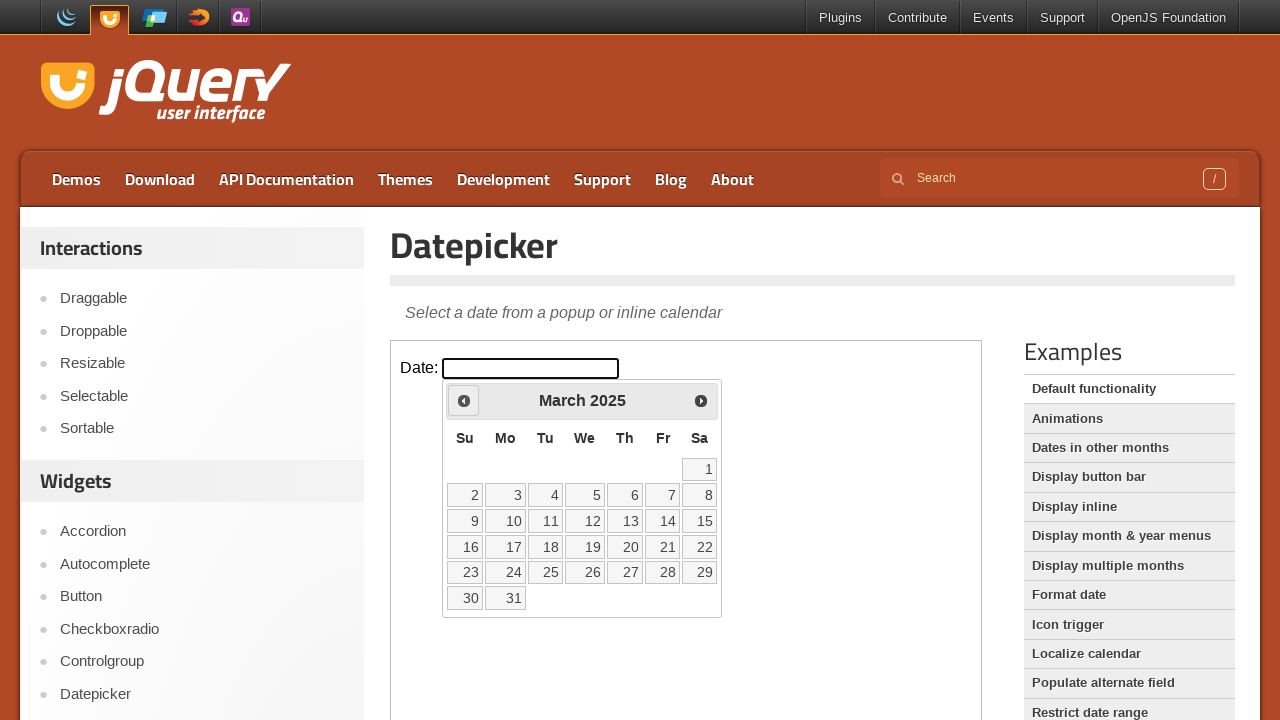

Retrieved current calendar display: March 2025
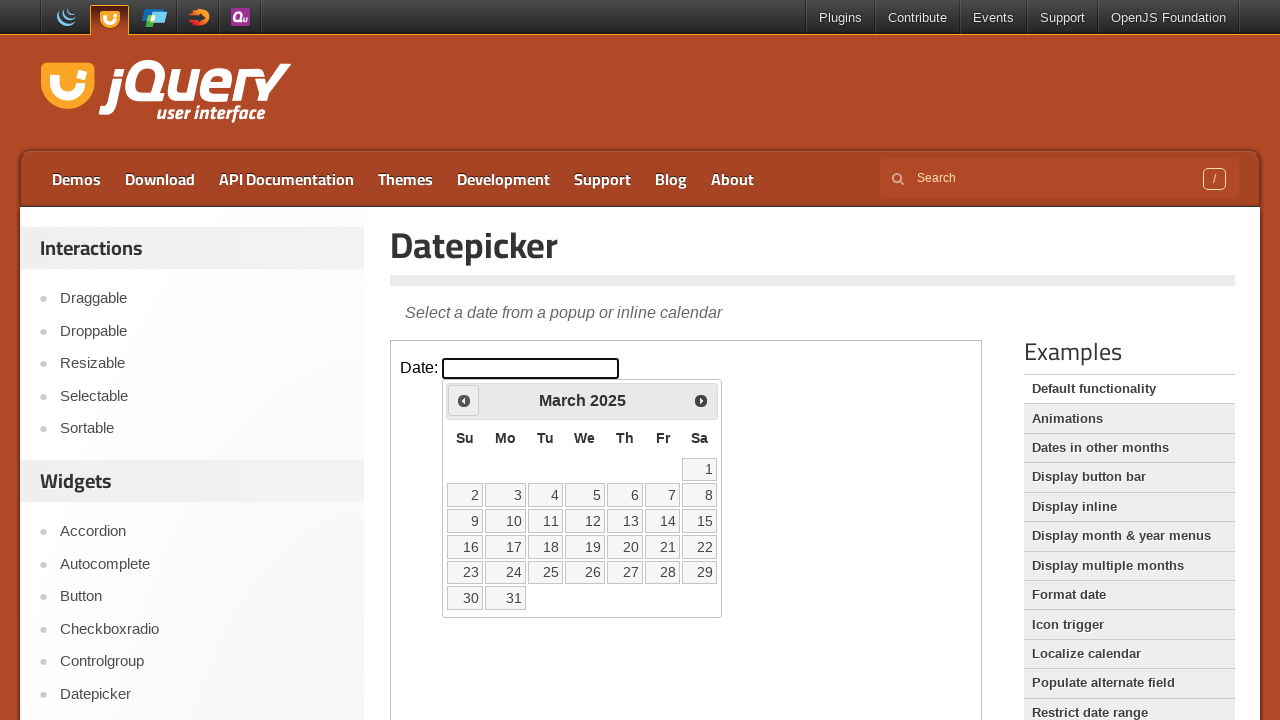

Clicked previous month button to navigate backward at (464, 400) on iframe.demo-frame >> internal:control=enter-frame >> #ui-datepicker-div >> a.ui-
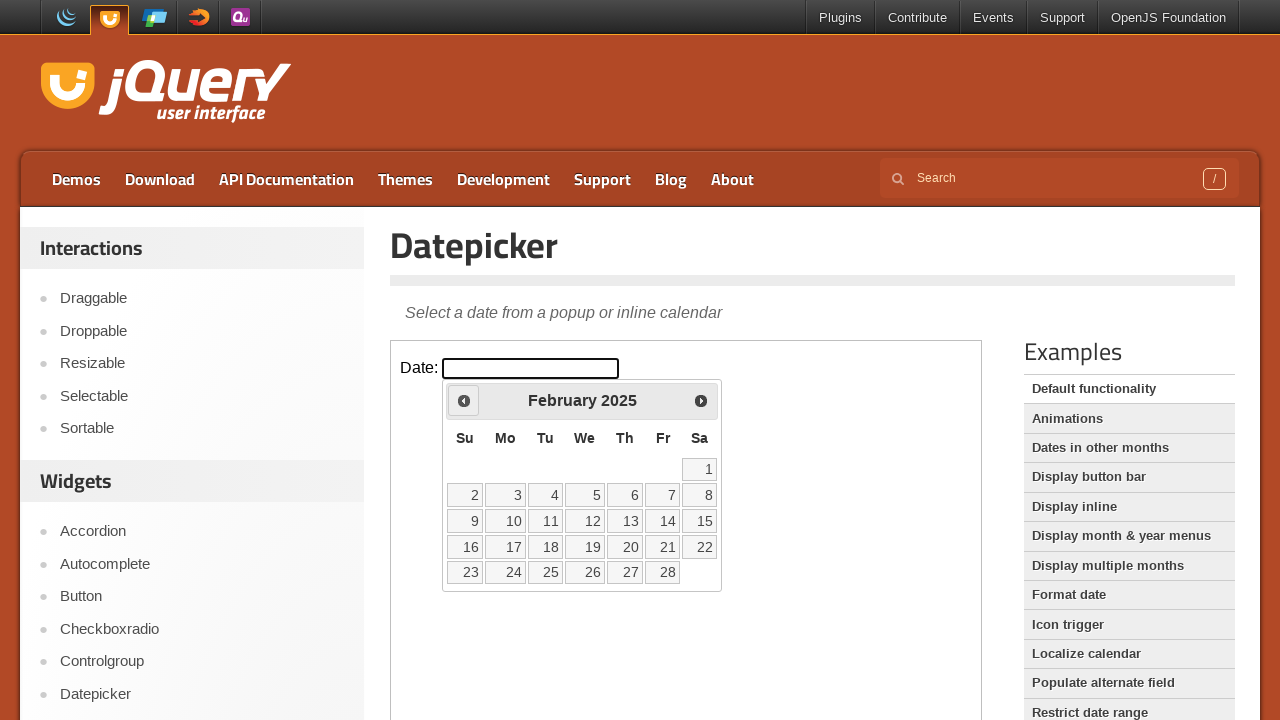

Waited 200ms for calendar update
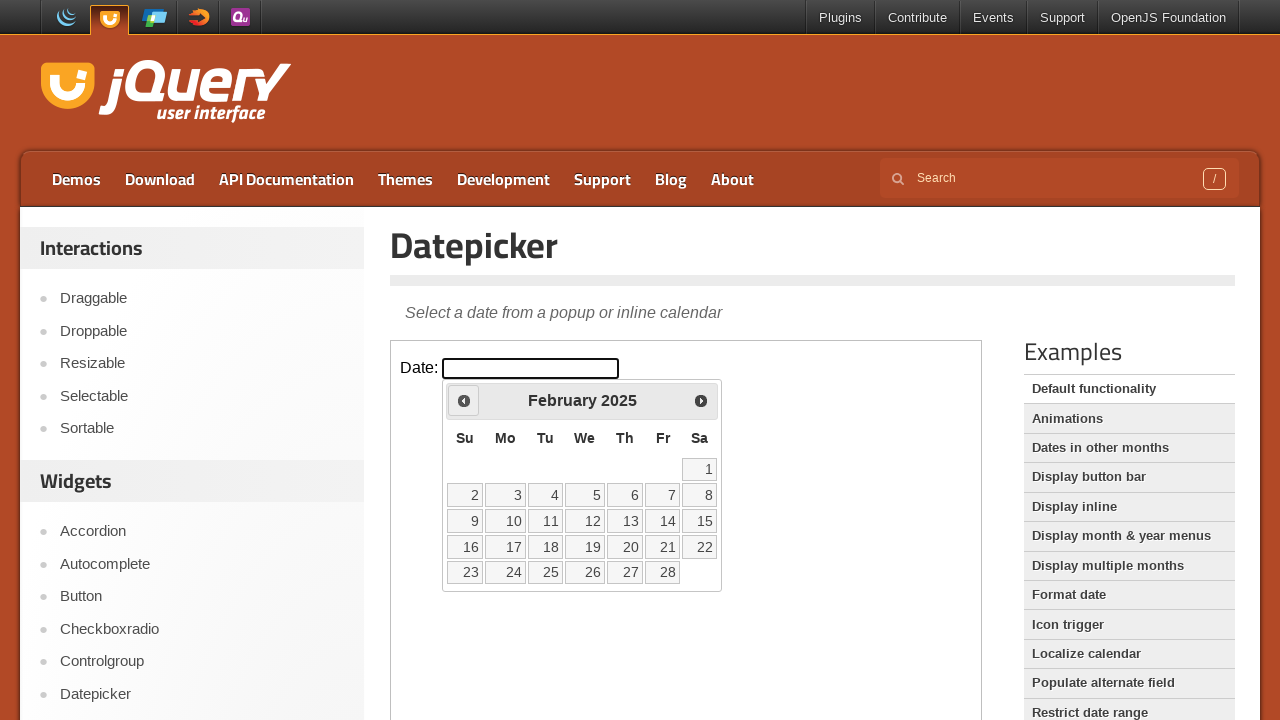

Retrieved current calendar display: February 2025
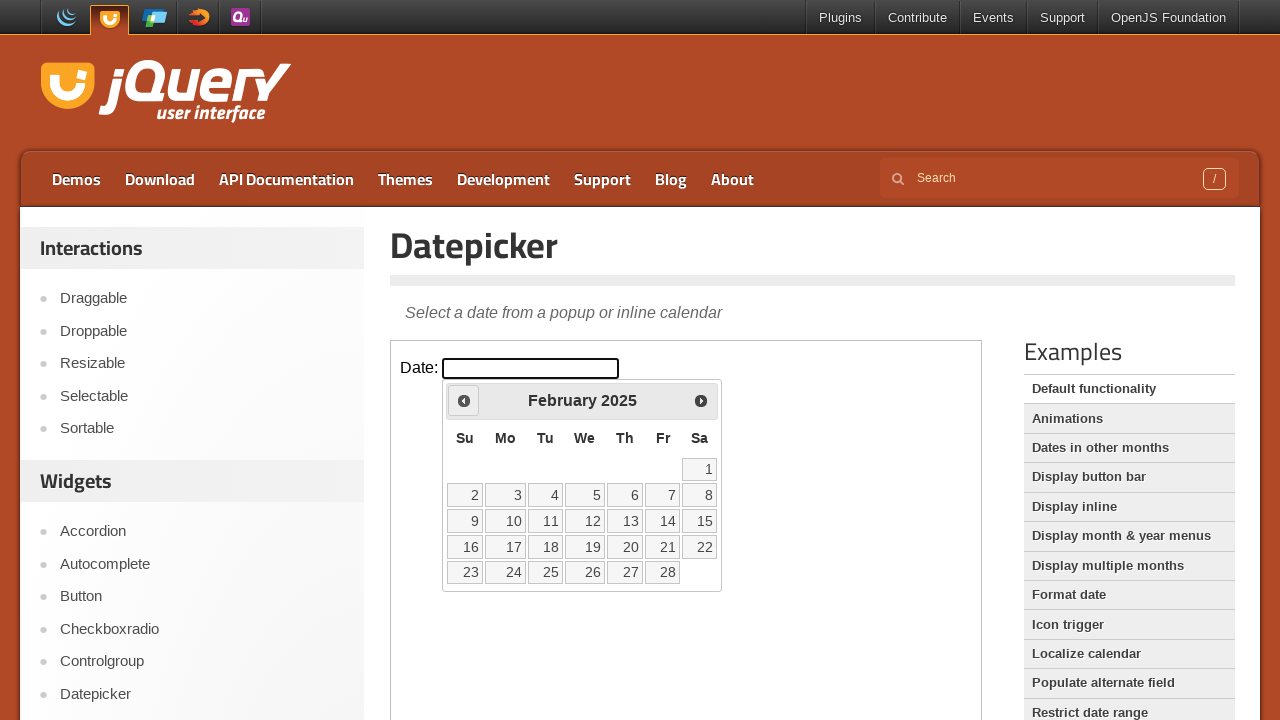

Clicked previous month button to navigate backward at (464, 400) on iframe.demo-frame >> internal:control=enter-frame >> #ui-datepicker-div >> a.ui-
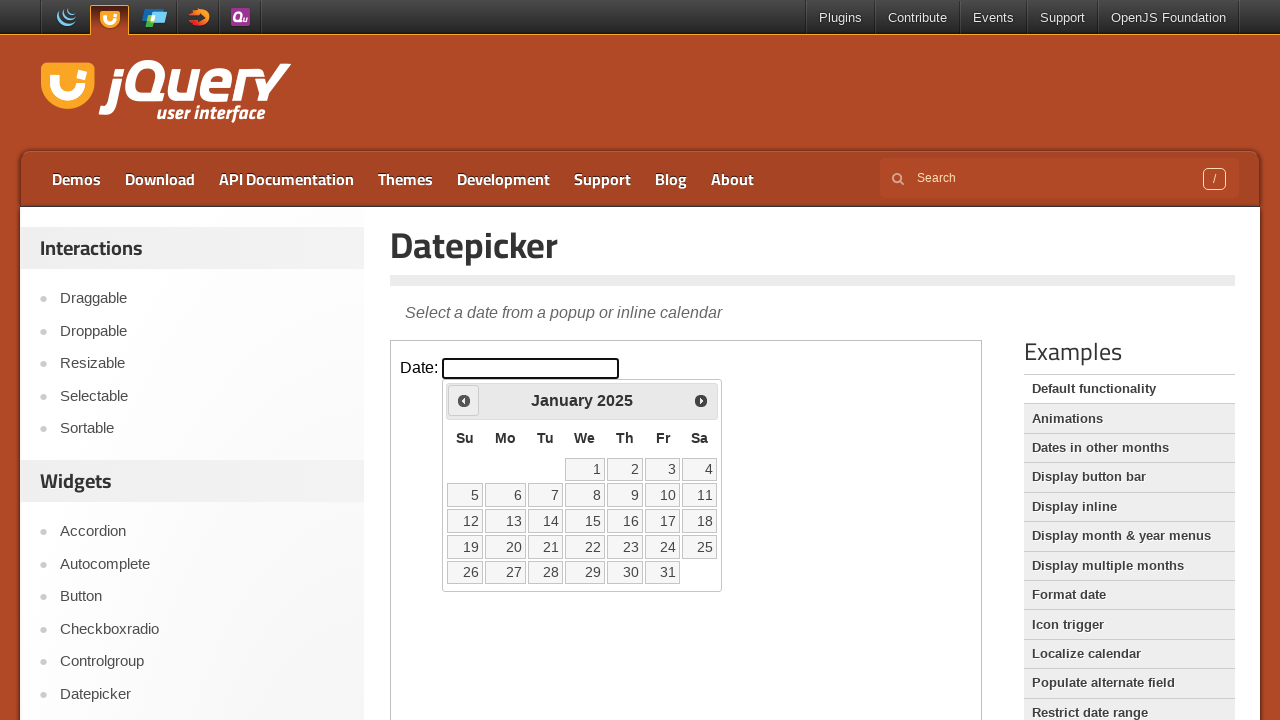

Waited 200ms for calendar update
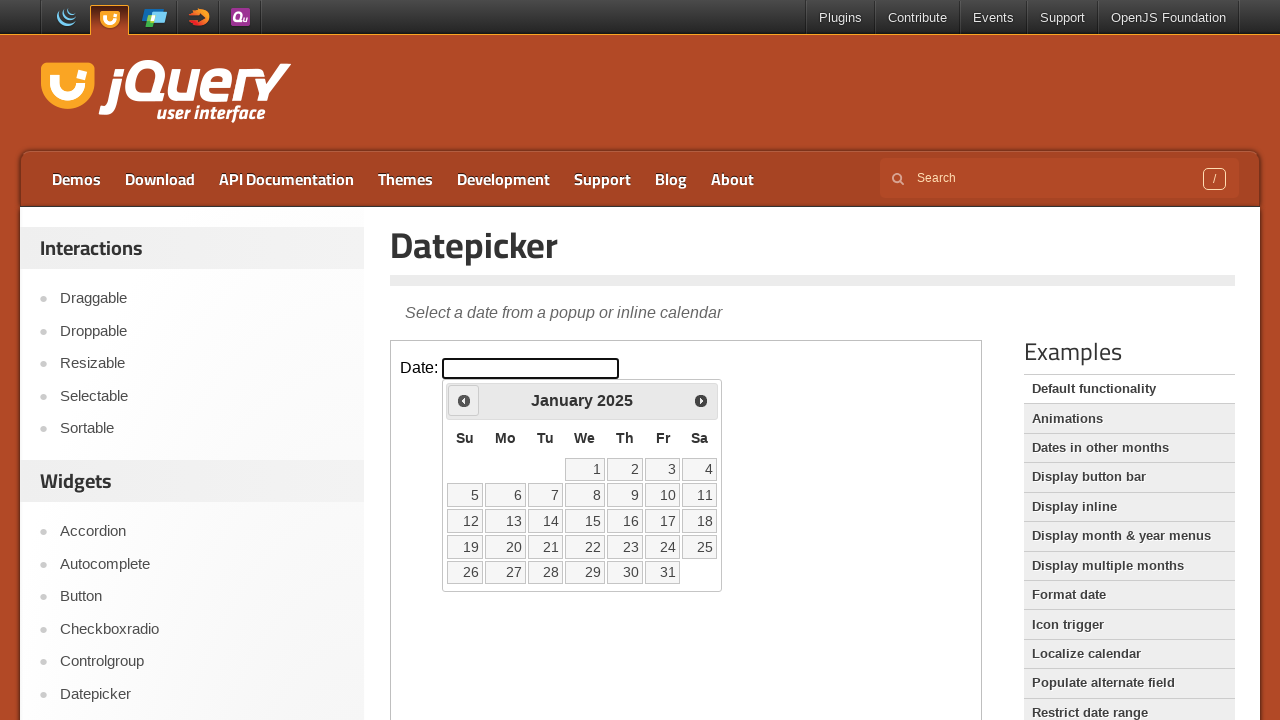

Retrieved current calendar display: January 2025
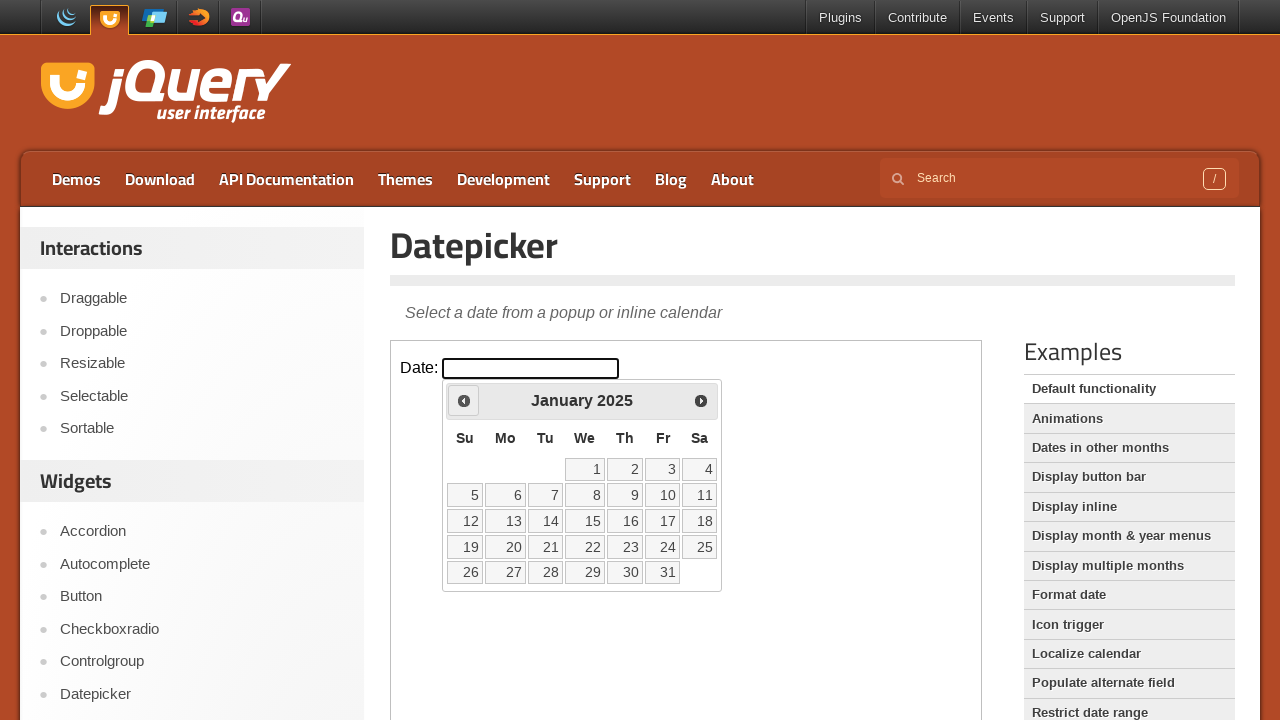

Clicked previous month button to navigate backward at (464, 400) on iframe.demo-frame >> internal:control=enter-frame >> #ui-datepicker-div >> a.ui-
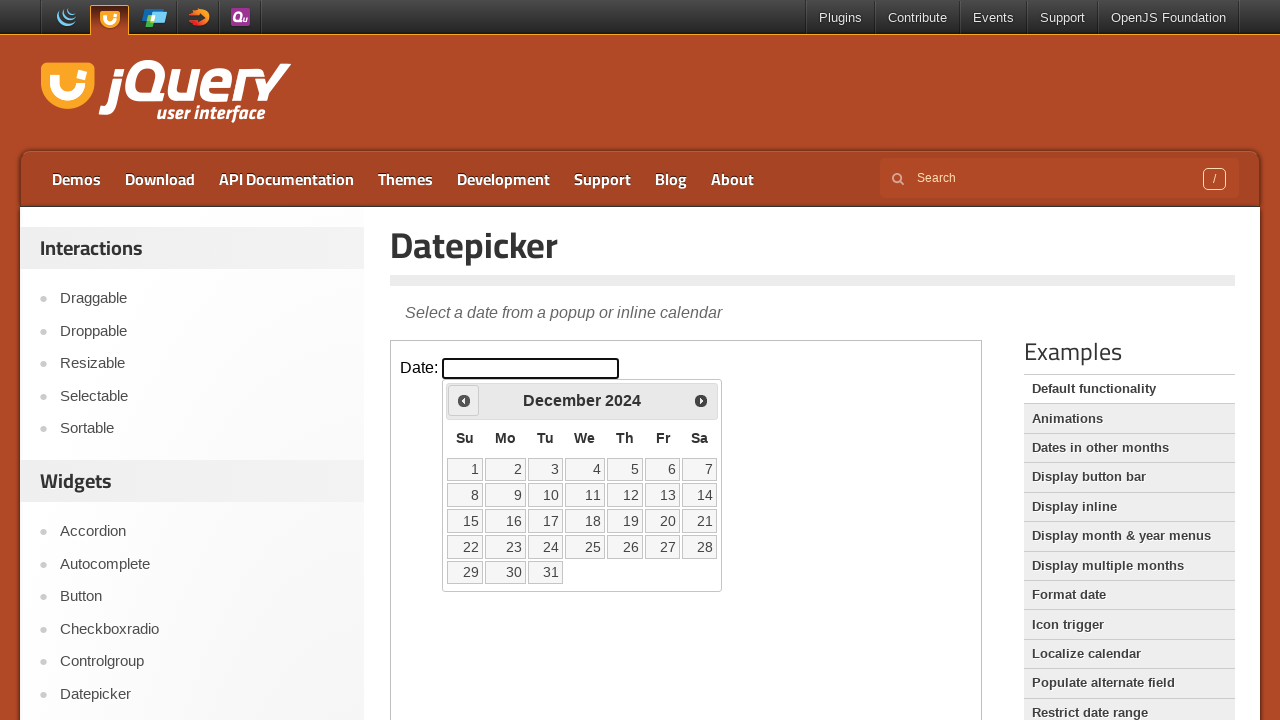

Waited 200ms for calendar update
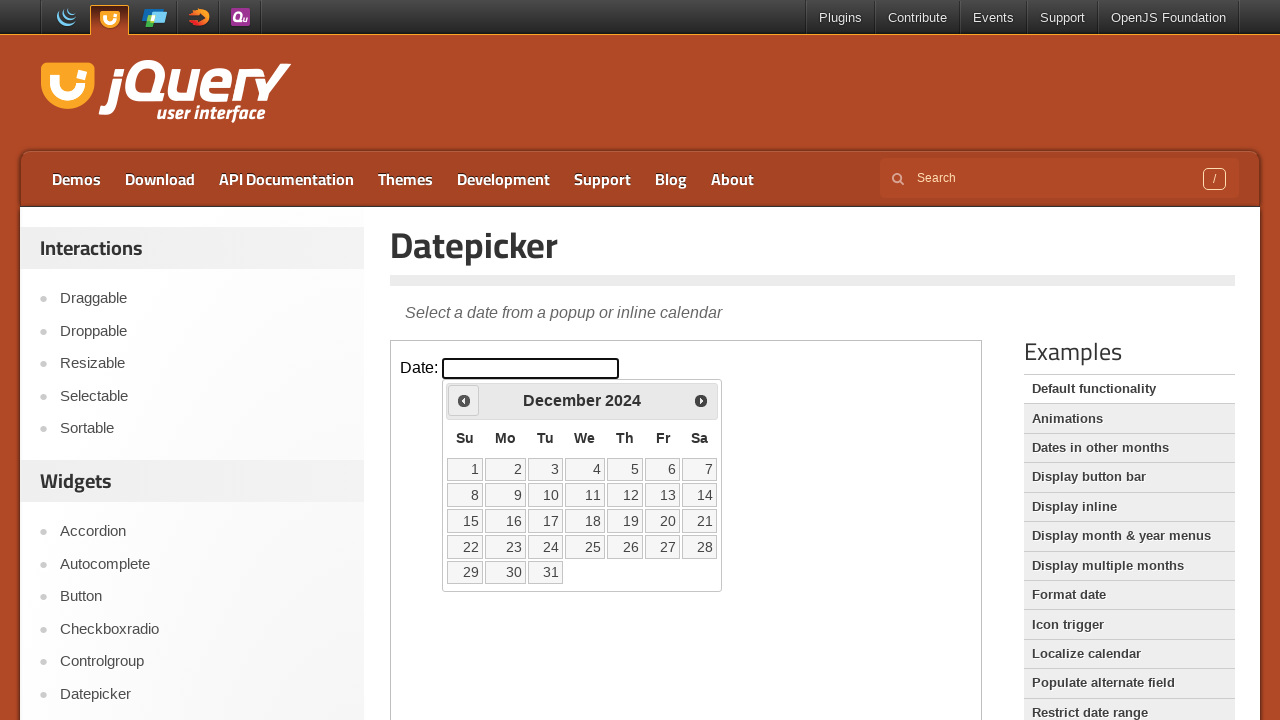

Retrieved current calendar display: December 2024
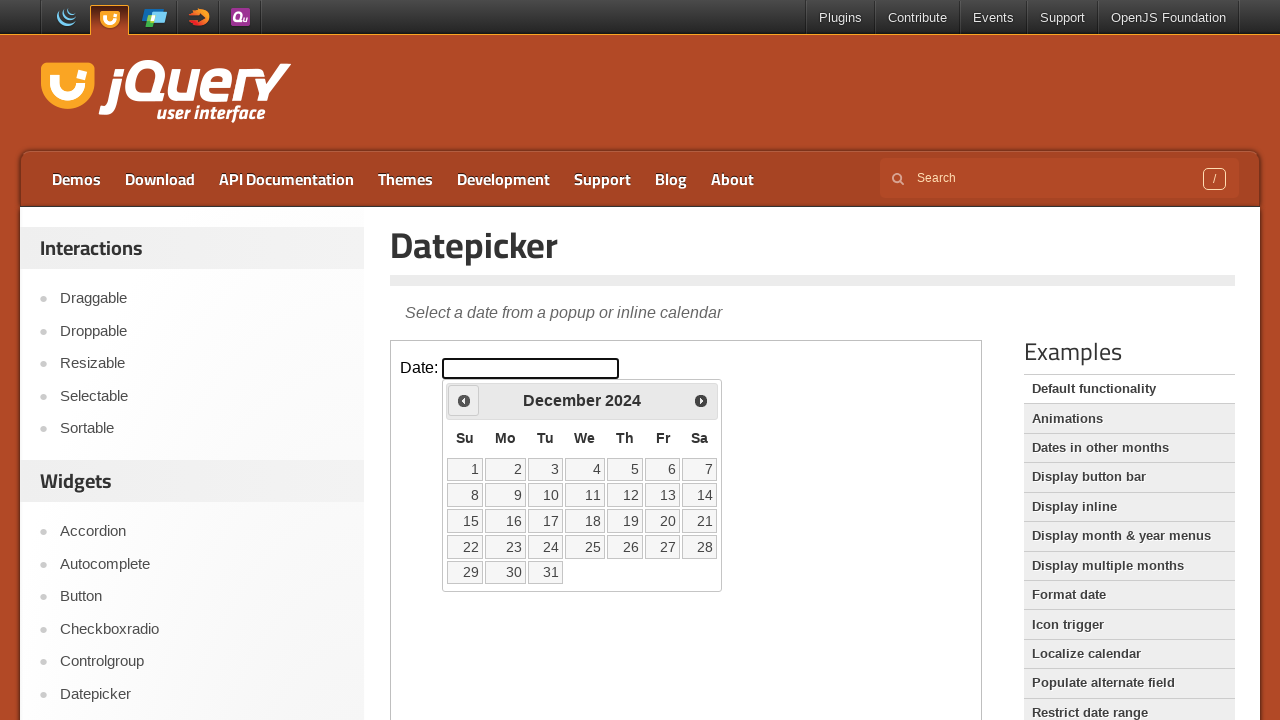

Clicked previous month button to navigate backward at (464, 400) on iframe.demo-frame >> internal:control=enter-frame >> #ui-datepicker-div >> a.ui-
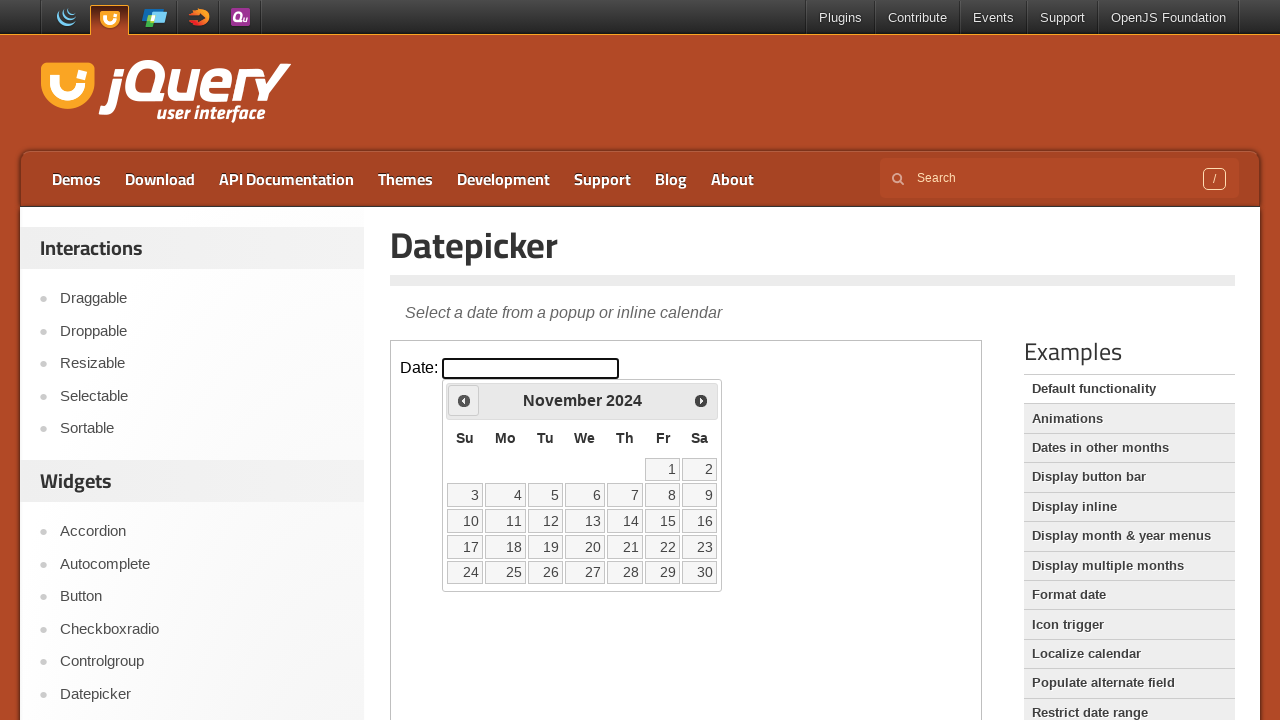

Waited 200ms for calendar update
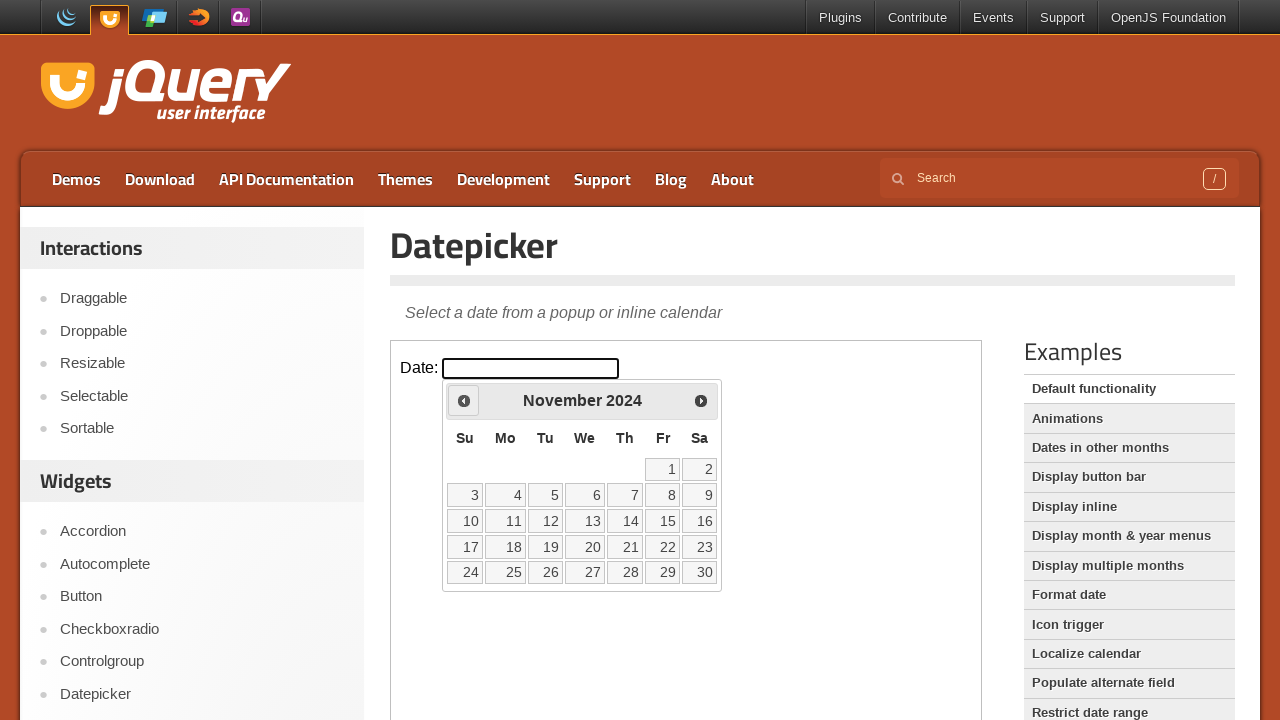

Retrieved current calendar display: November 2024
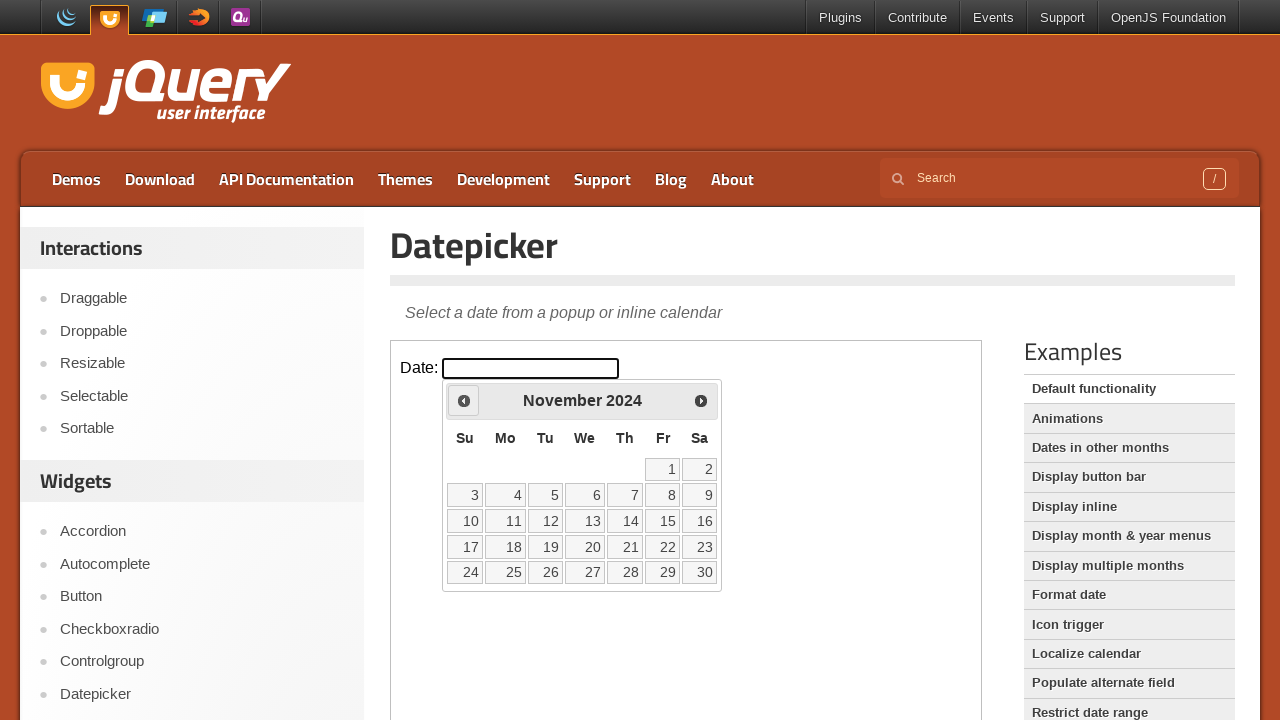

Clicked previous month button to navigate backward at (464, 400) on iframe.demo-frame >> internal:control=enter-frame >> #ui-datepicker-div >> a.ui-
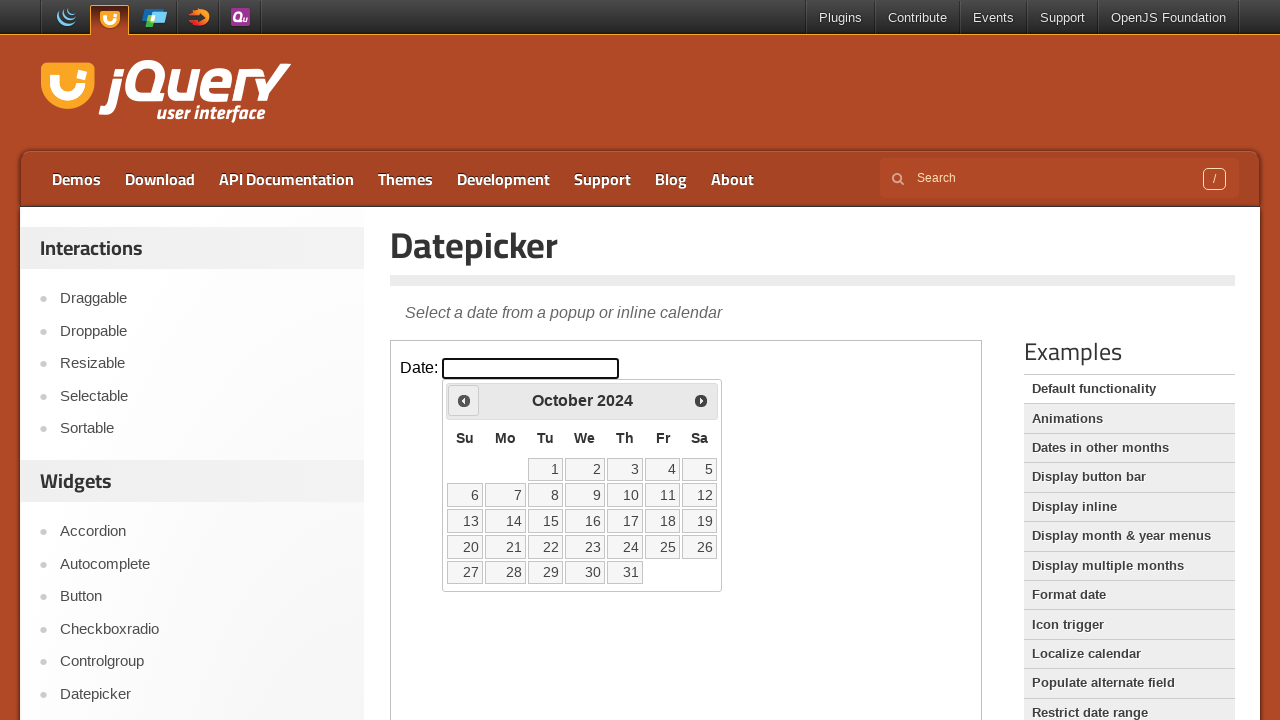

Waited 200ms for calendar update
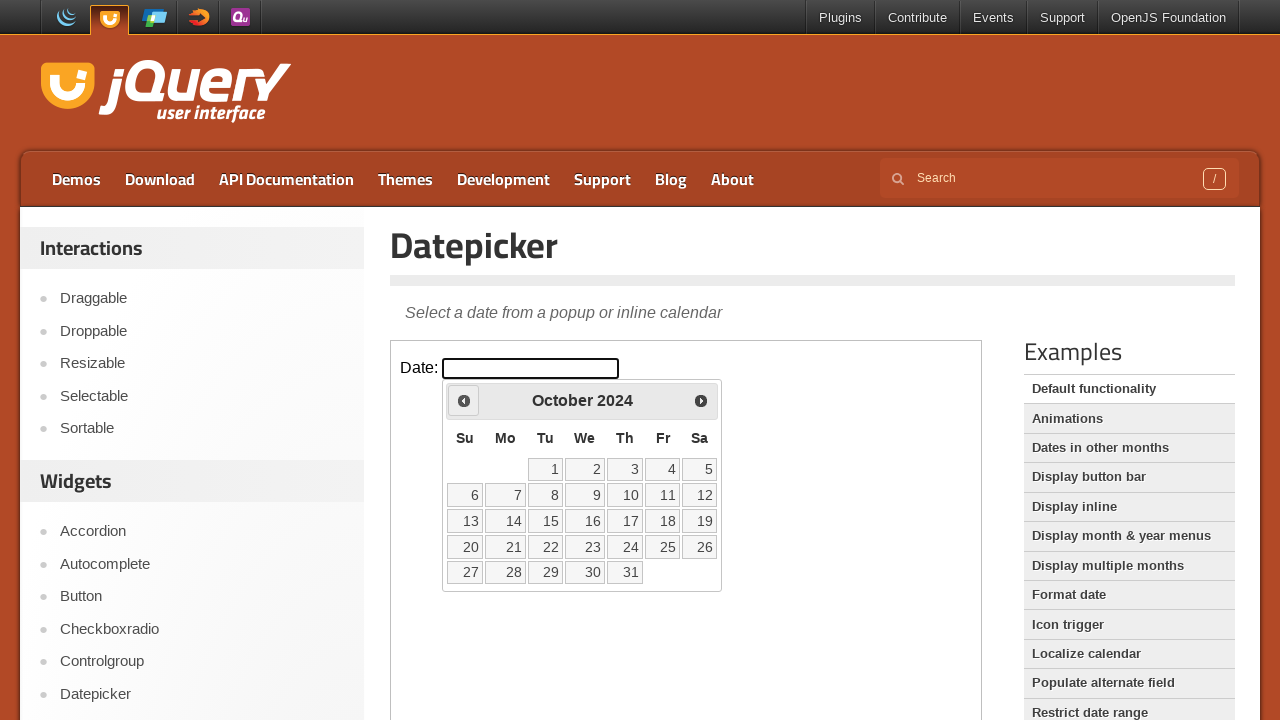

Retrieved current calendar display: October 2024
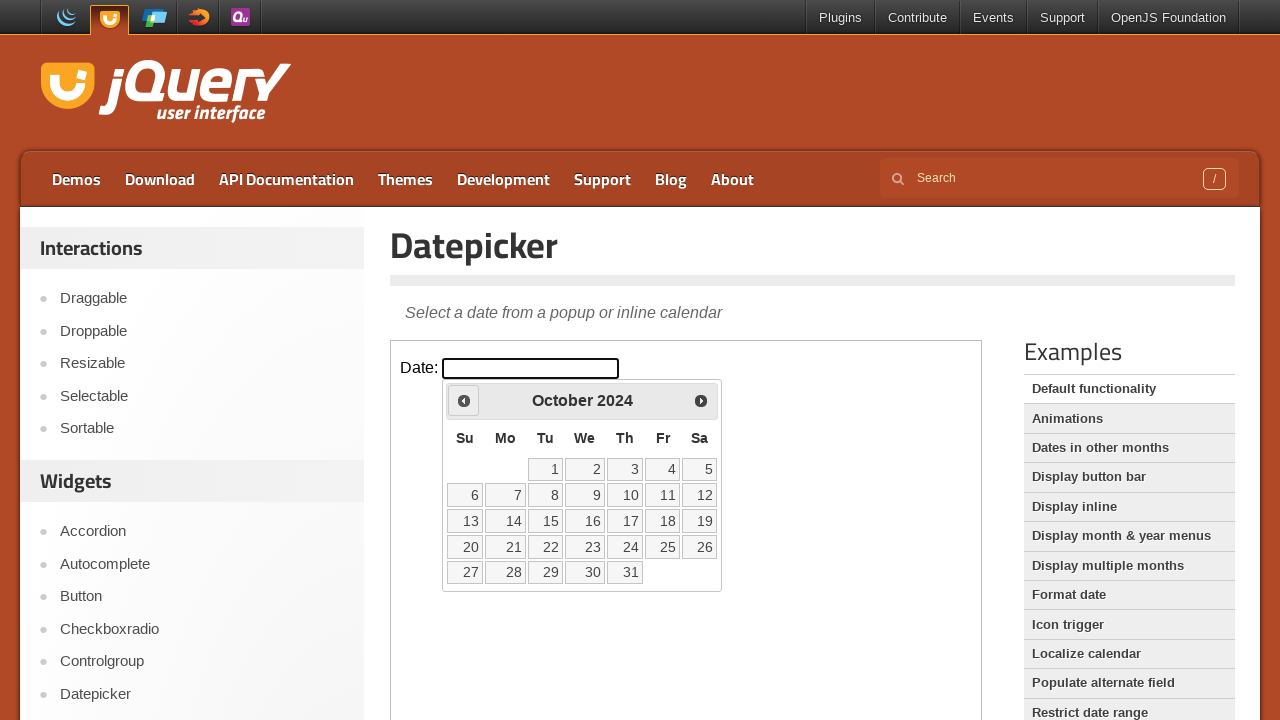

Clicked previous month button to navigate backward at (464, 400) on iframe.demo-frame >> internal:control=enter-frame >> #ui-datepicker-div >> a.ui-
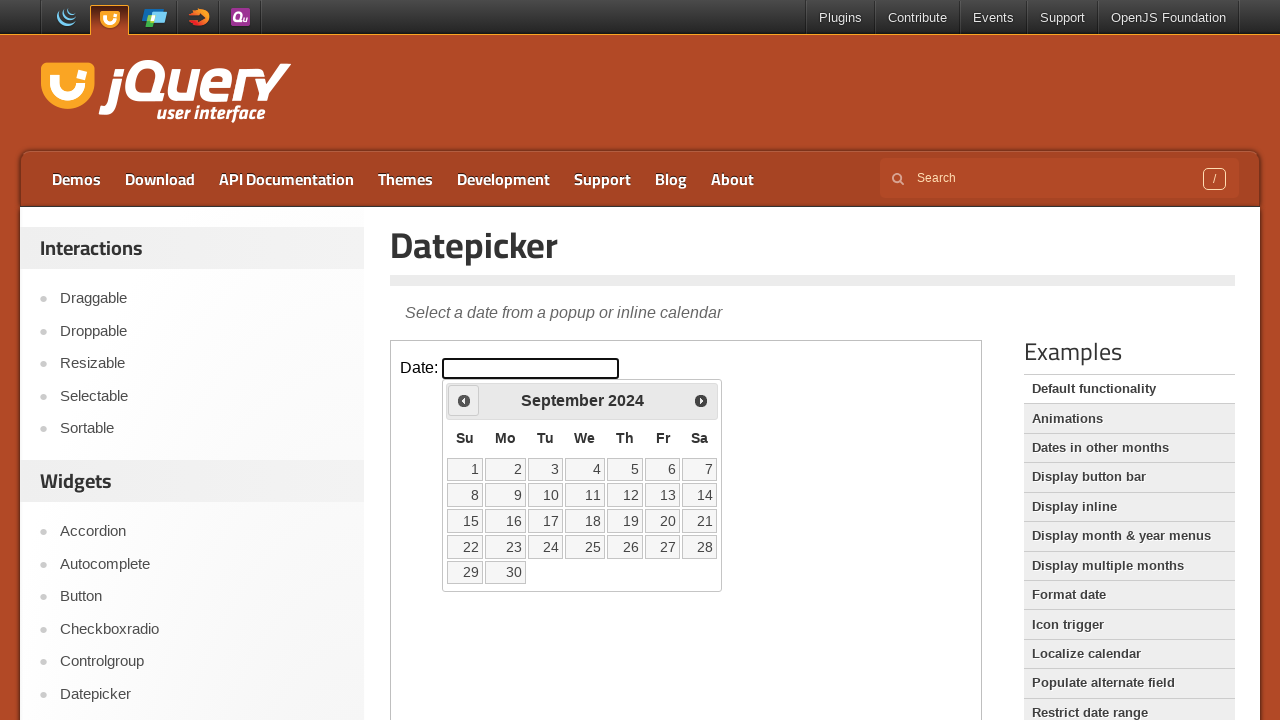

Waited 200ms for calendar update
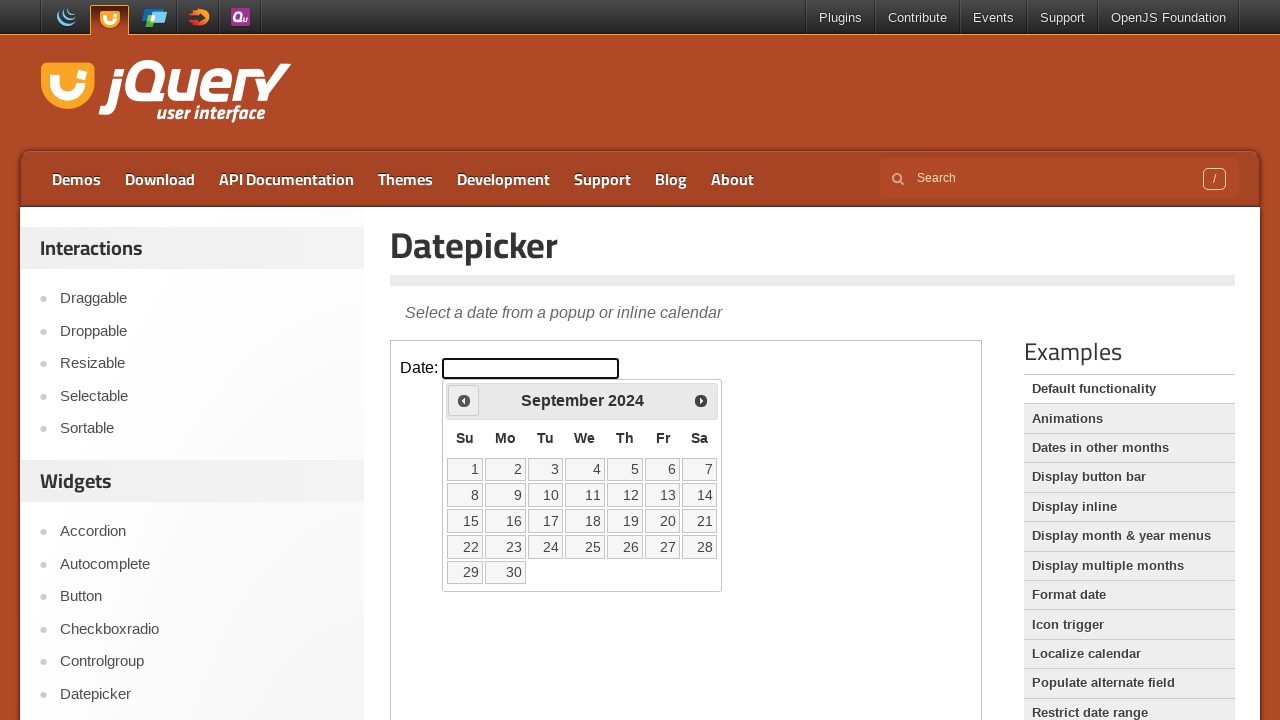

Retrieved current calendar display: September 2024
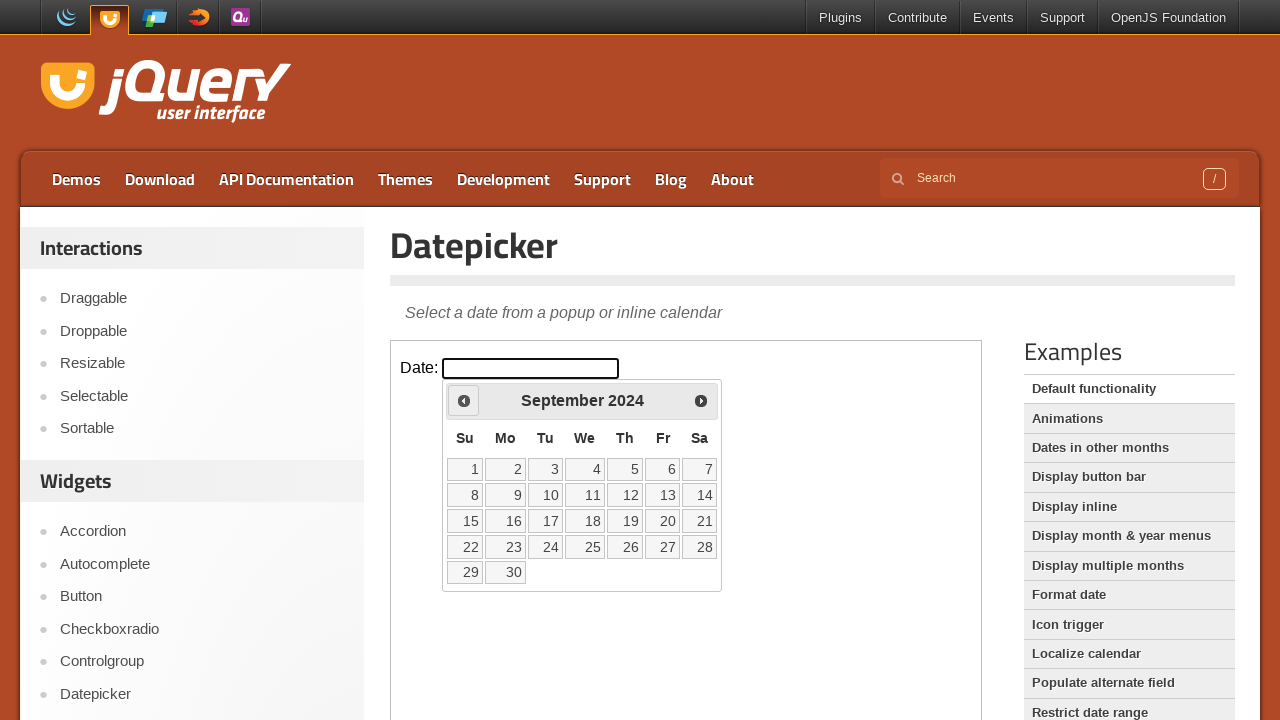

Clicked previous month button to navigate backward at (464, 400) on iframe.demo-frame >> internal:control=enter-frame >> #ui-datepicker-div >> a.ui-
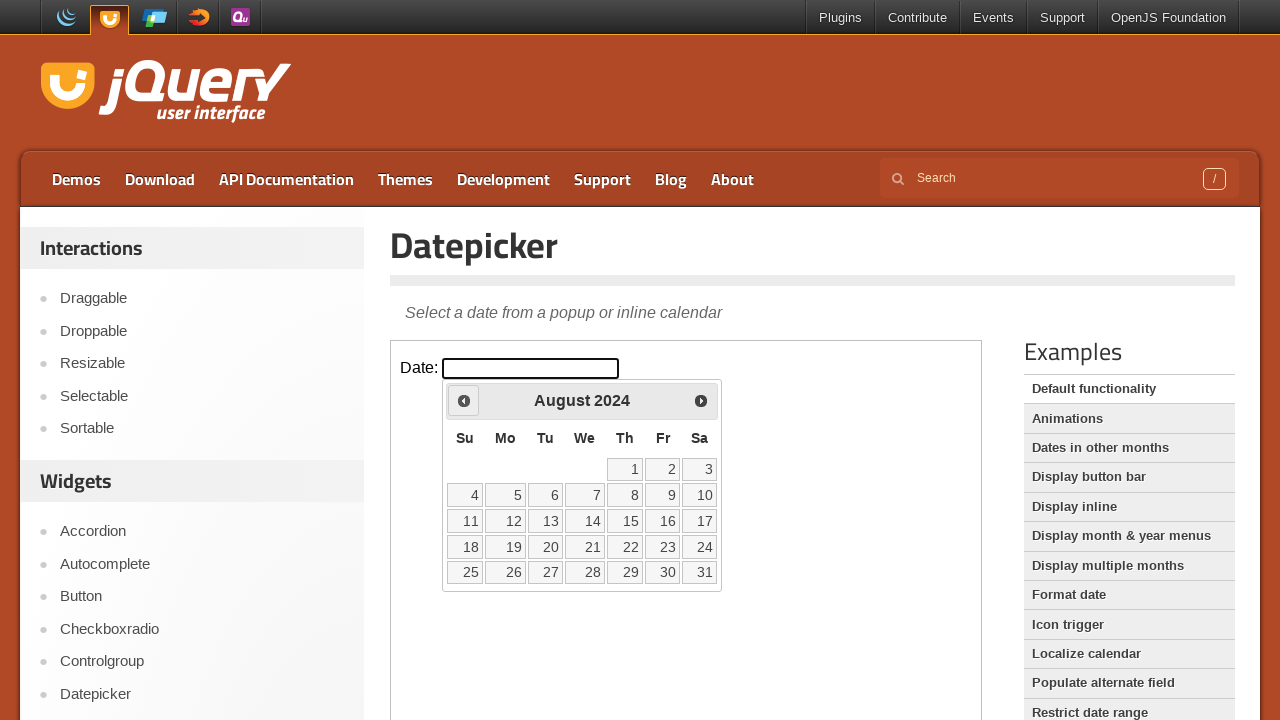

Waited 200ms for calendar update
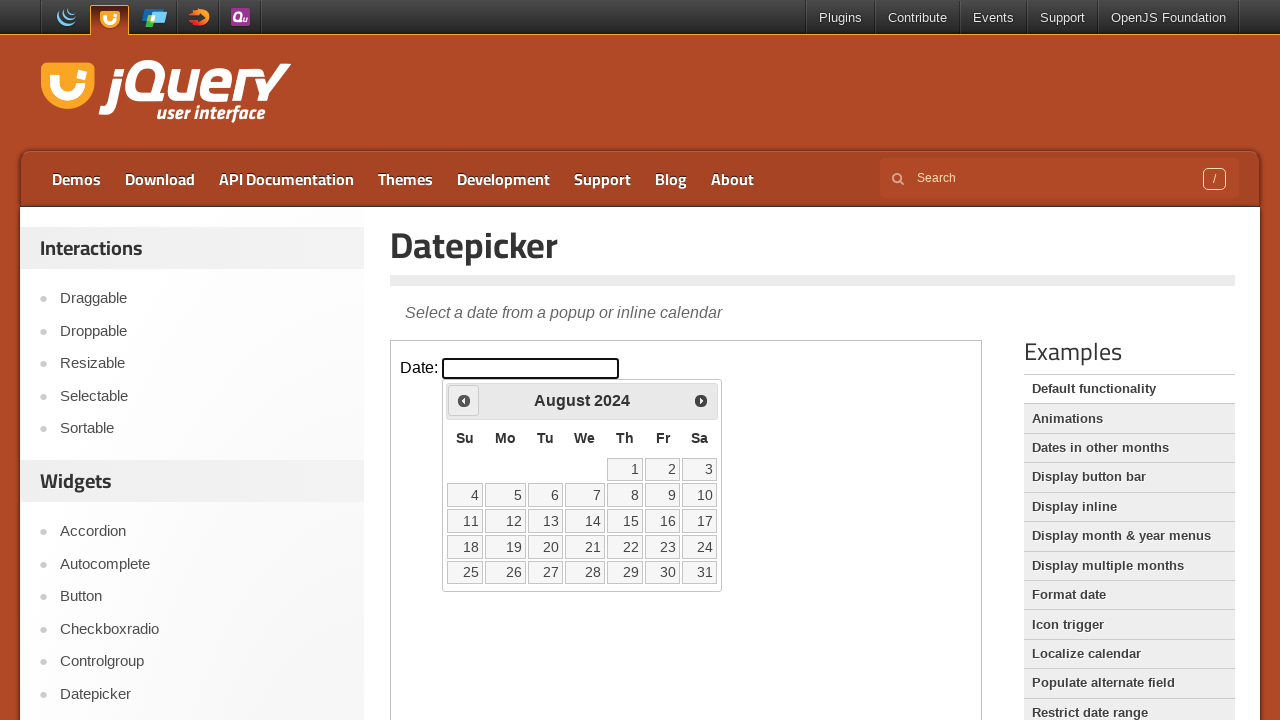

Retrieved current calendar display: August 2024
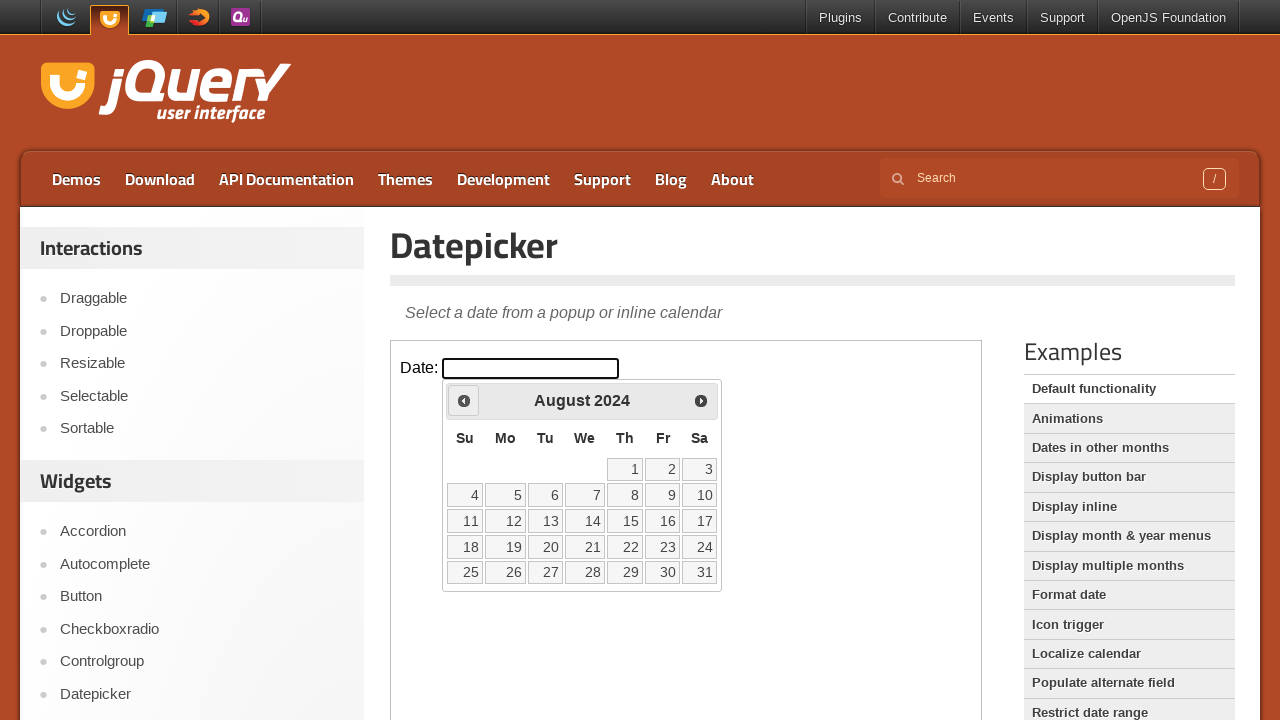

Clicked previous month button to navigate backward at (464, 400) on iframe.demo-frame >> internal:control=enter-frame >> #ui-datepicker-div >> a.ui-
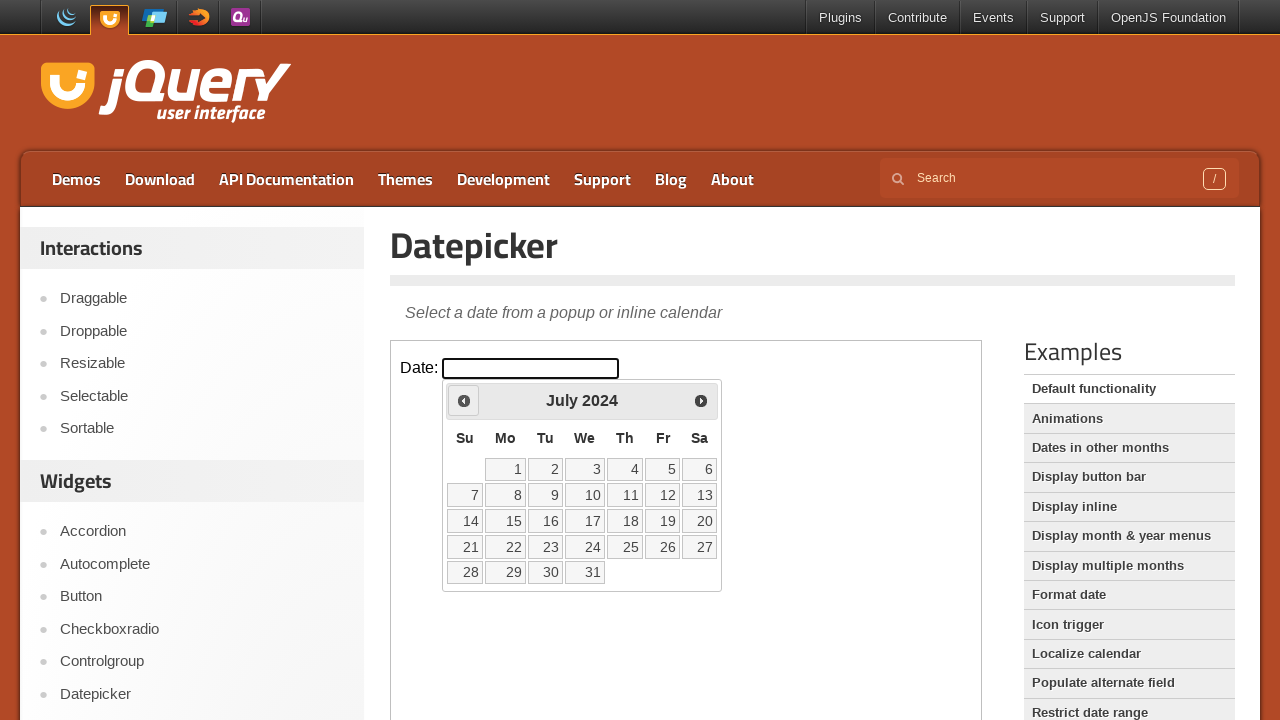

Waited 200ms for calendar update
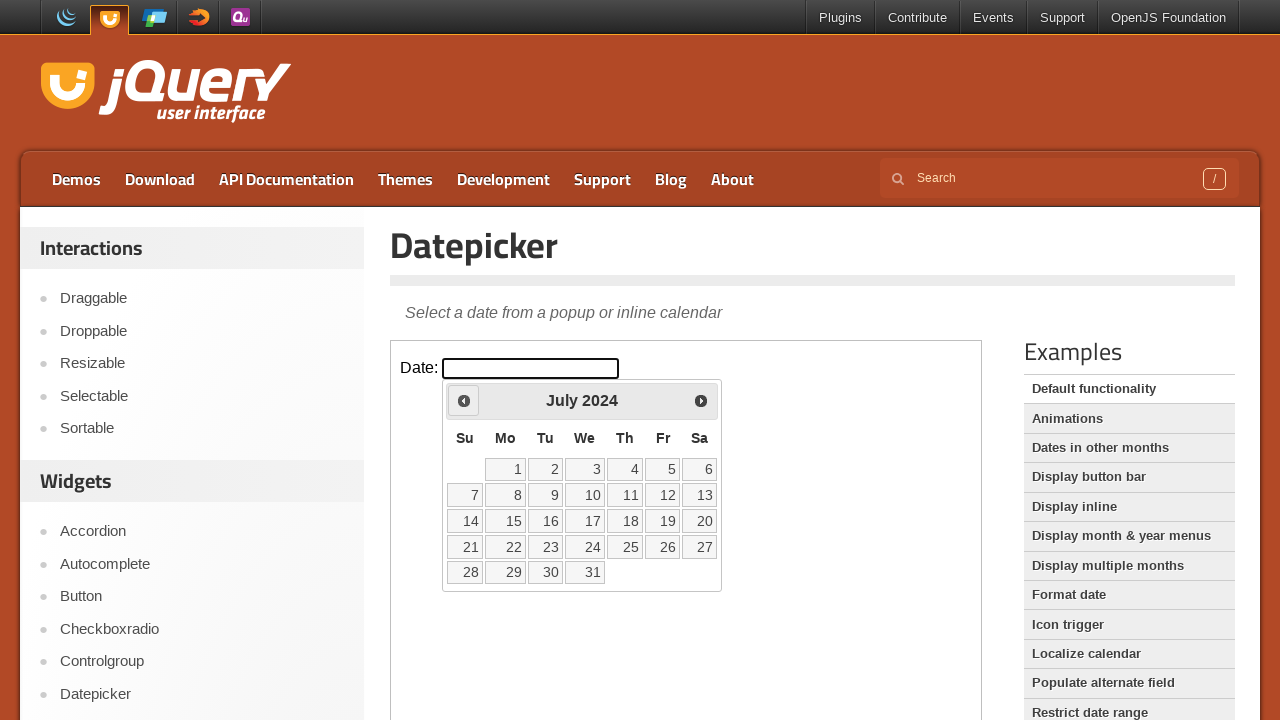

Retrieved current calendar display: July 2024
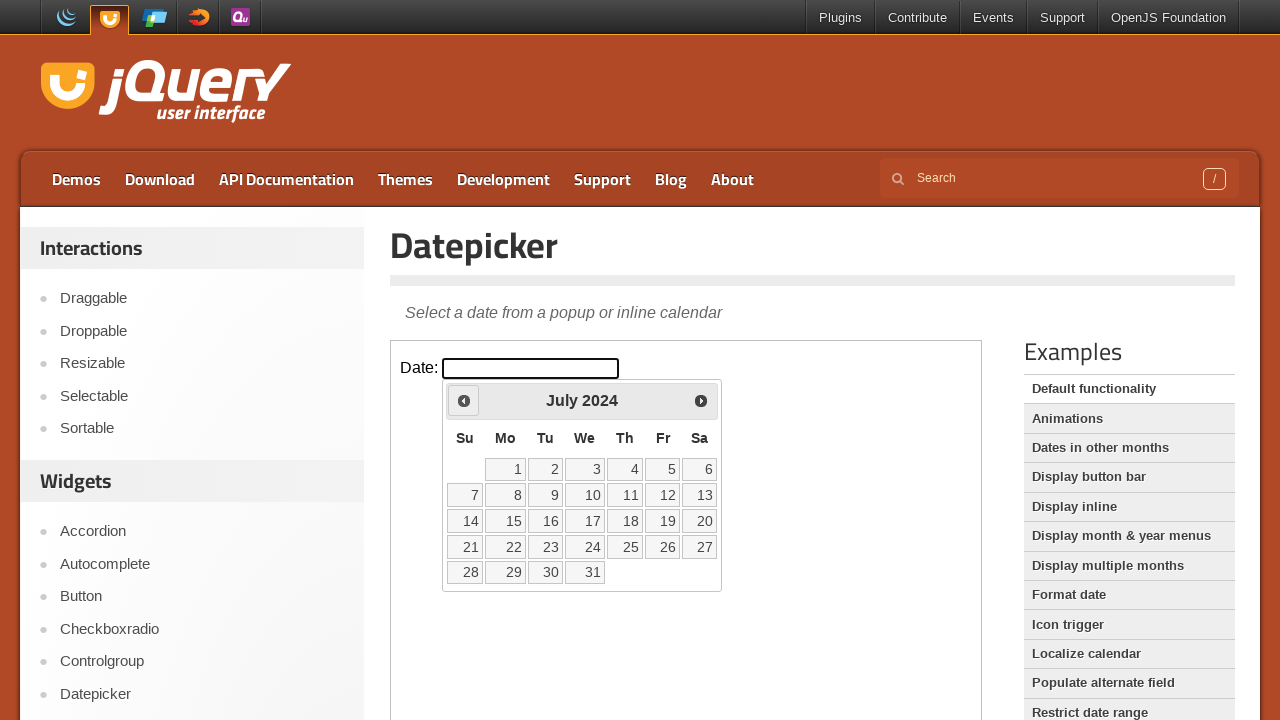

Clicked previous month button to navigate backward at (464, 400) on iframe.demo-frame >> internal:control=enter-frame >> #ui-datepicker-div >> a.ui-
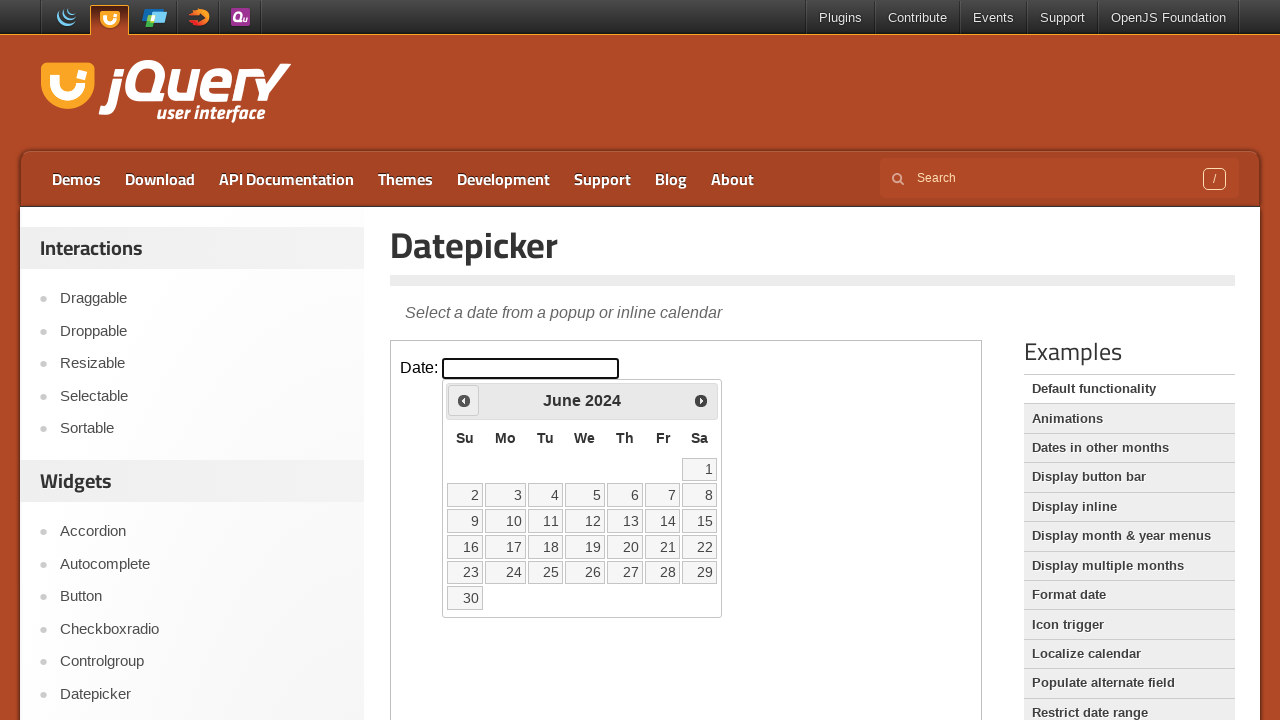

Waited 200ms for calendar update
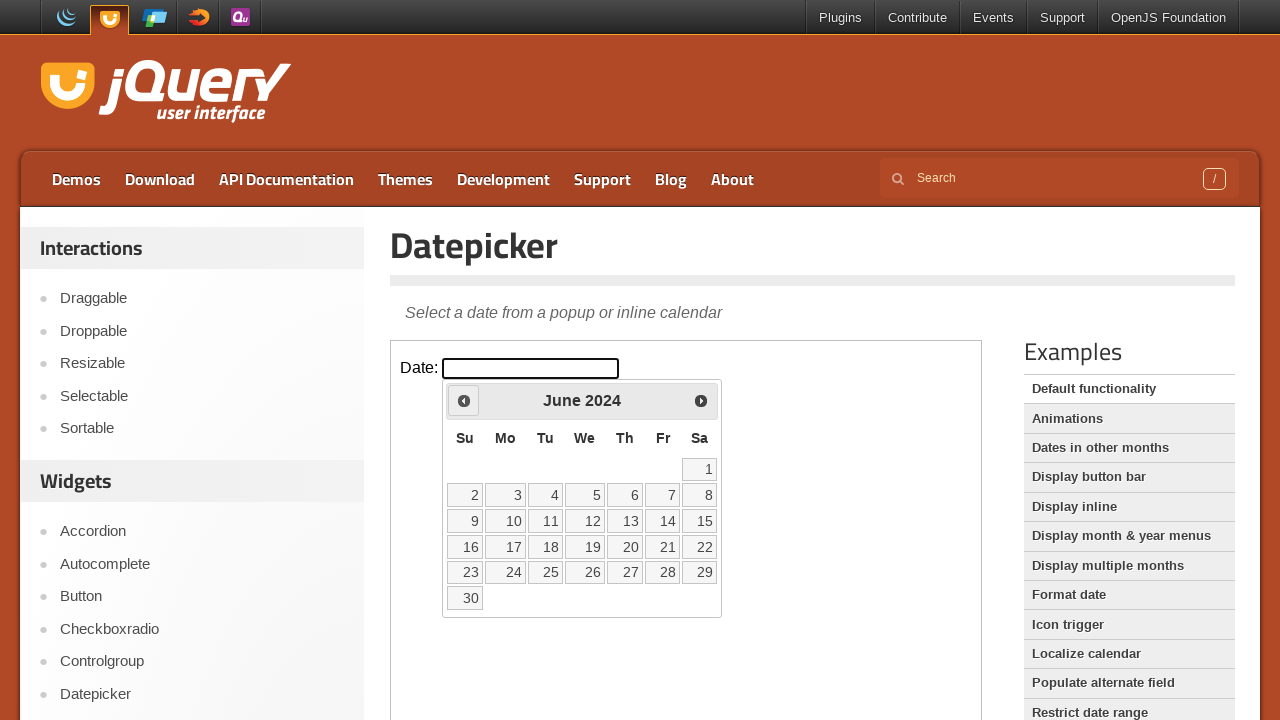

Retrieved current calendar display: June 2024
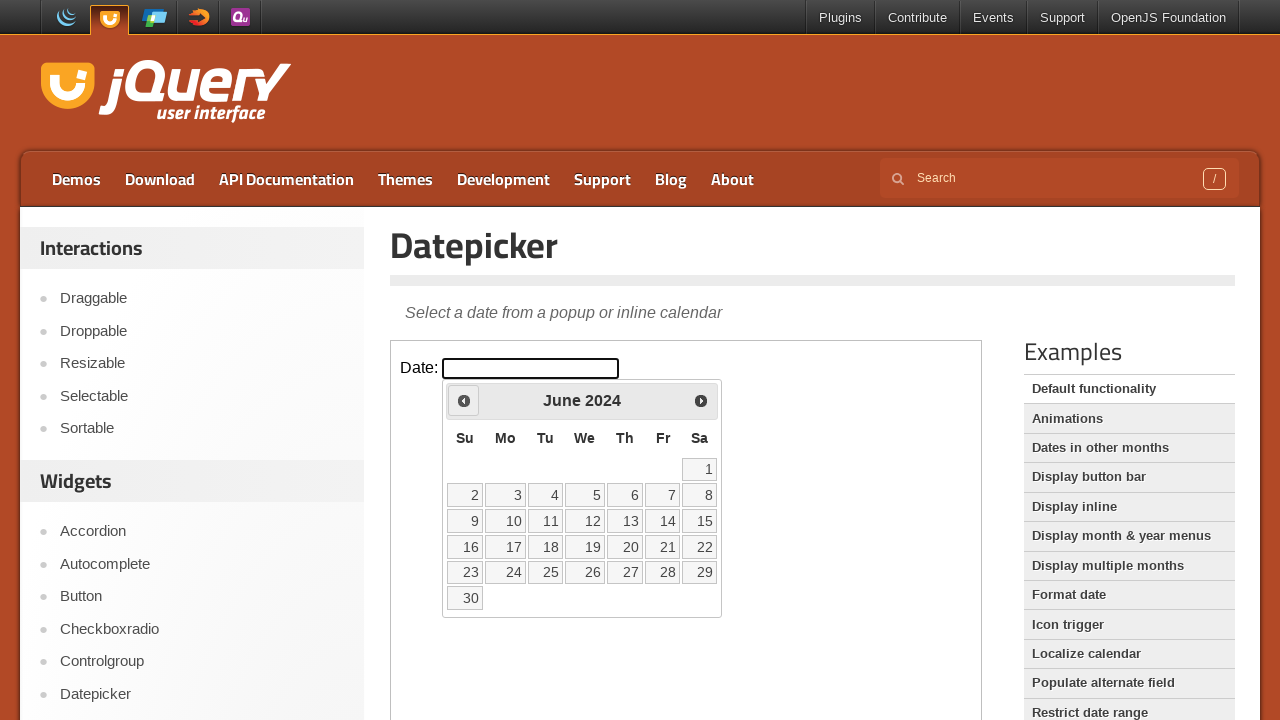

Clicked previous month button to navigate backward at (464, 400) on iframe.demo-frame >> internal:control=enter-frame >> #ui-datepicker-div >> a.ui-
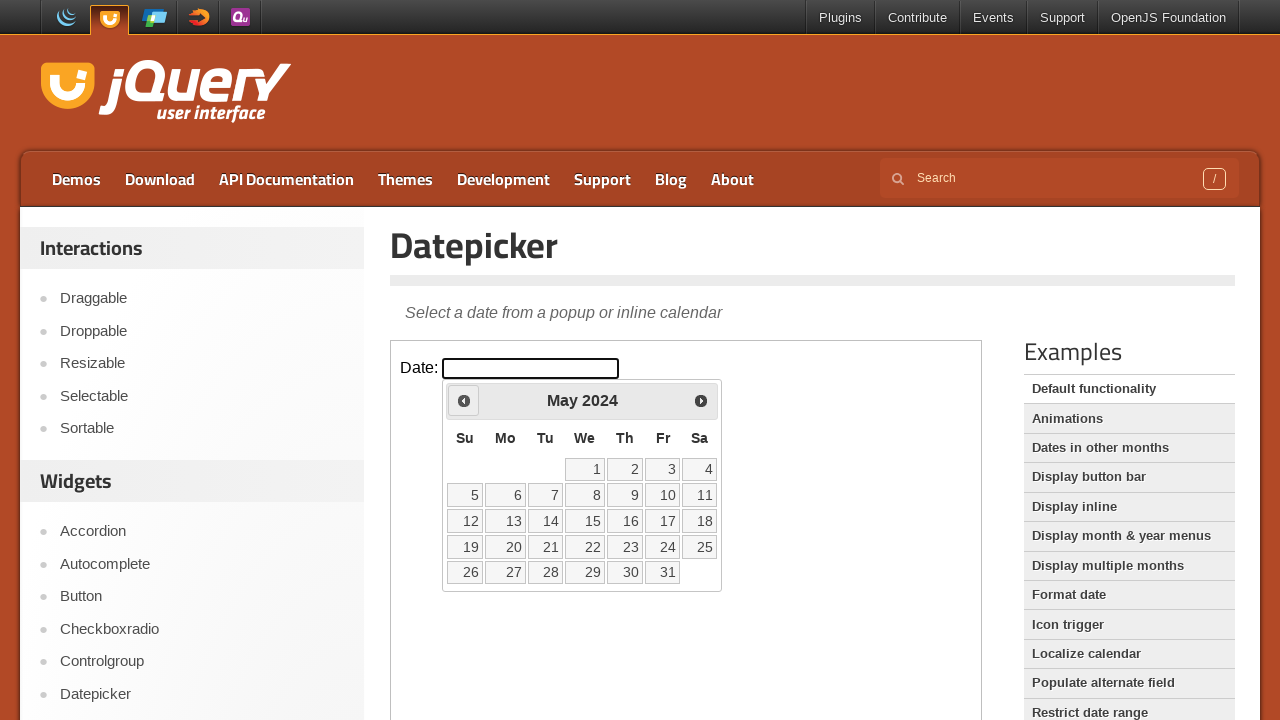

Waited 200ms for calendar update
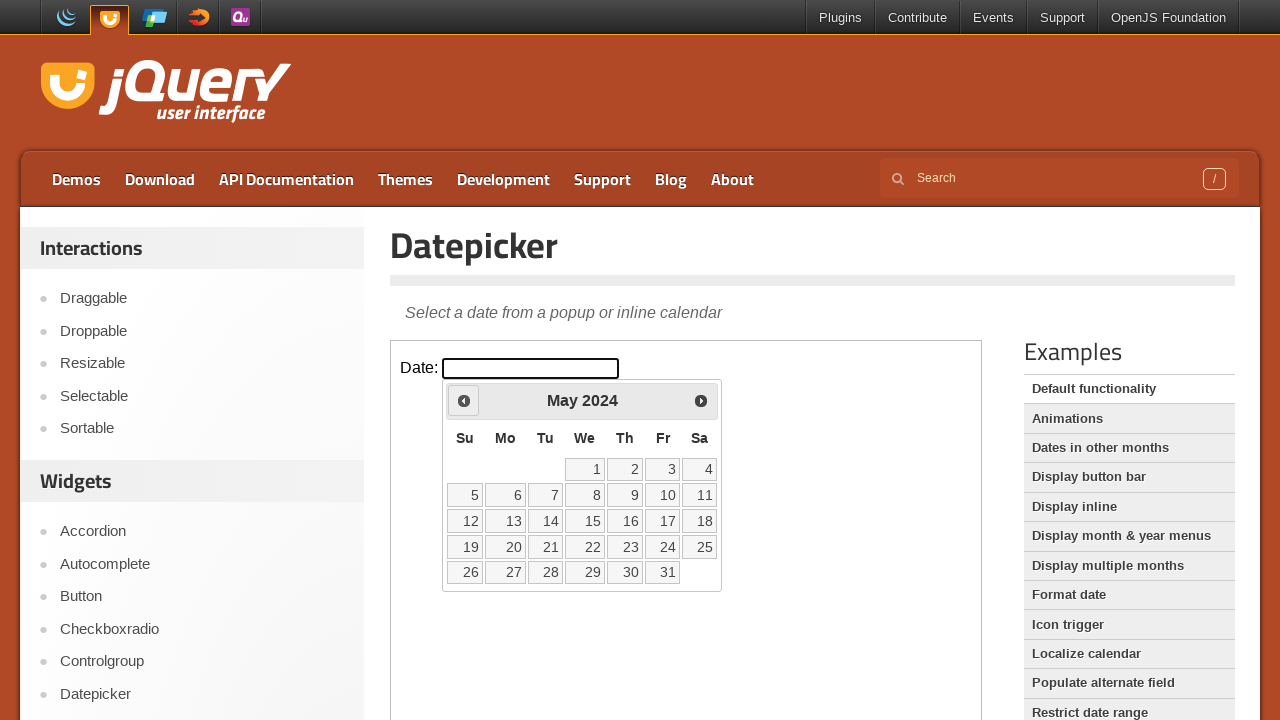

Retrieved current calendar display: May 2024
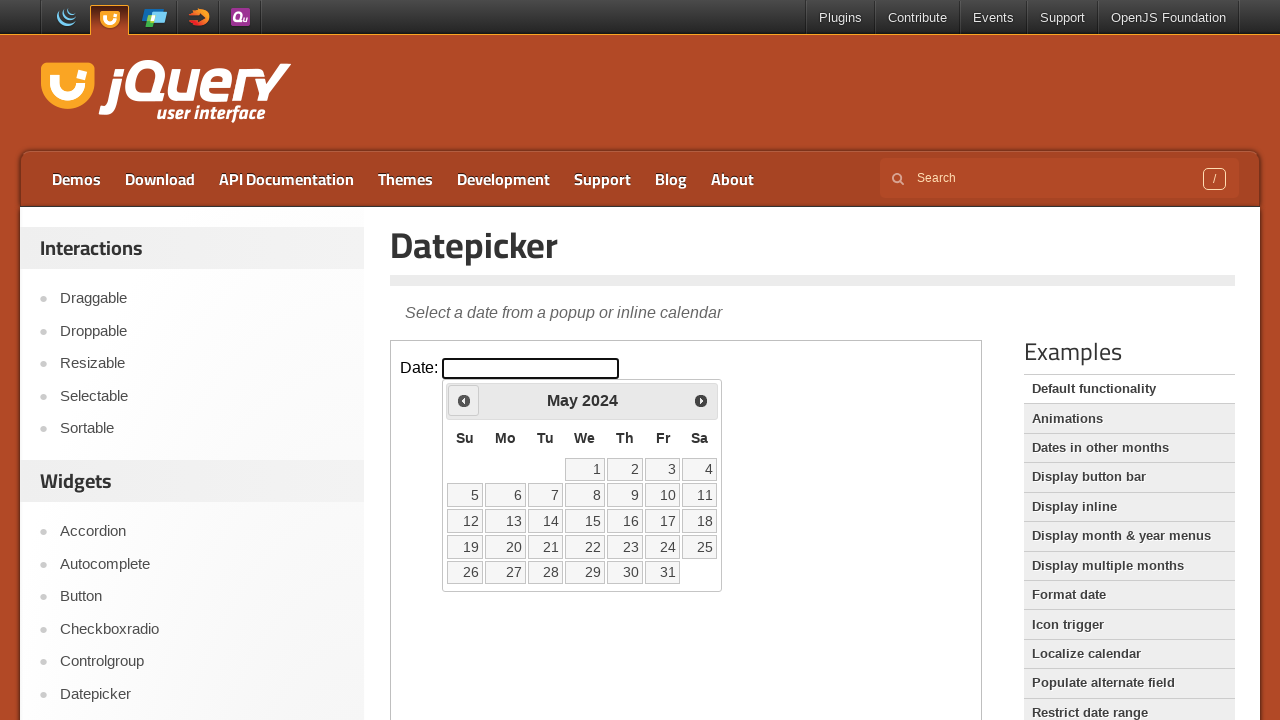

Clicked previous month button to navigate backward at (464, 400) on iframe.demo-frame >> internal:control=enter-frame >> #ui-datepicker-div >> a.ui-
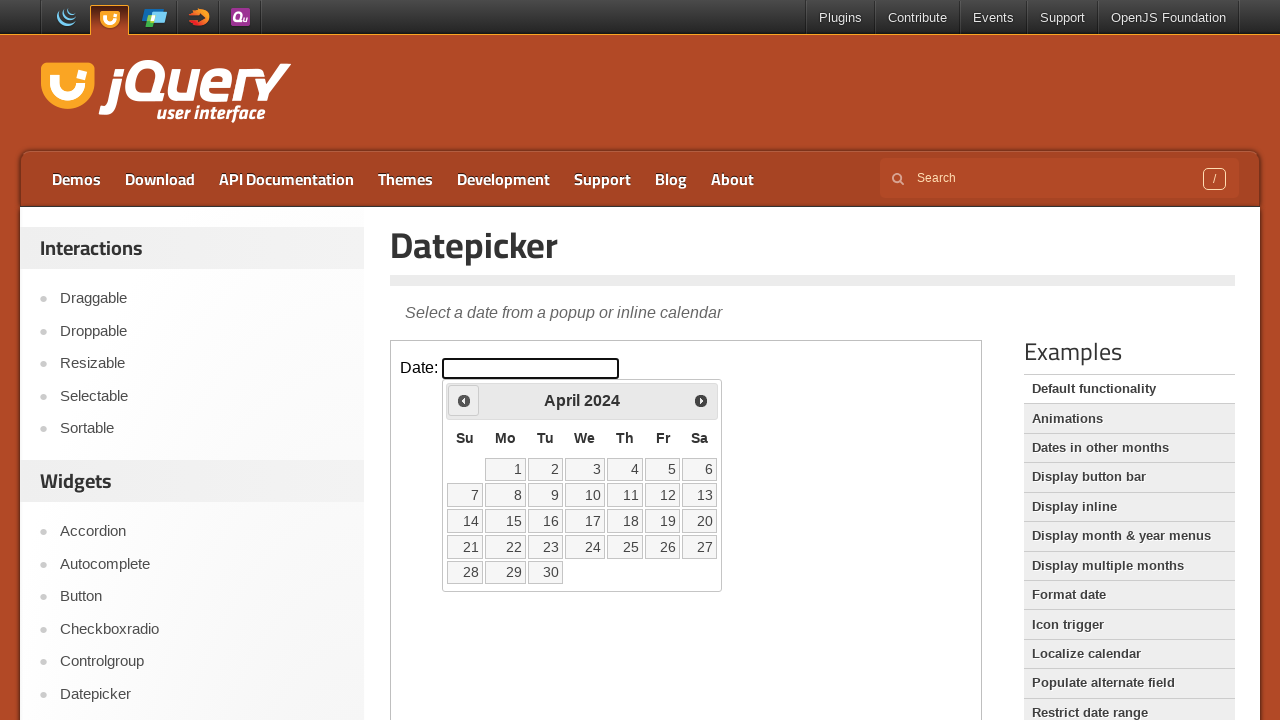

Waited 200ms for calendar update
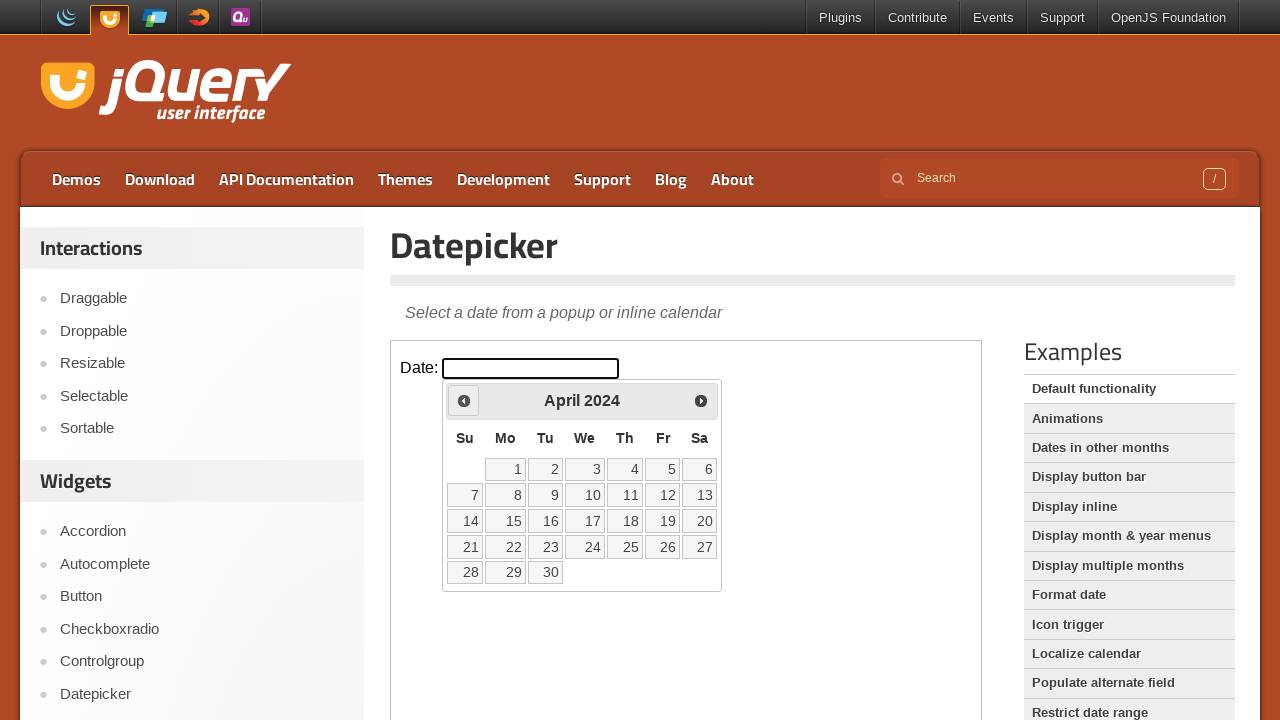

Retrieved current calendar display: April 2024
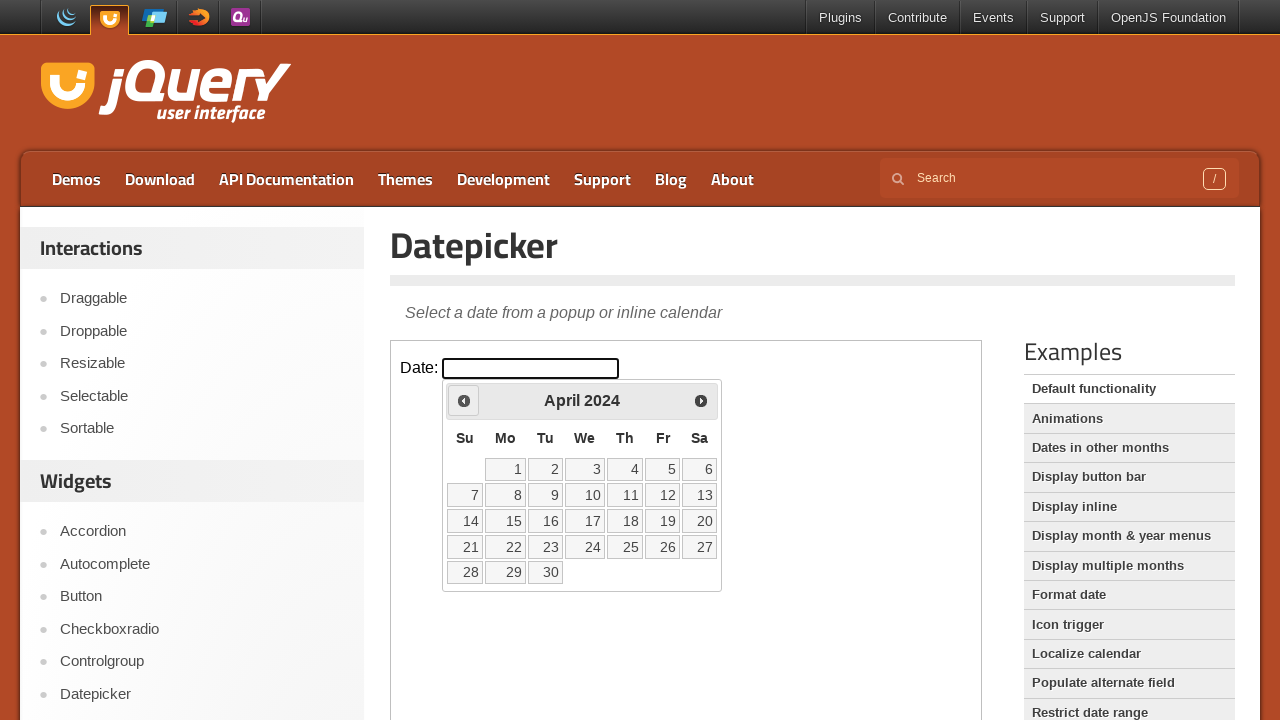

Clicked previous month button to navigate backward at (464, 400) on iframe.demo-frame >> internal:control=enter-frame >> #ui-datepicker-div >> a.ui-
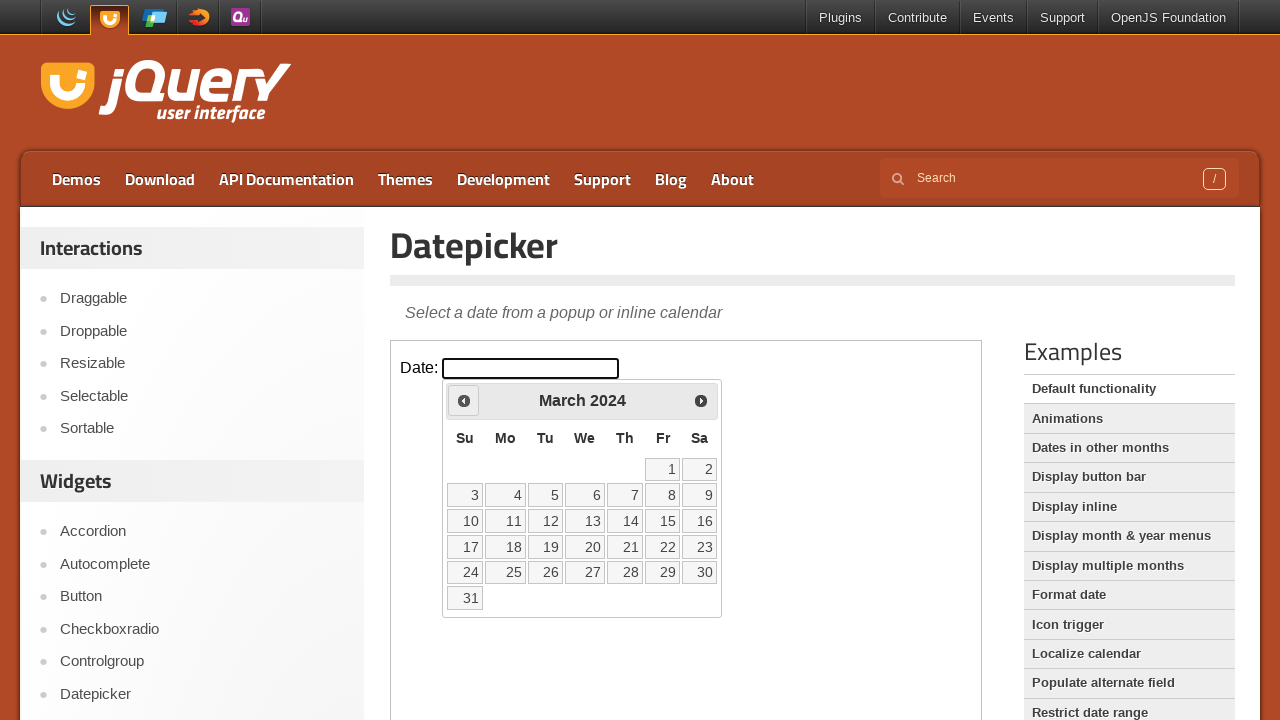

Waited 200ms for calendar update
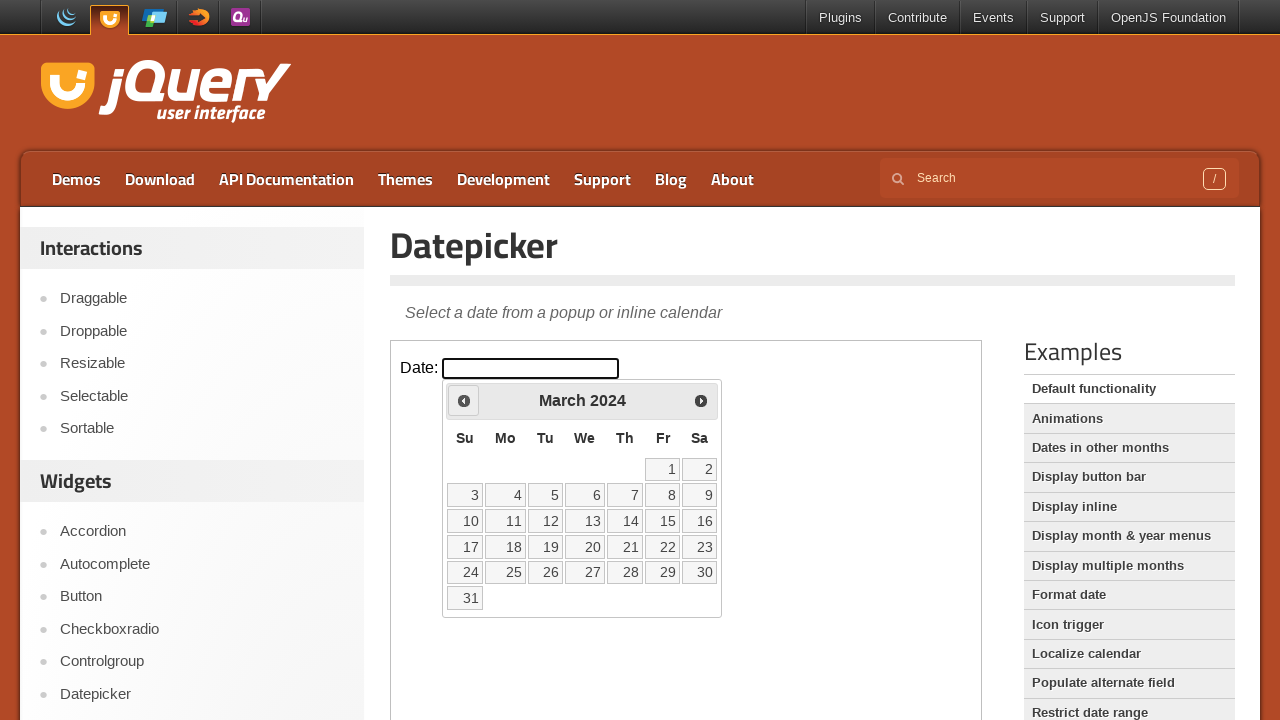

Retrieved current calendar display: March 2024
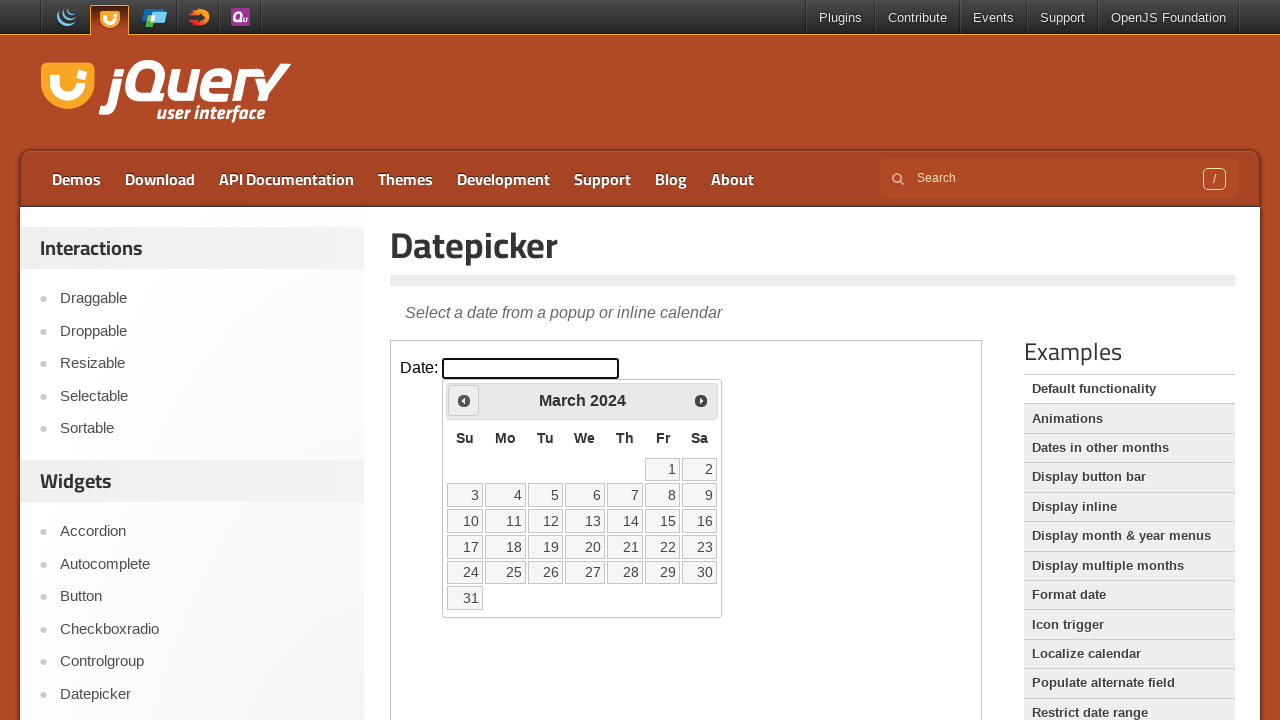

Clicked previous month button to navigate backward at (464, 400) on iframe.demo-frame >> internal:control=enter-frame >> #ui-datepicker-div >> a.ui-
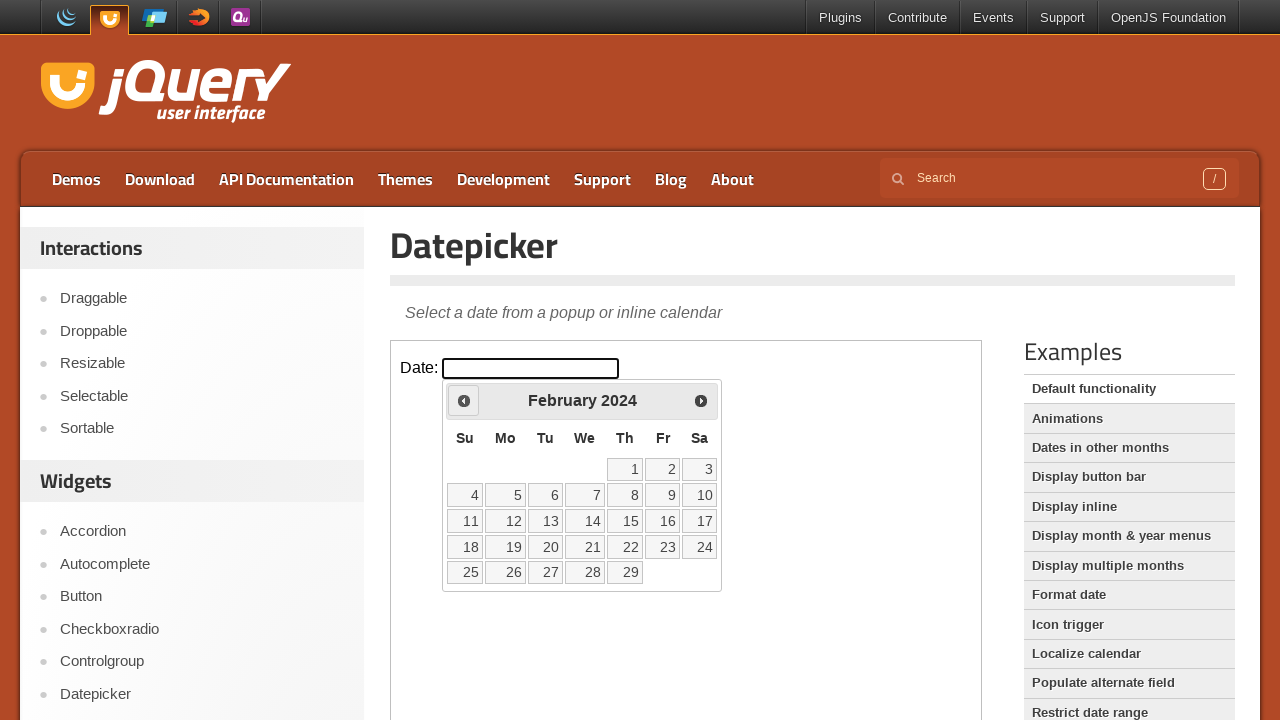

Waited 200ms for calendar update
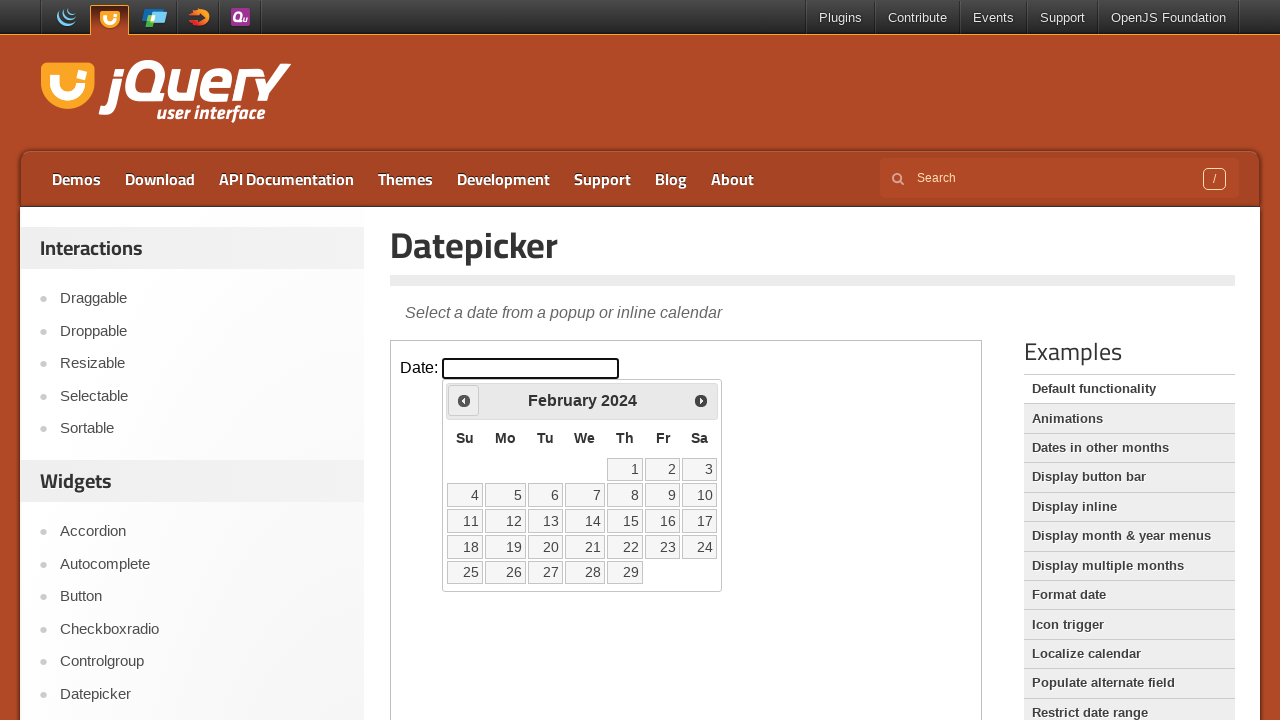

Retrieved current calendar display: February 2024
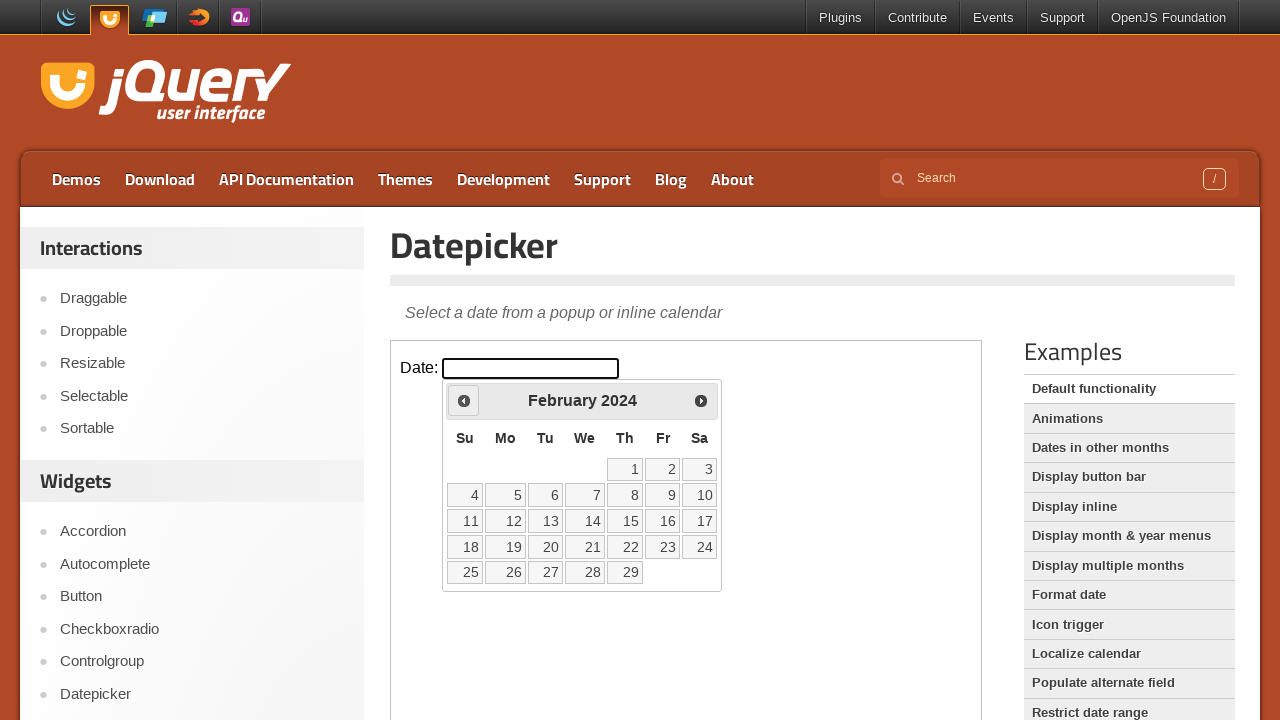

Clicked previous month button to navigate backward at (464, 400) on iframe.demo-frame >> internal:control=enter-frame >> #ui-datepicker-div >> a.ui-
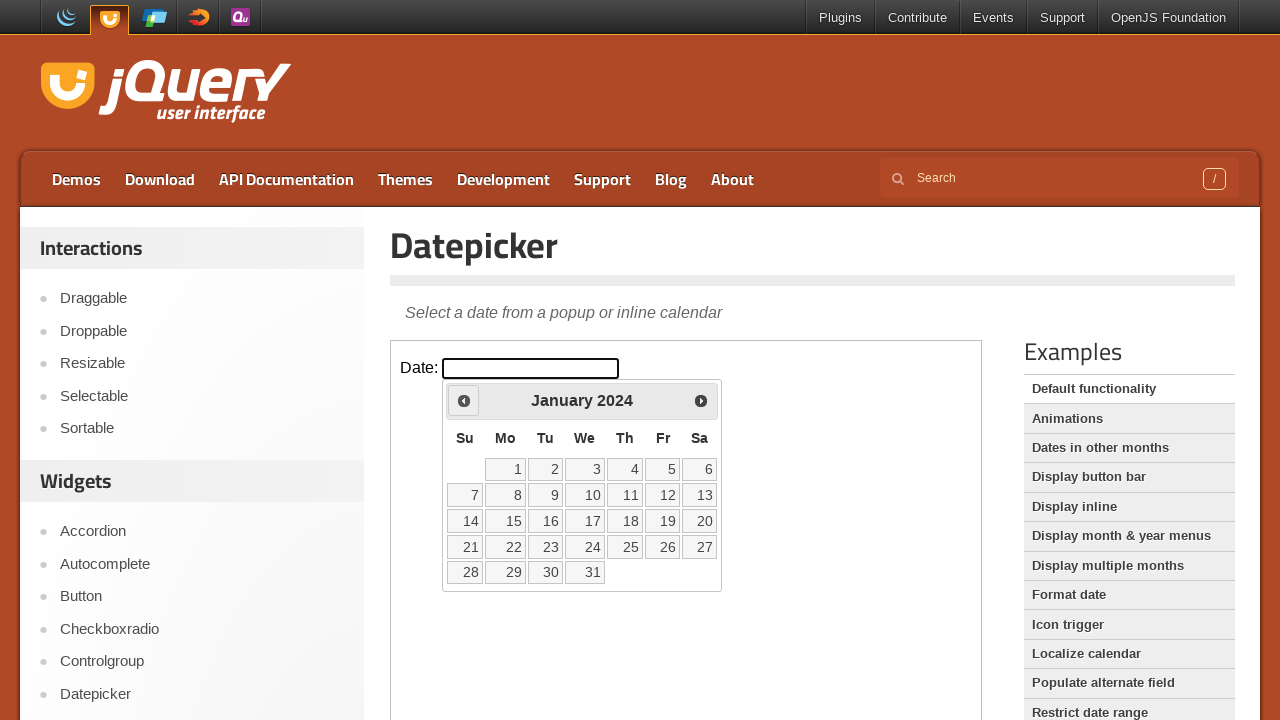

Waited 200ms for calendar update
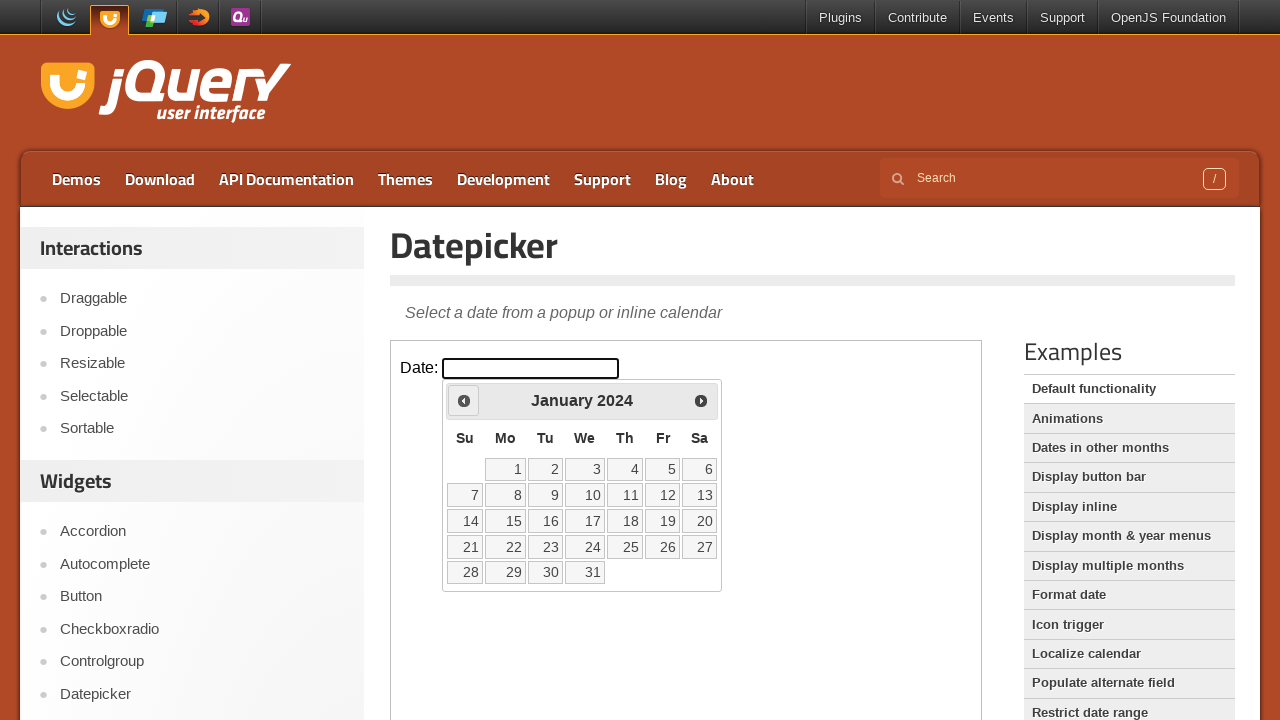

Retrieved current calendar display: January 2024
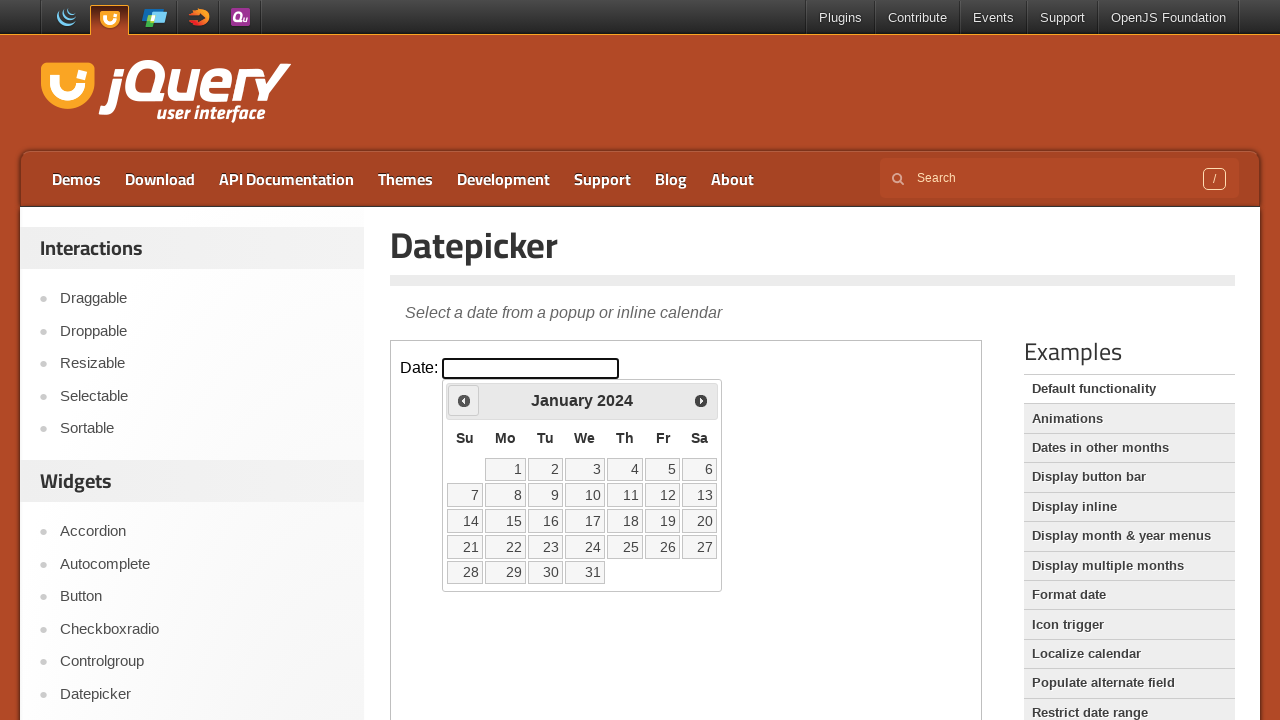

Clicked previous month button to navigate backward at (464, 400) on iframe.demo-frame >> internal:control=enter-frame >> #ui-datepicker-div >> a.ui-
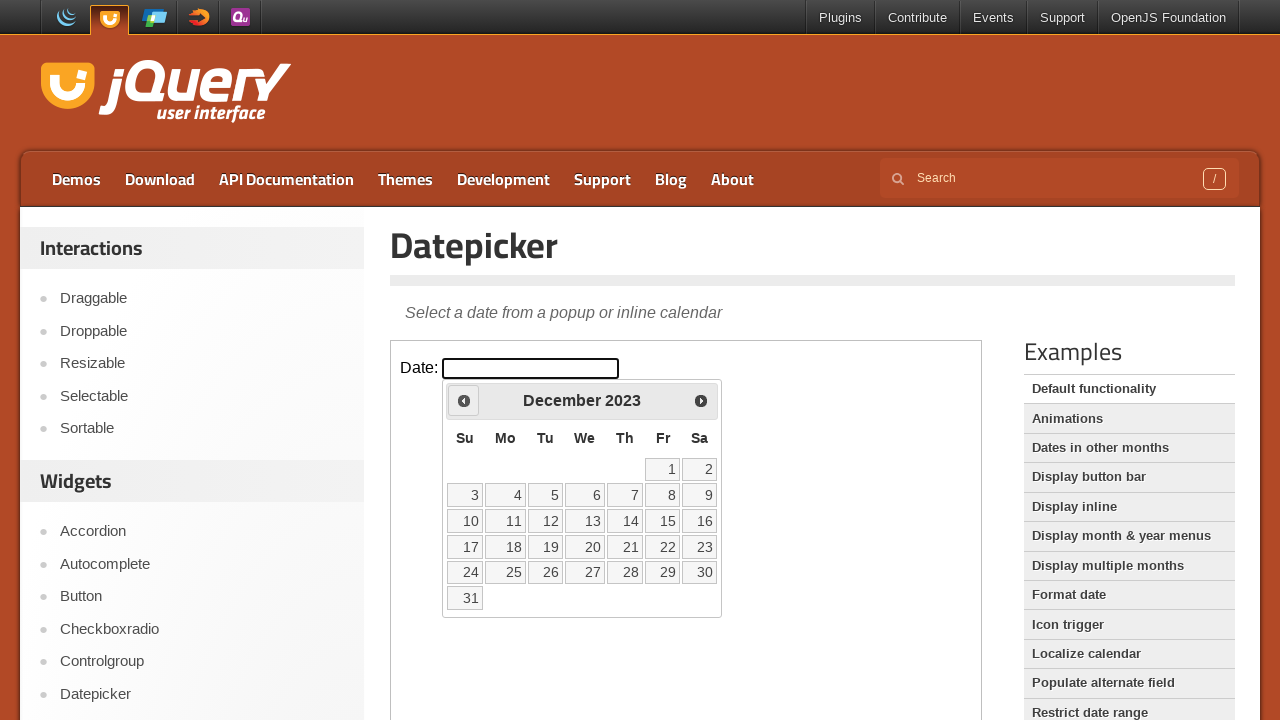

Waited 200ms for calendar update
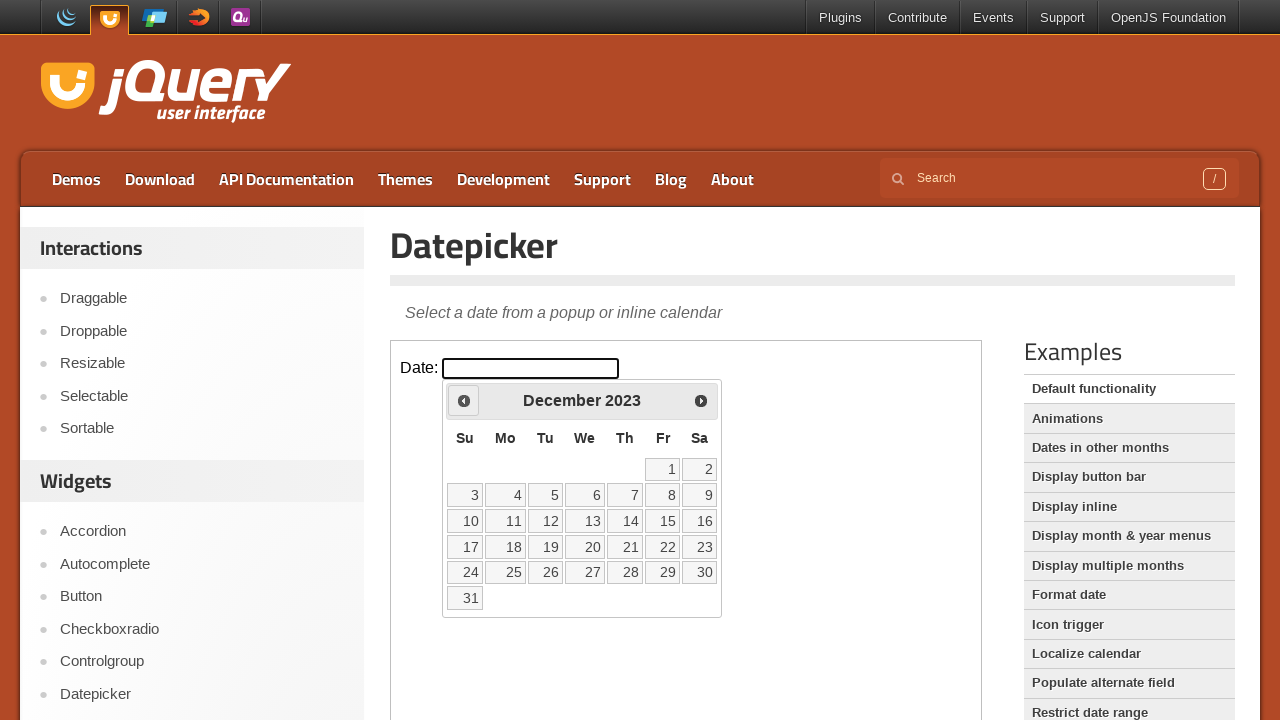

Retrieved current calendar display: December 2023
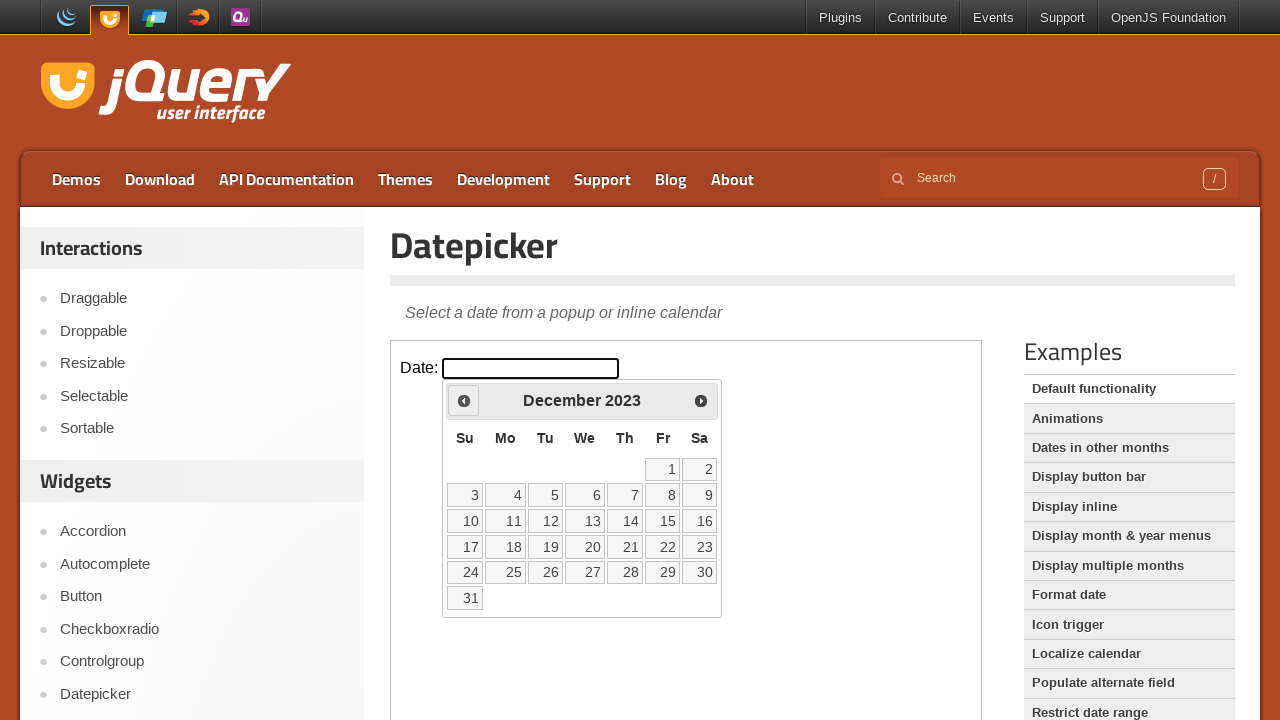

Clicked previous month button to navigate backward at (464, 400) on iframe.demo-frame >> internal:control=enter-frame >> #ui-datepicker-div >> a.ui-
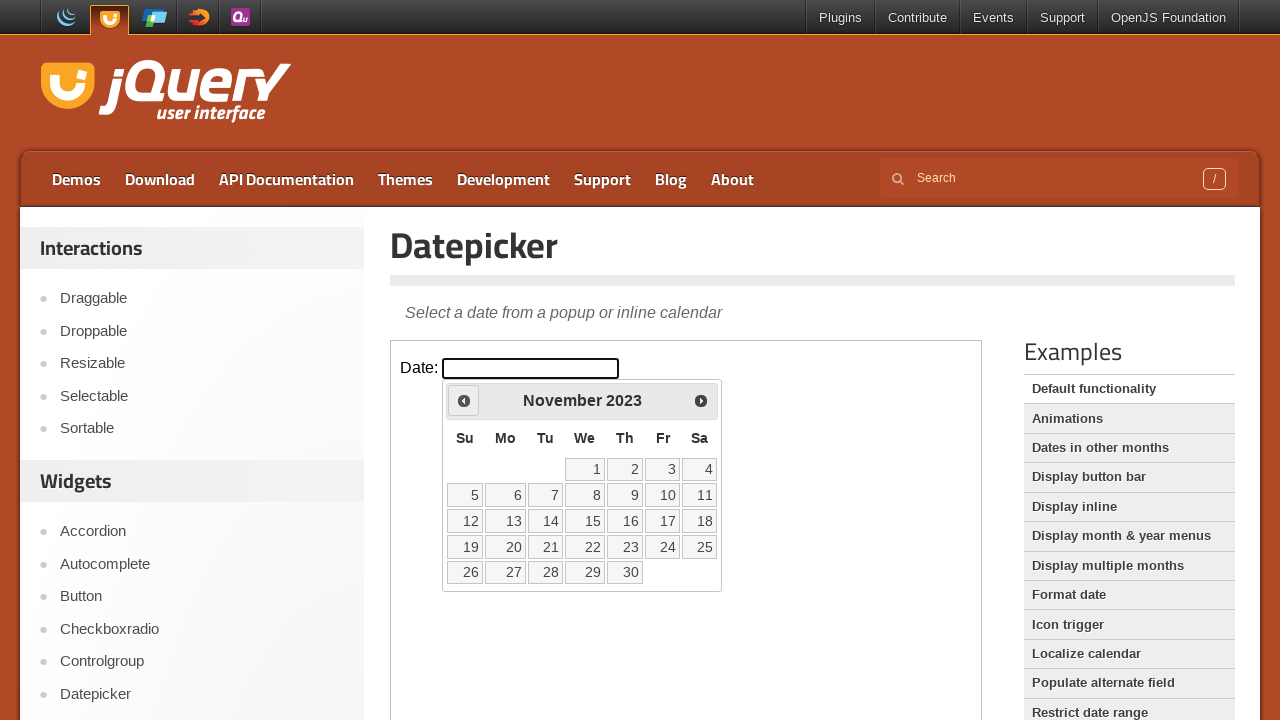

Waited 200ms for calendar update
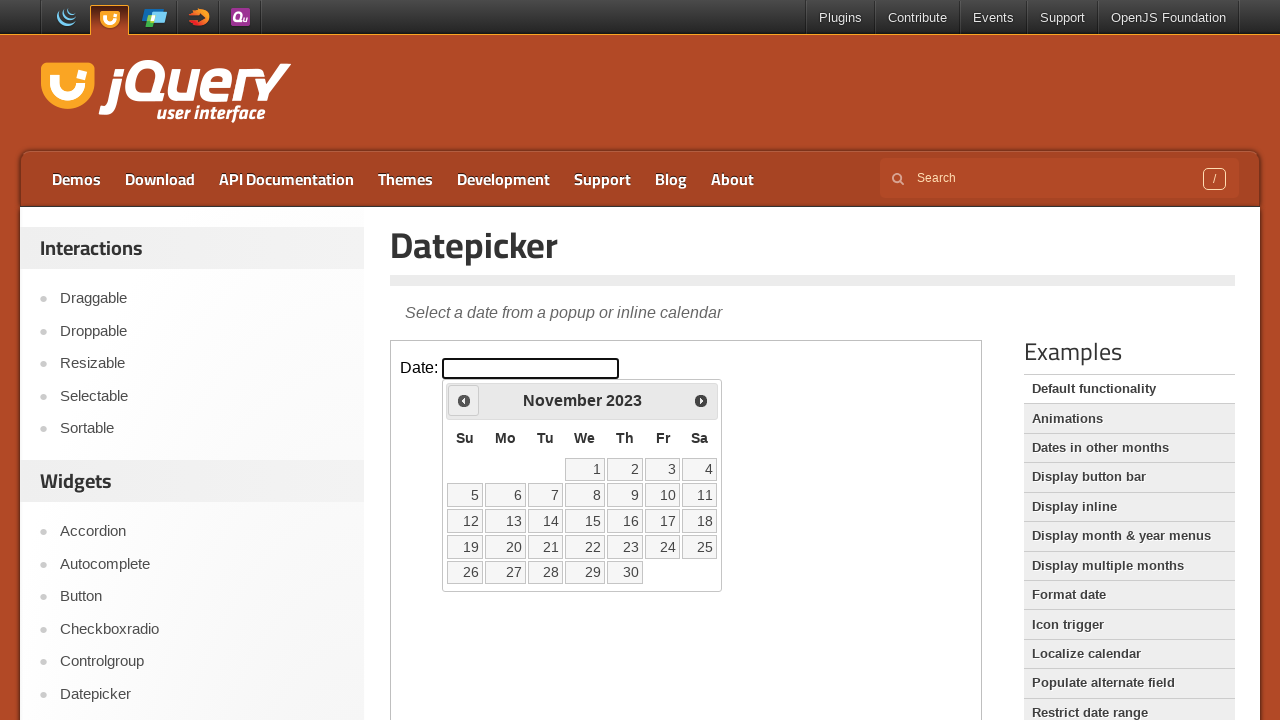

Retrieved current calendar display: November 2023
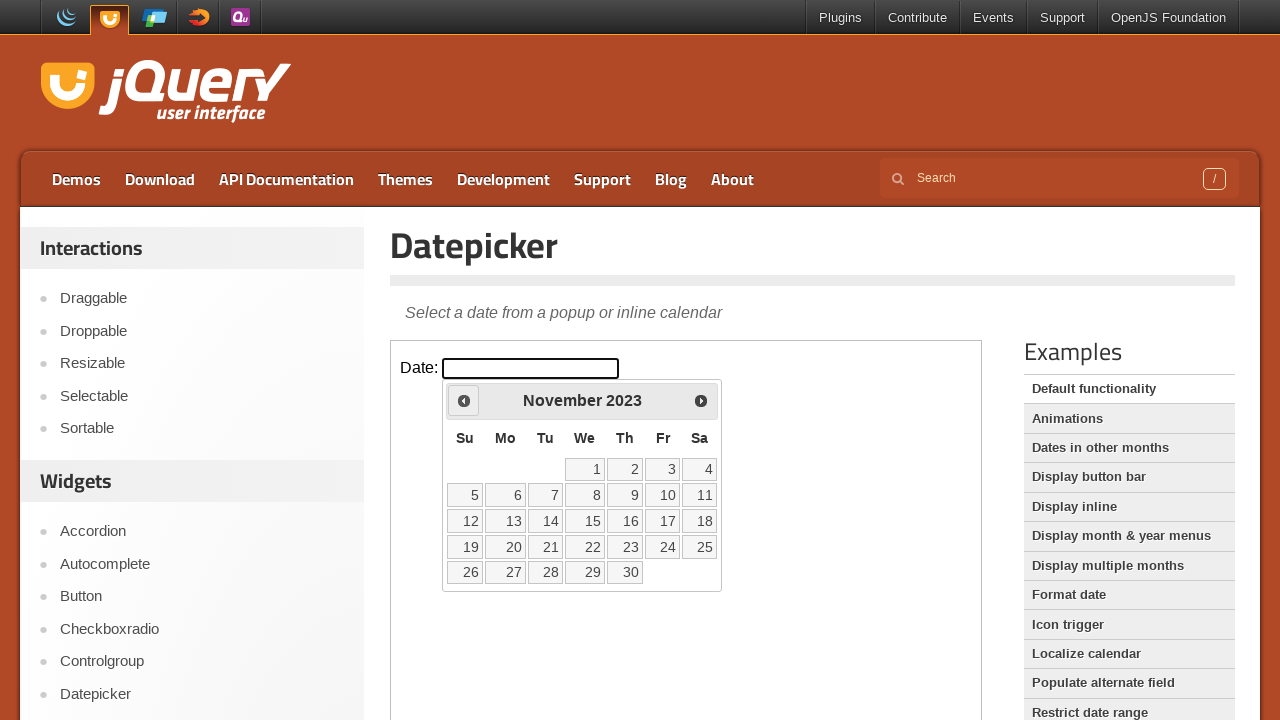

Clicked previous month button to navigate backward at (464, 400) on iframe.demo-frame >> internal:control=enter-frame >> #ui-datepicker-div >> a.ui-
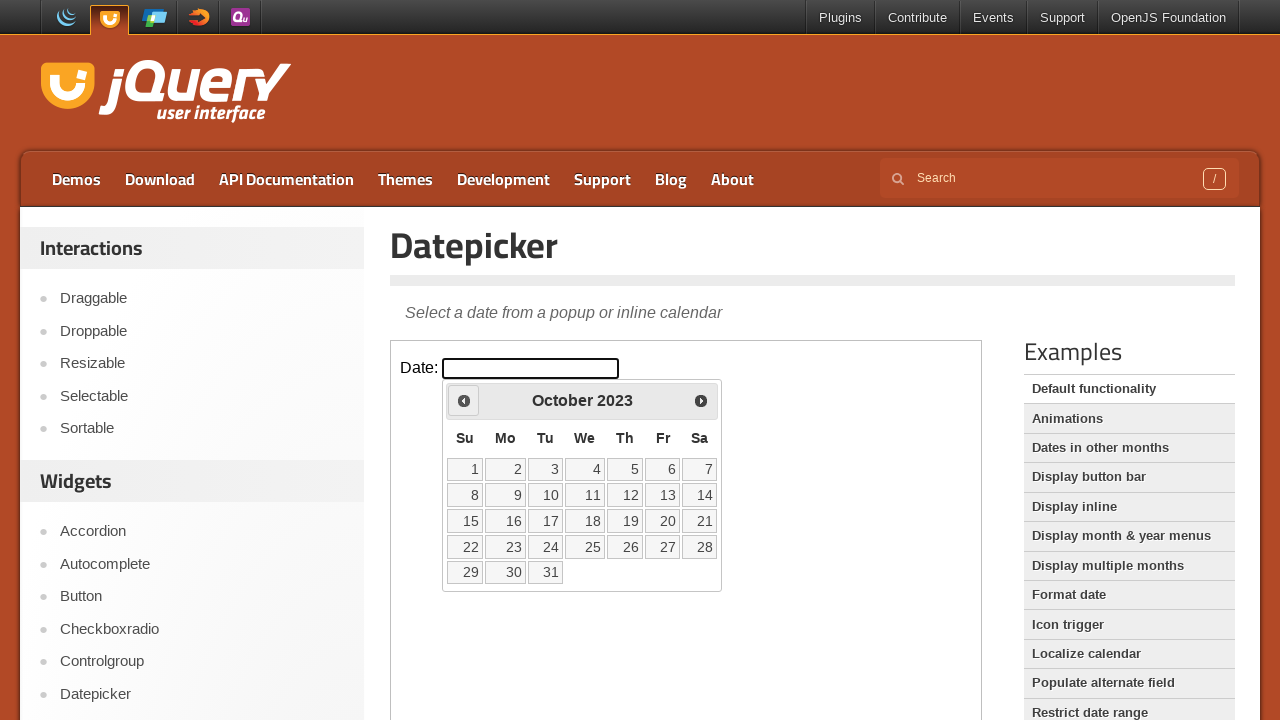

Waited 200ms for calendar update
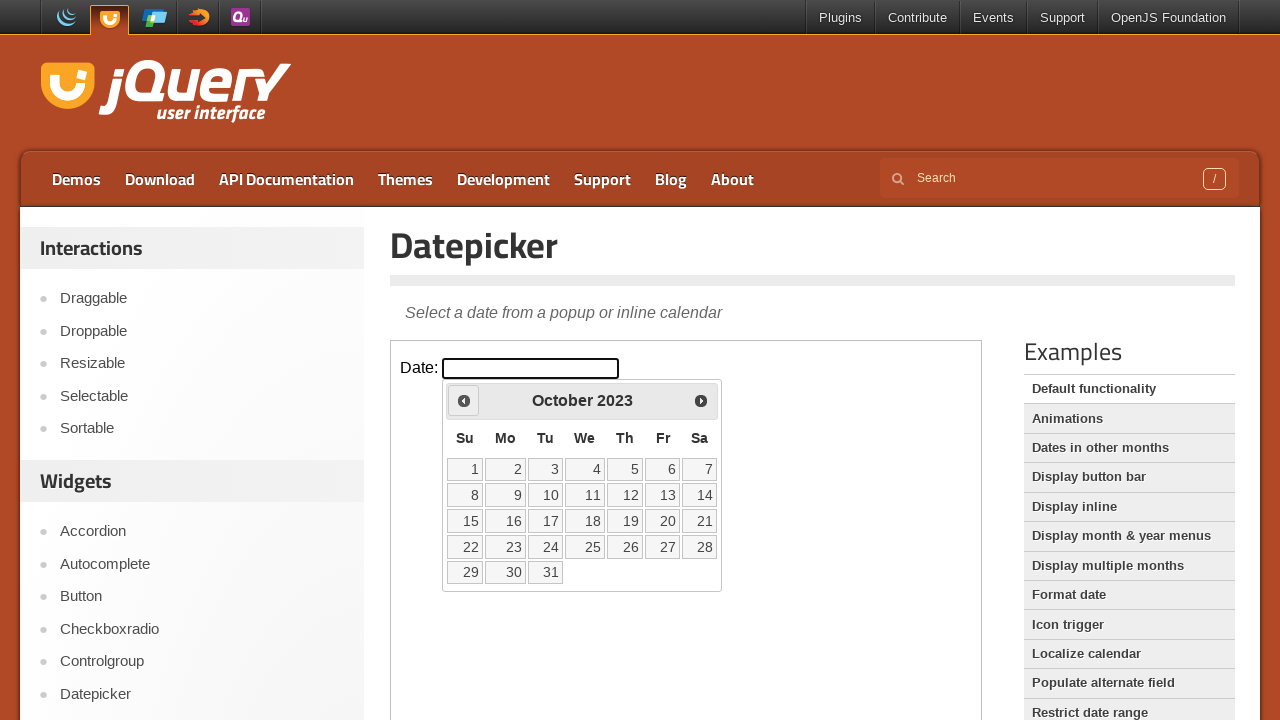

Retrieved current calendar display: October 2023
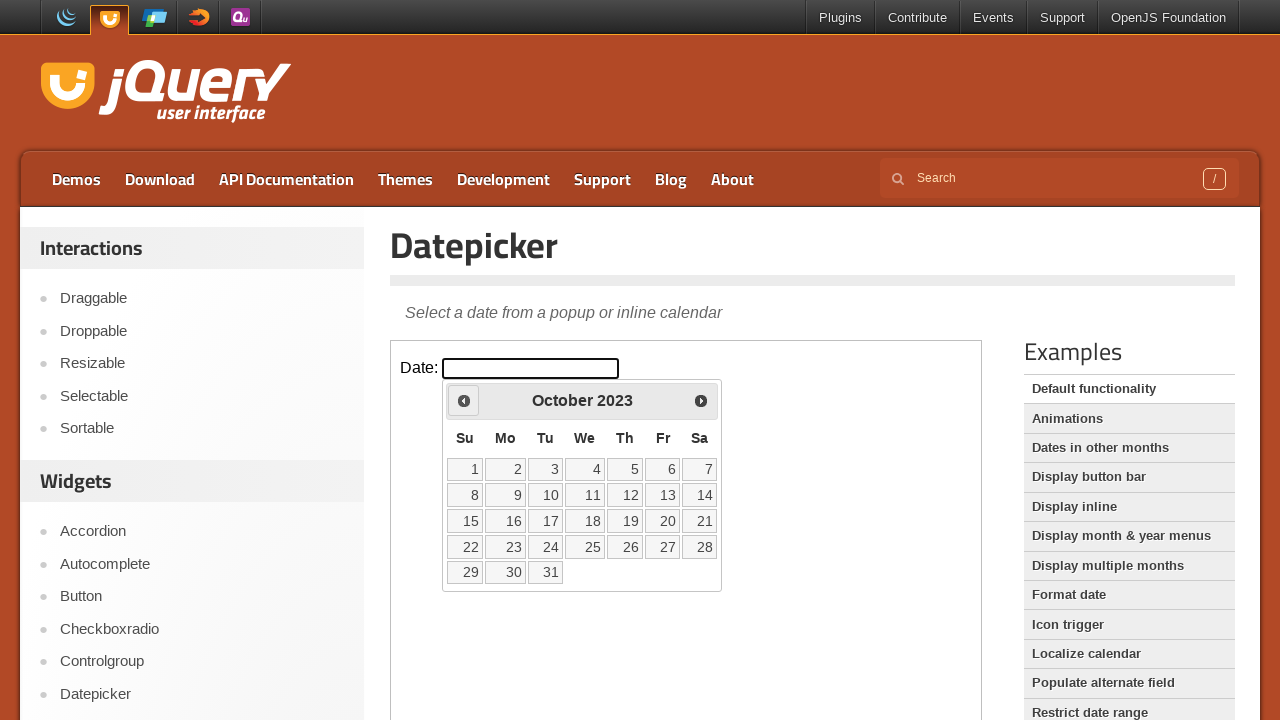

Clicked previous month button to navigate backward at (464, 400) on iframe.demo-frame >> internal:control=enter-frame >> #ui-datepicker-div >> a.ui-
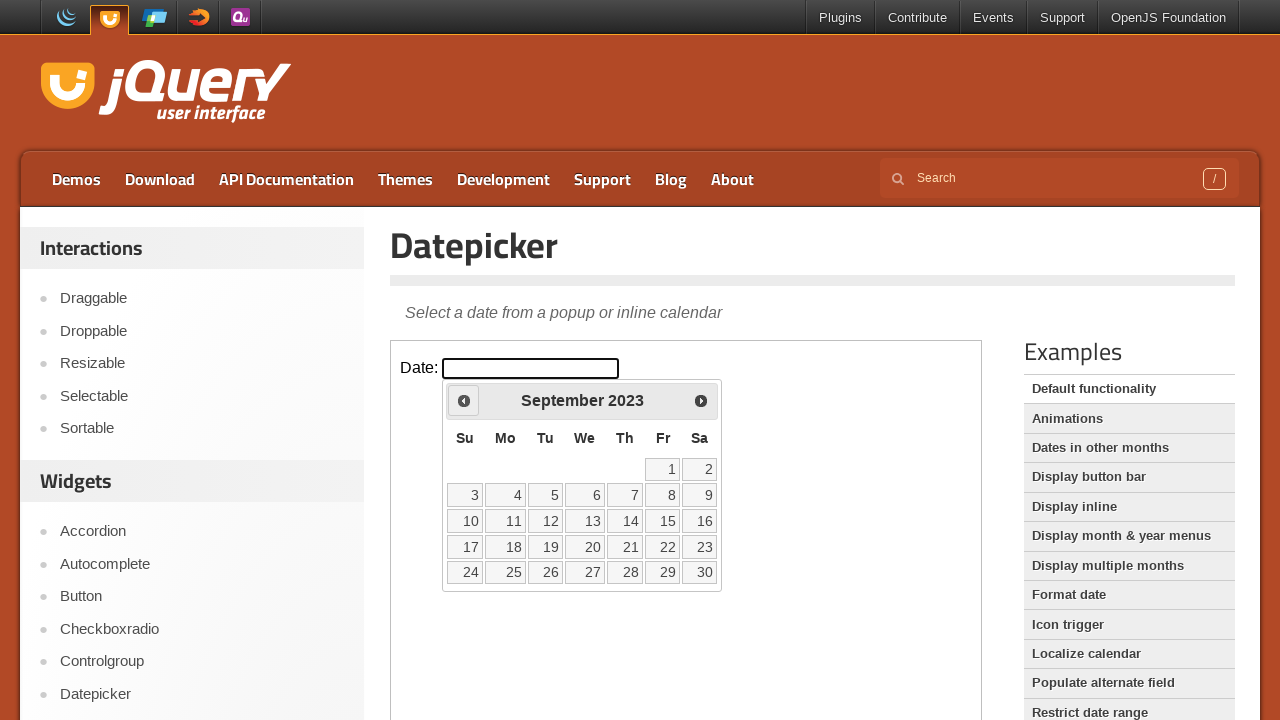

Waited 200ms for calendar update
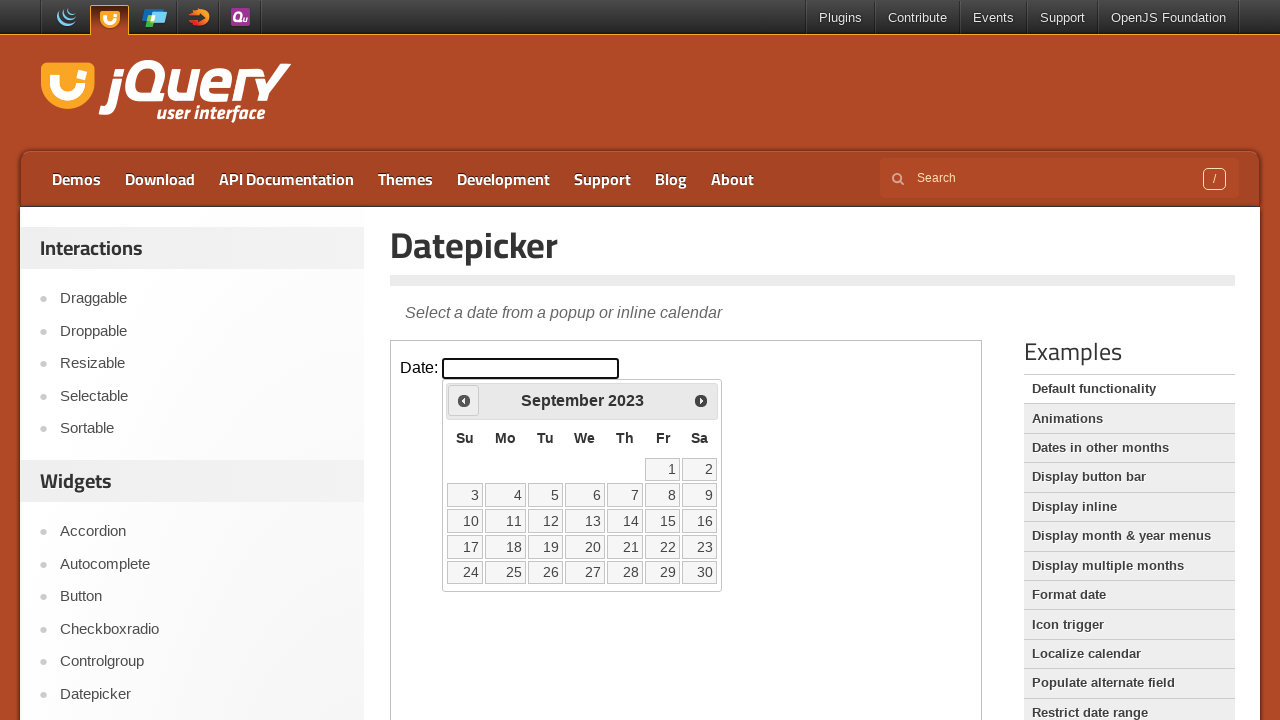

Retrieved current calendar display: September 2023
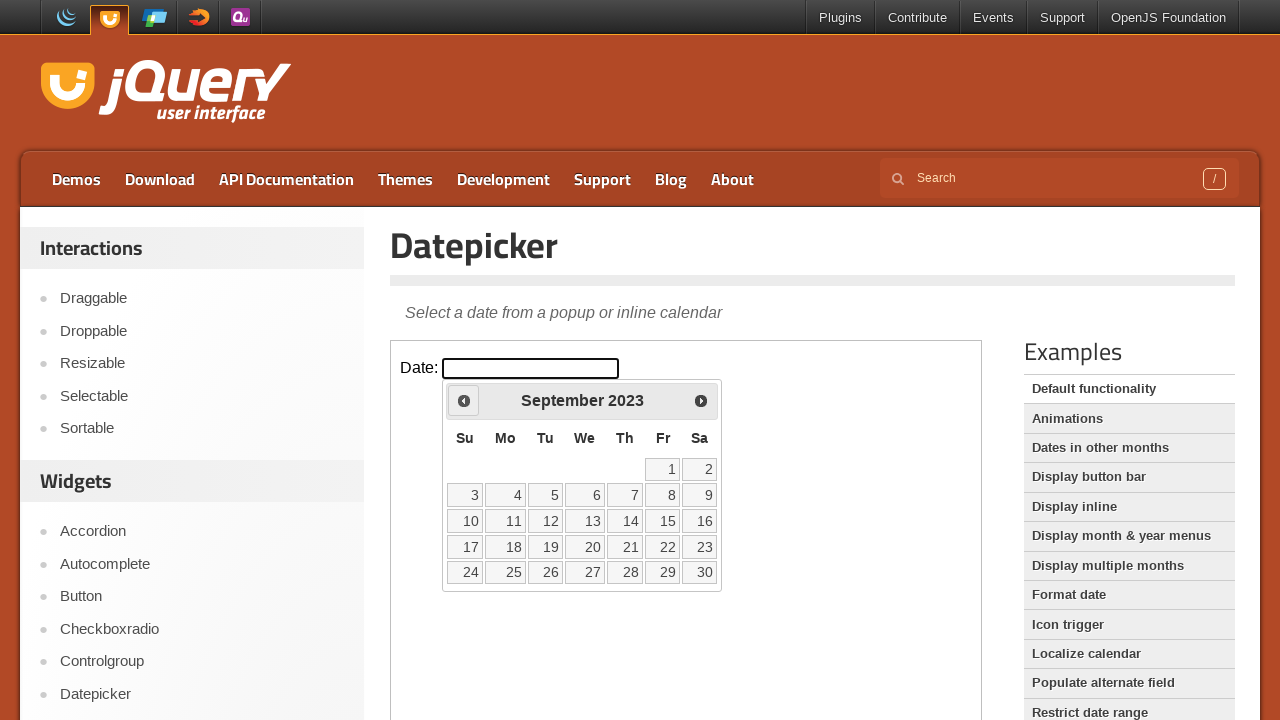

Clicked previous month button to navigate backward at (464, 400) on iframe.demo-frame >> internal:control=enter-frame >> #ui-datepicker-div >> a.ui-
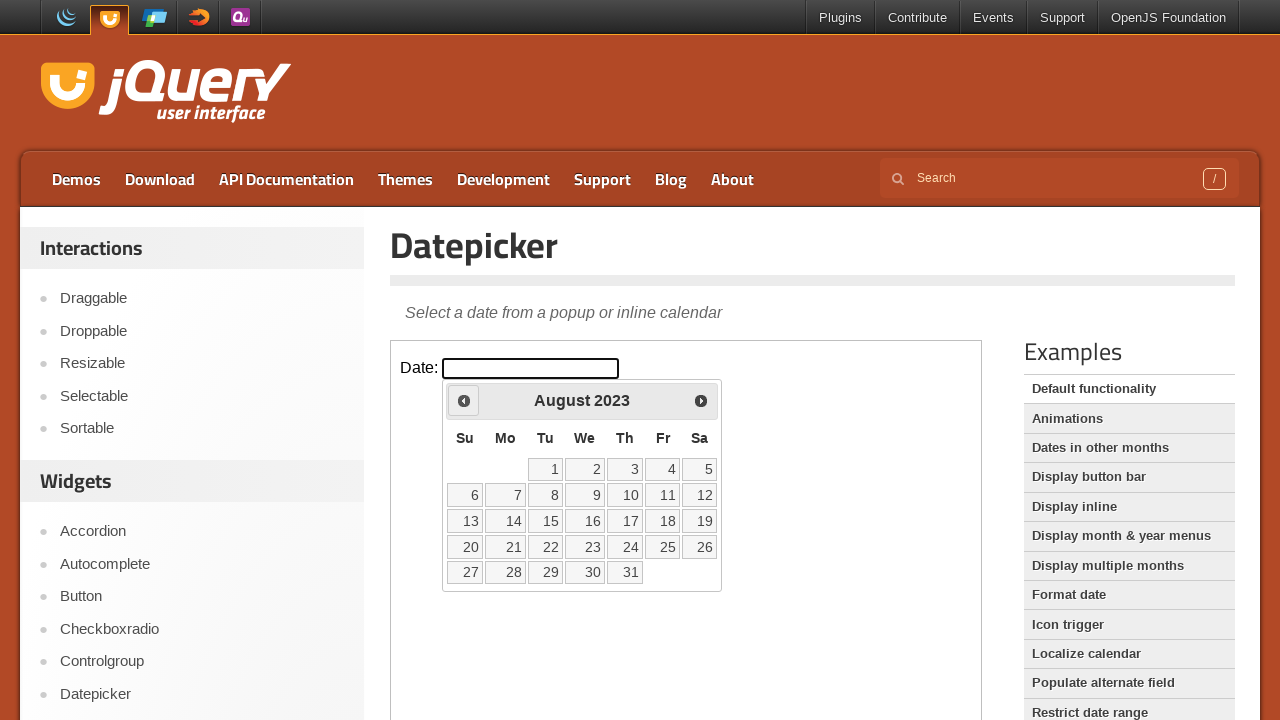

Waited 200ms for calendar update
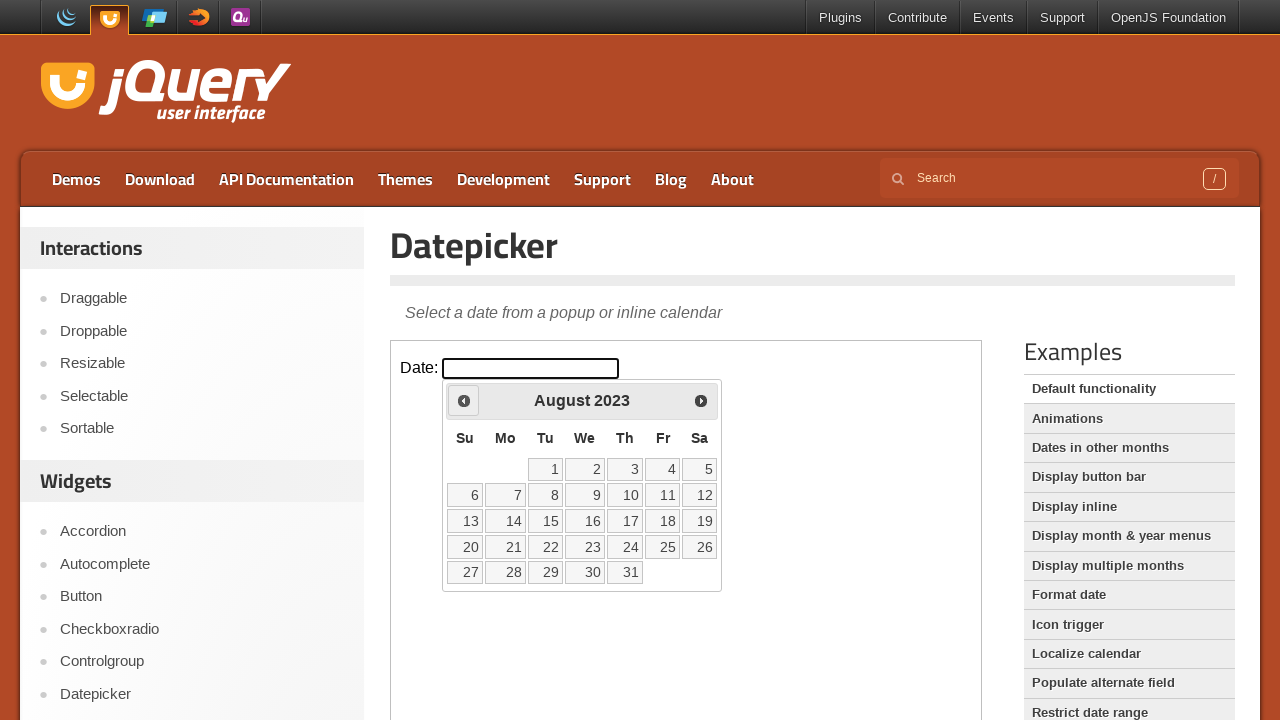

Retrieved current calendar display: August 2023
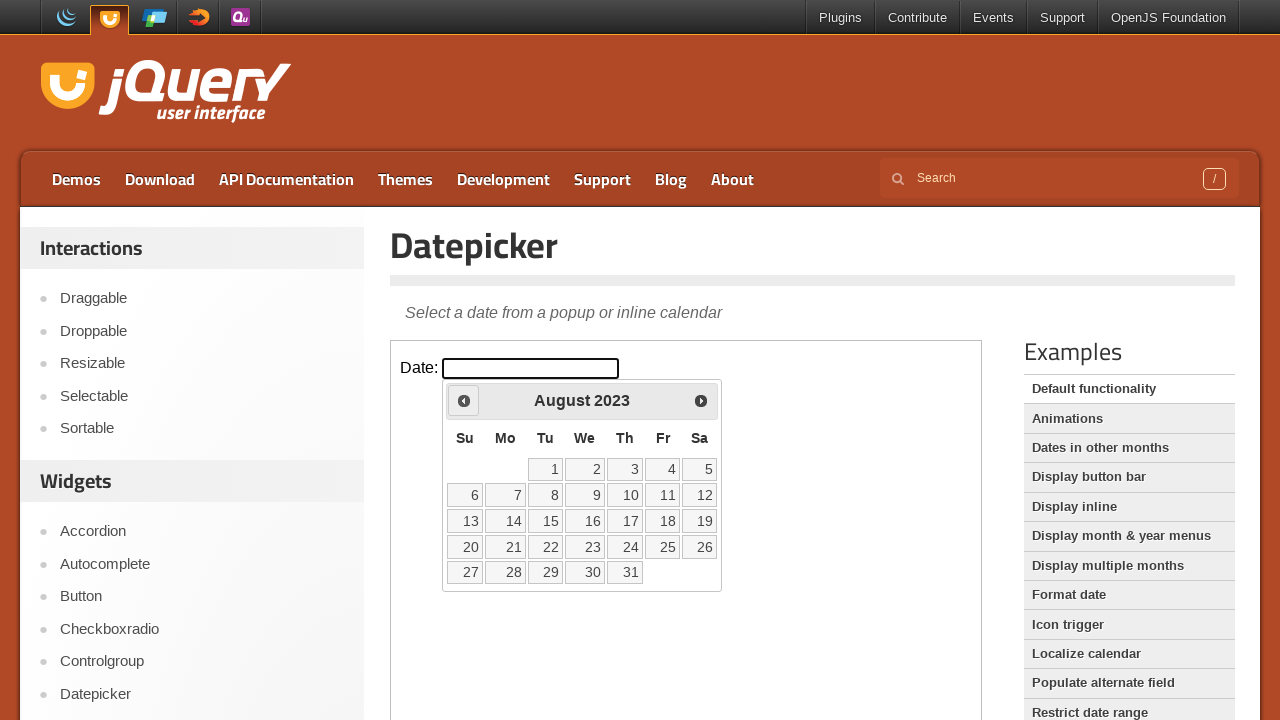

Clicked previous month button to navigate backward at (464, 400) on iframe.demo-frame >> internal:control=enter-frame >> #ui-datepicker-div >> a.ui-
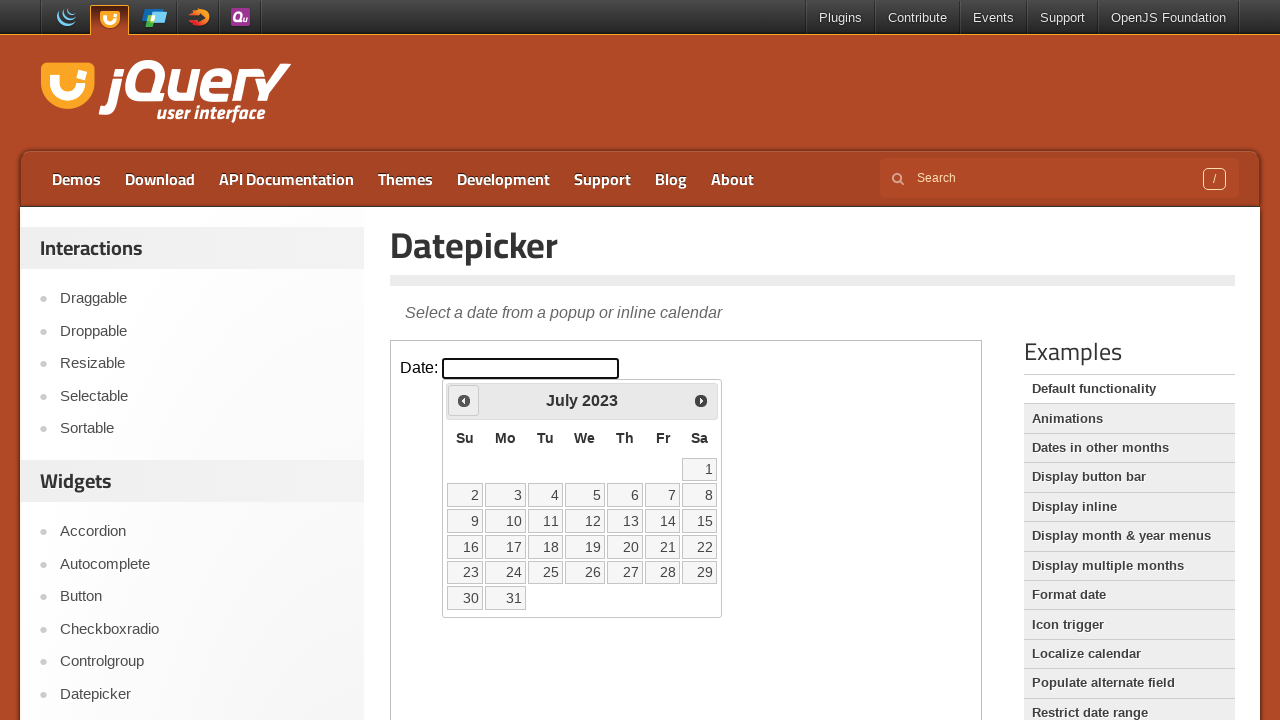

Waited 200ms for calendar update
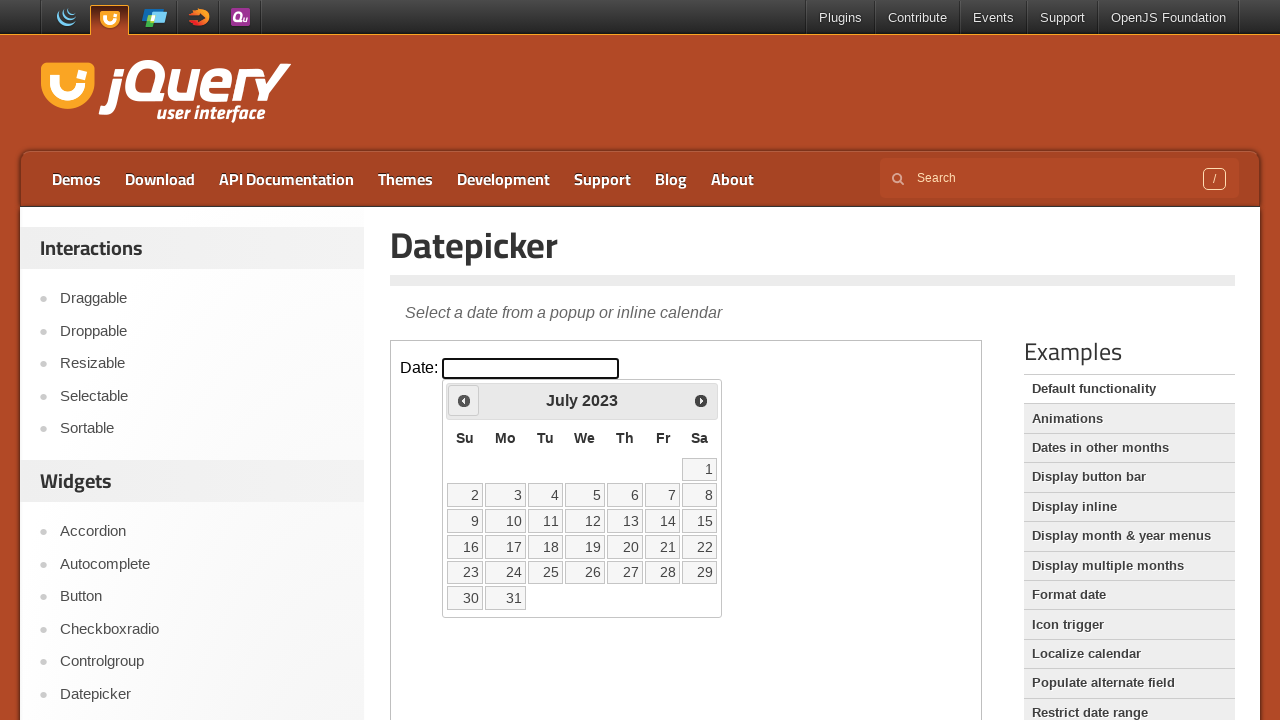

Retrieved current calendar display: July 2023
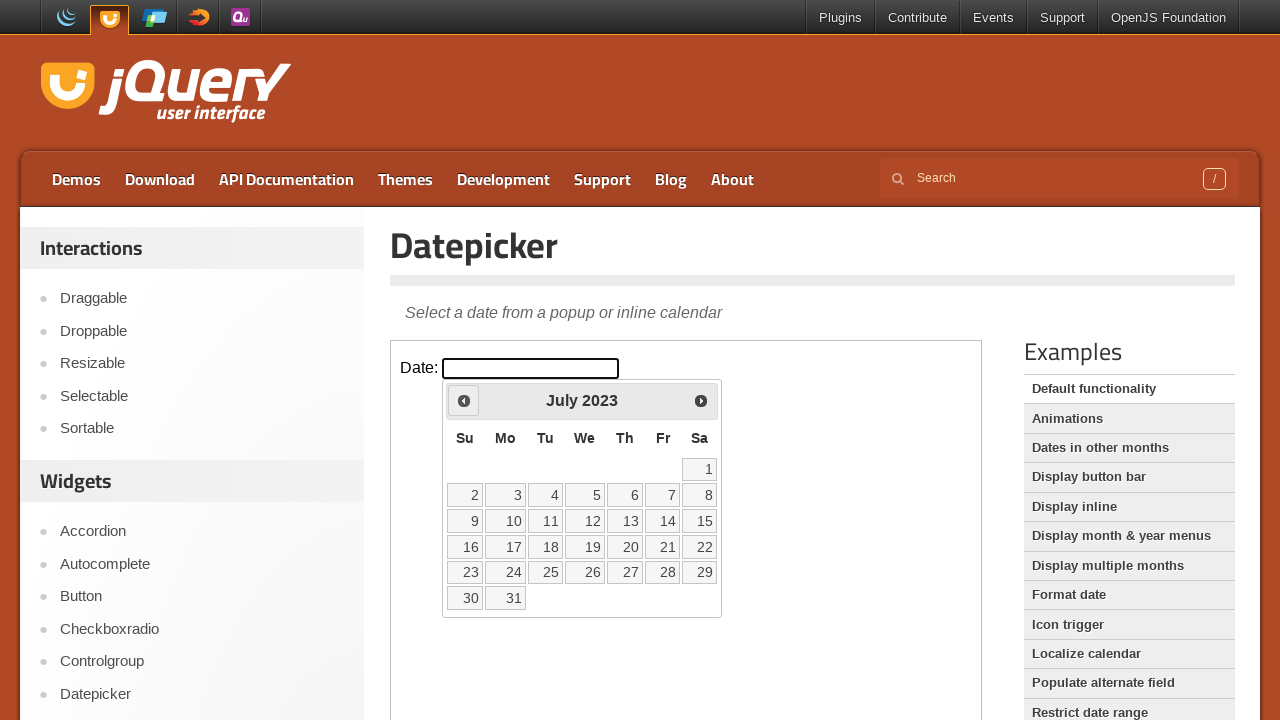

Clicked previous month button to navigate backward at (464, 400) on iframe.demo-frame >> internal:control=enter-frame >> #ui-datepicker-div >> a.ui-
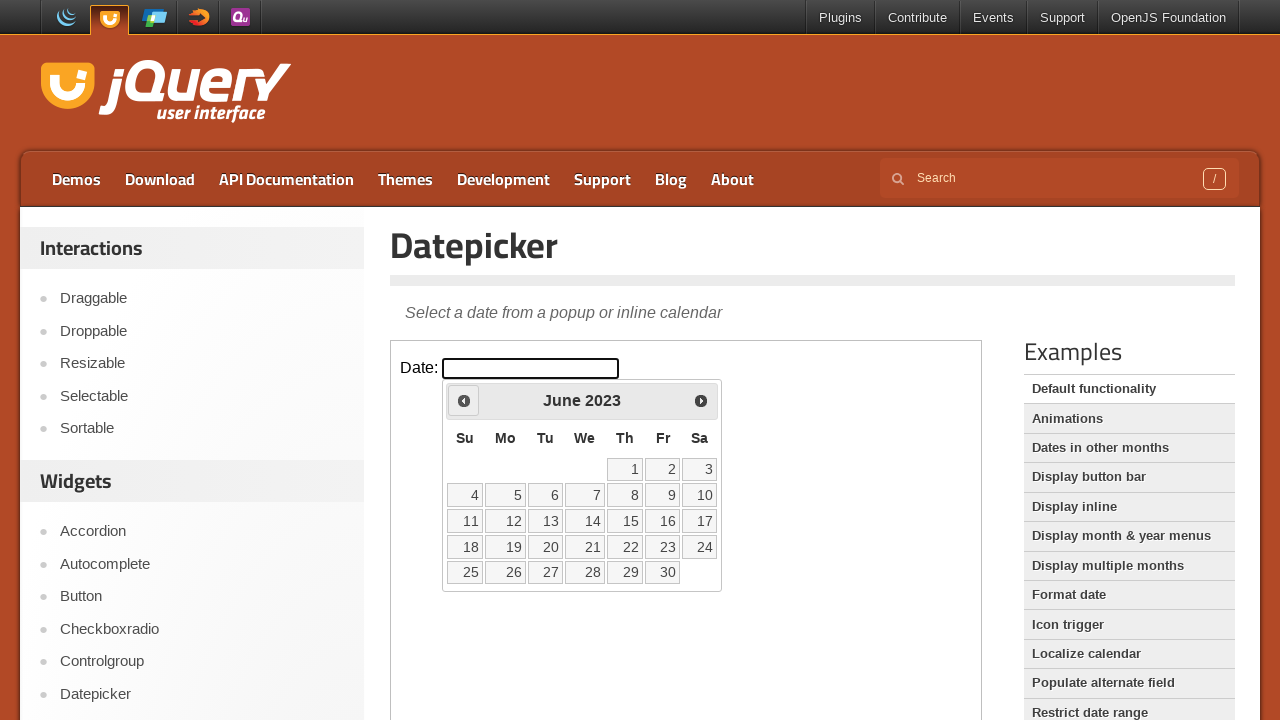

Waited 200ms for calendar update
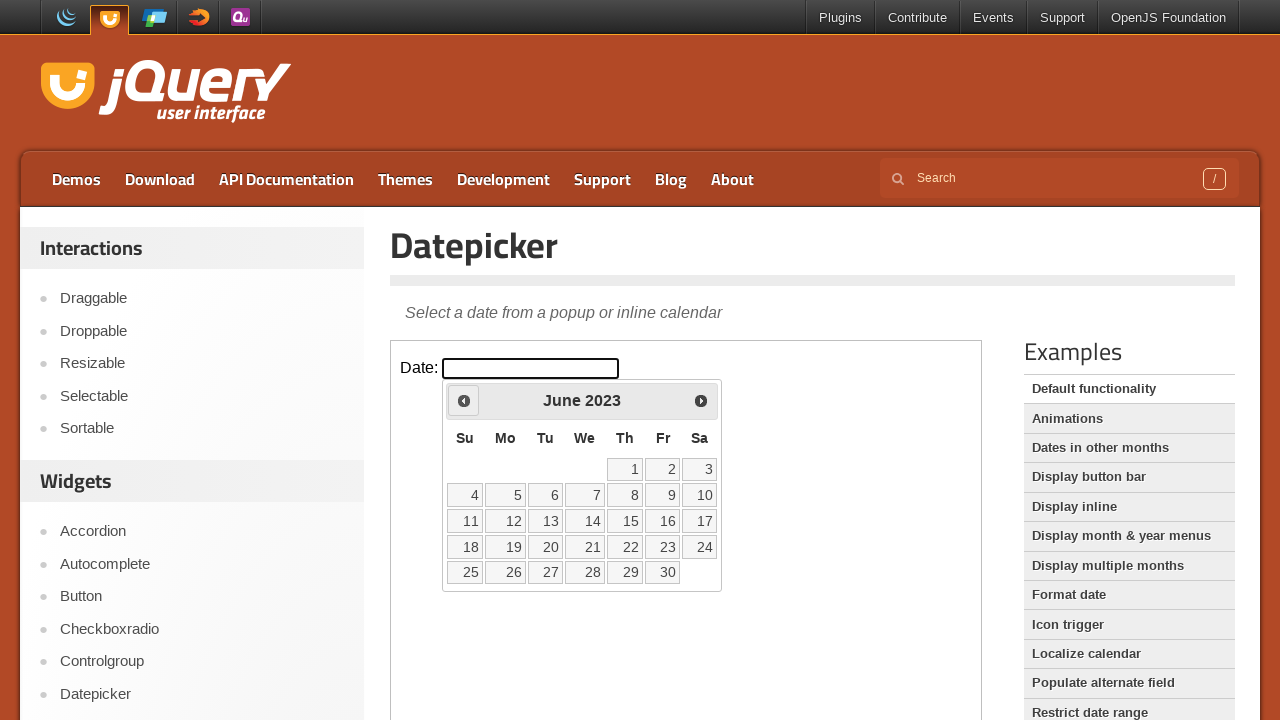

Retrieved current calendar display: June 2023
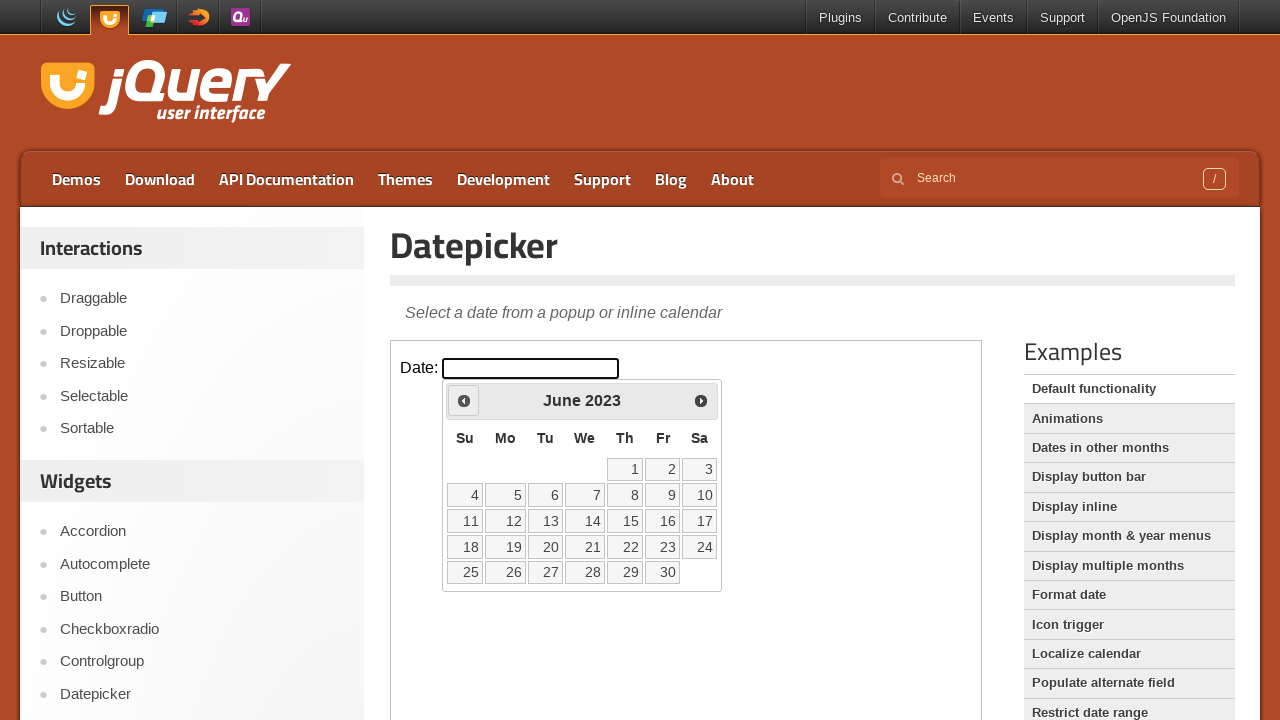

Clicked previous month button to navigate backward at (464, 400) on iframe.demo-frame >> internal:control=enter-frame >> #ui-datepicker-div >> a.ui-
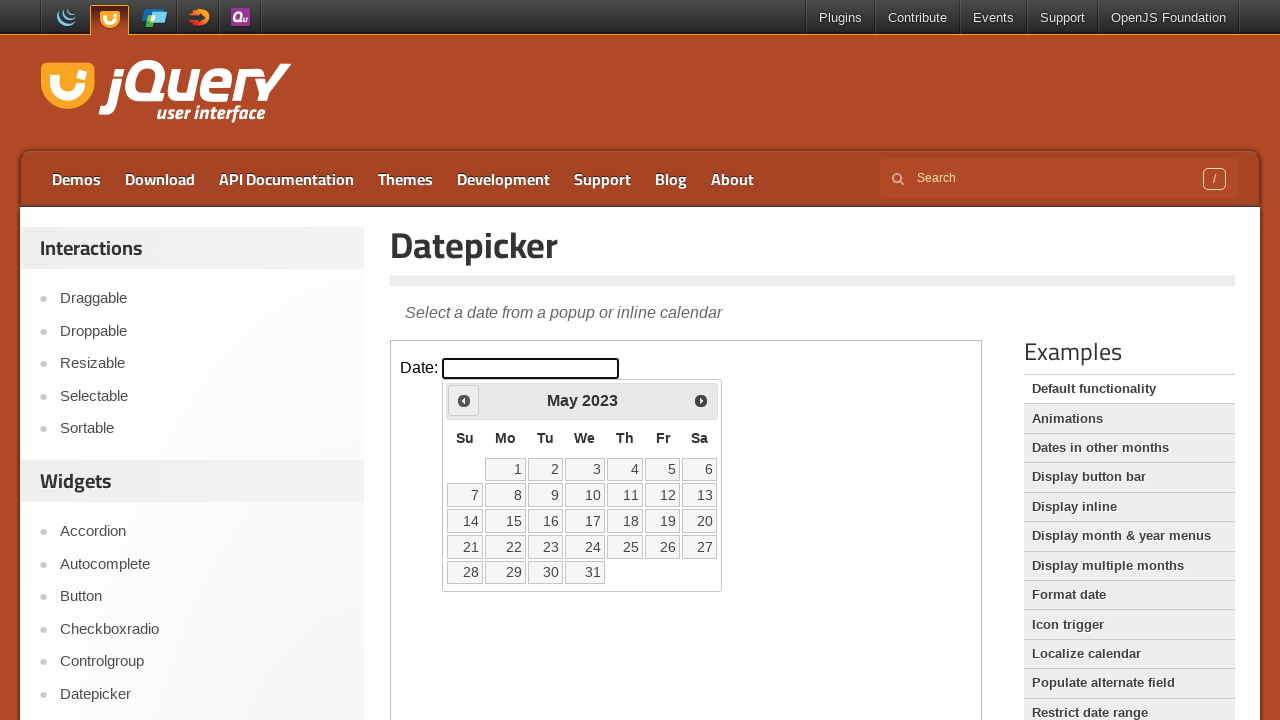

Waited 200ms for calendar update
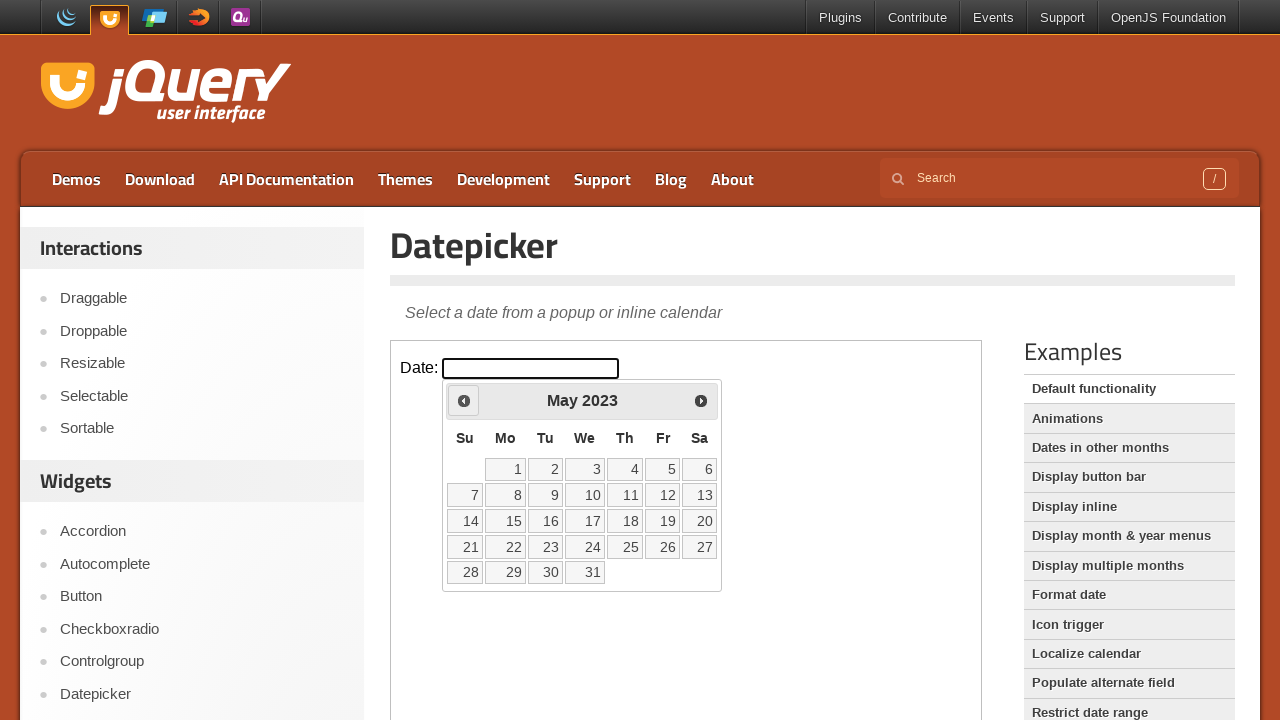

Retrieved current calendar display: May 2023
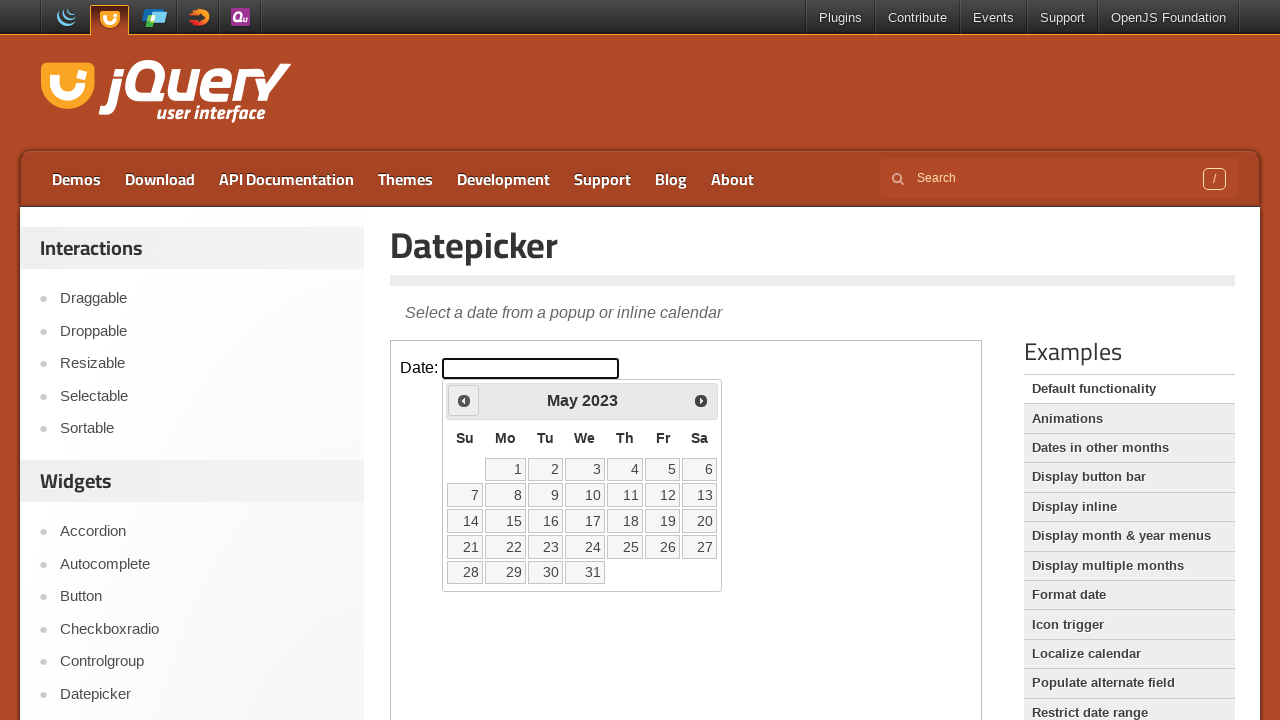

Clicked previous month button to navigate backward at (464, 400) on iframe.demo-frame >> internal:control=enter-frame >> #ui-datepicker-div >> a.ui-
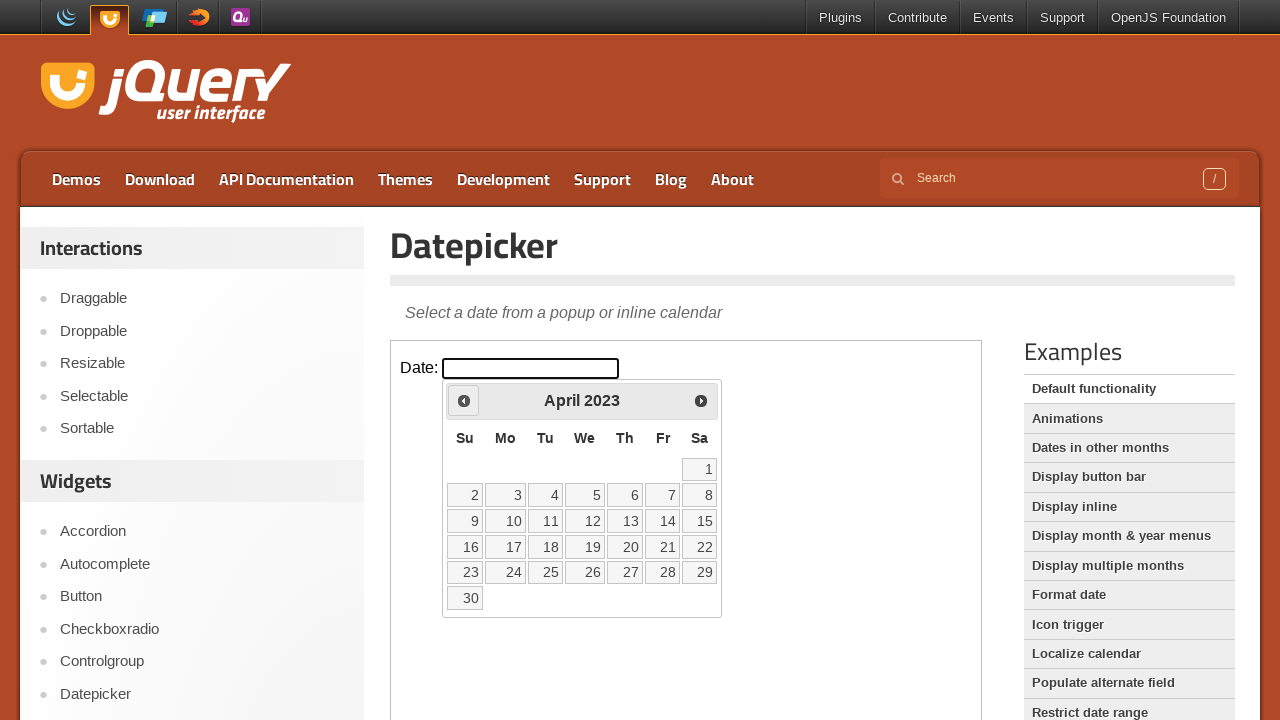

Waited 200ms for calendar update
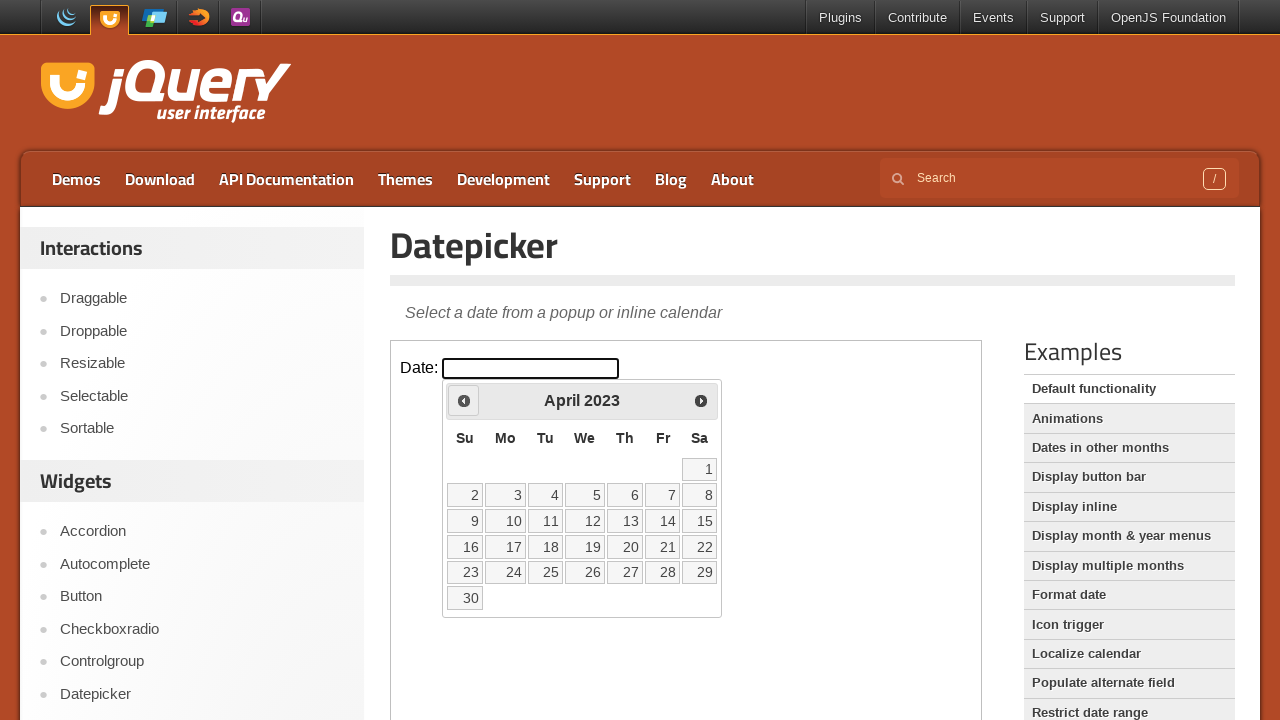

Retrieved current calendar display: April 2023
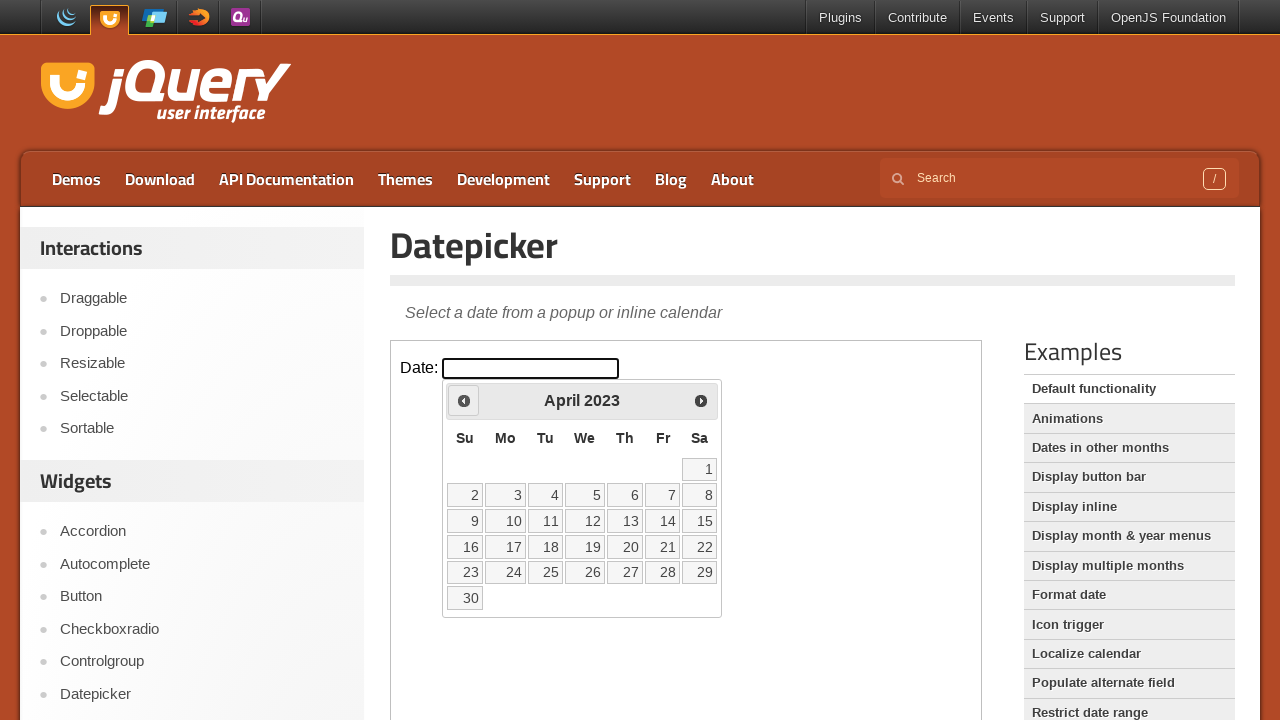

Clicked previous month button to navigate backward at (464, 400) on iframe.demo-frame >> internal:control=enter-frame >> #ui-datepicker-div >> a.ui-
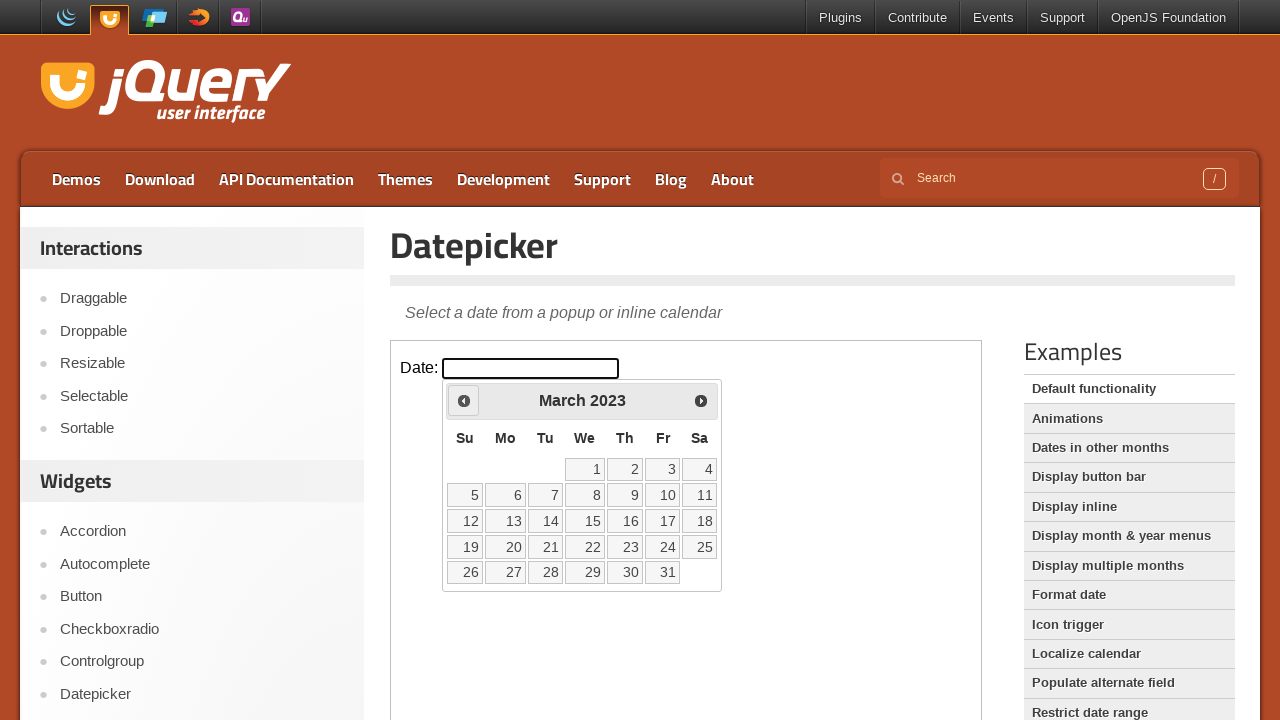

Waited 200ms for calendar update
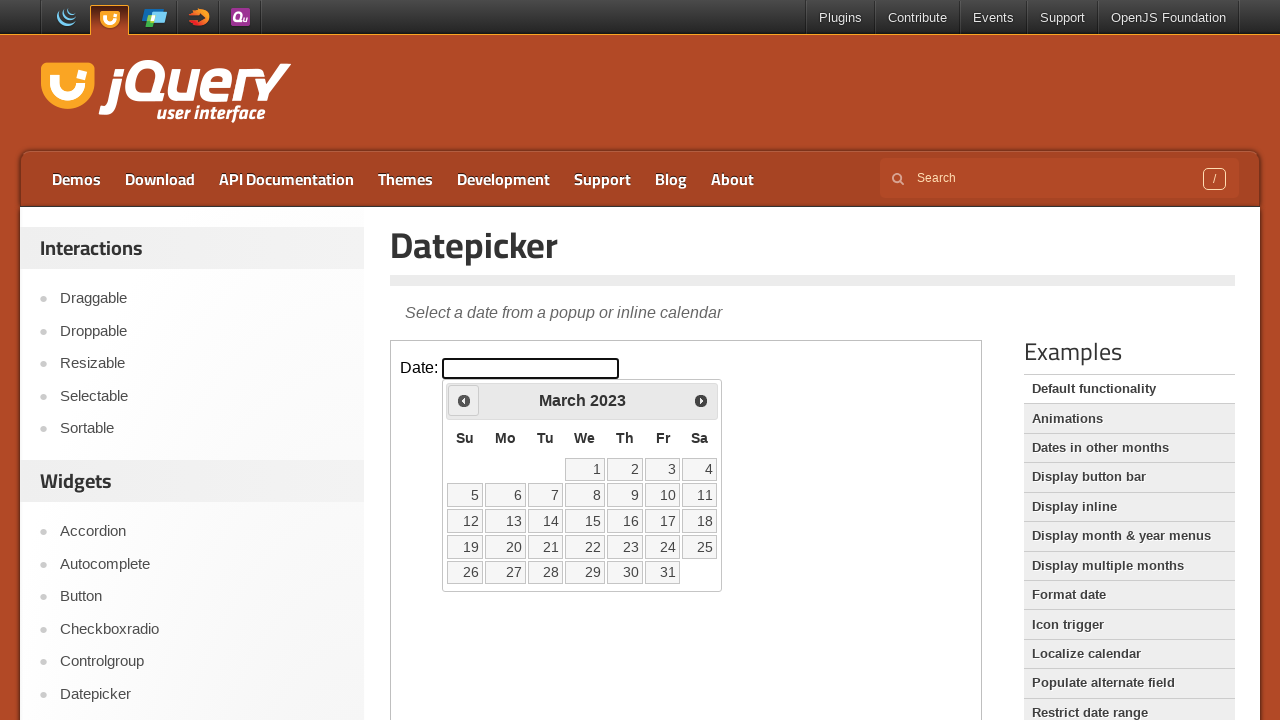

Retrieved current calendar display: March 2023
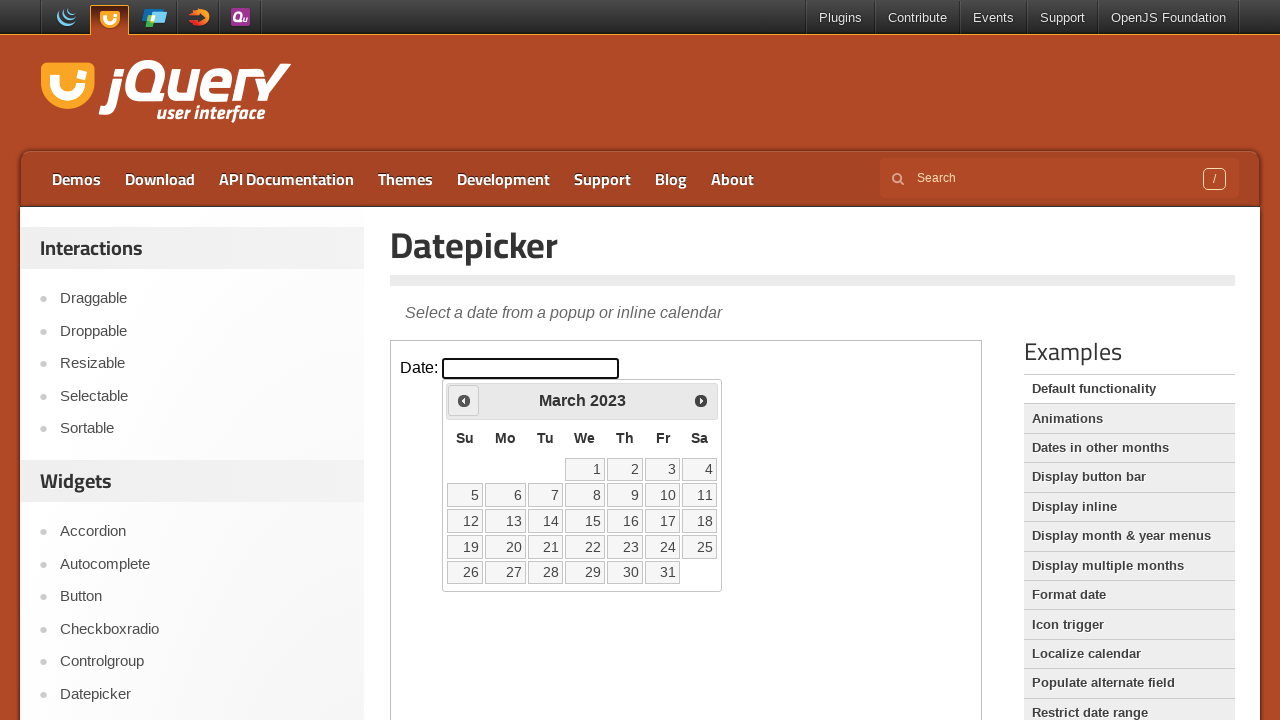

Clicked previous month button to navigate backward at (464, 400) on iframe.demo-frame >> internal:control=enter-frame >> #ui-datepicker-div >> a.ui-
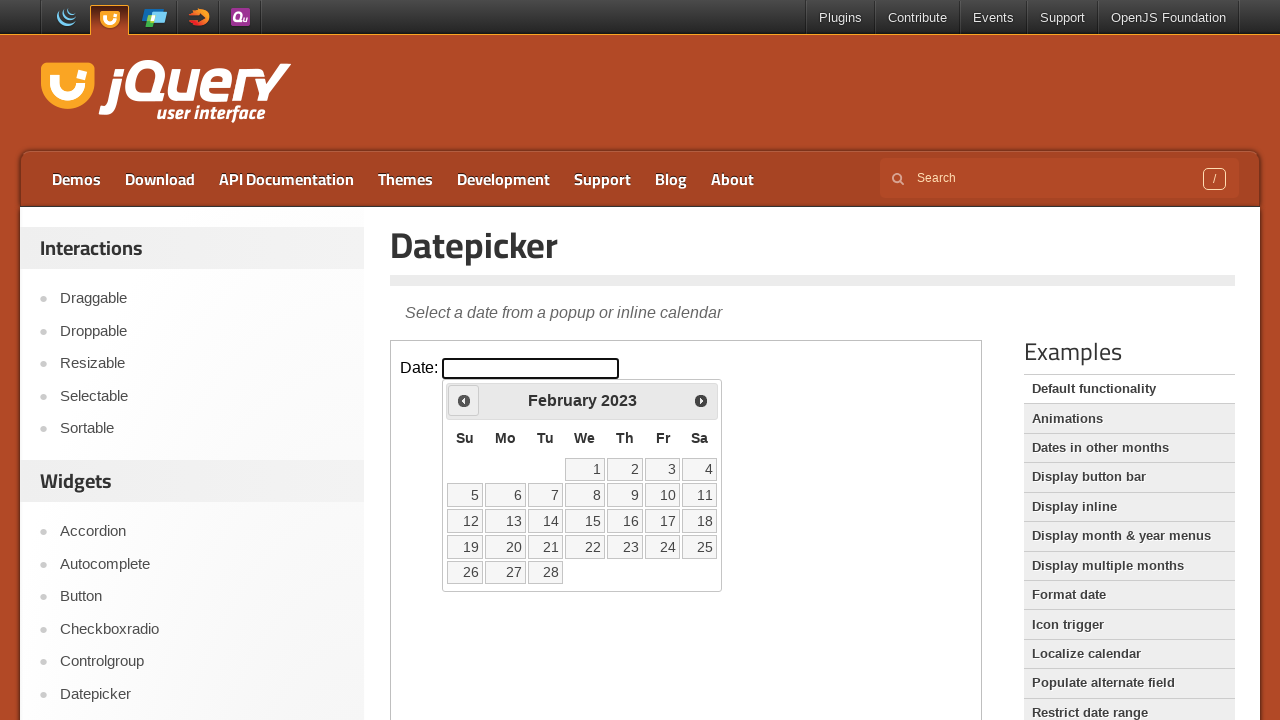

Waited 200ms for calendar update
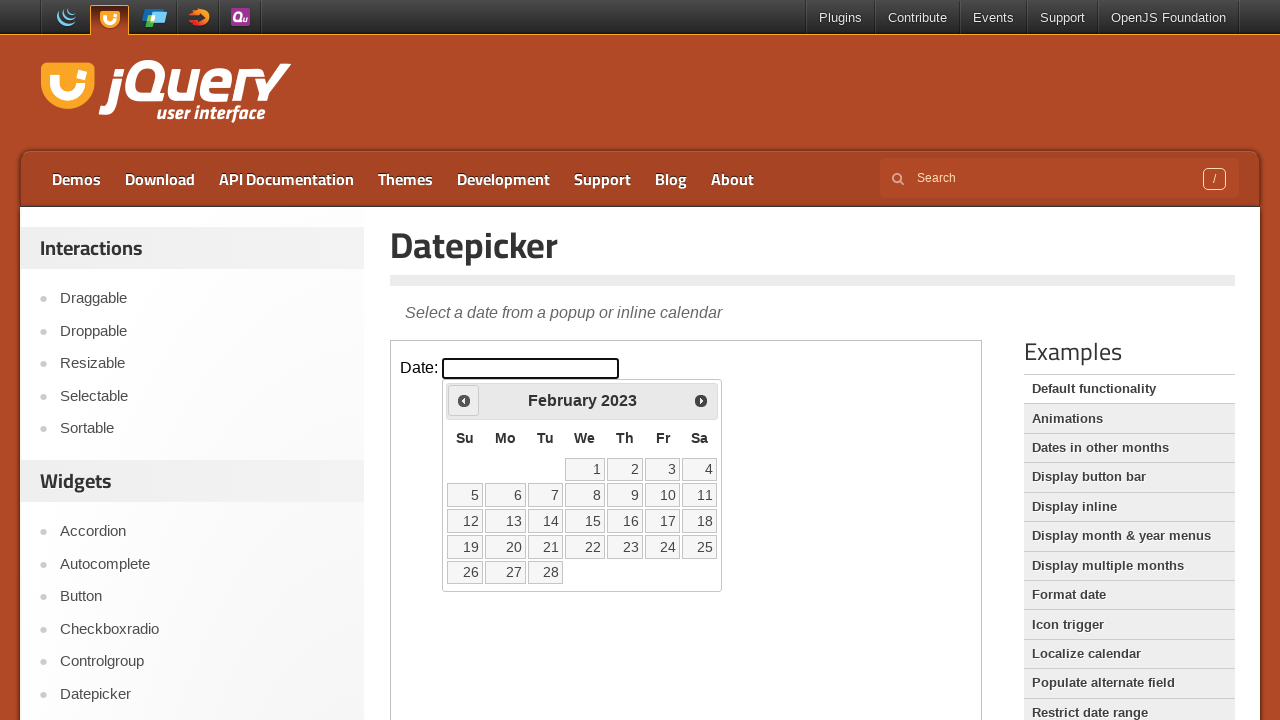

Retrieved current calendar display: February 2023
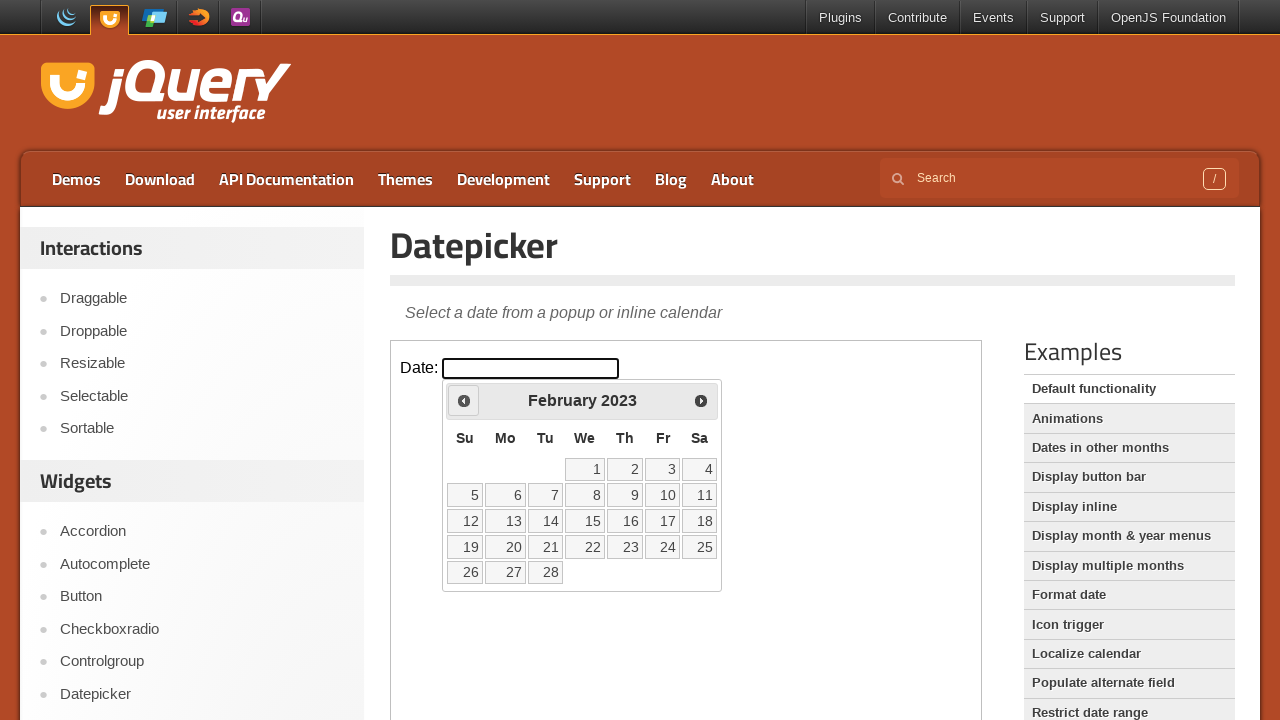

Clicked previous month button to navigate backward at (464, 400) on iframe.demo-frame >> internal:control=enter-frame >> #ui-datepicker-div >> a.ui-
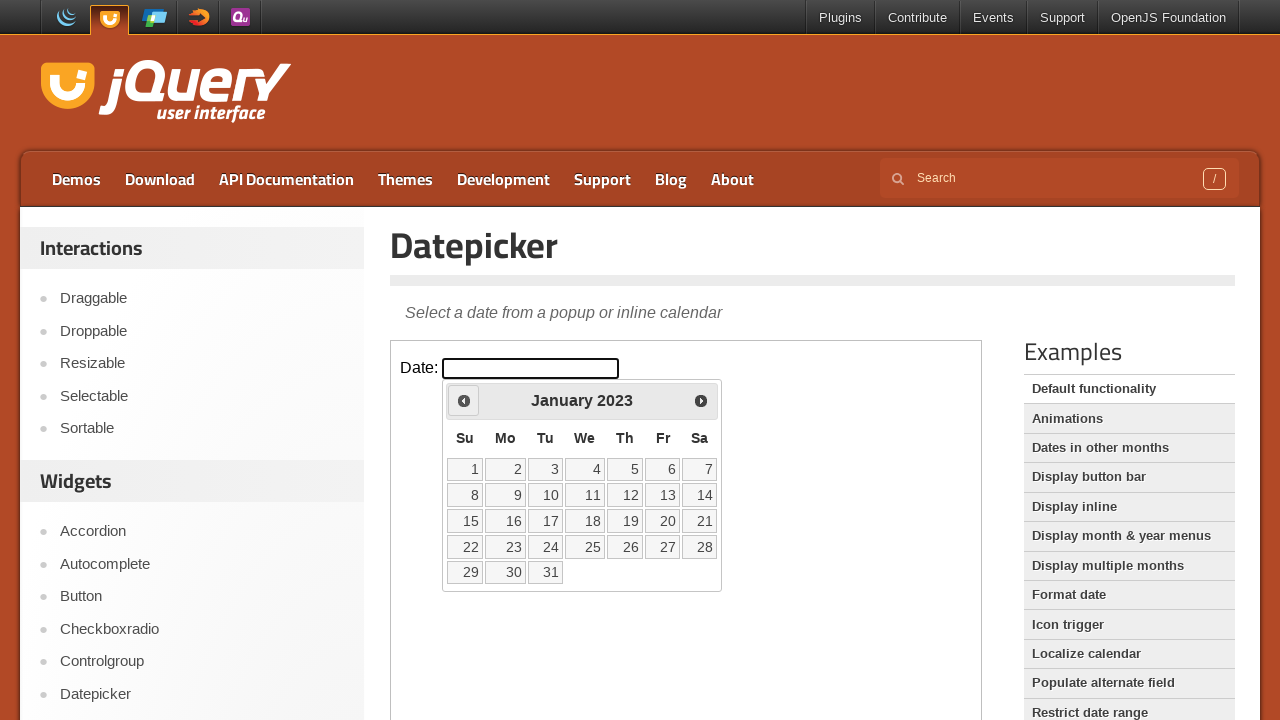

Waited 200ms for calendar update
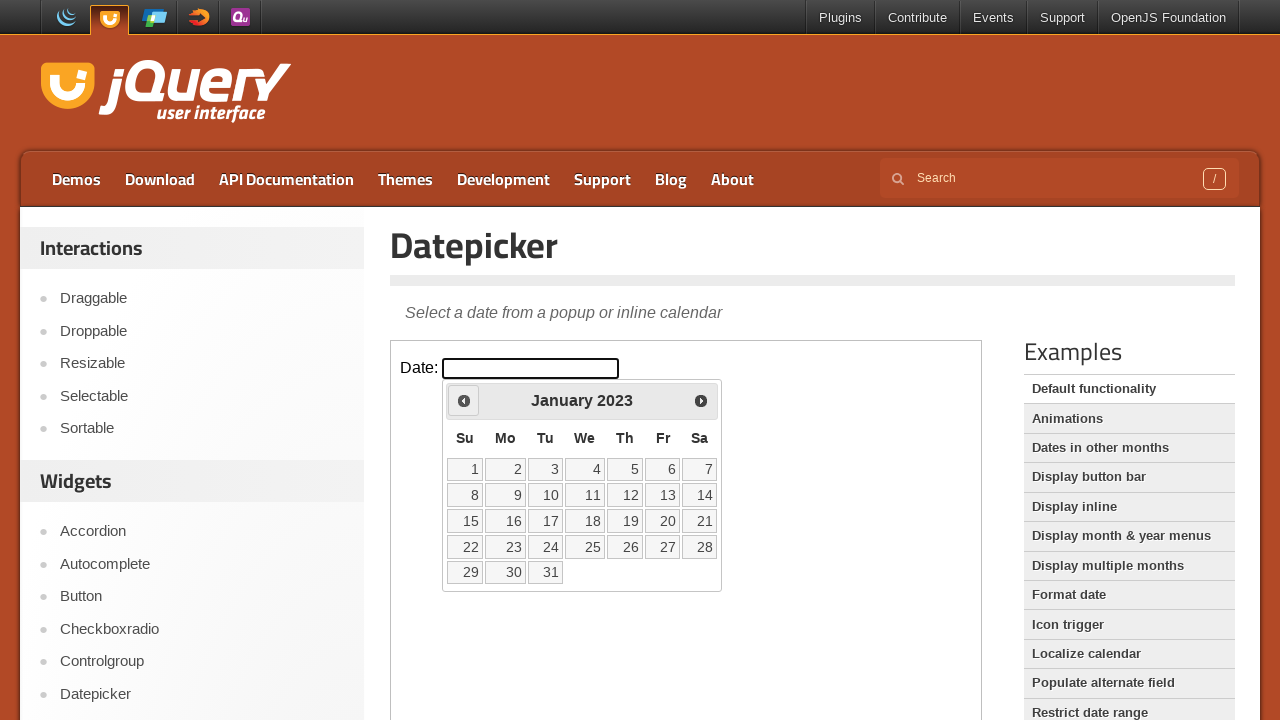

Retrieved current calendar display: January 2023
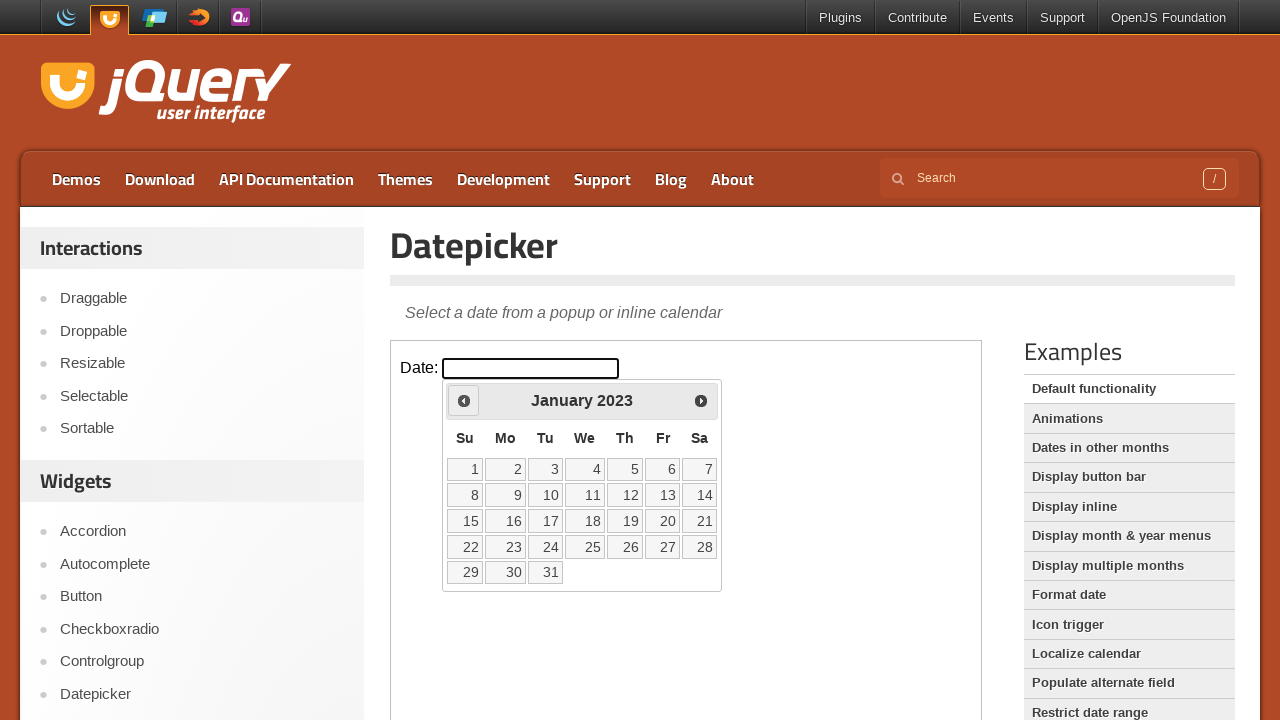

Clicked previous month button to navigate backward at (464, 400) on iframe.demo-frame >> internal:control=enter-frame >> #ui-datepicker-div >> a.ui-
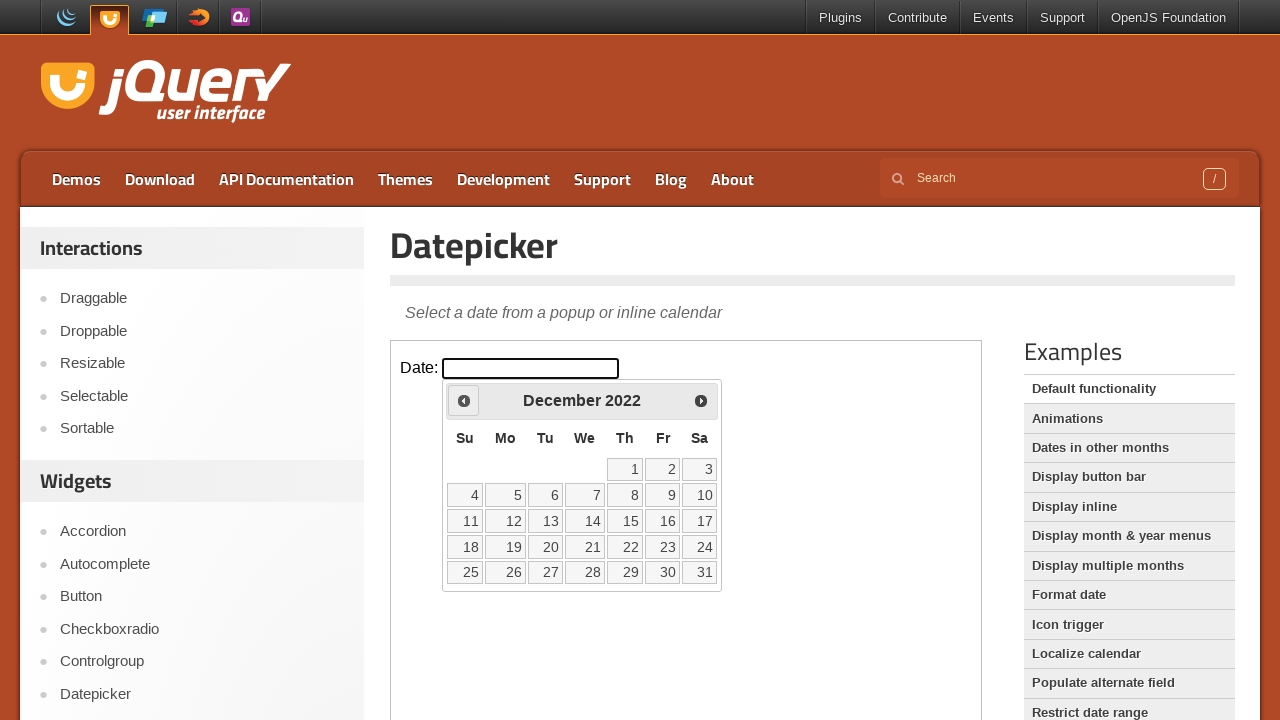

Waited 200ms for calendar update
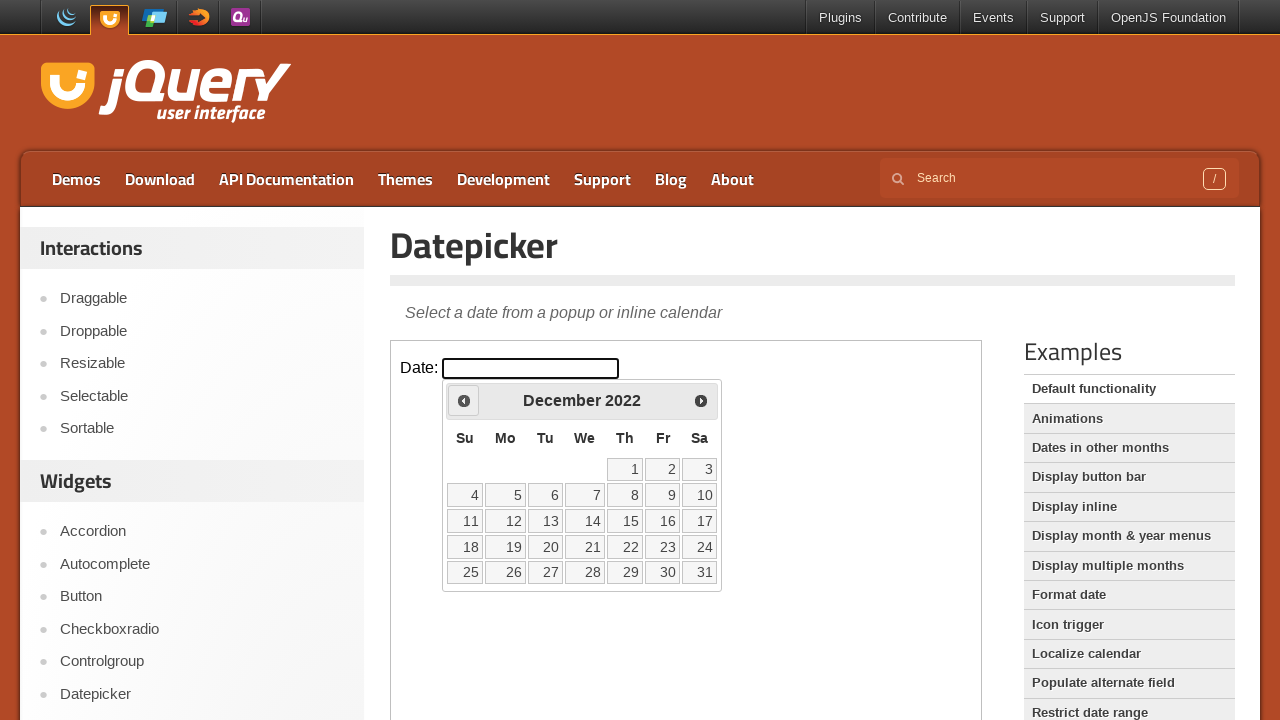

Retrieved current calendar display: December 2022
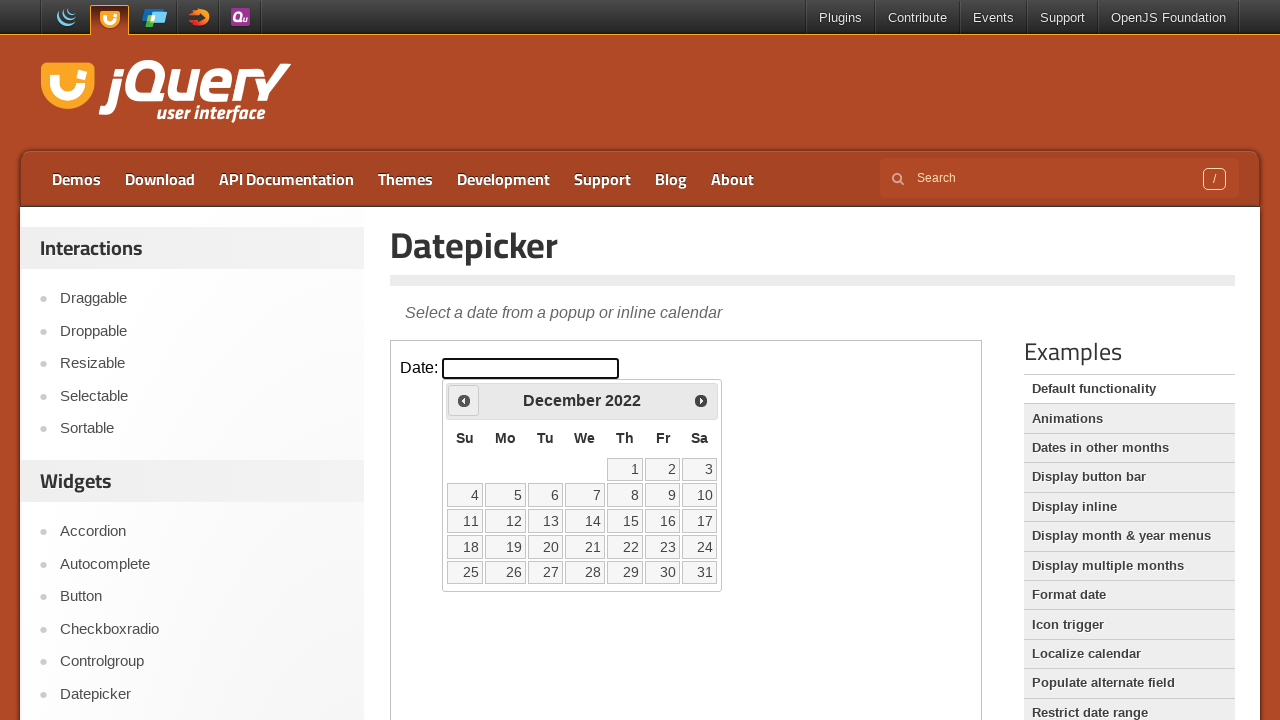

Clicked previous month button to navigate backward at (464, 400) on iframe.demo-frame >> internal:control=enter-frame >> #ui-datepicker-div >> a.ui-
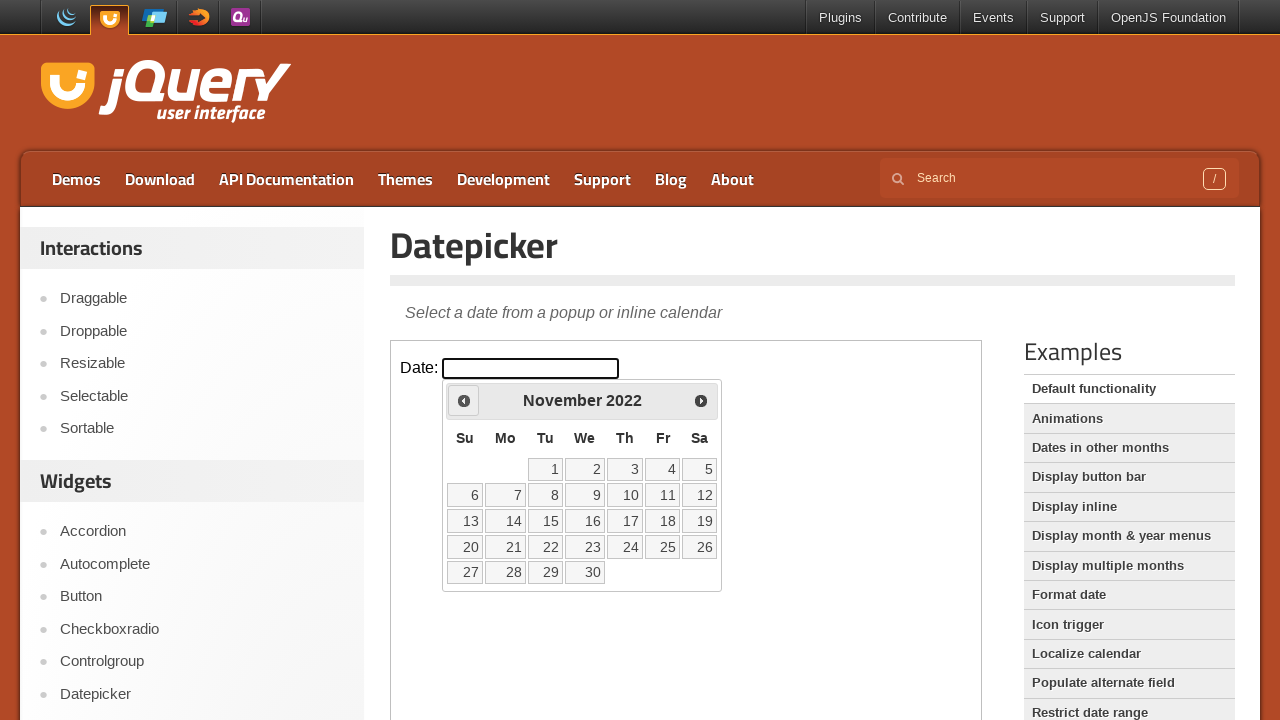

Waited 200ms for calendar update
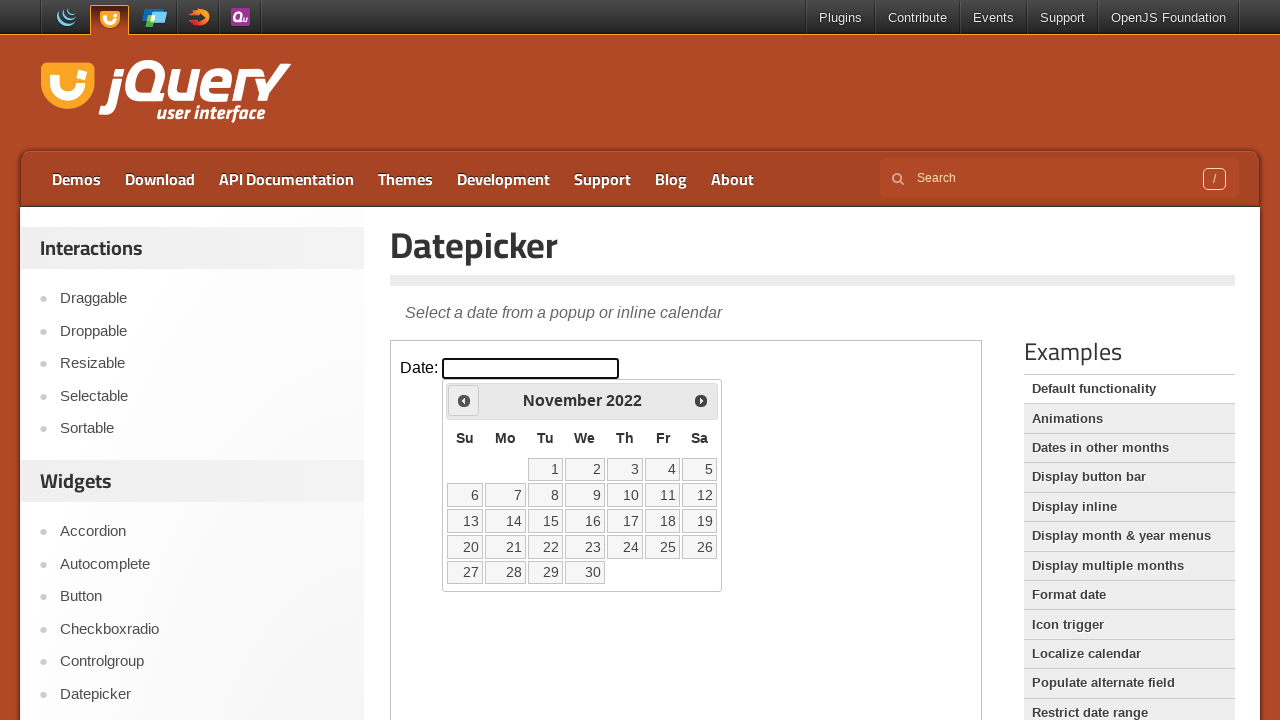

Retrieved current calendar display: November 2022
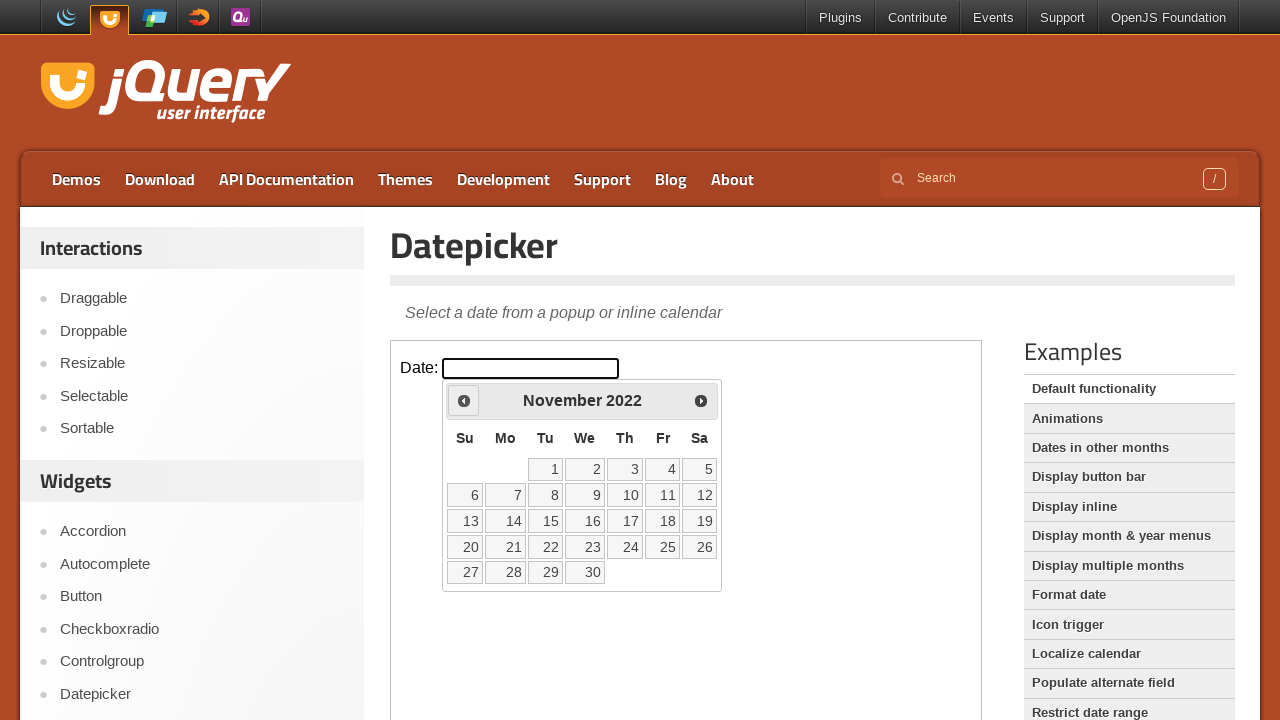

Clicked previous month button to navigate backward at (464, 400) on iframe.demo-frame >> internal:control=enter-frame >> #ui-datepicker-div >> a.ui-
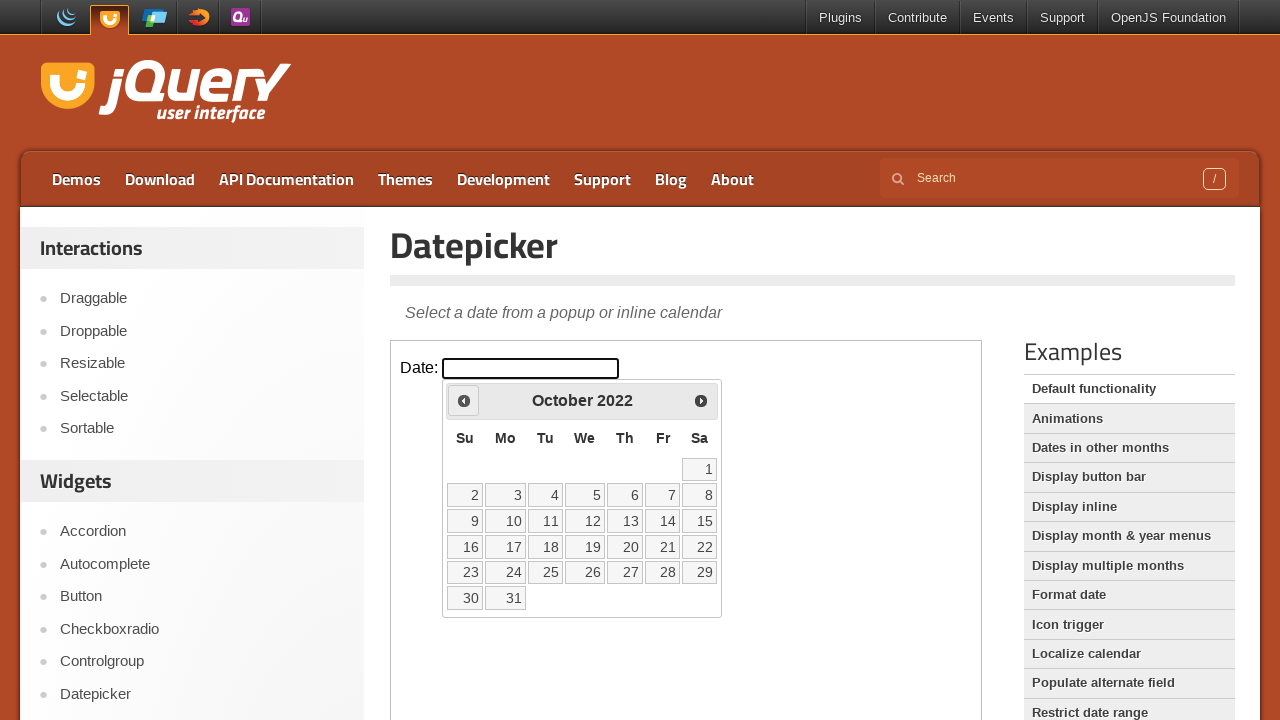

Waited 200ms for calendar update
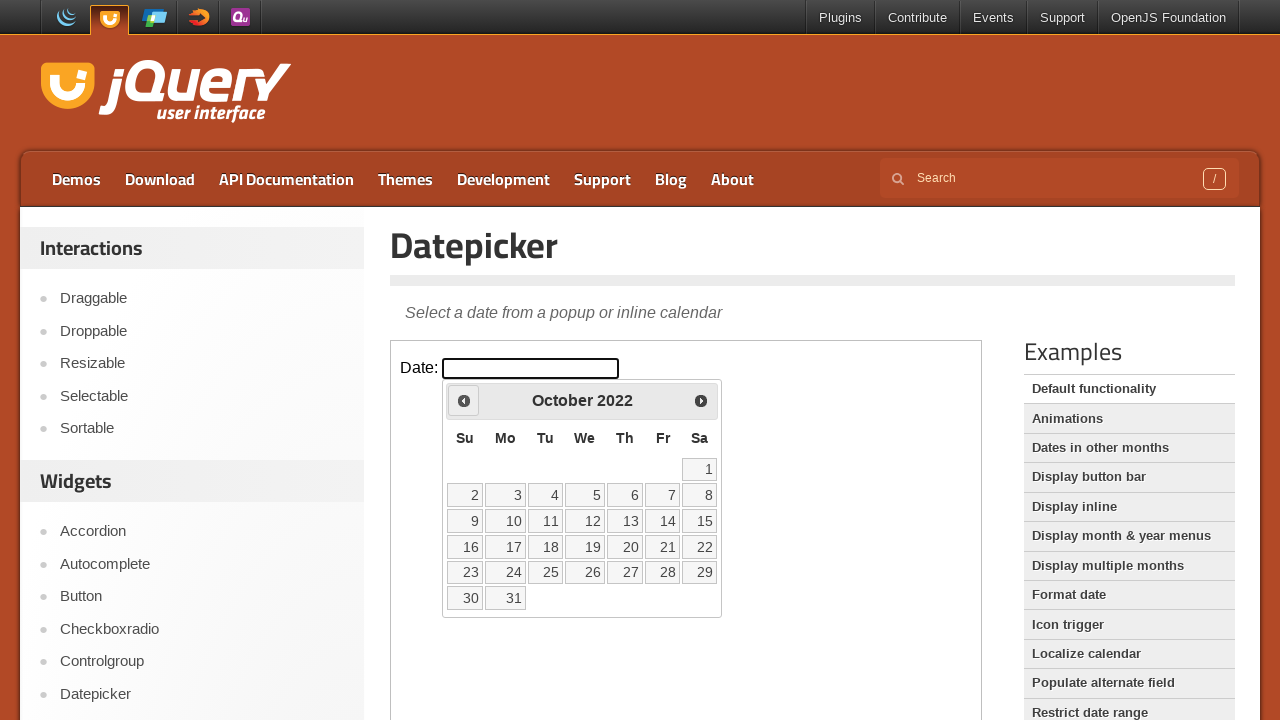

Retrieved current calendar display: October 2022
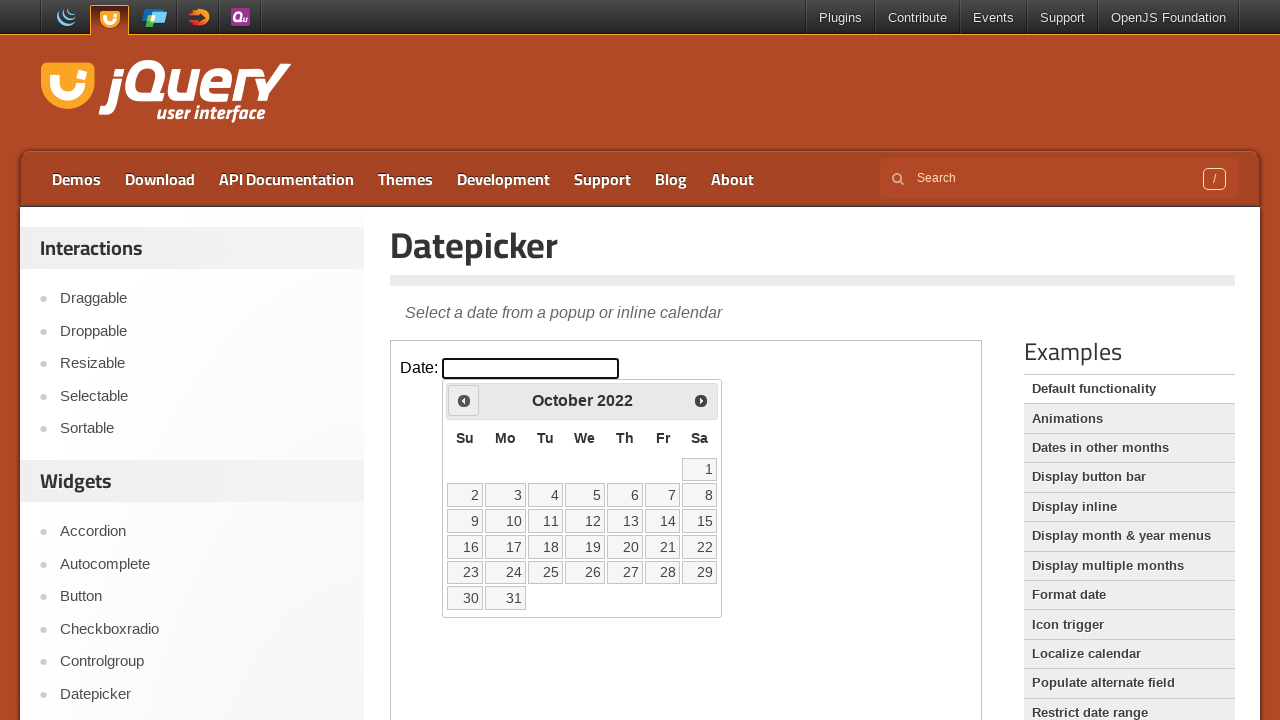

Clicked previous month button to navigate backward at (464, 400) on iframe.demo-frame >> internal:control=enter-frame >> #ui-datepicker-div >> a.ui-
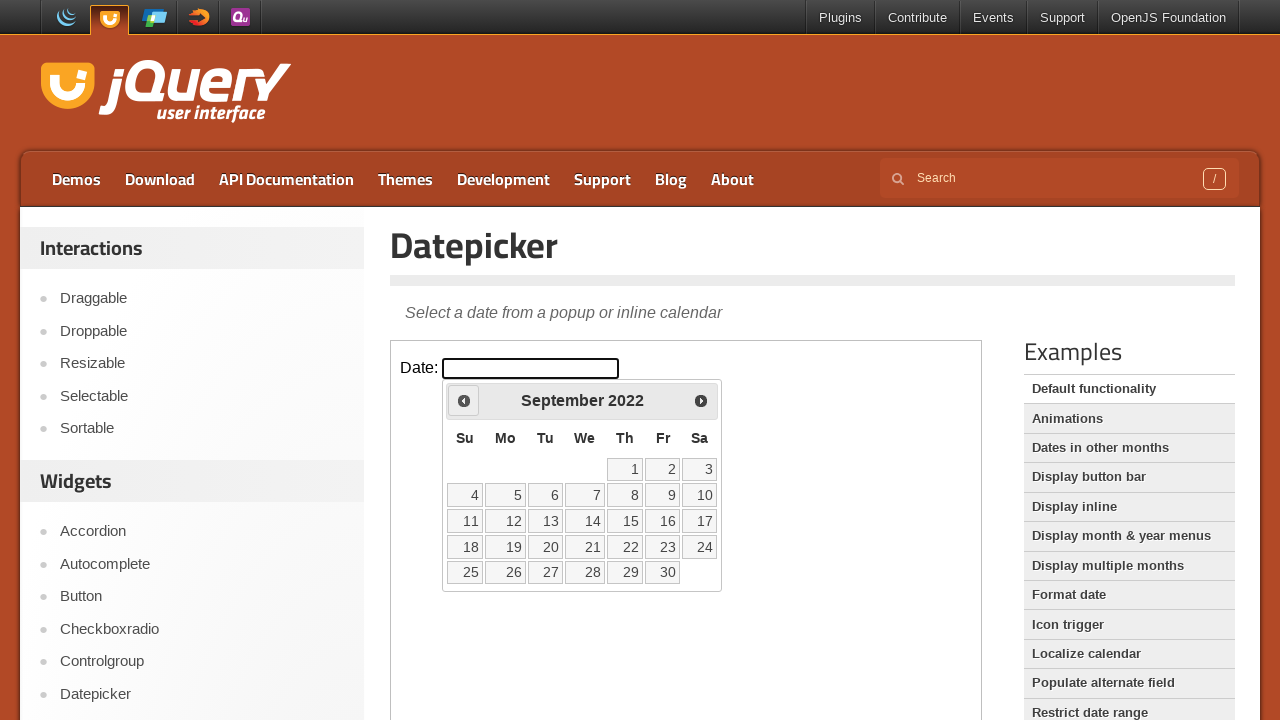

Waited 200ms for calendar update
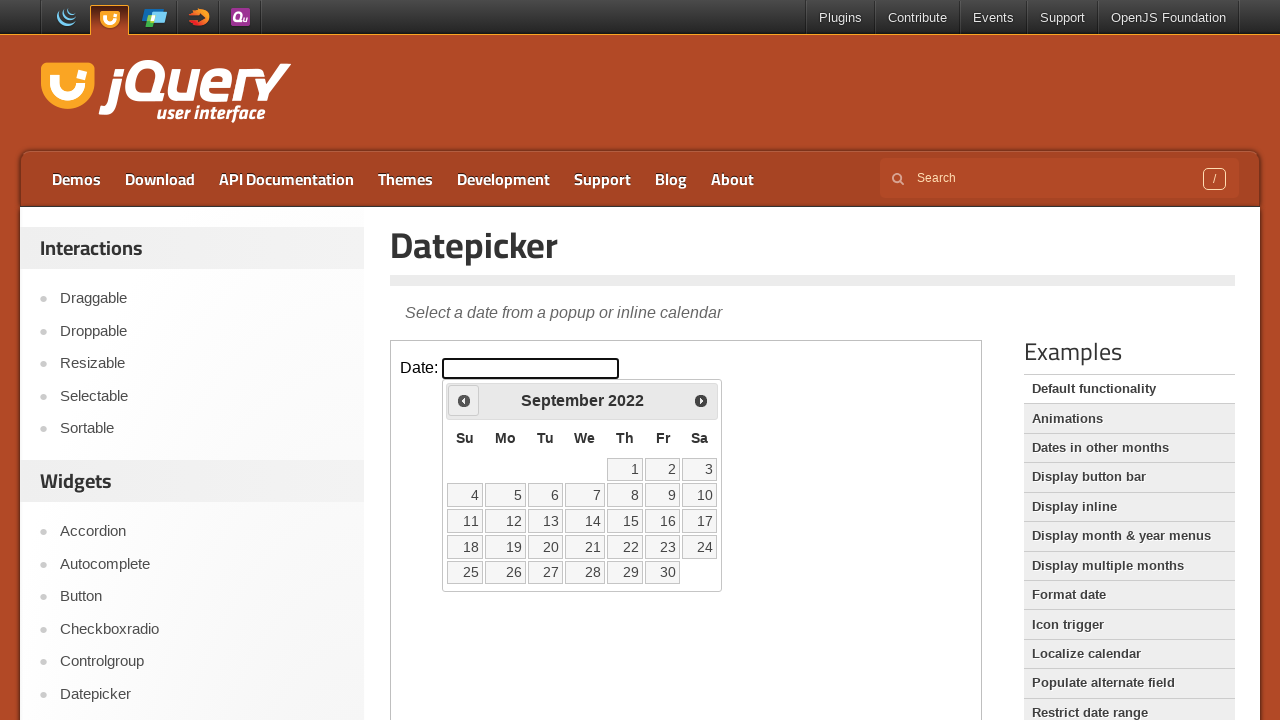

Retrieved current calendar display: September 2022
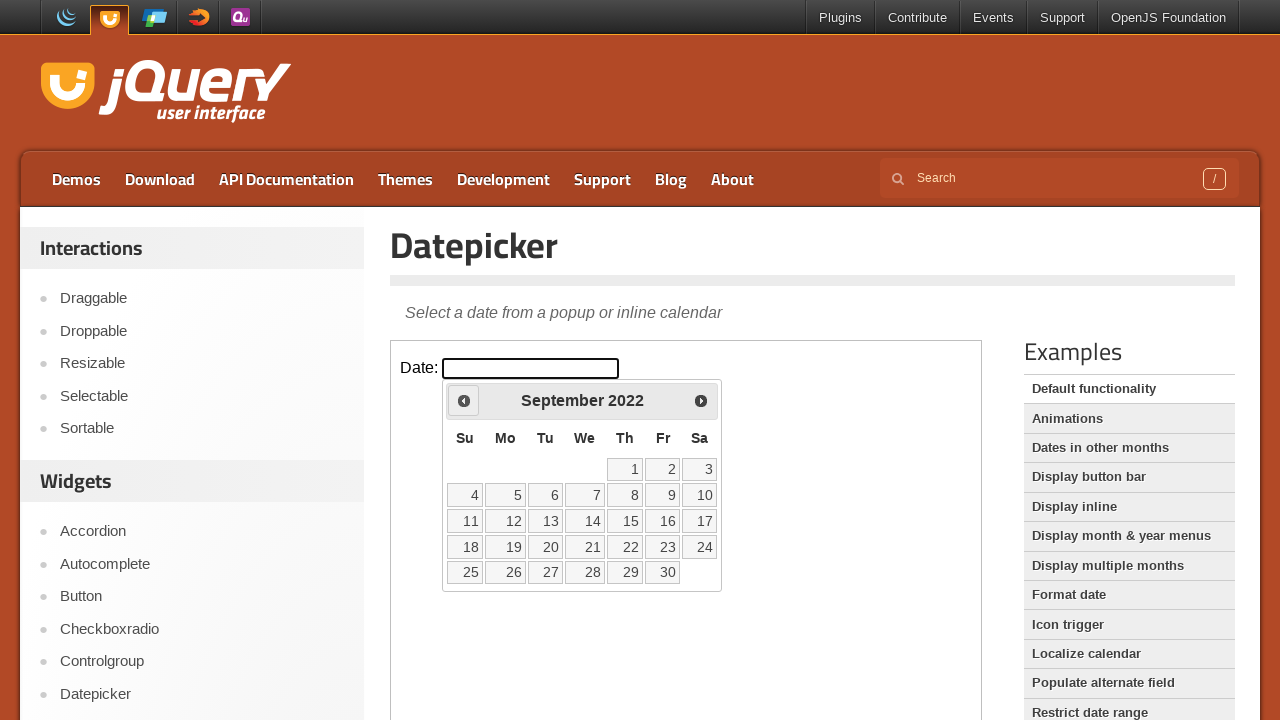

Clicked previous month button to navigate backward at (464, 400) on iframe.demo-frame >> internal:control=enter-frame >> #ui-datepicker-div >> a.ui-
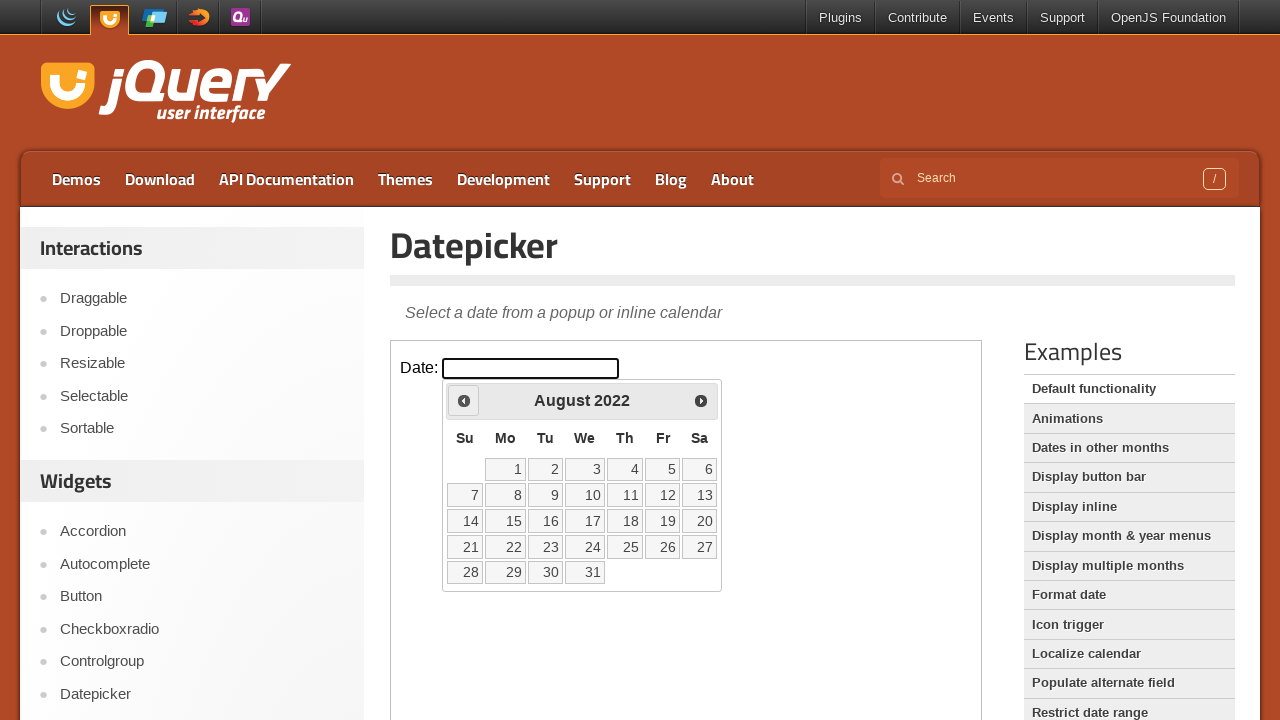

Waited 200ms for calendar update
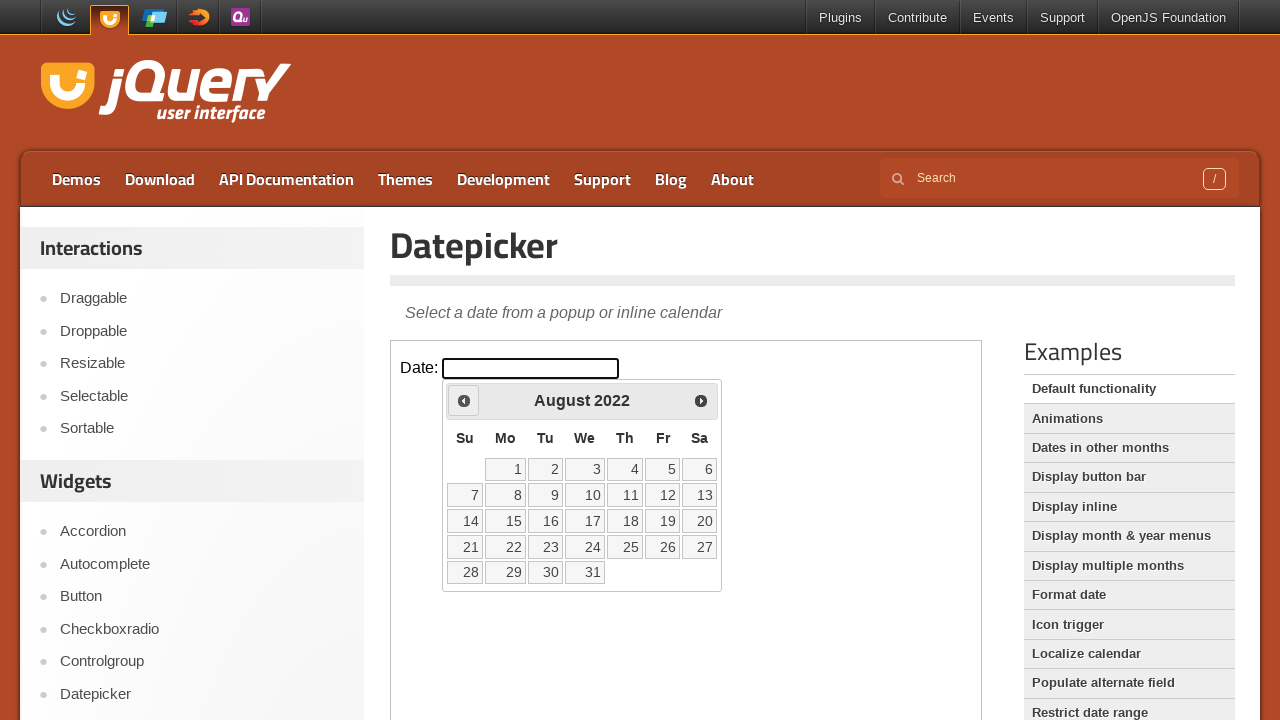

Retrieved current calendar display: August 2022
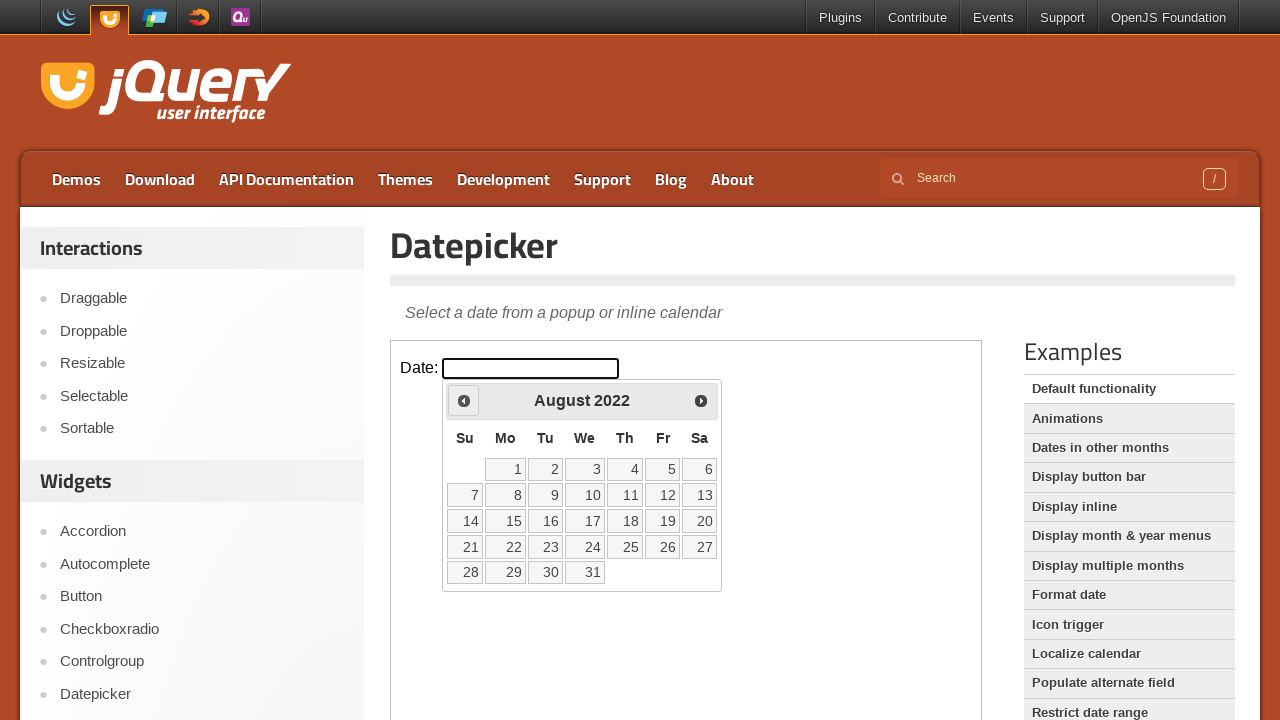

Clicked previous month button to navigate backward at (464, 400) on iframe.demo-frame >> internal:control=enter-frame >> #ui-datepicker-div >> a.ui-
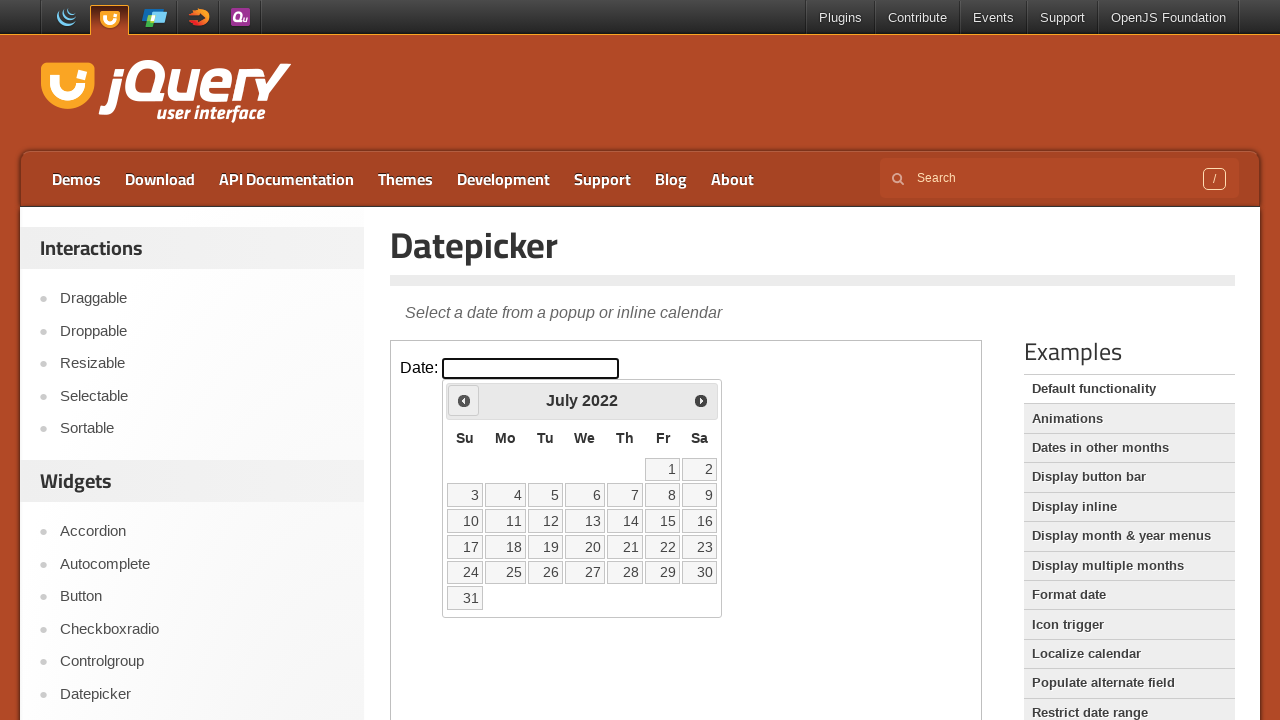

Waited 200ms for calendar update
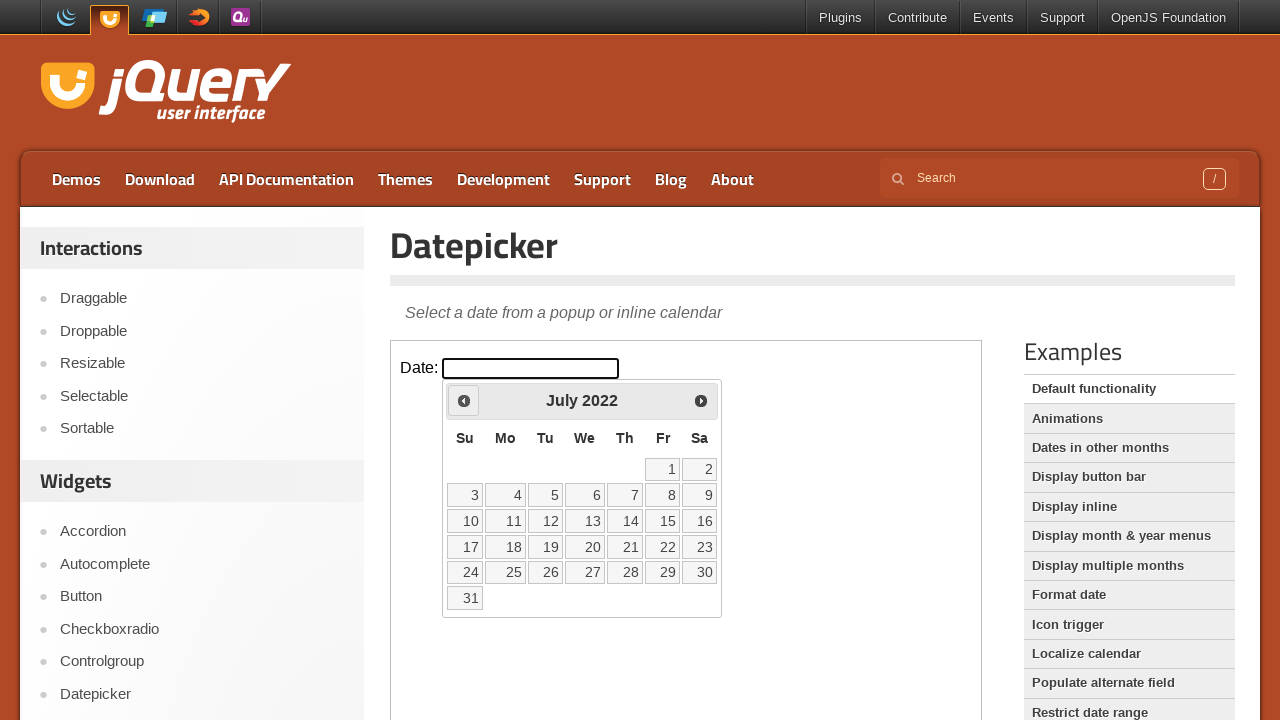

Retrieved current calendar display: July 2022
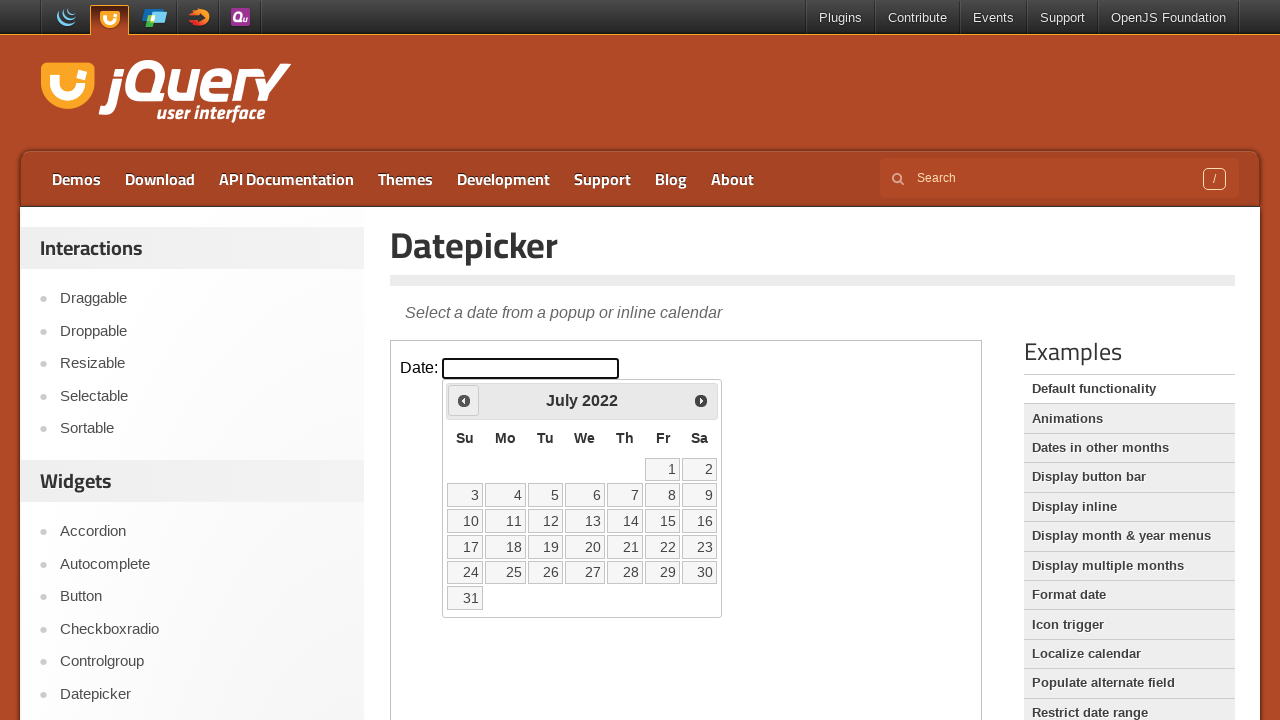

Clicked previous month button to navigate backward at (464, 400) on iframe.demo-frame >> internal:control=enter-frame >> #ui-datepicker-div >> a.ui-
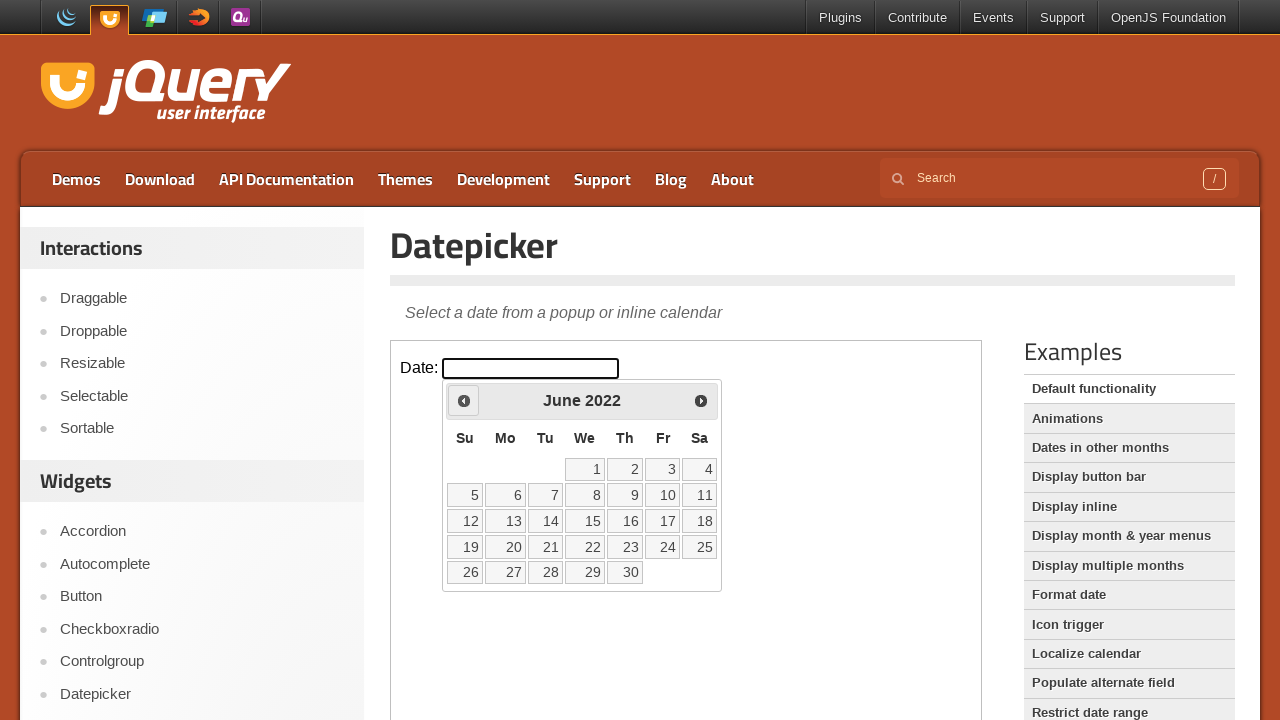

Waited 200ms for calendar update
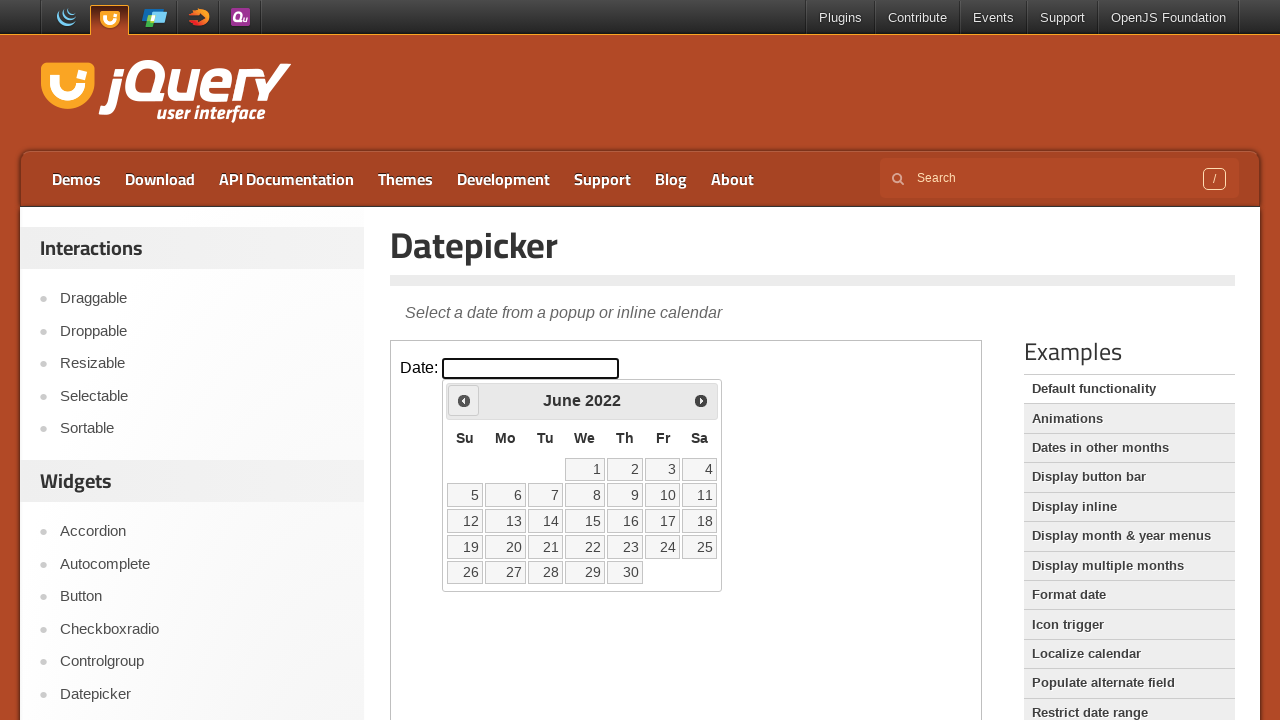

Retrieved current calendar display: June 2022
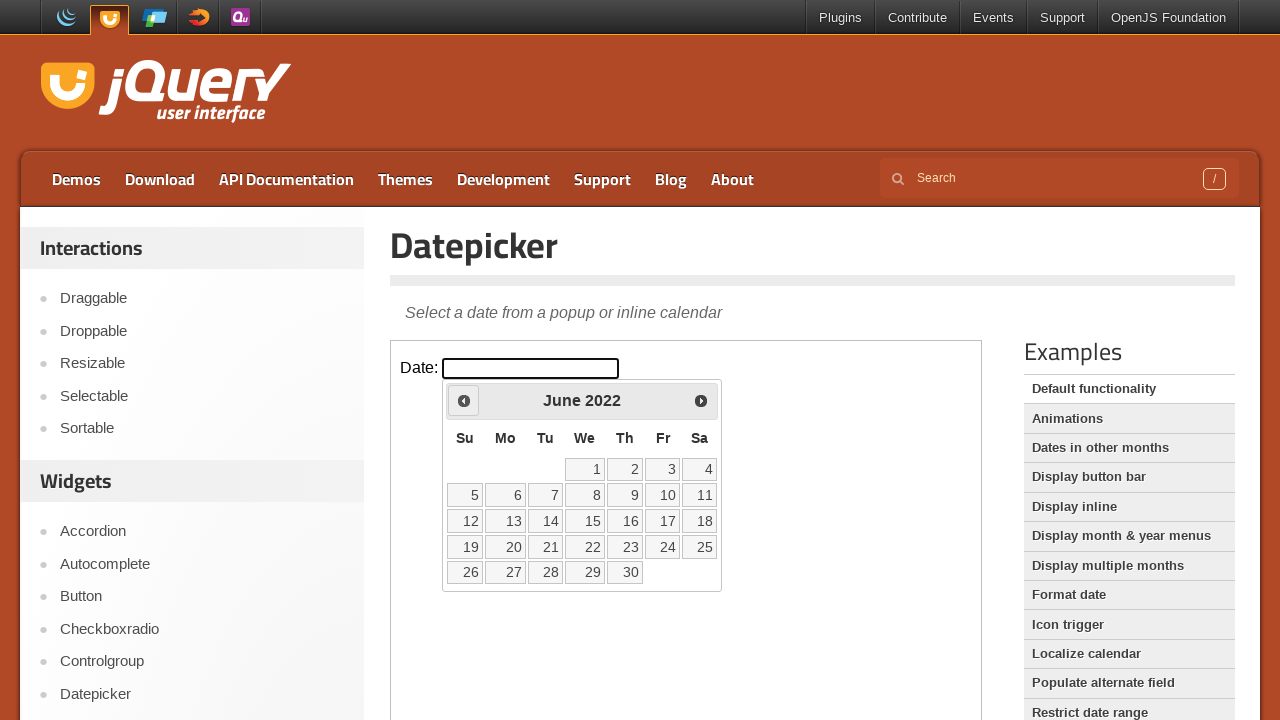

Clicked previous month button to navigate backward at (464, 400) on iframe.demo-frame >> internal:control=enter-frame >> #ui-datepicker-div >> a.ui-
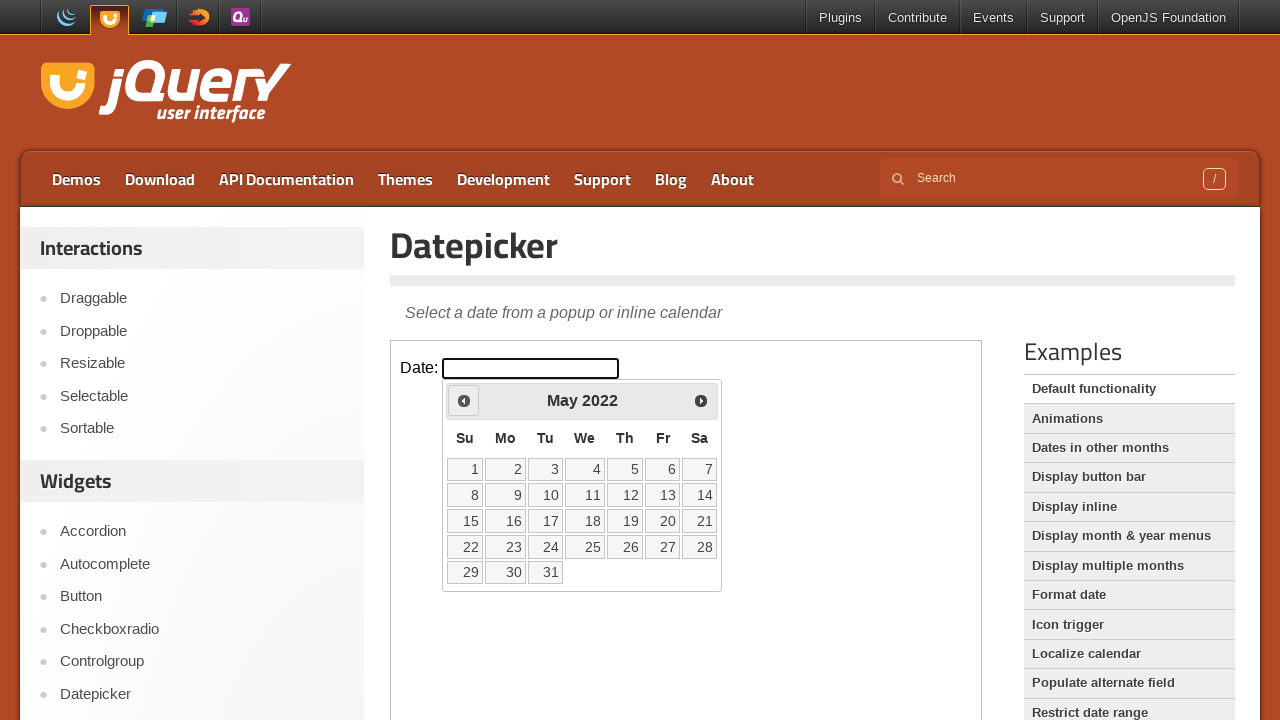

Waited 200ms for calendar update
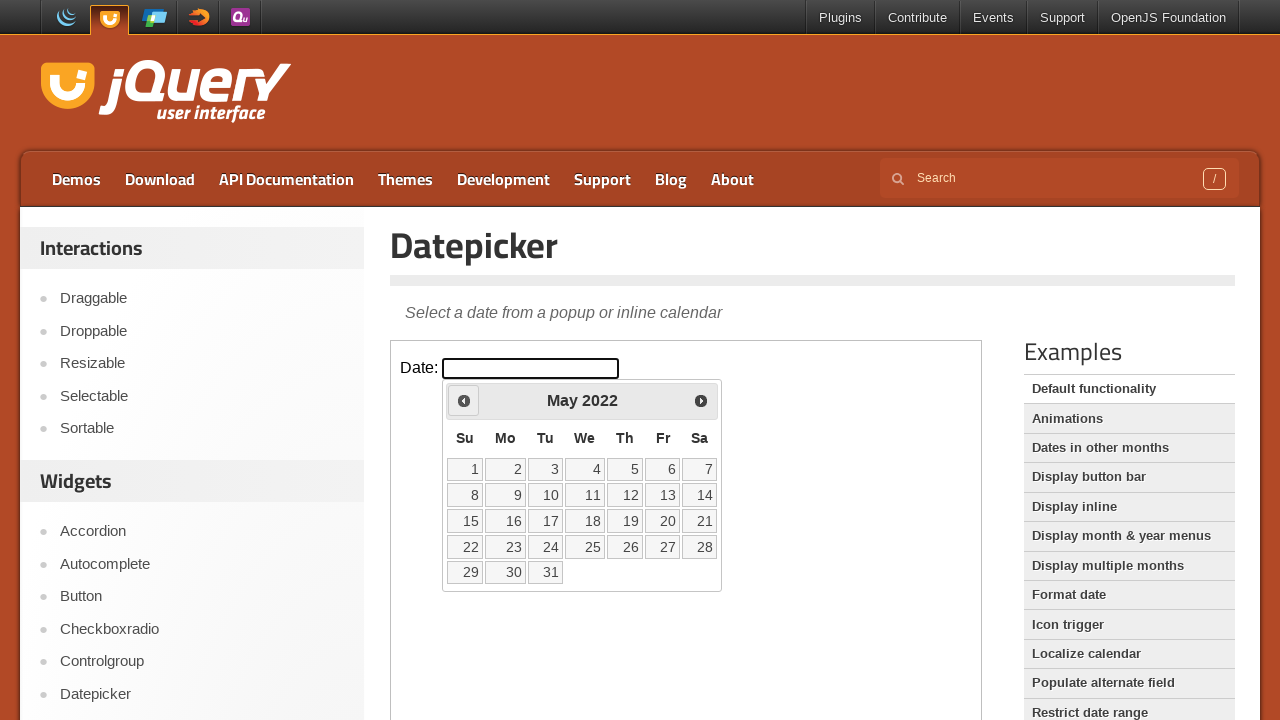

Retrieved current calendar display: May 2022
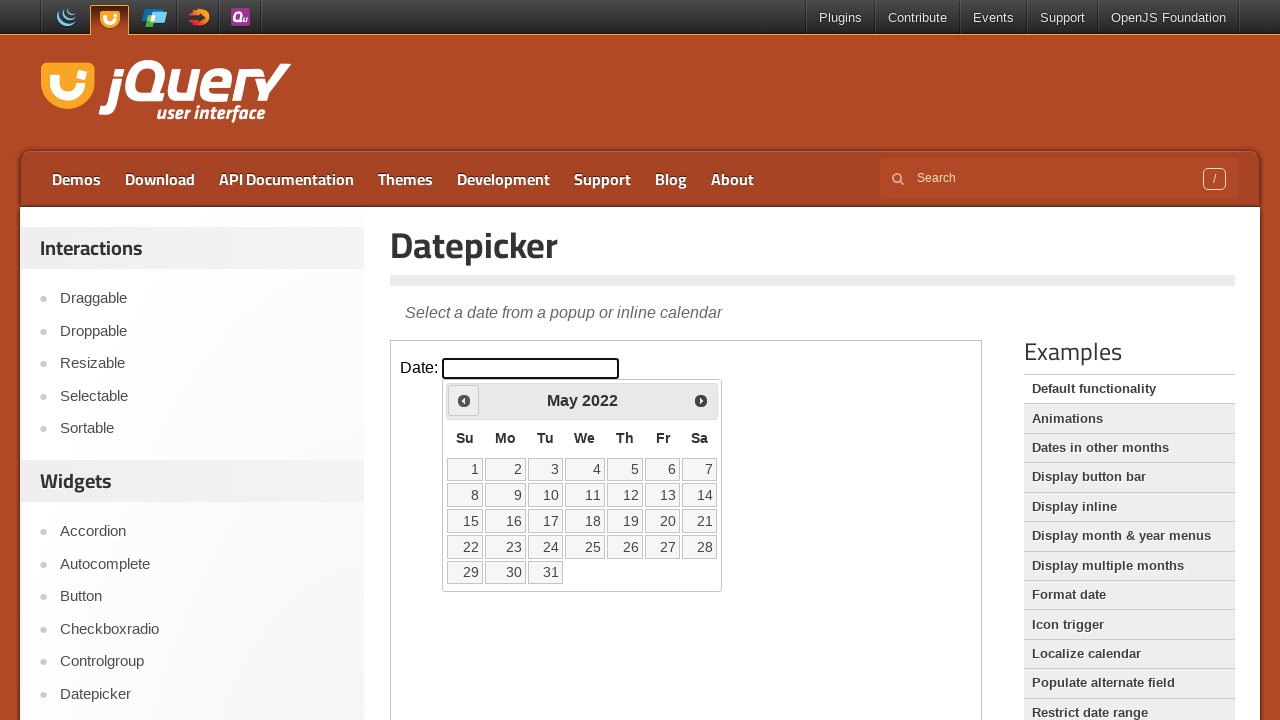

Clicked previous month button to navigate backward at (464, 400) on iframe.demo-frame >> internal:control=enter-frame >> #ui-datepicker-div >> a.ui-
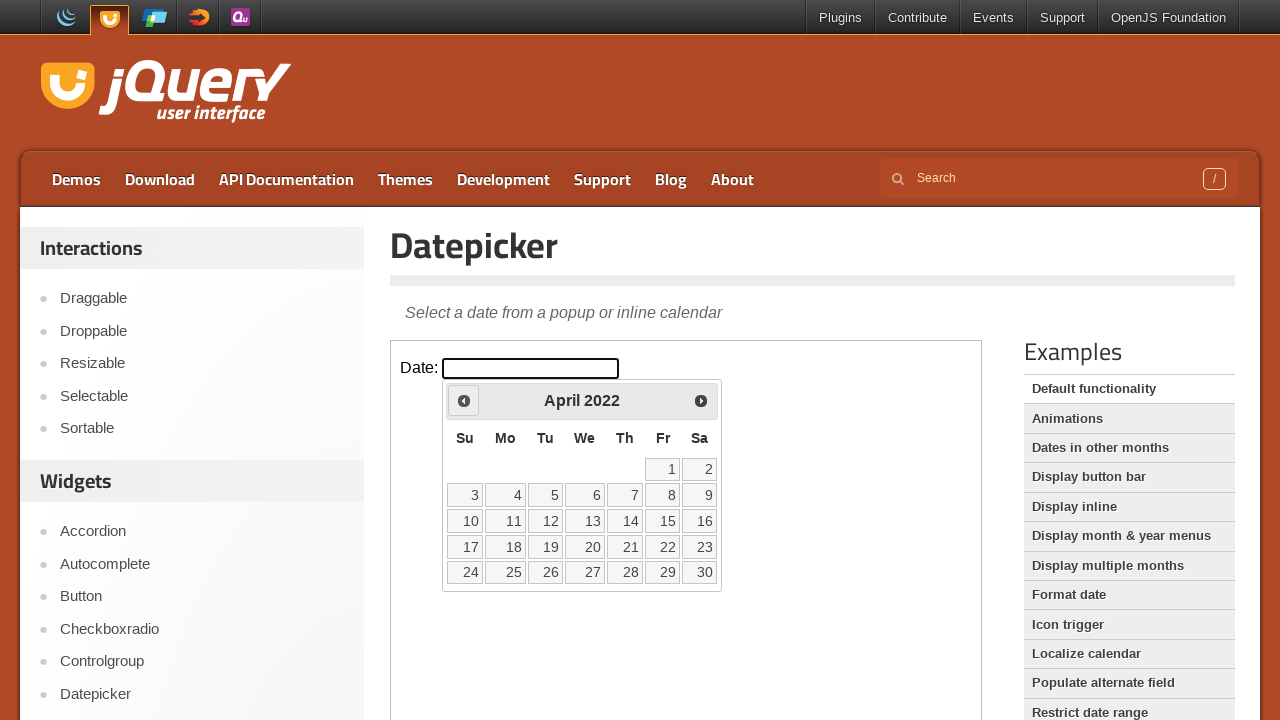

Waited 200ms for calendar update
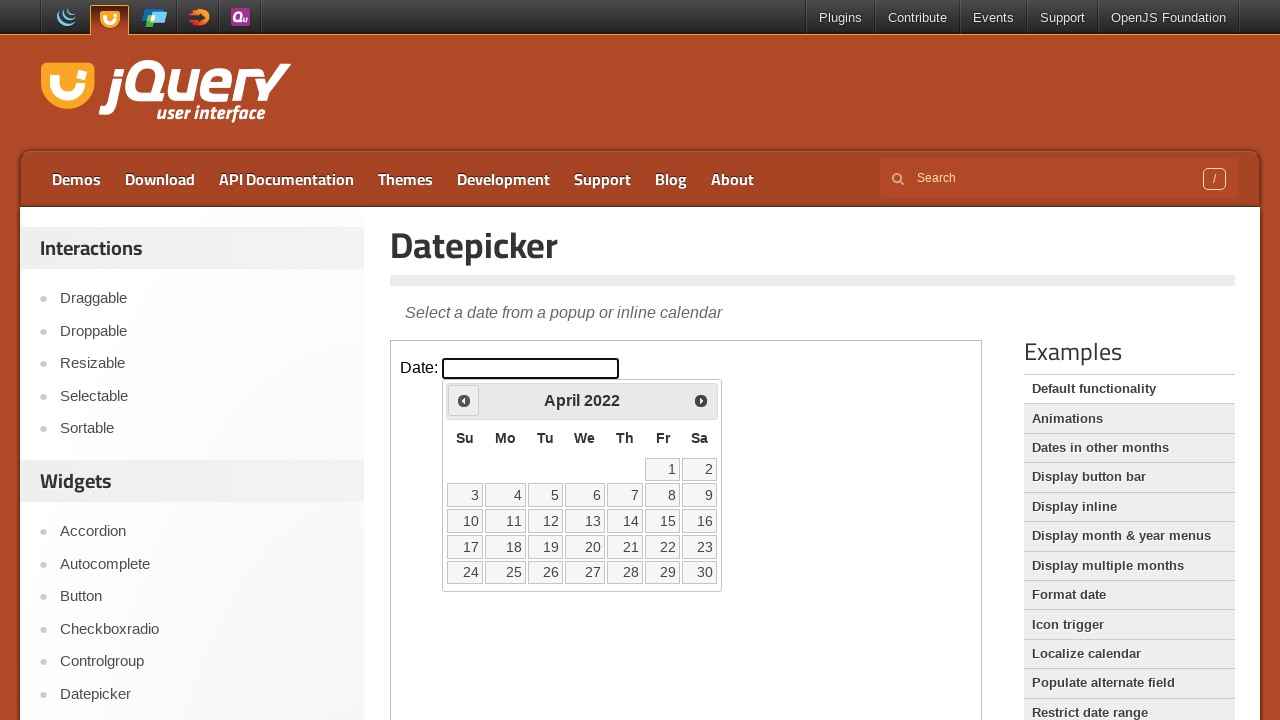

Retrieved current calendar display: April 2022
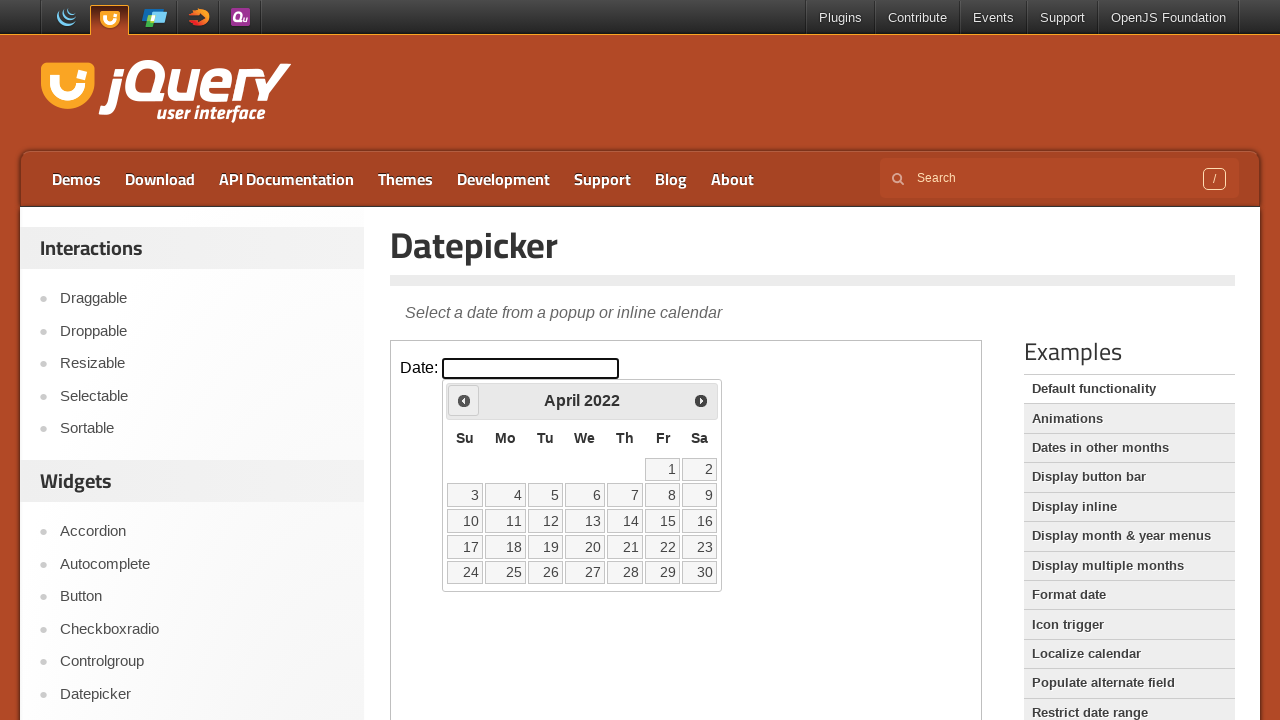

Clicked previous month button to navigate backward at (464, 400) on iframe.demo-frame >> internal:control=enter-frame >> #ui-datepicker-div >> a.ui-
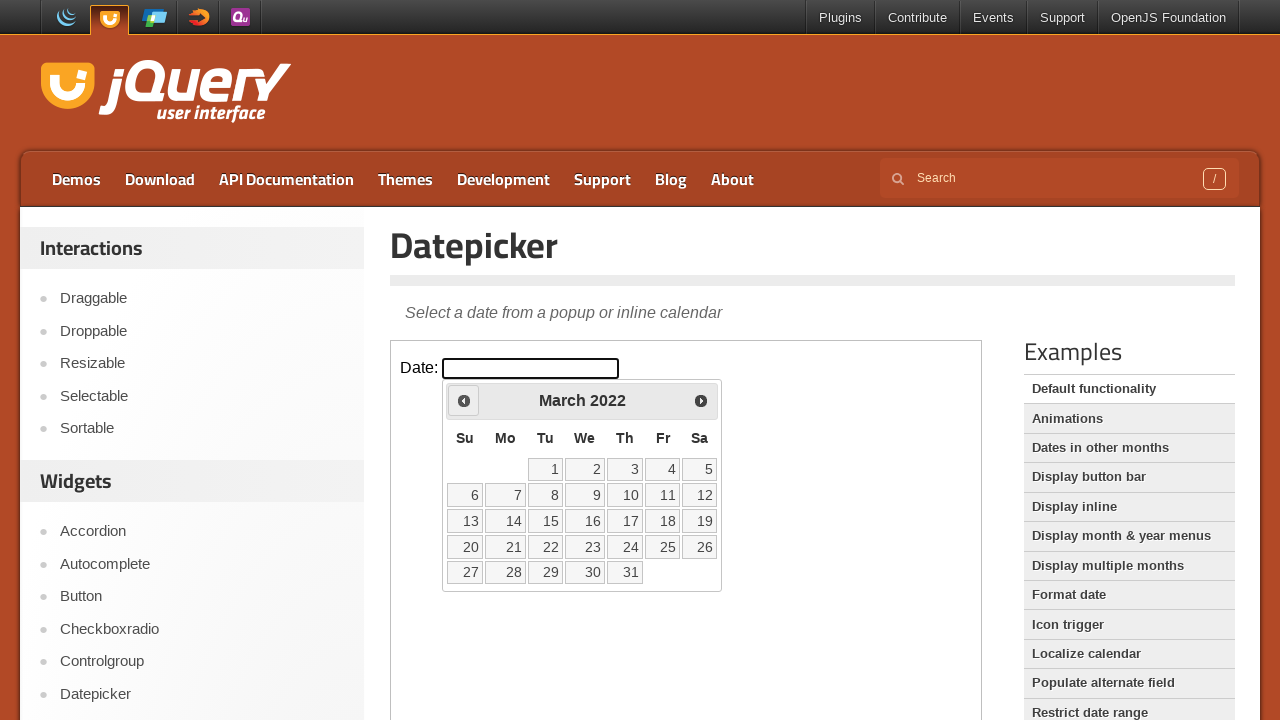

Waited 200ms for calendar update
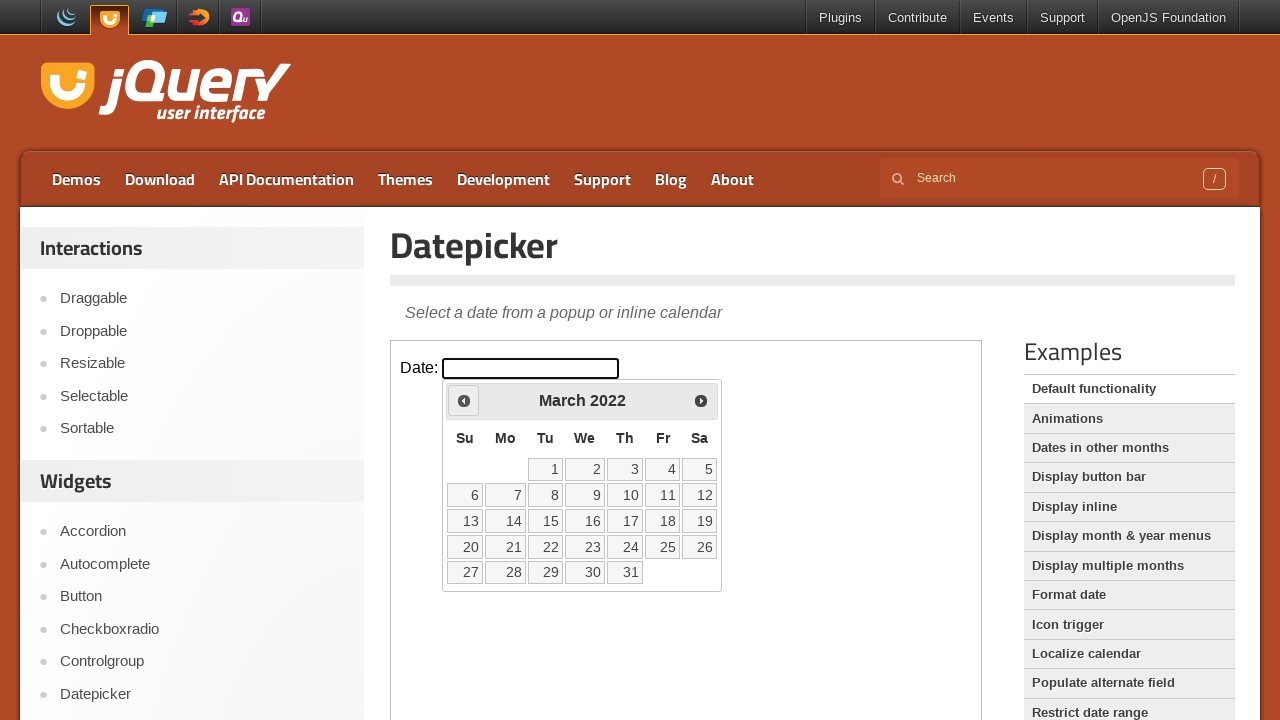

Retrieved current calendar display: March 2022
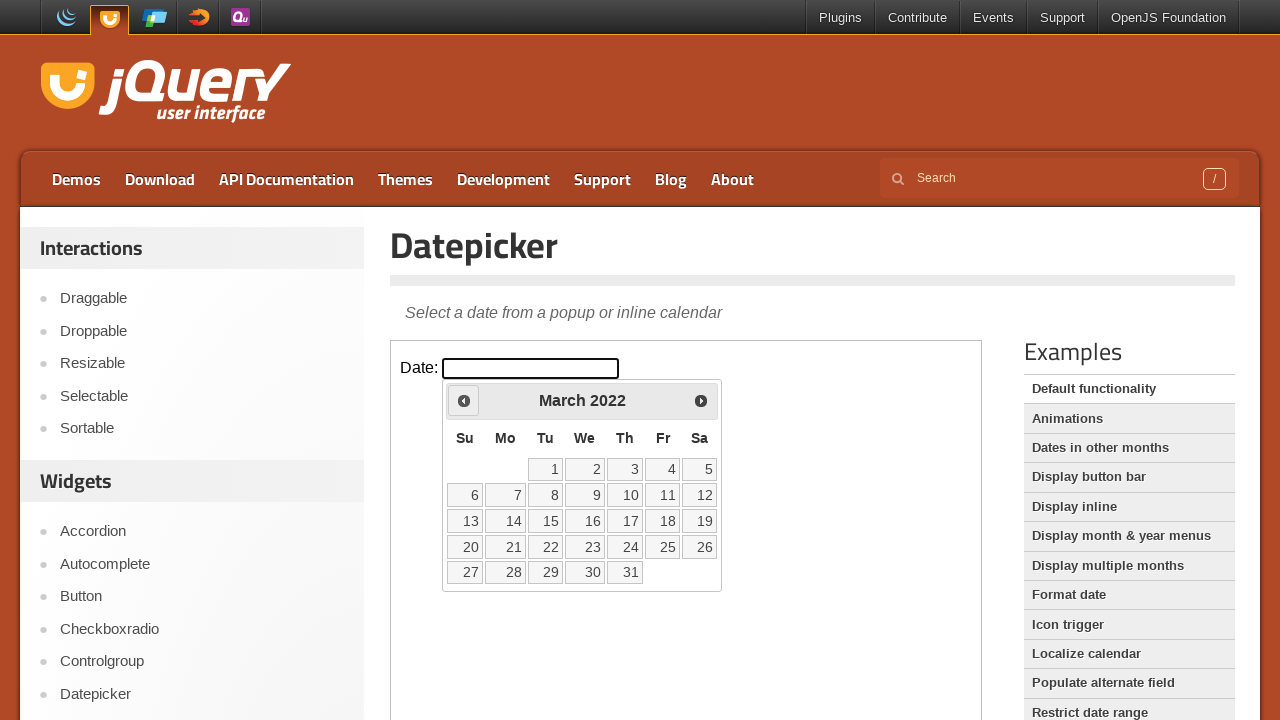

Clicked previous month button to navigate backward at (464, 400) on iframe.demo-frame >> internal:control=enter-frame >> #ui-datepicker-div >> a.ui-
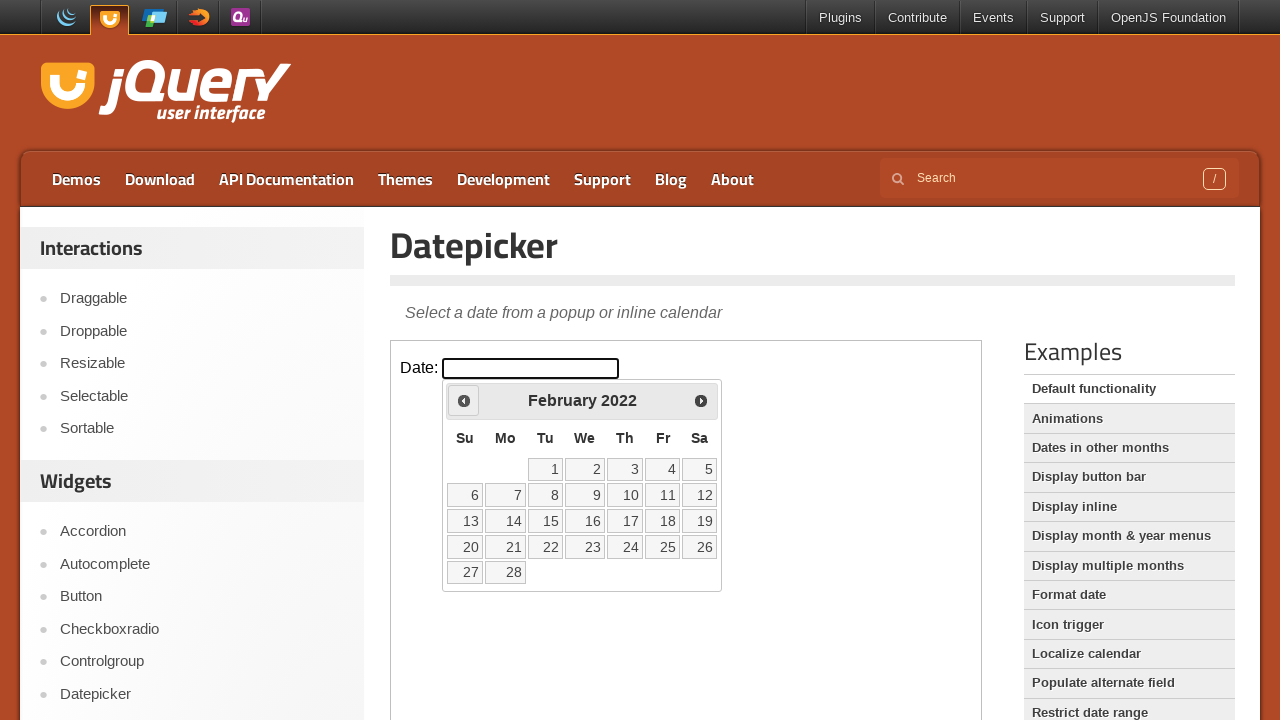

Waited 200ms for calendar update
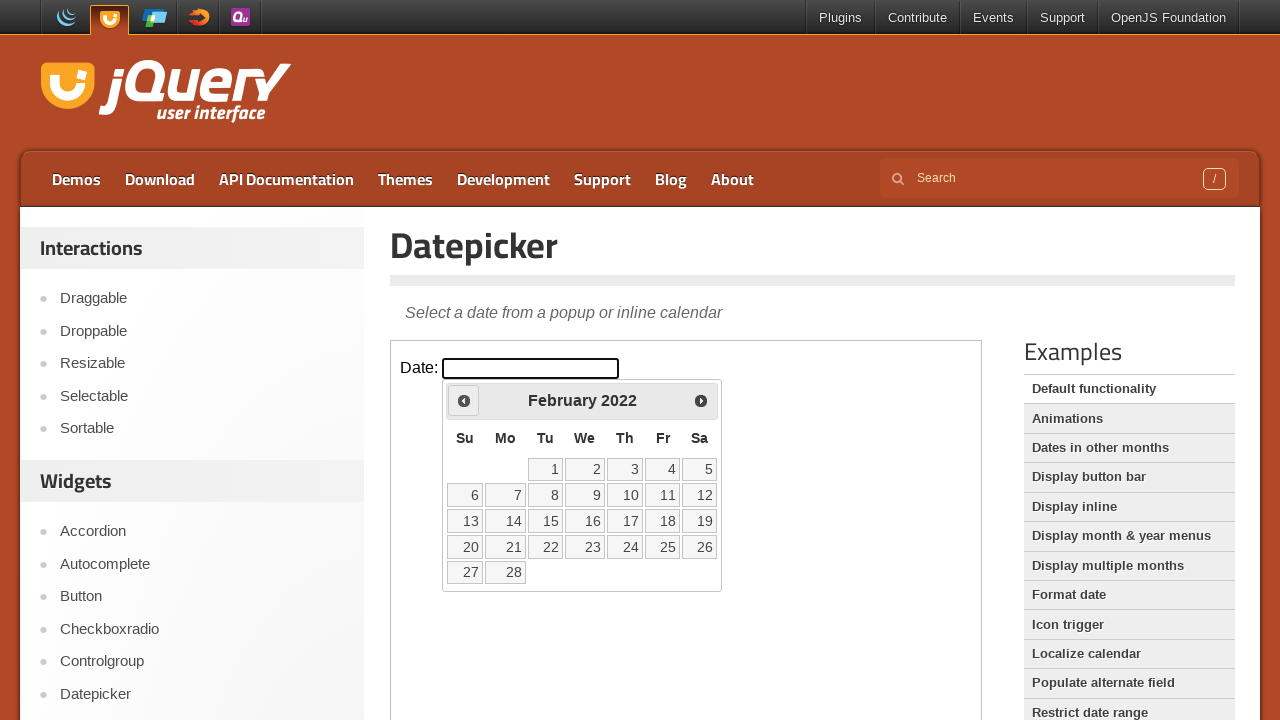

Retrieved current calendar display: February 2022
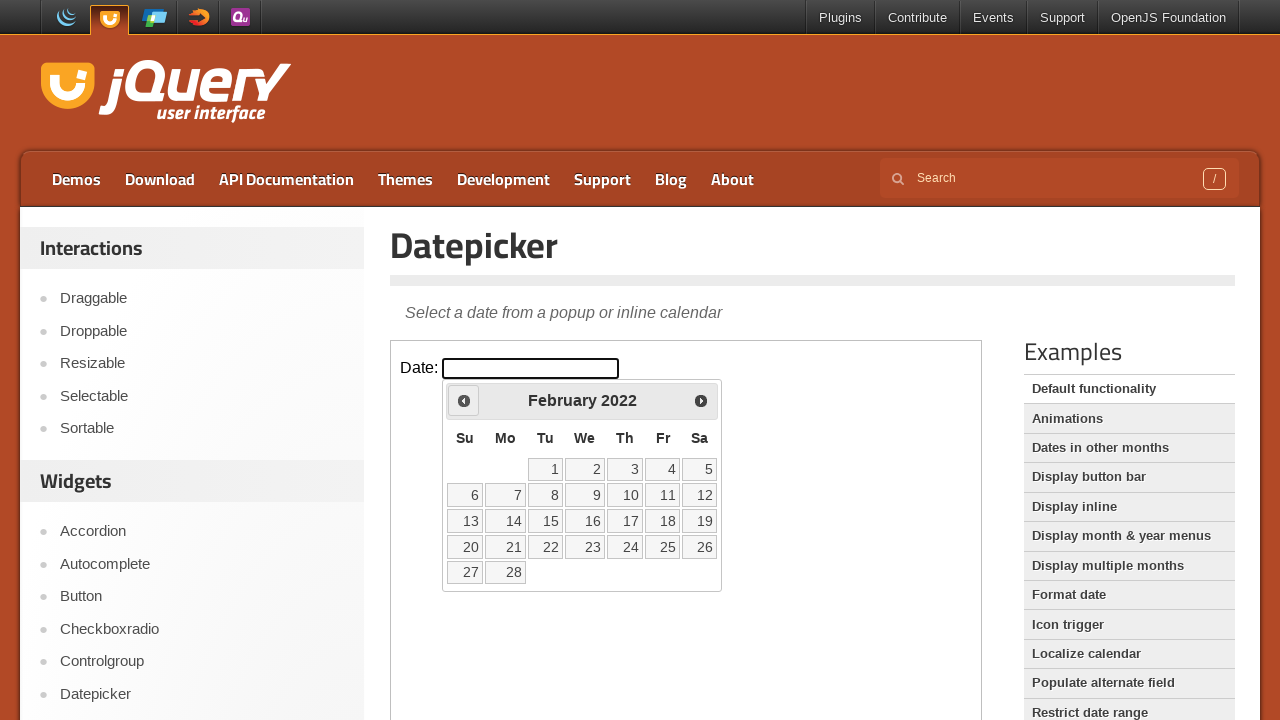

Clicked previous month button to navigate backward at (464, 400) on iframe.demo-frame >> internal:control=enter-frame >> #ui-datepicker-div >> a.ui-
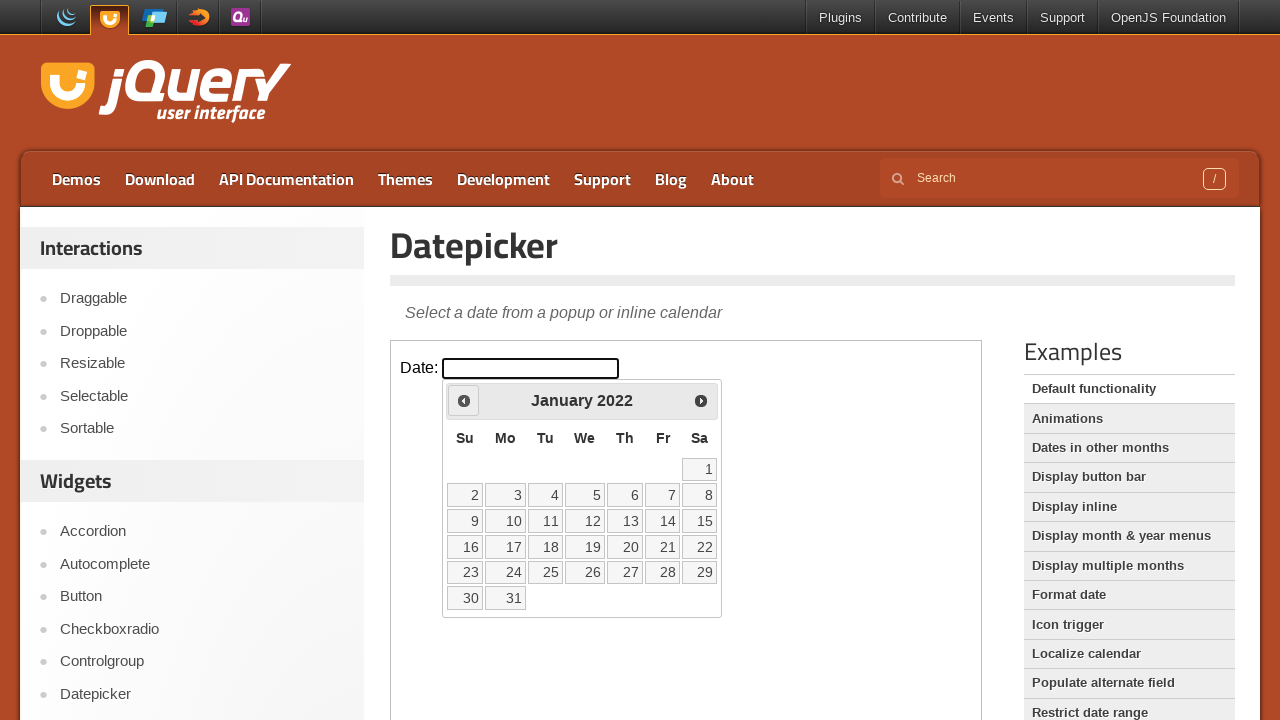

Waited 200ms for calendar update
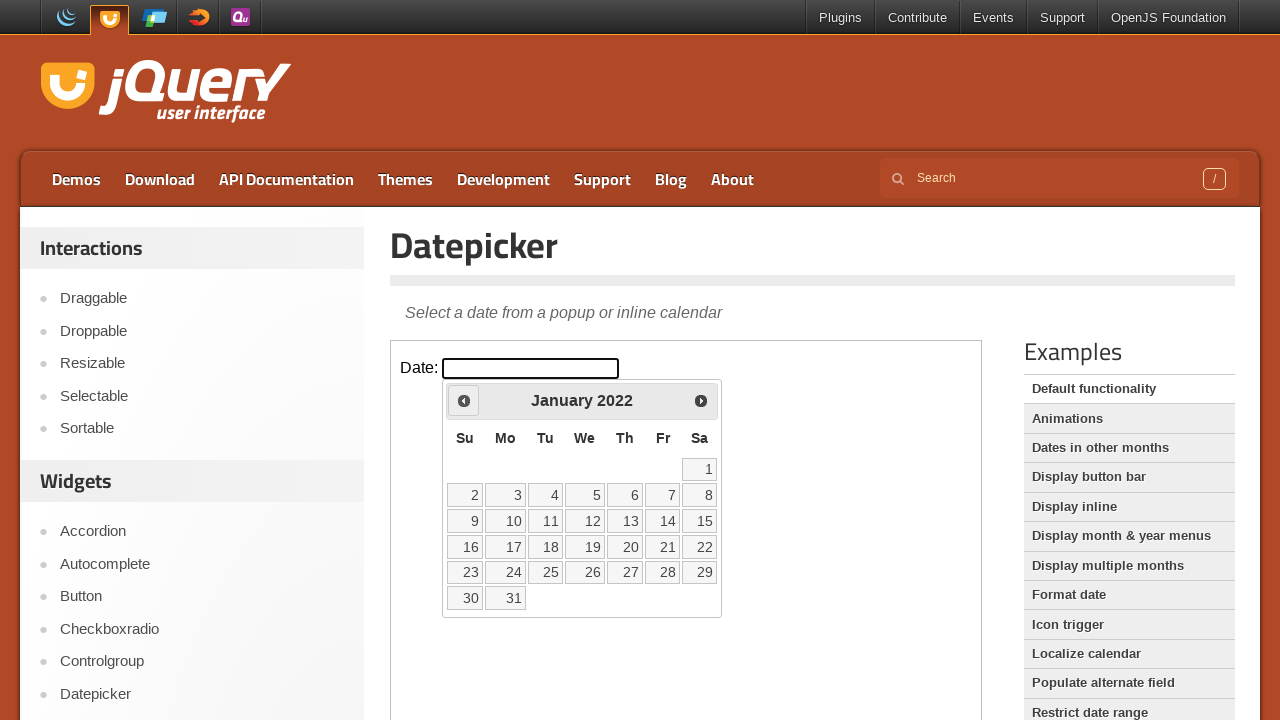

Clicked on the 29th to select the target date at (700, 572) on iframe.demo-frame >> internal:control=enter-frame >> #ui-datepicker-div td a >> 
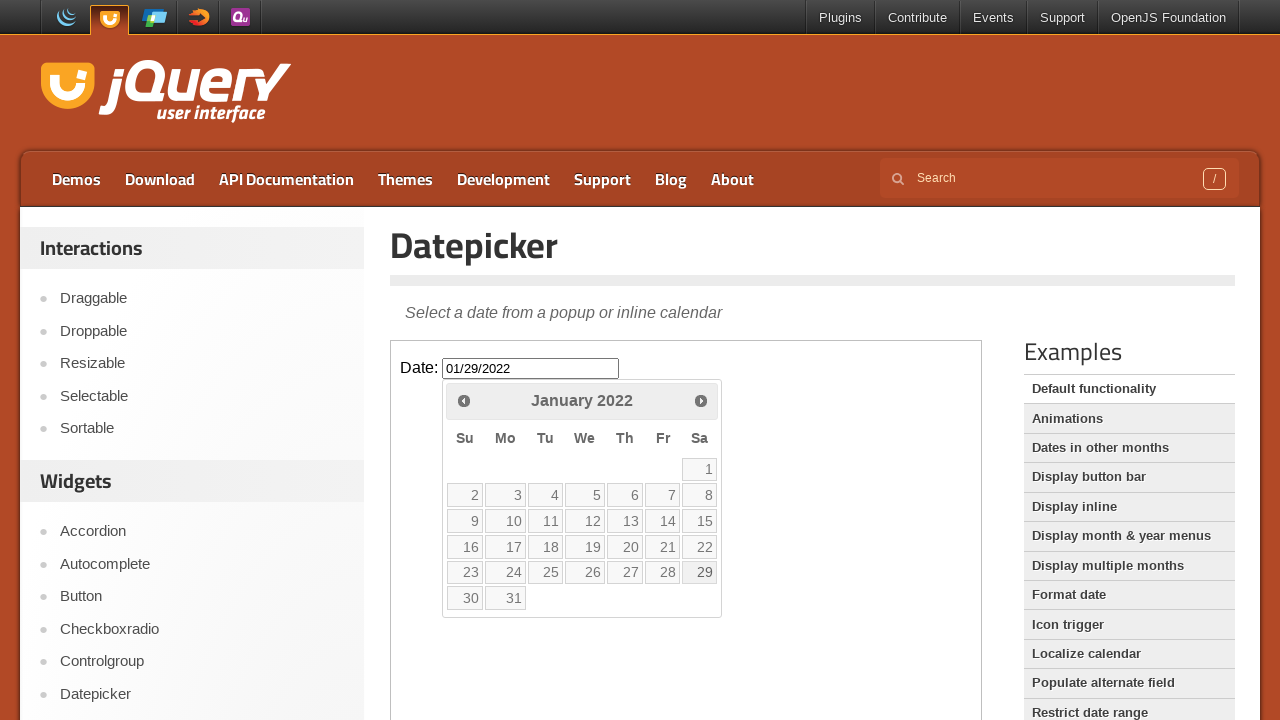

Waited 500ms for date selection to complete
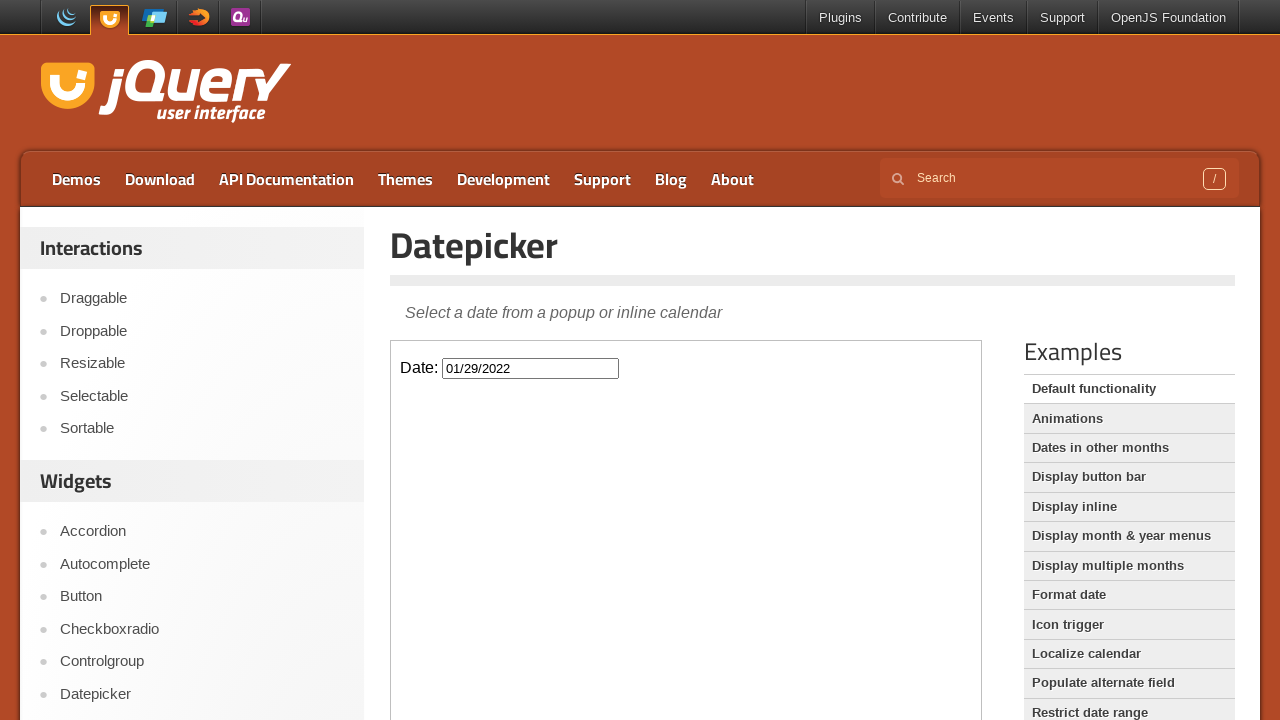

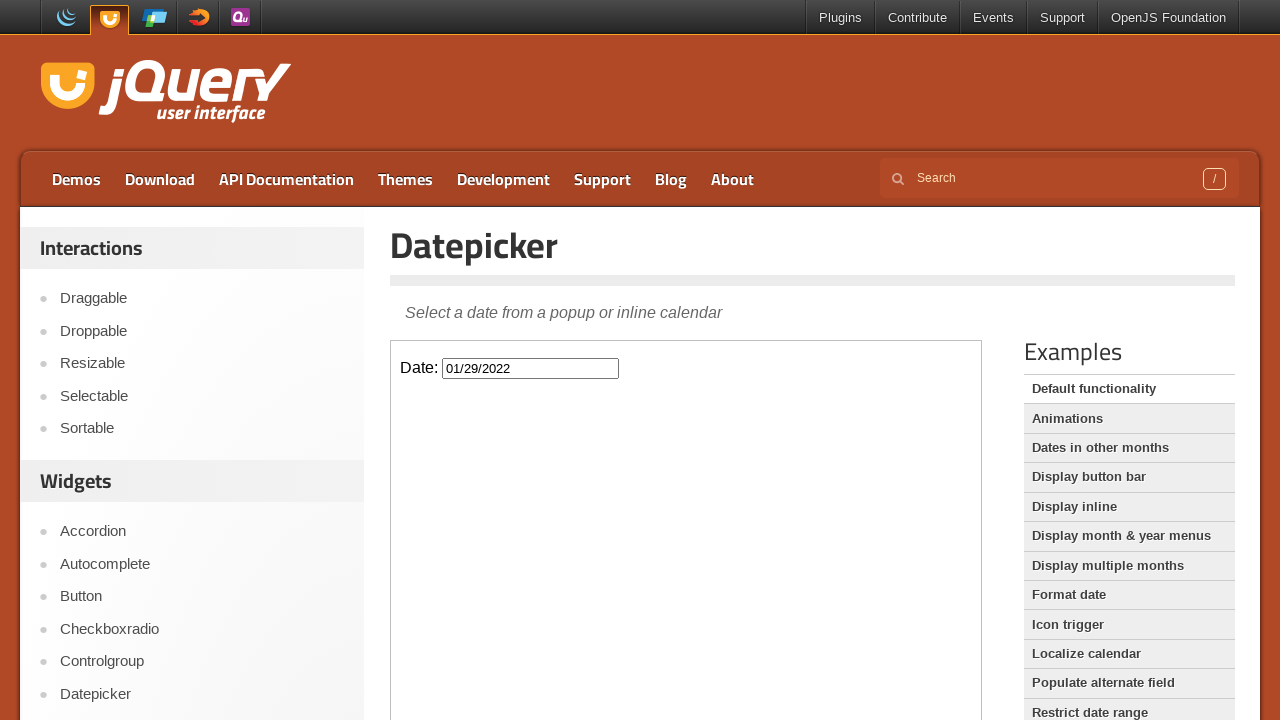